Navigates through a world clock table on timeanddate.com, iterating through all cells in a 36x8 table to verify the table structure and content is accessible

Starting URL: https://www.timeanddate.com/worldclock/

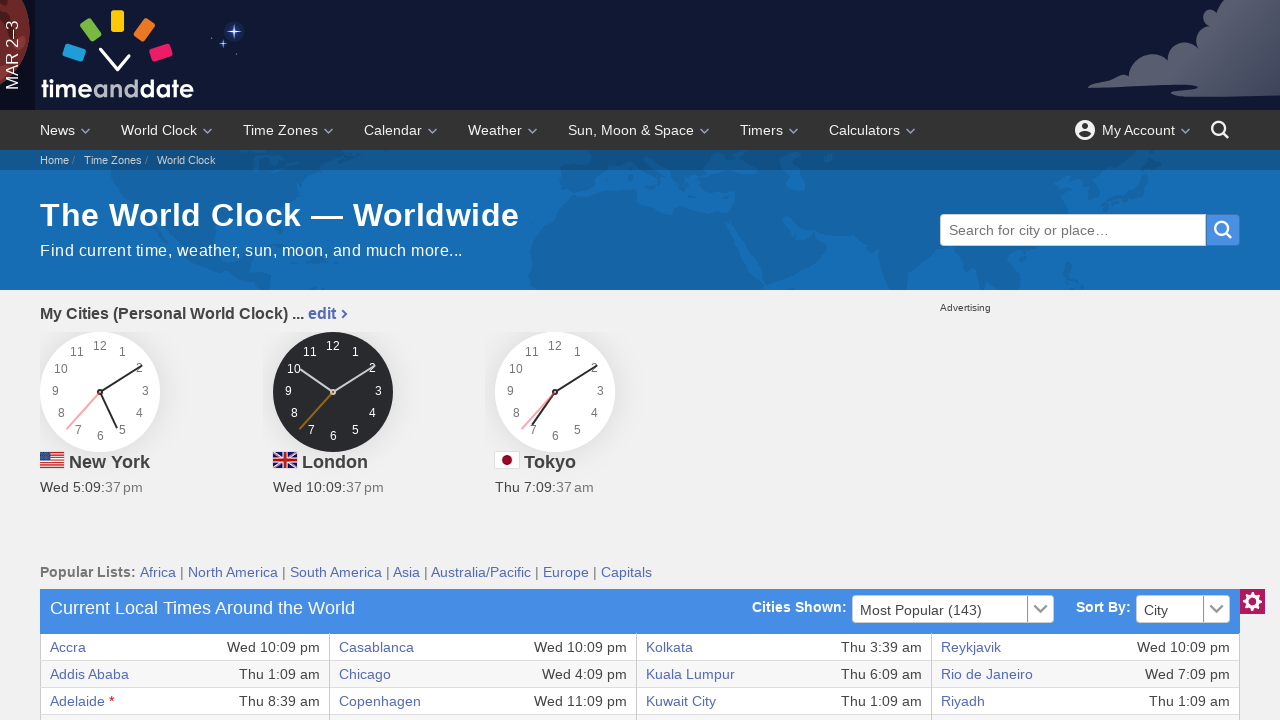

Navigated to timeanddate.com world clock page
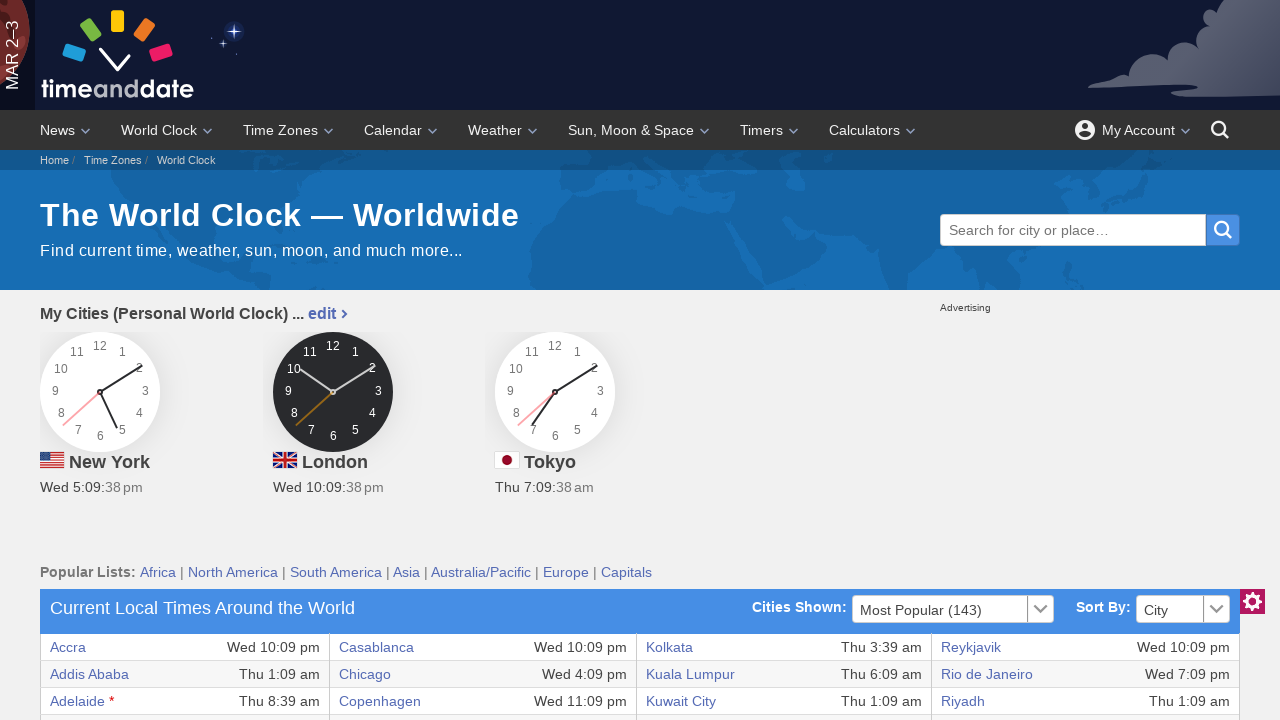

Retrieved cell content from row 1, column 1: 'Accra'
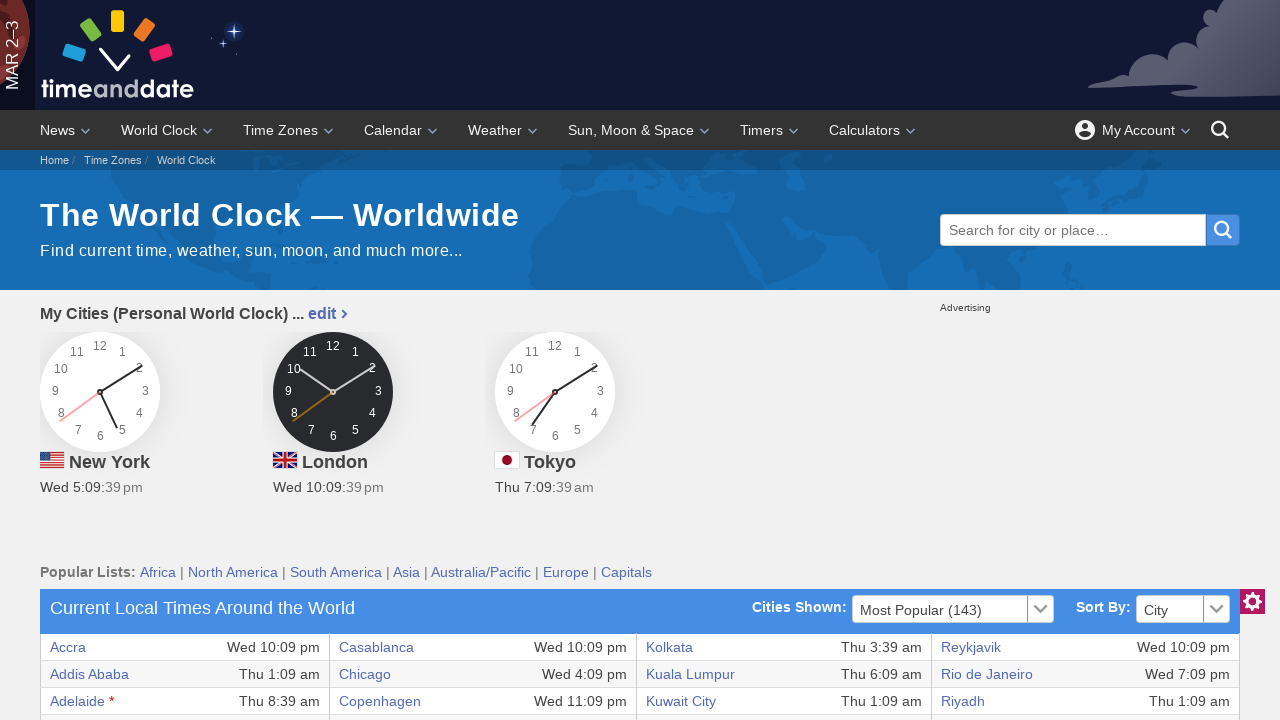

Retrieved cell content from row 1, column 2: 'Wed 10:09 pm'
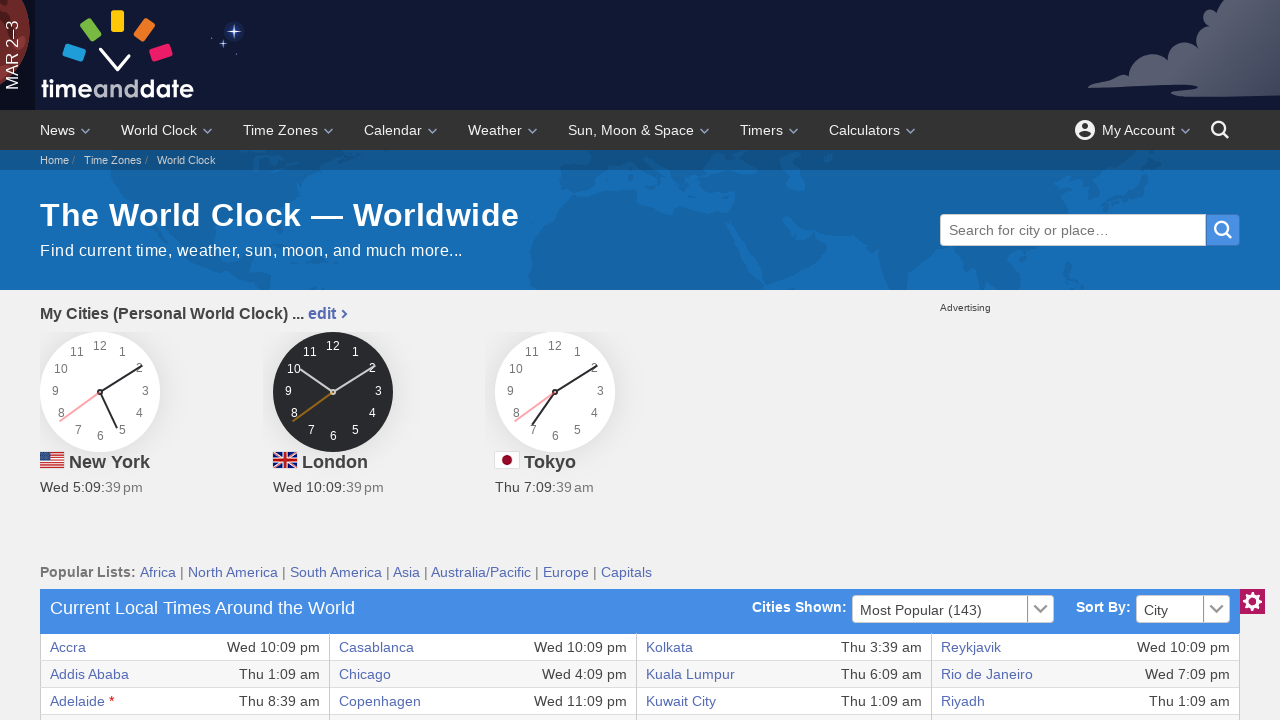

Retrieved cell content from row 1, column 3: 'Casablanca'
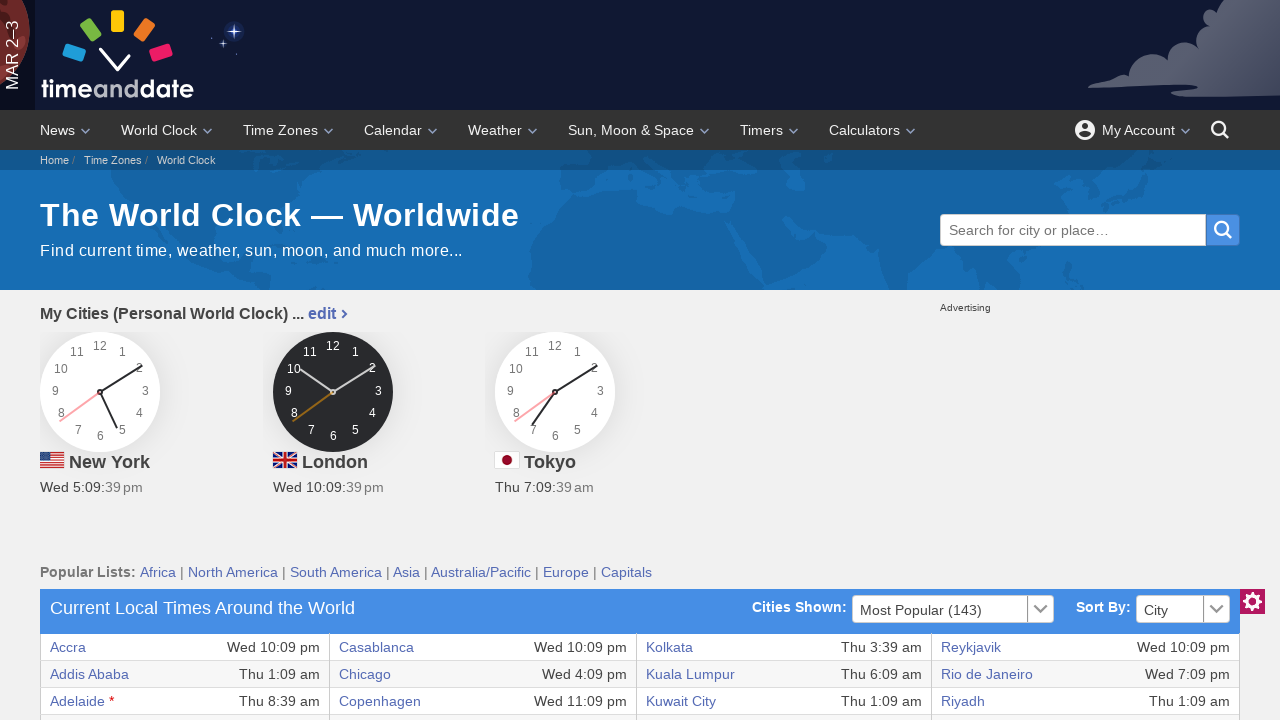

Retrieved cell content from row 1, column 4: 'Wed 10:09 pm'
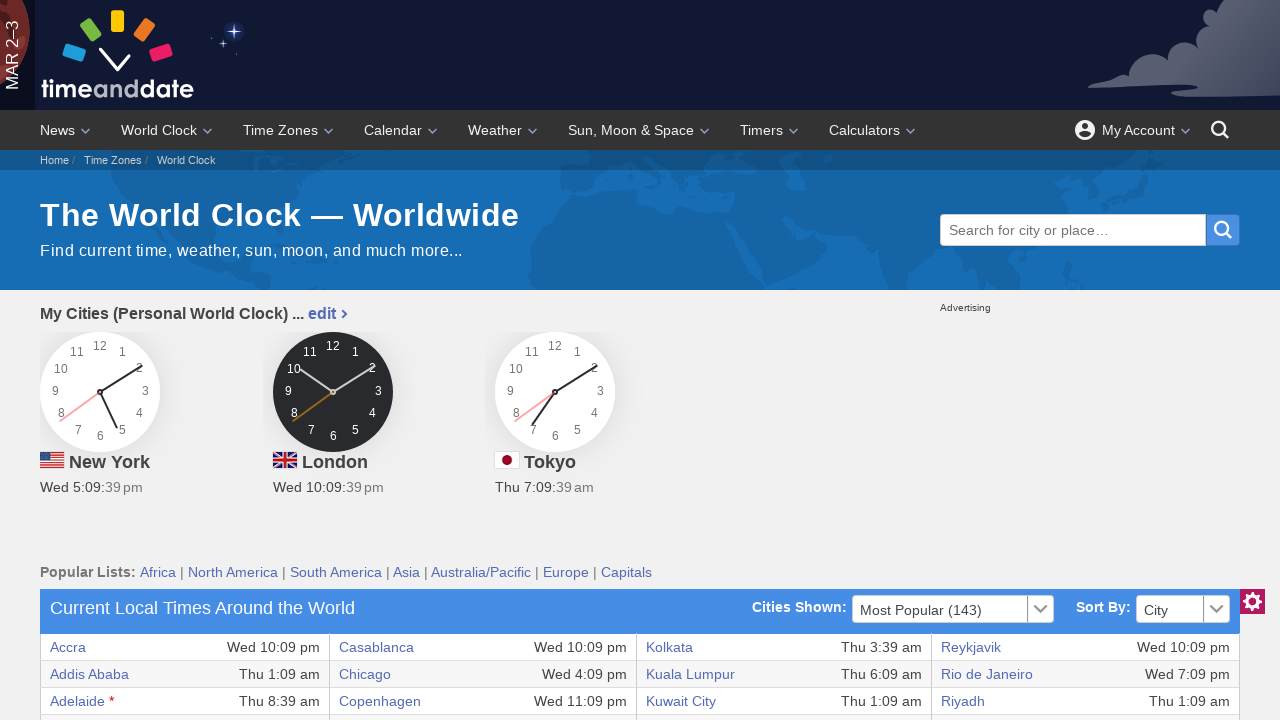

Retrieved cell content from row 1, column 5: 'Kolkata'
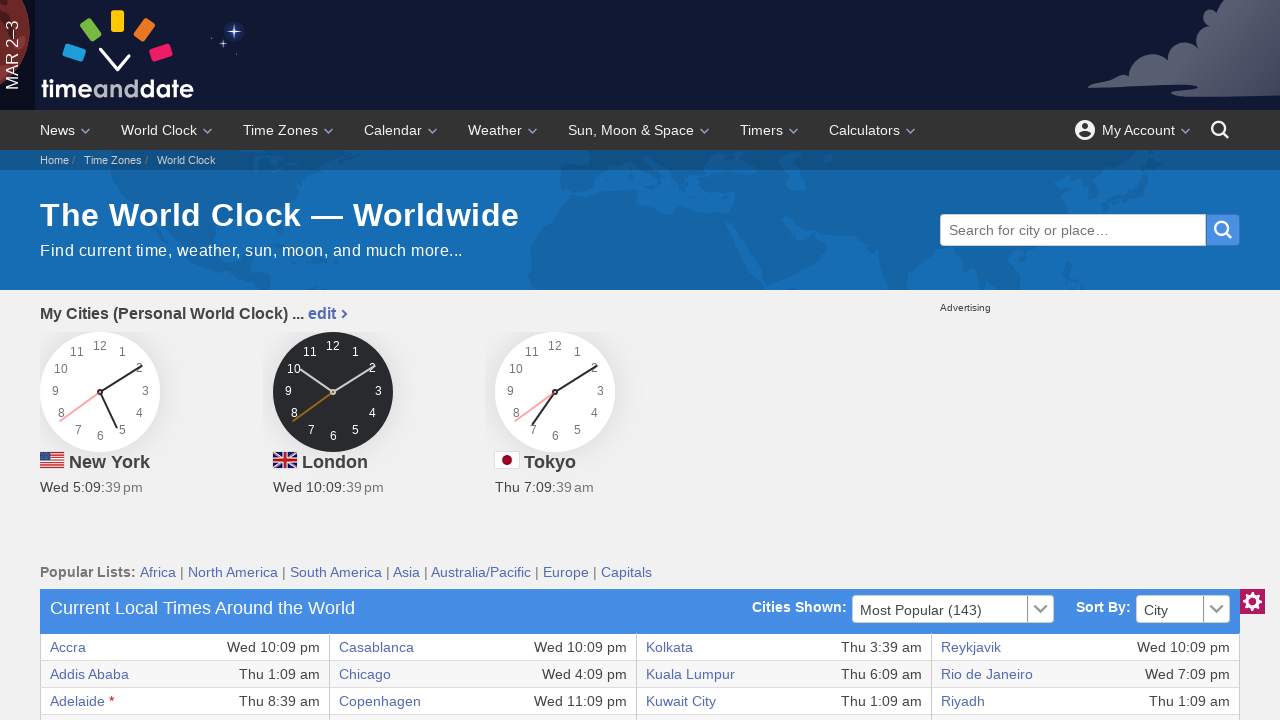

Retrieved cell content from row 1, column 6: 'Thu 3:39 am'
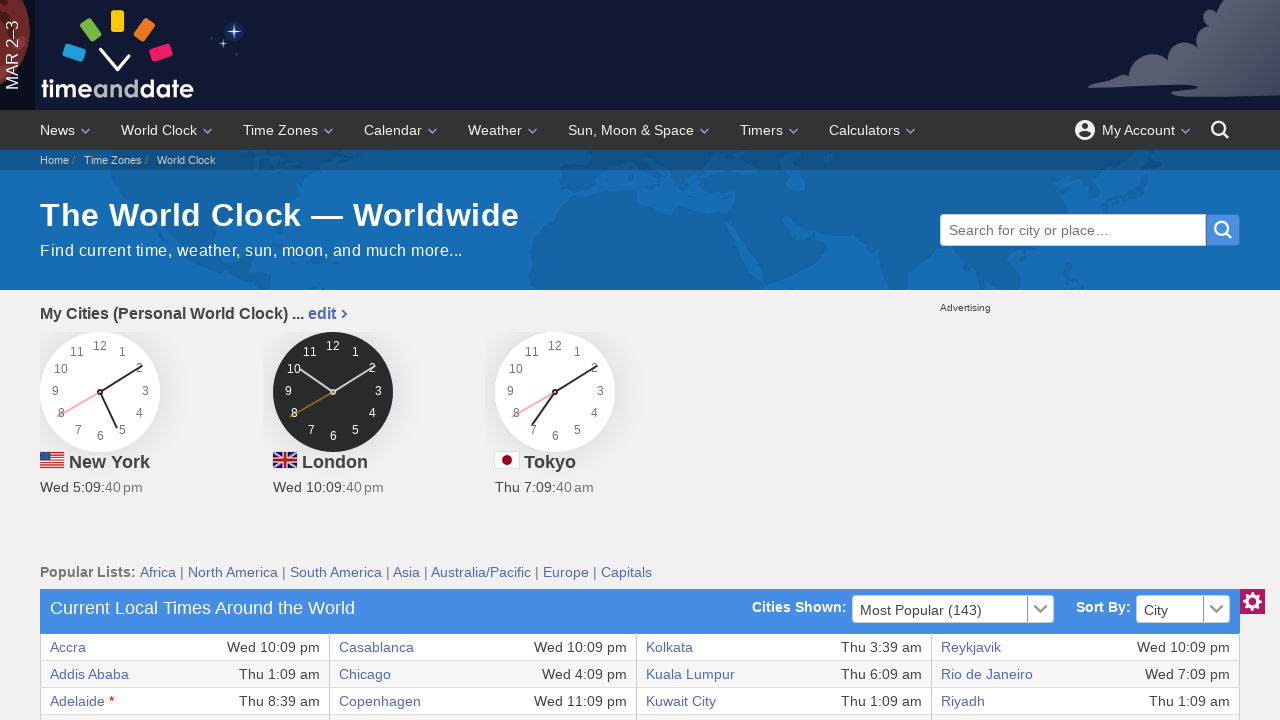

Retrieved cell content from row 1, column 7: 'Reykjavik'
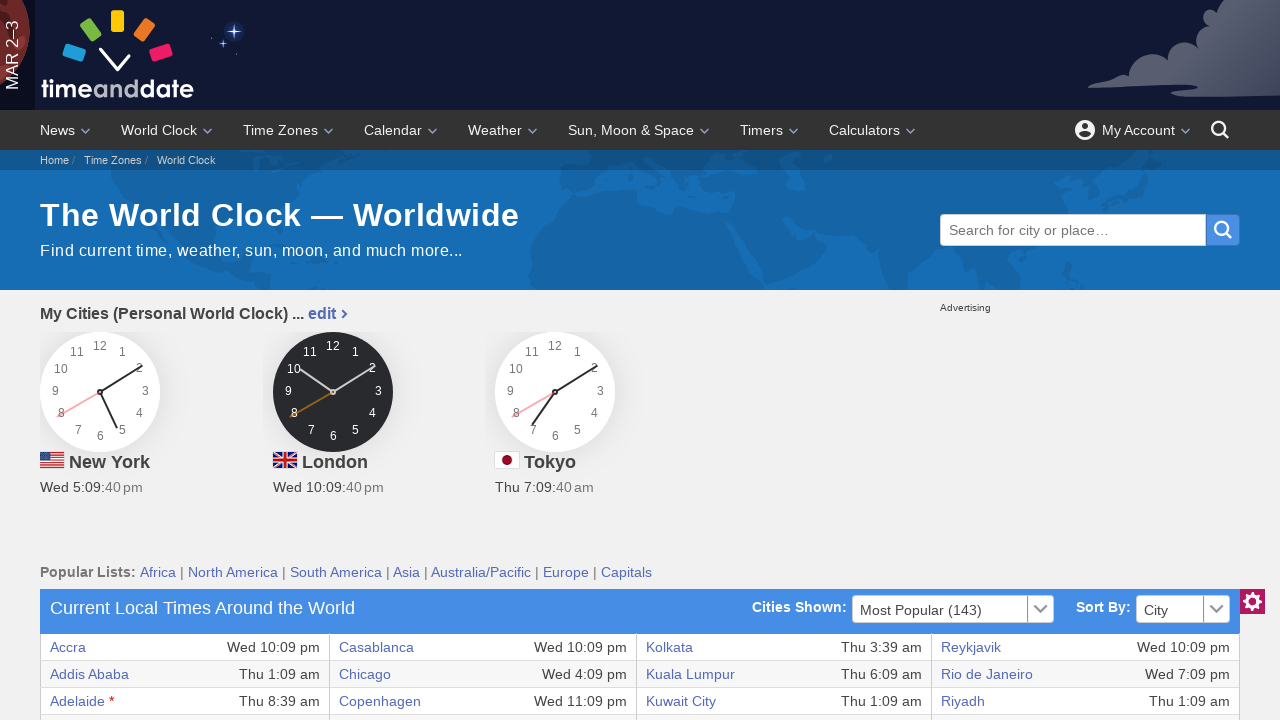

Retrieved cell content from row 1, column 8: 'Wed 10:09 pm'
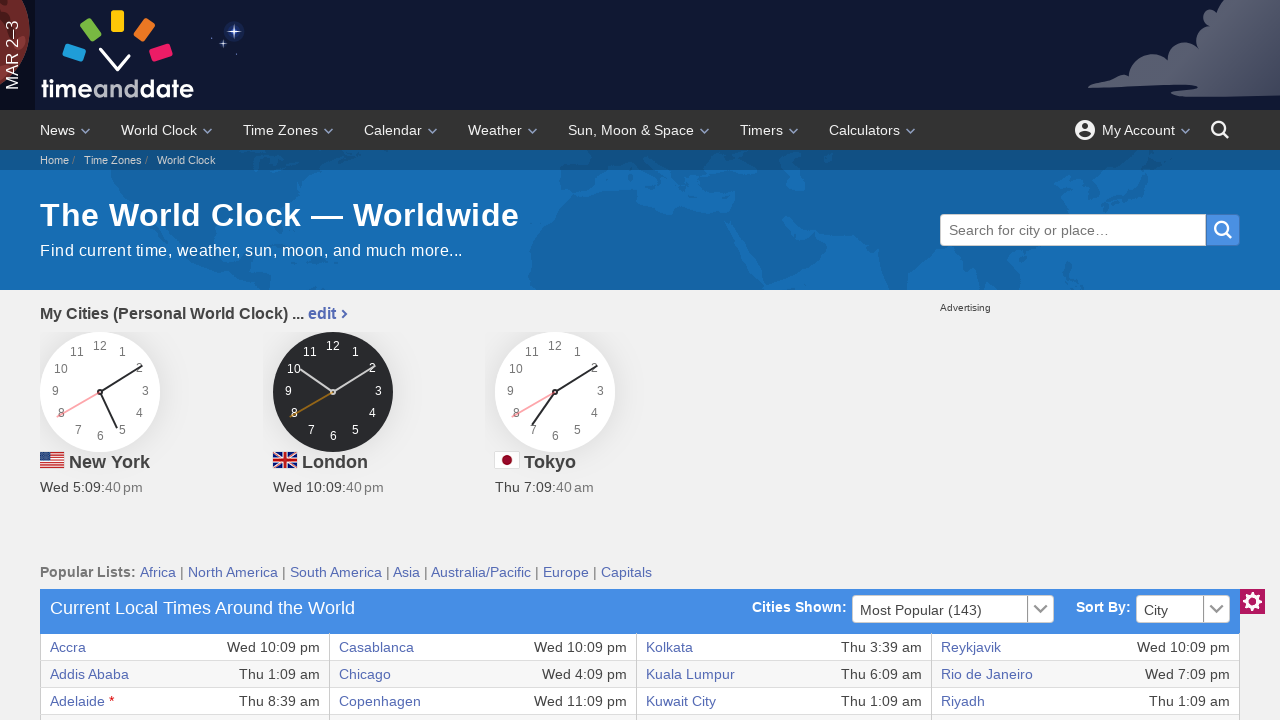

Retrieved cell content from row 2, column 1: 'Addis Ababa'
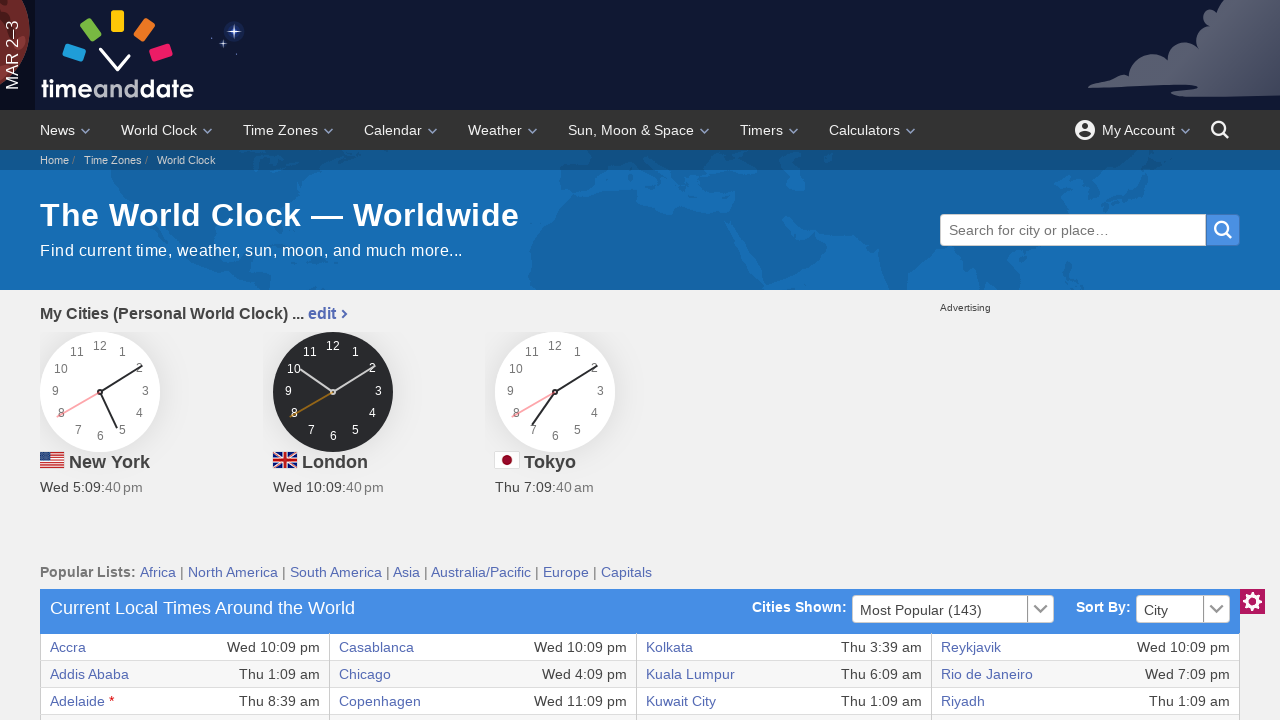

Retrieved cell content from row 2, column 2: 'Thu 1:09 am'
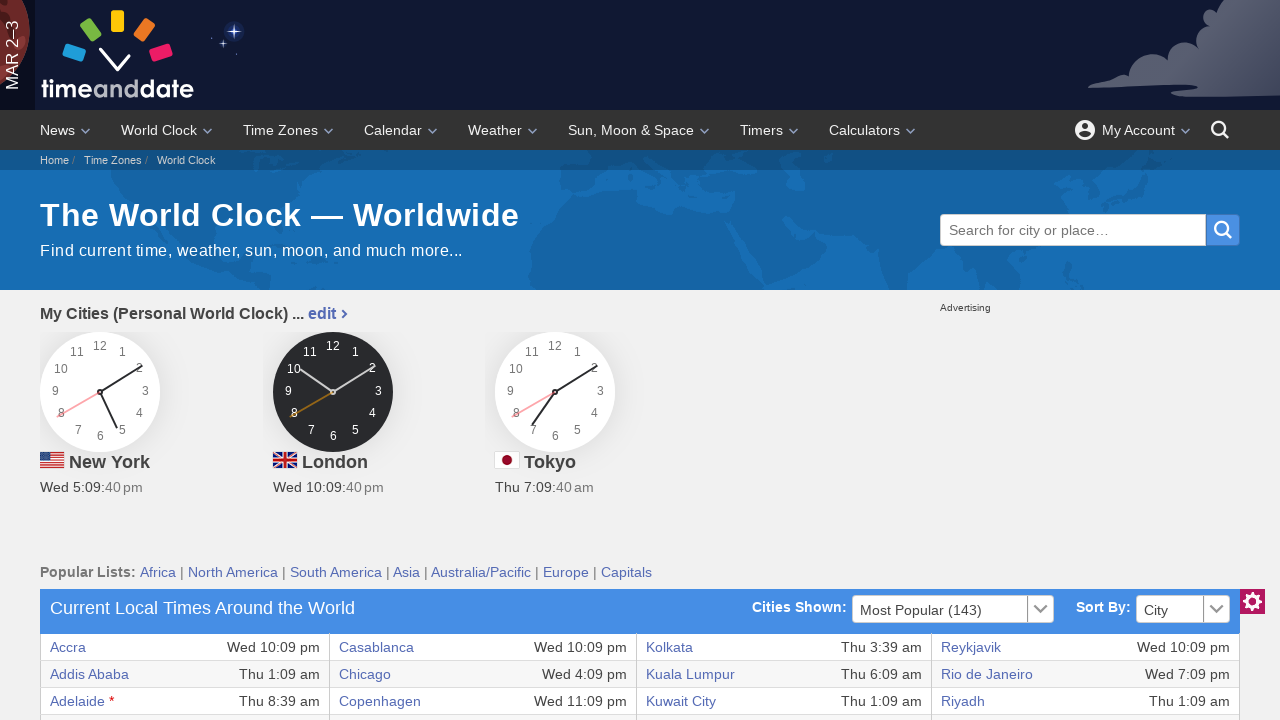

Retrieved cell content from row 2, column 3: 'Chicago'
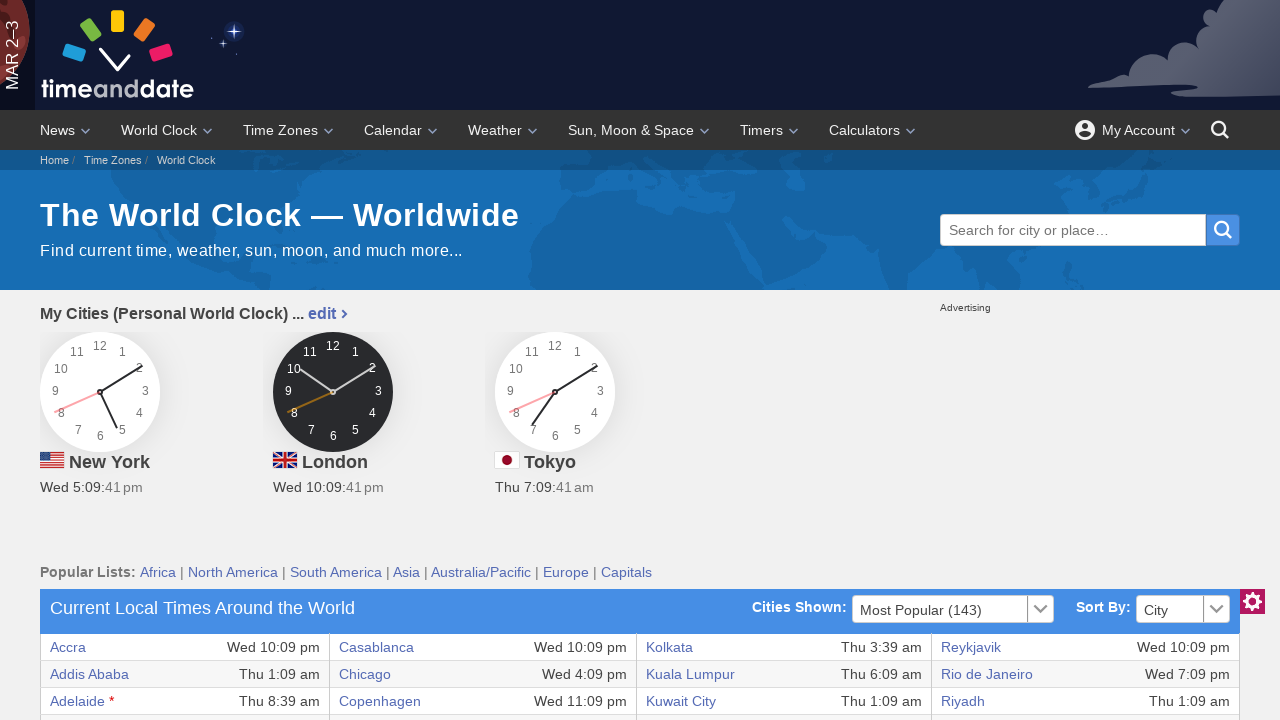

Retrieved cell content from row 2, column 4: 'Wed 4:09 pm'
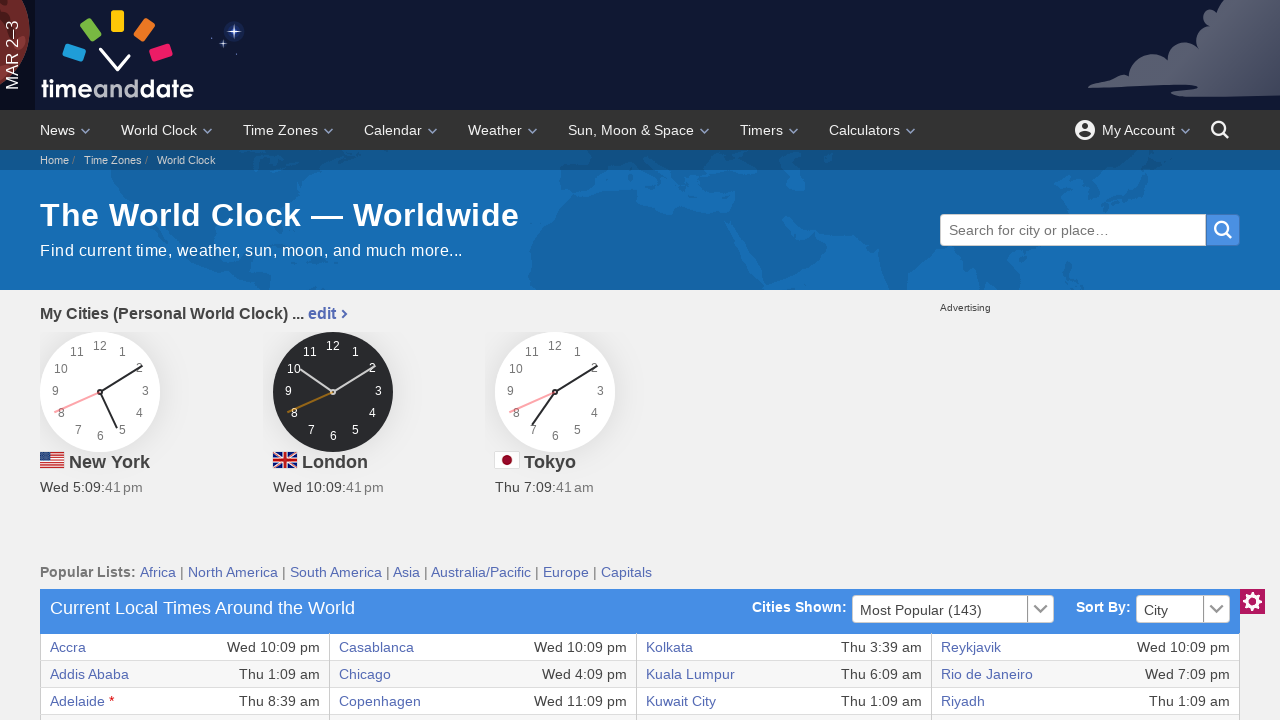

Retrieved cell content from row 2, column 5: 'Kuala Lumpur'
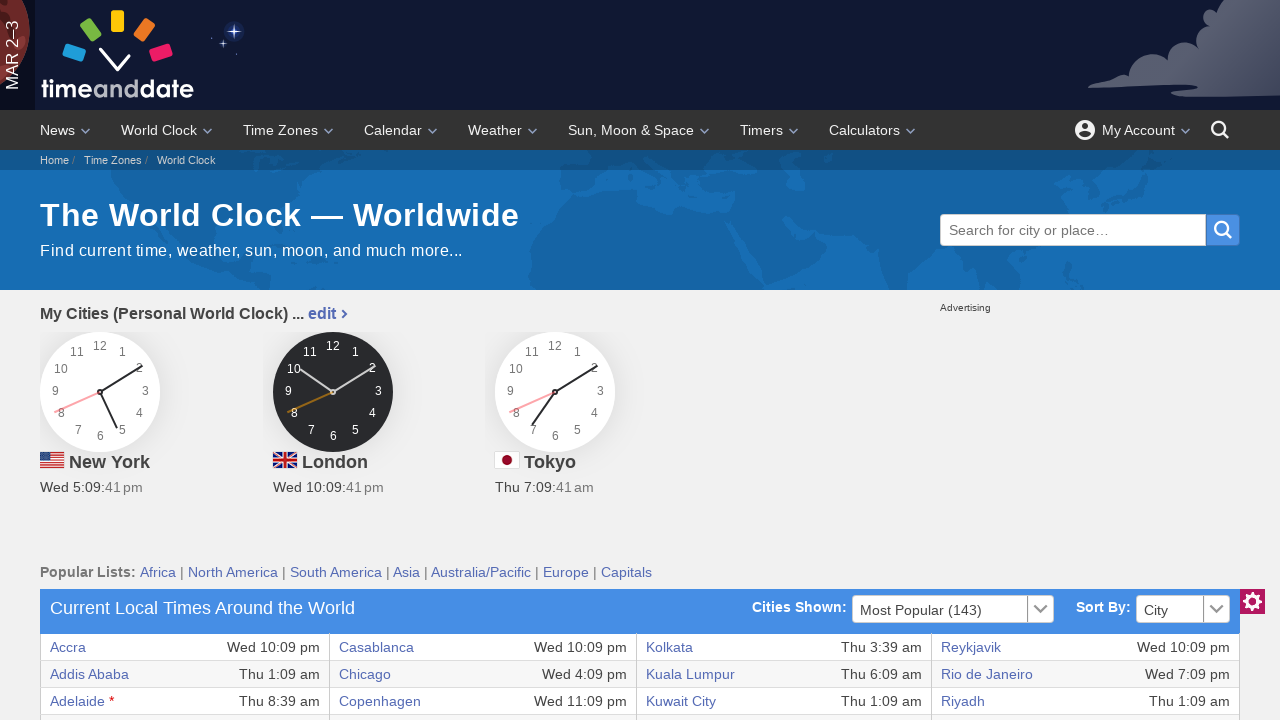

Retrieved cell content from row 2, column 6: 'Thu 6:09 am'
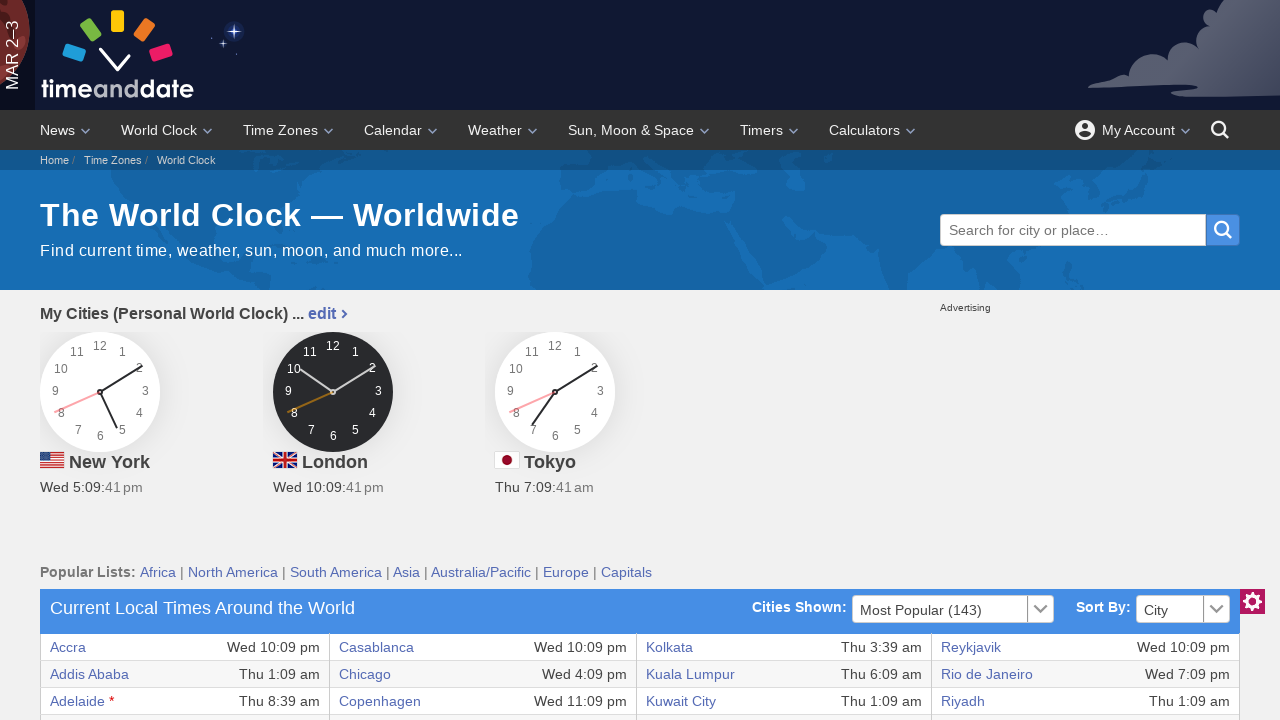

Retrieved cell content from row 2, column 7: 'Rio de Janeiro'
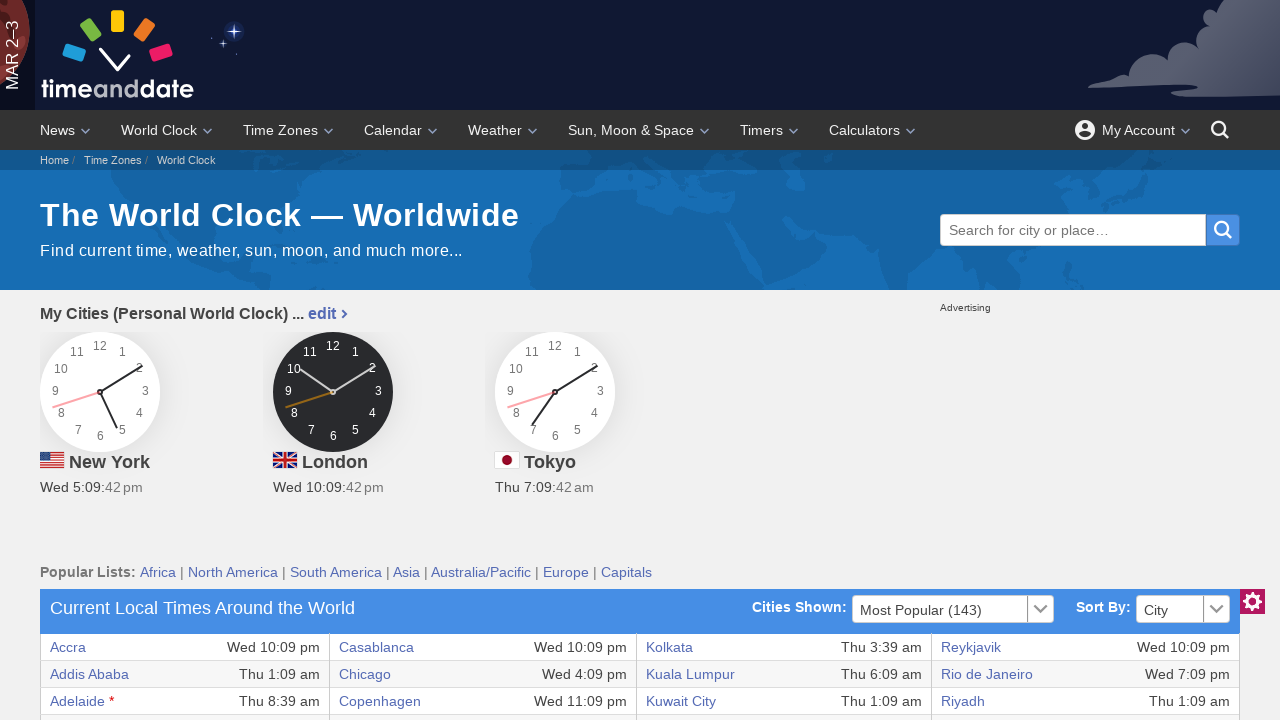

Retrieved cell content from row 2, column 8: 'Wed 7:09 pm'
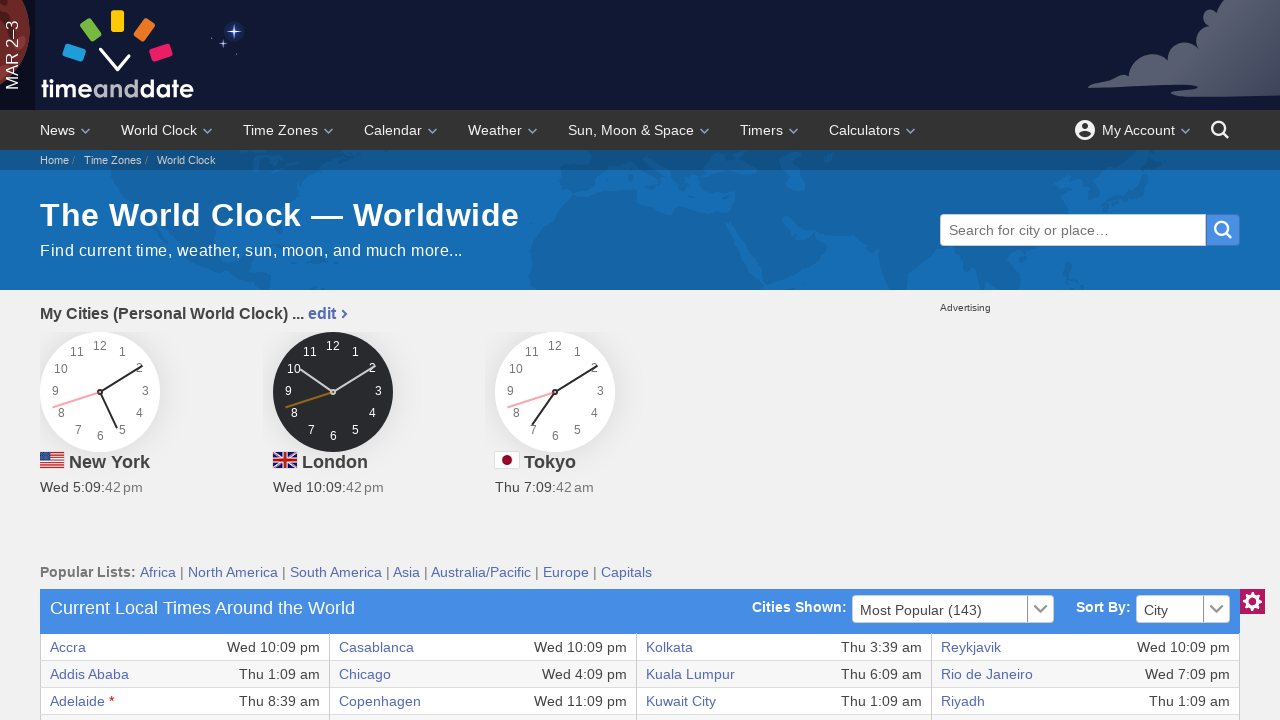

Retrieved cell content from row 3, column 1: 'Adelaide *'
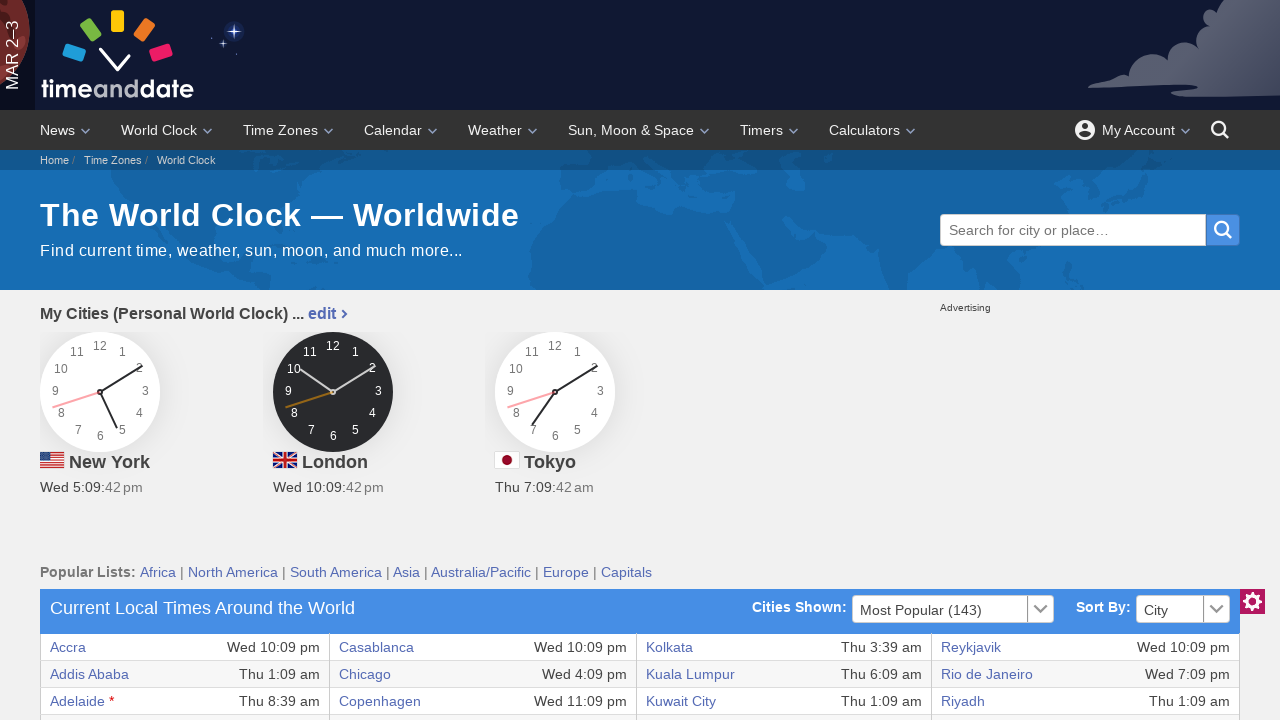

Retrieved cell content from row 3, column 2: 'Thu 8:39 am'
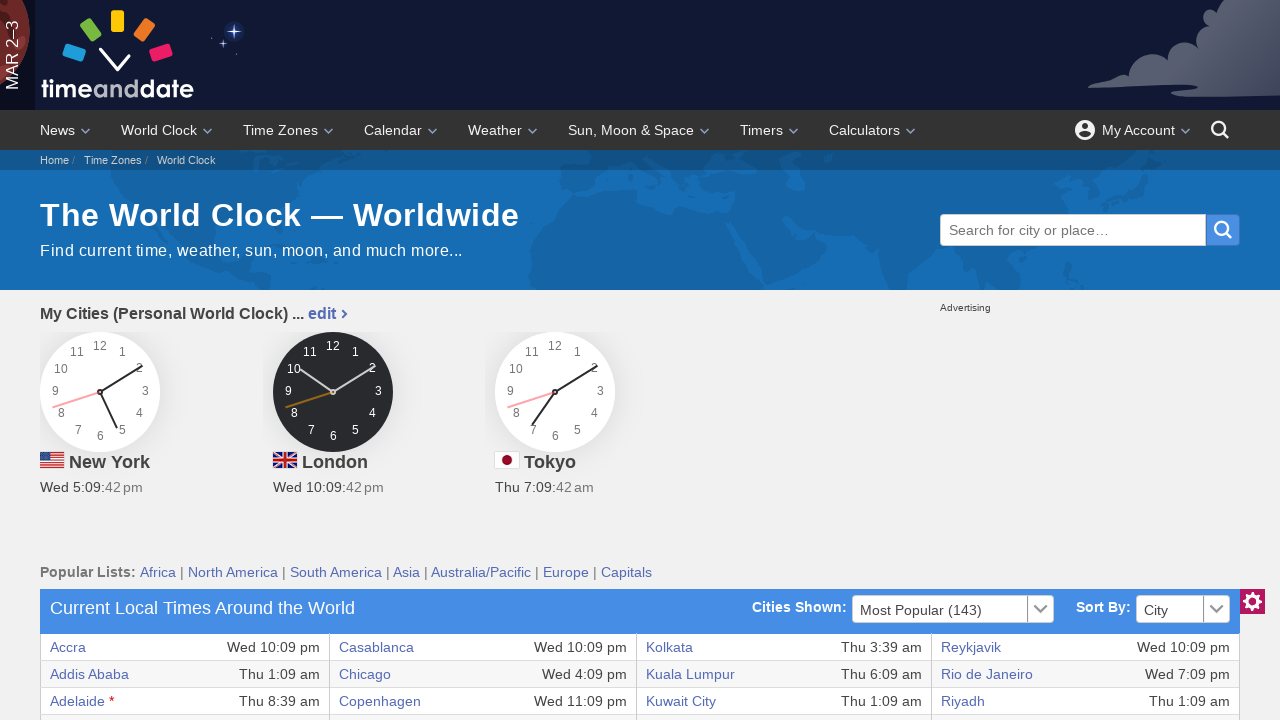

Retrieved cell content from row 3, column 3: 'Copenhagen'
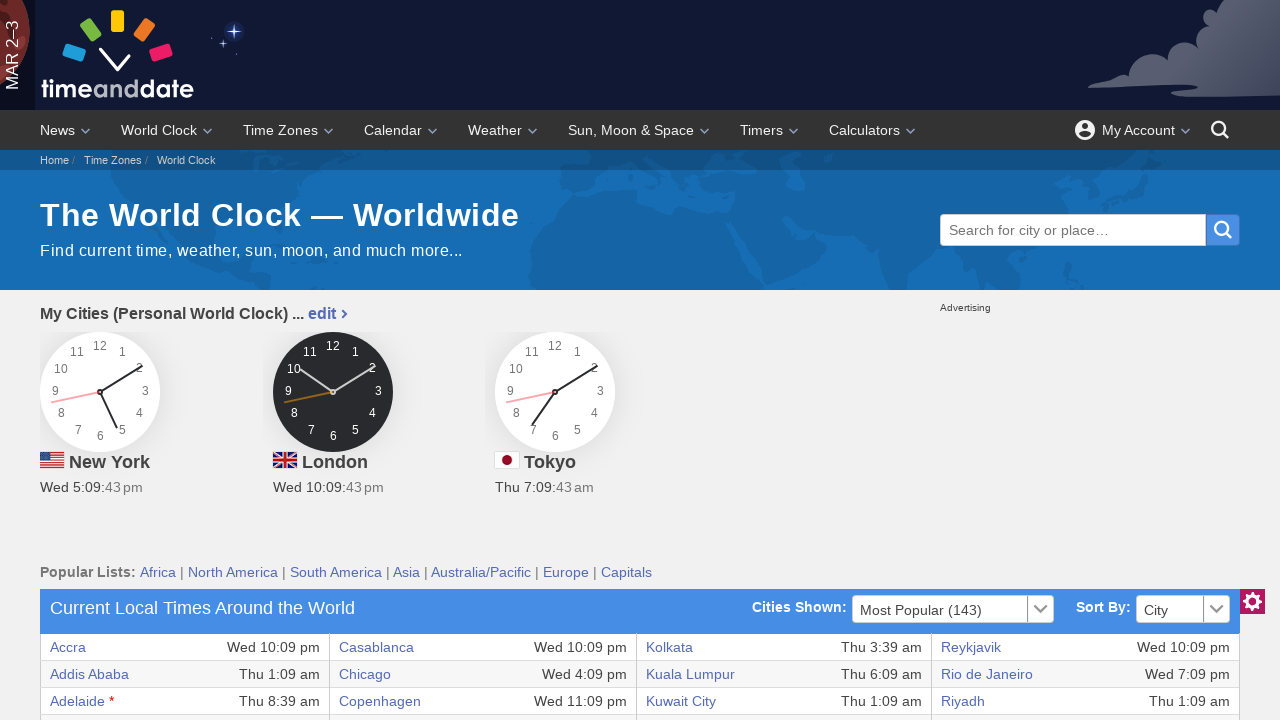

Retrieved cell content from row 3, column 4: 'Wed 11:09 pm'
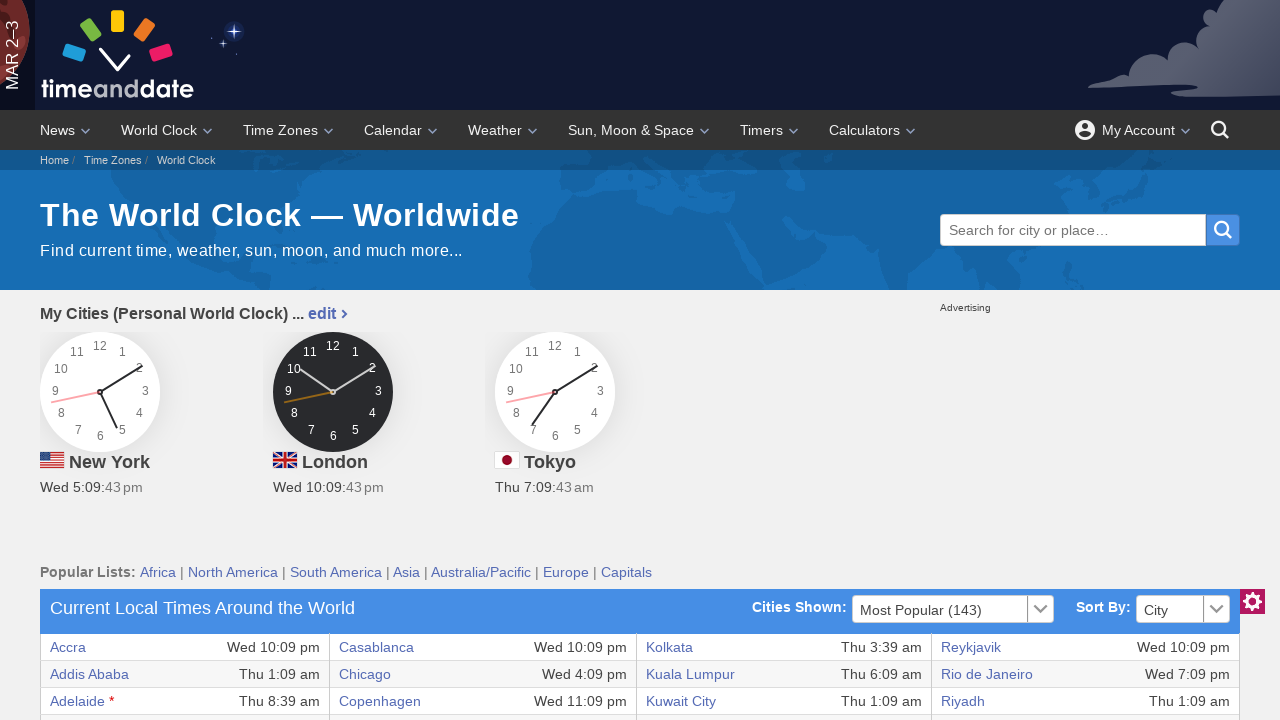

Retrieved cell content from row 3, column 5: 'Kuwait City'
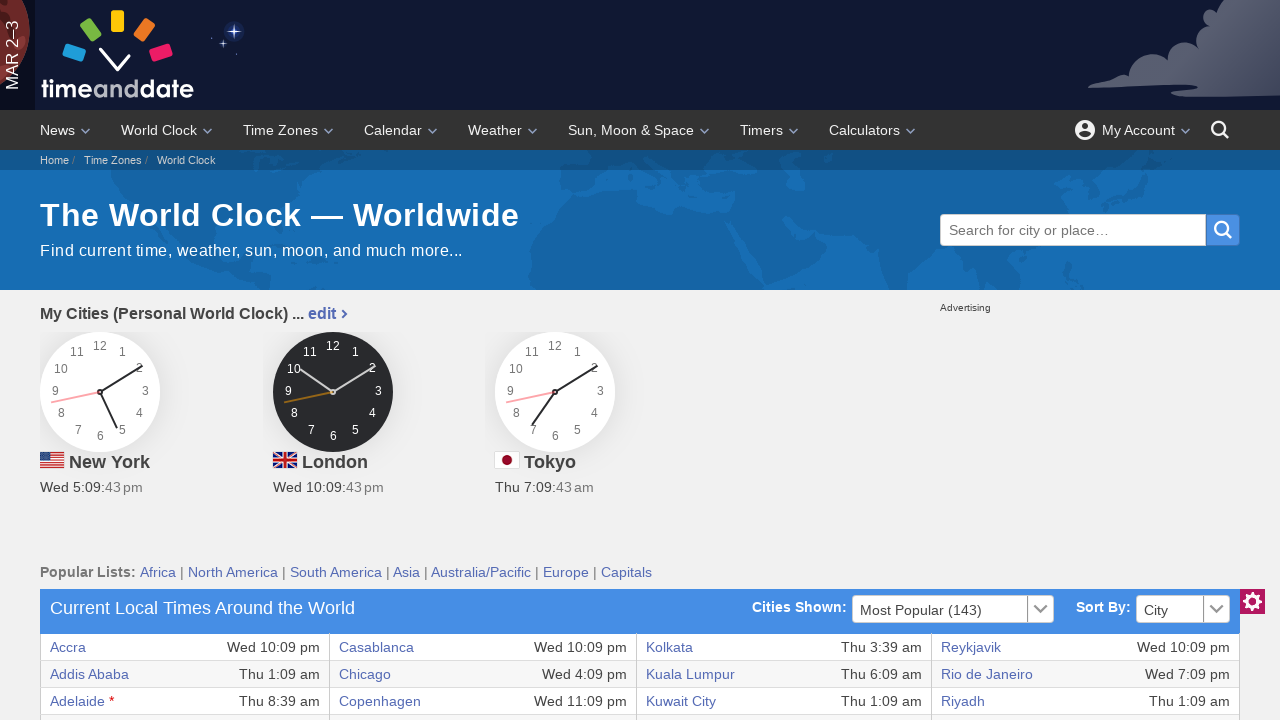

Retrieved cell content from row 3, column 6: 'Thu 1:09 am'
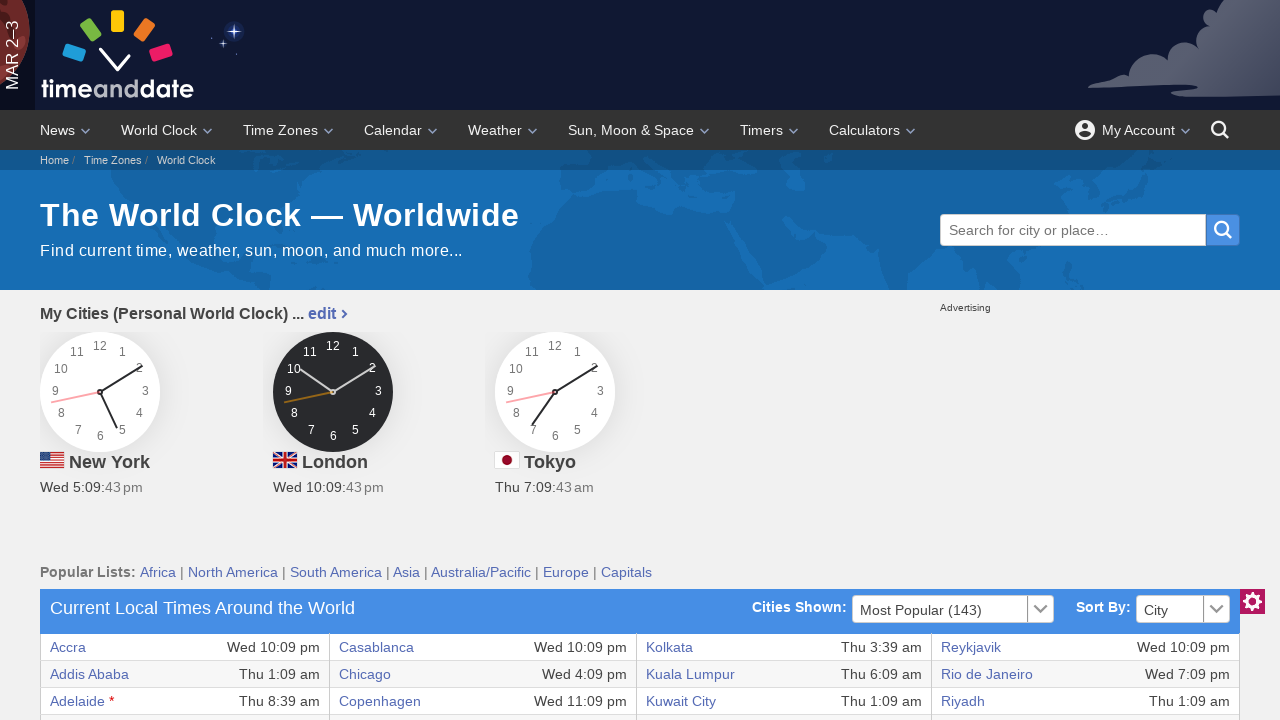

Retrieved cell content from row 3, column 7: 'Riyadh'
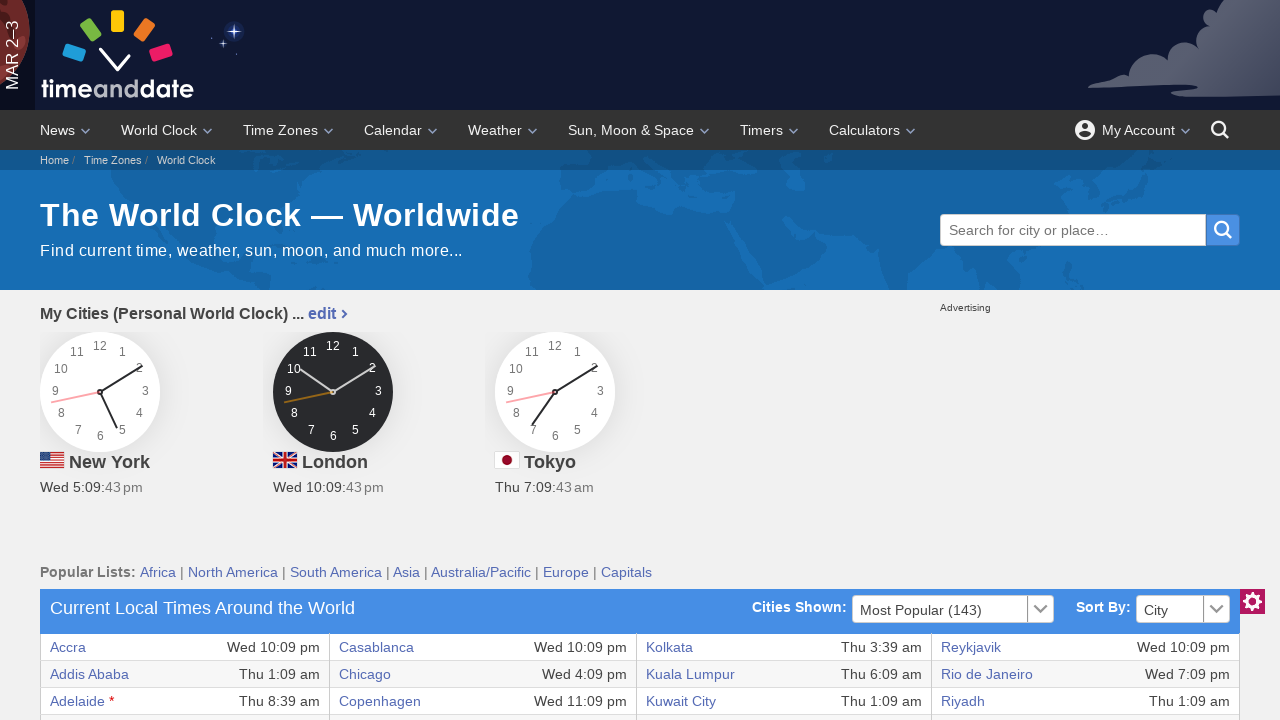

Retrieved cell content from row 3, column 8: 'Thu 1:09 am'
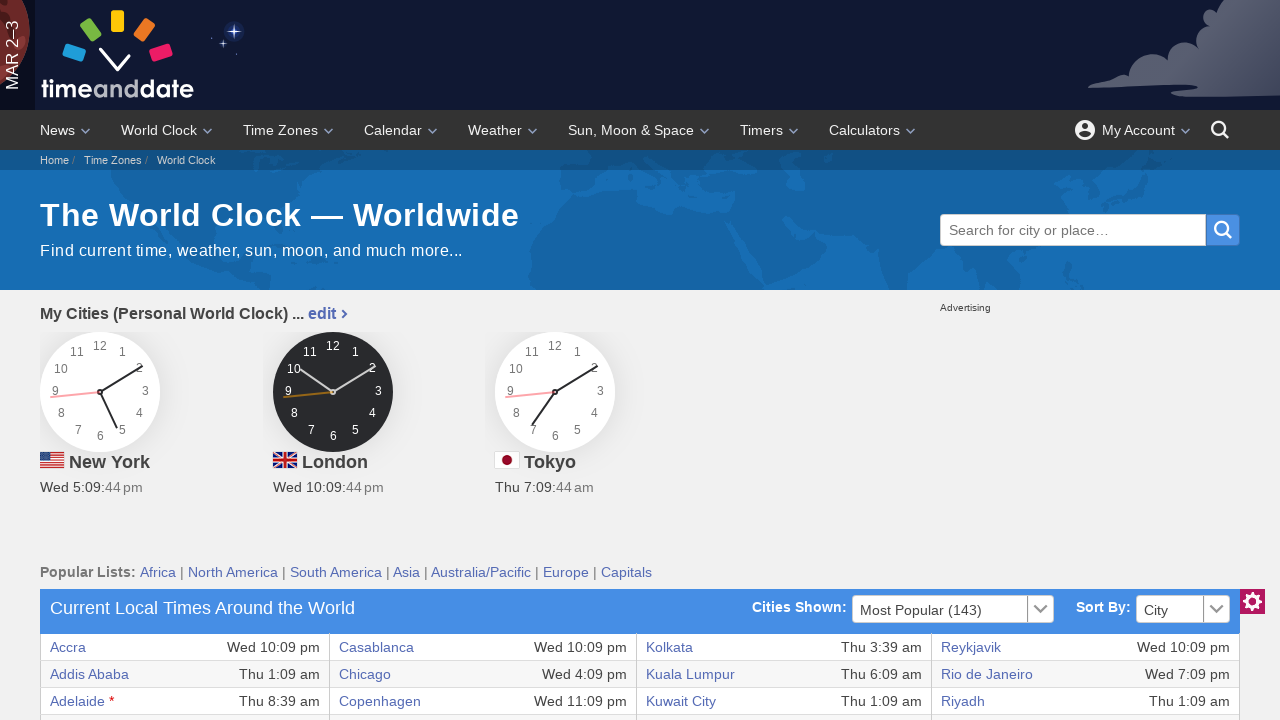

Retrieved cell content from row 4, column 1: 'Algiers'
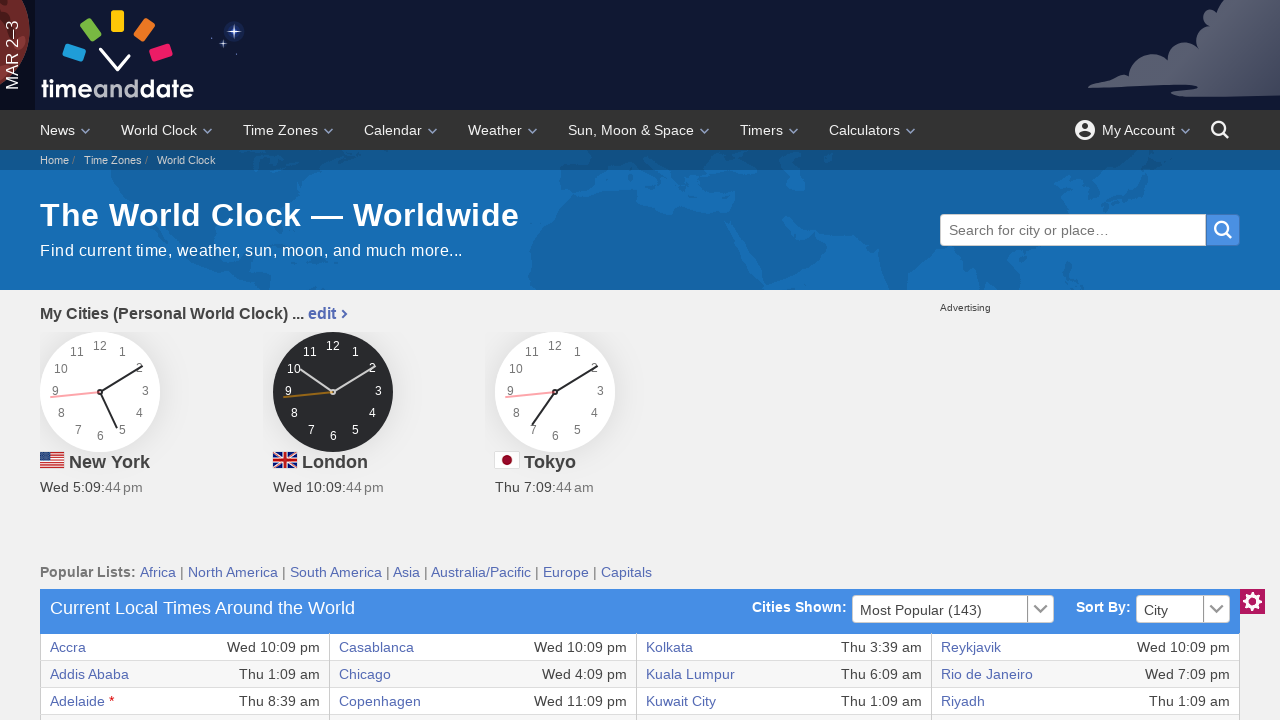

Retrieved cell content from row 4, column 2: 'Wed 11:09 pm'
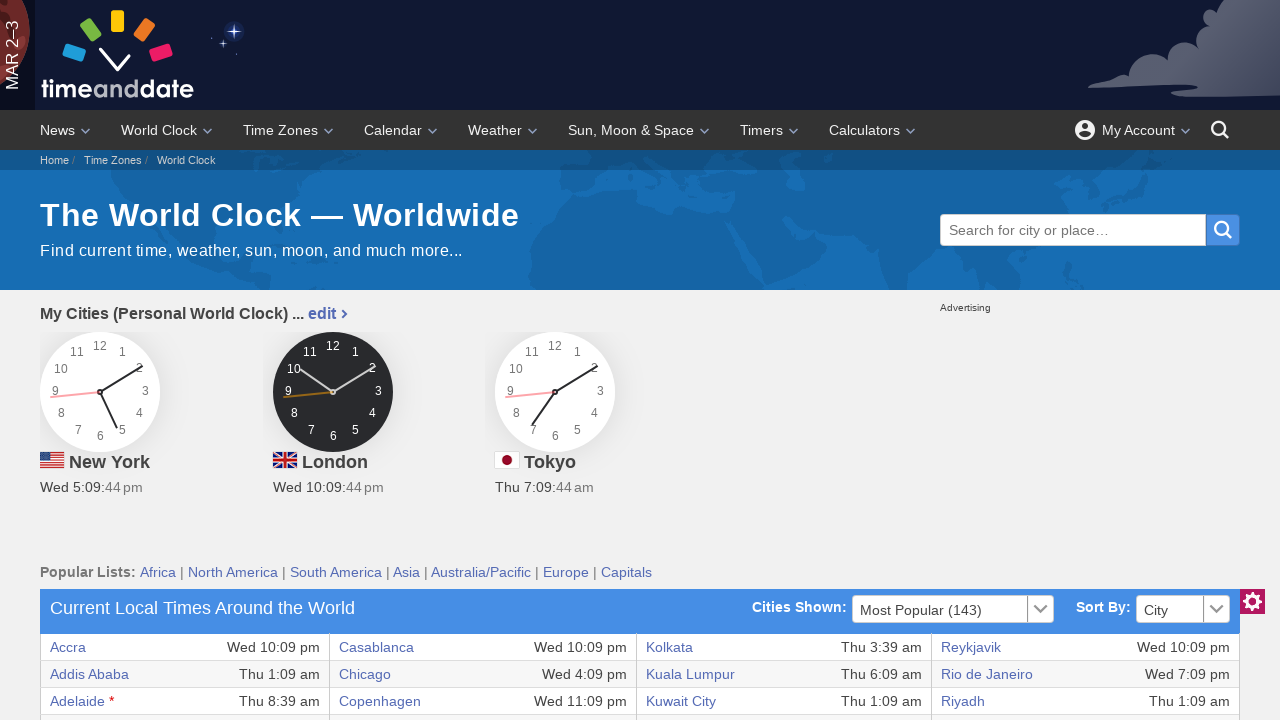

Retrieved cell content from row 4, column 3: 'Dallas'
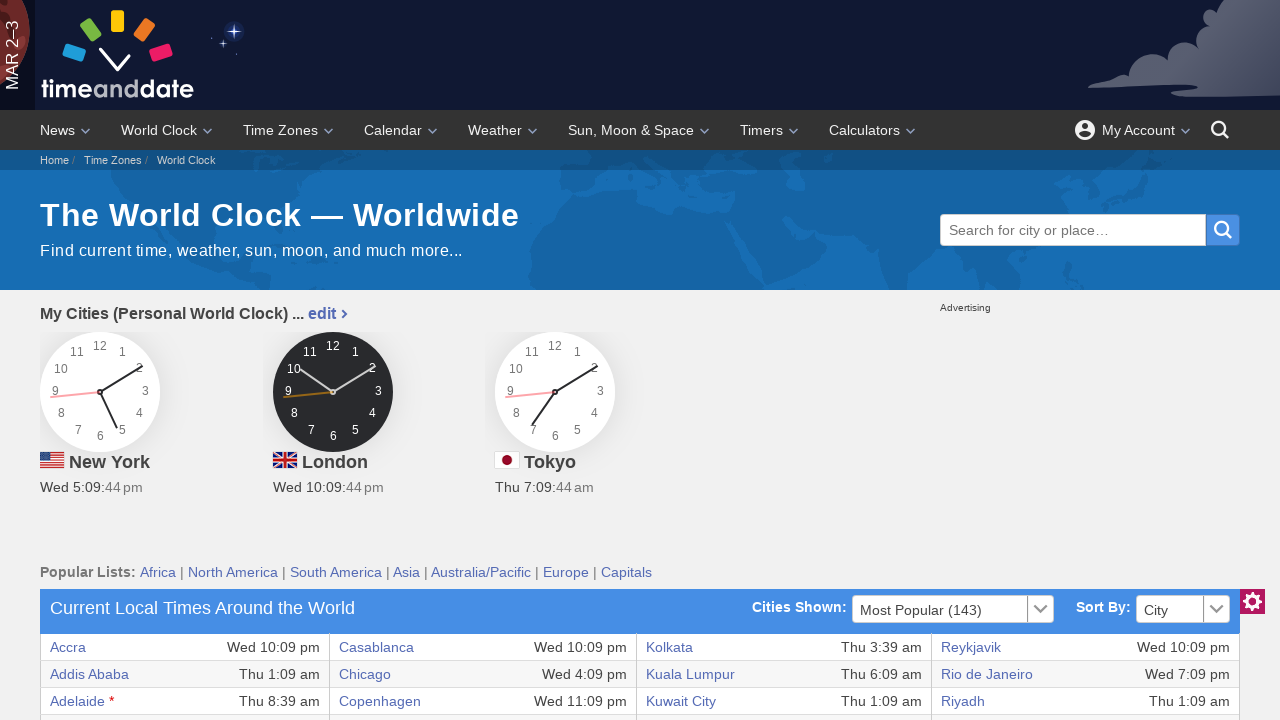

Retrieved cell content from row 4, column 4: 'Wed 4:09 pm'
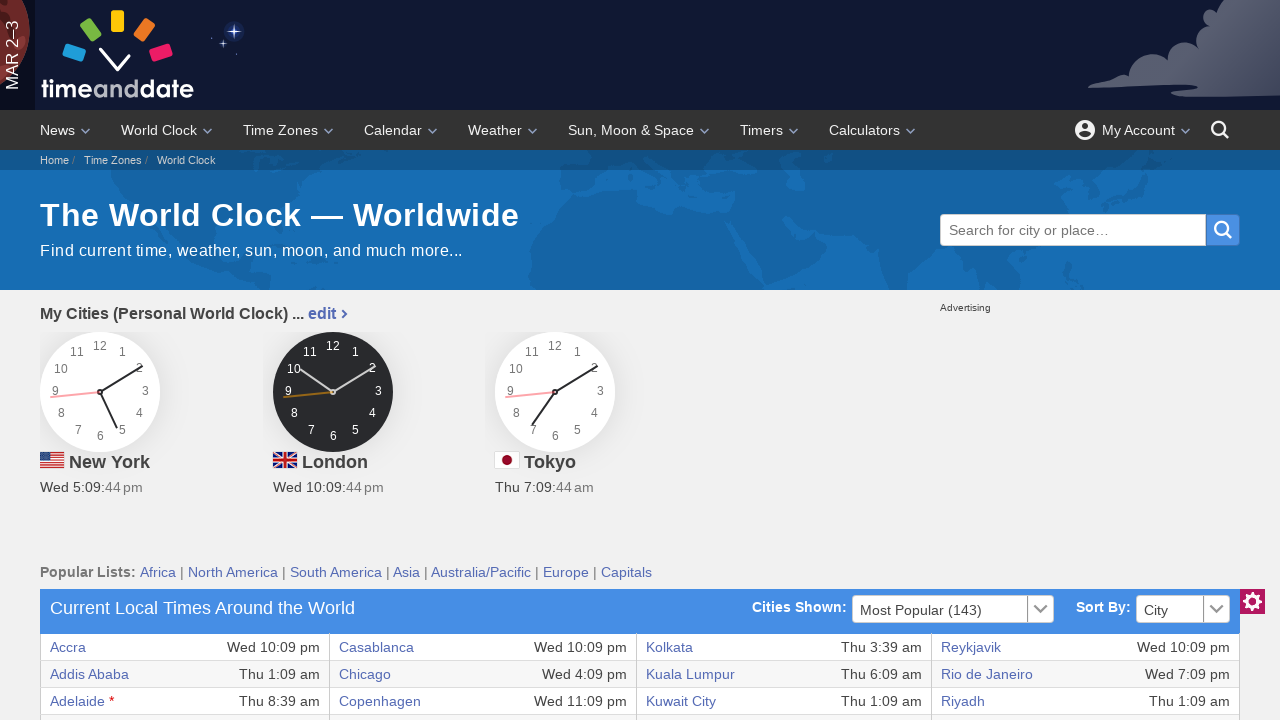

Retrieved cell content from row 4, column 5: 'Kyiv'
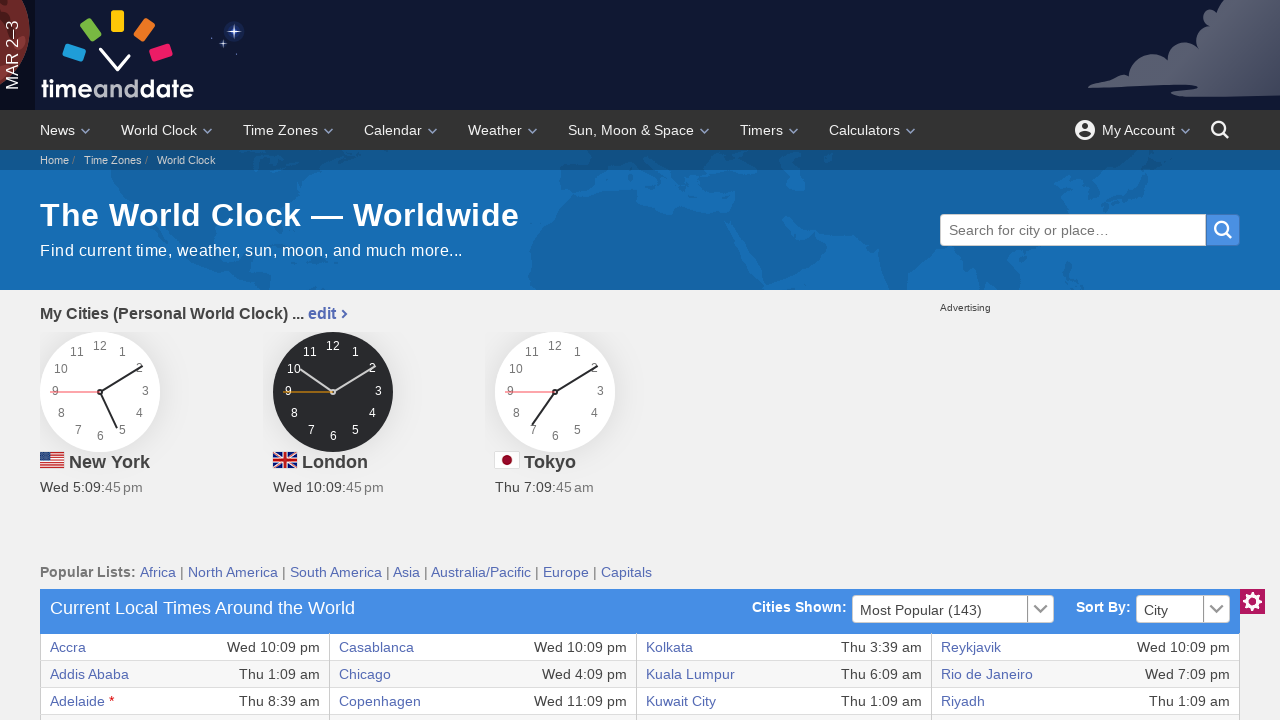

Retrieved cell content from row 4, column 6: 'Thu 12:09 am'
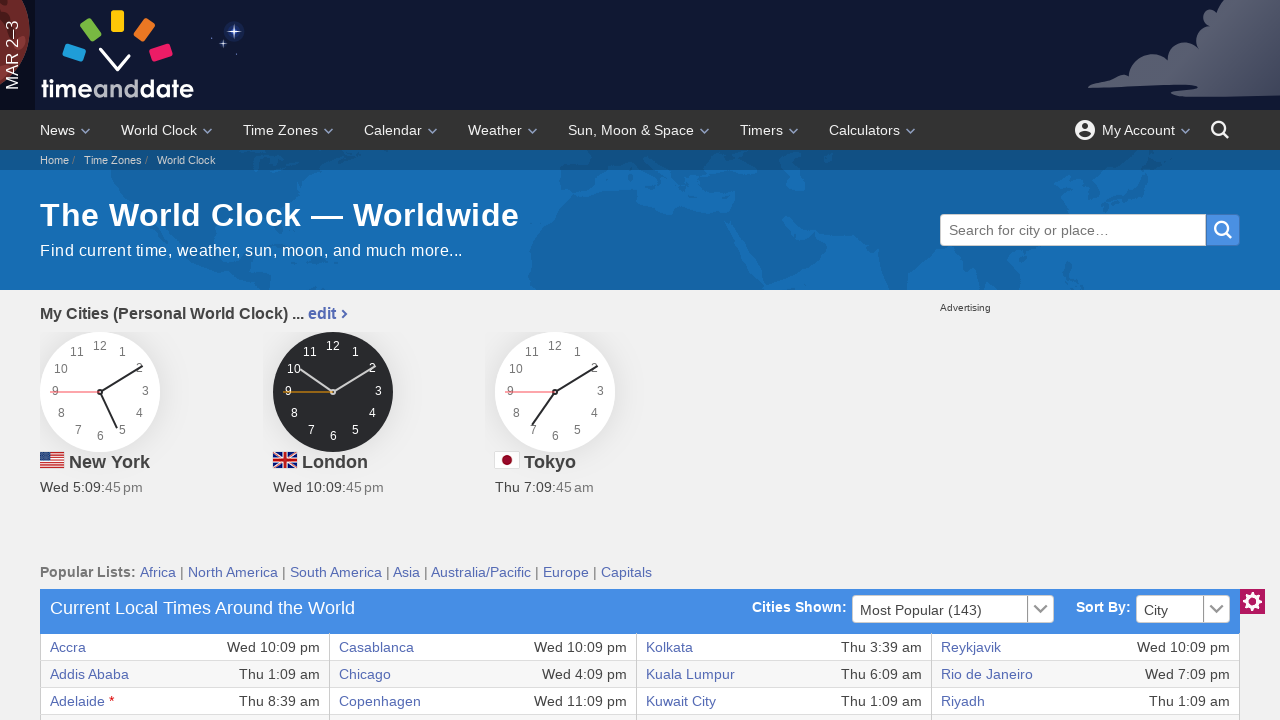

Retrieved cell content from row 4, column 7: 'Rome'
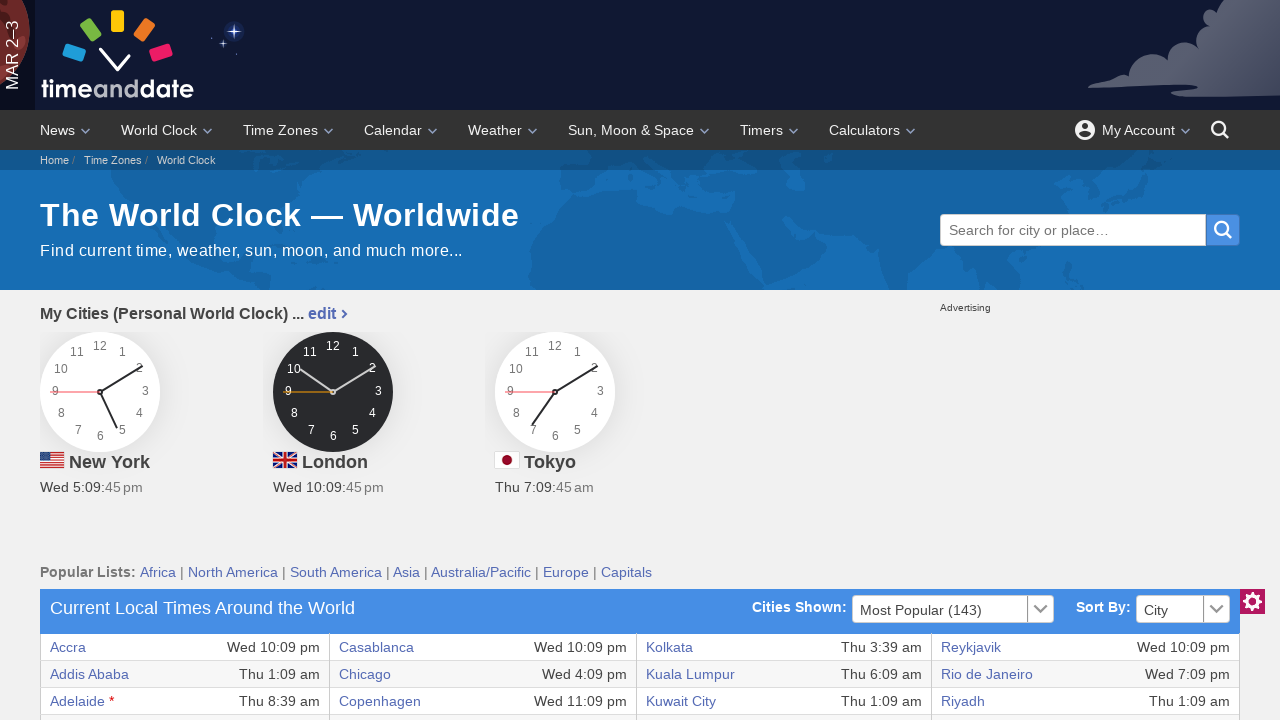

Retrieved cell content from row 4, column 8: 'Wed 11:09 pm'
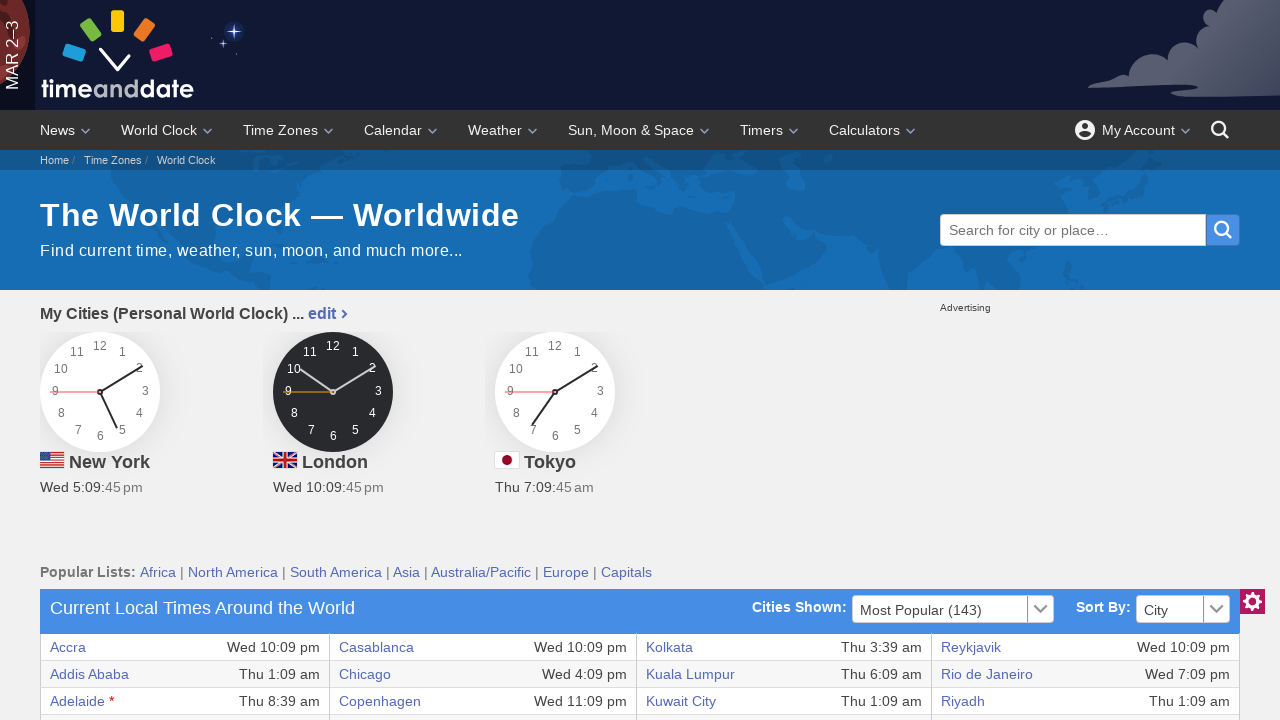

Retrieved cell content from row 5, column 1: 'Almaty'
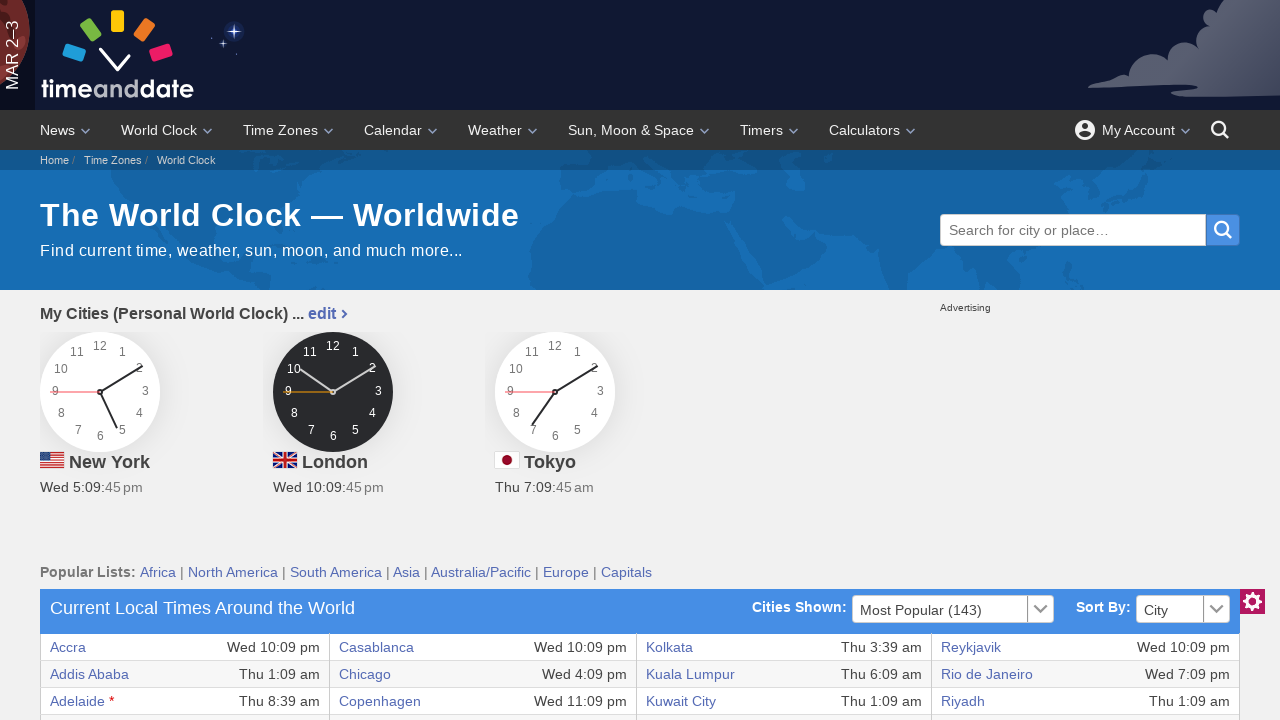

Retrieved cell content from row 5, column 2: 'Thu 3:09 am'
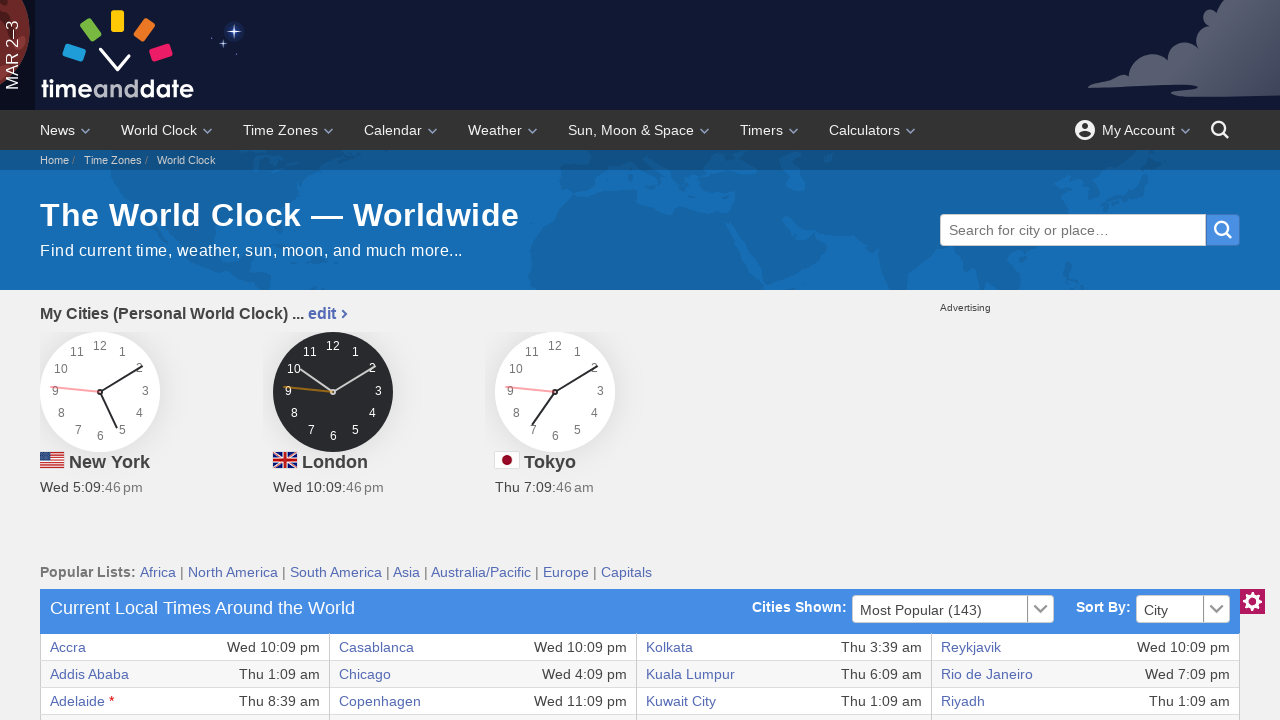

Retrieved cell content from row 5, column 3: 'Dar es Salaam'
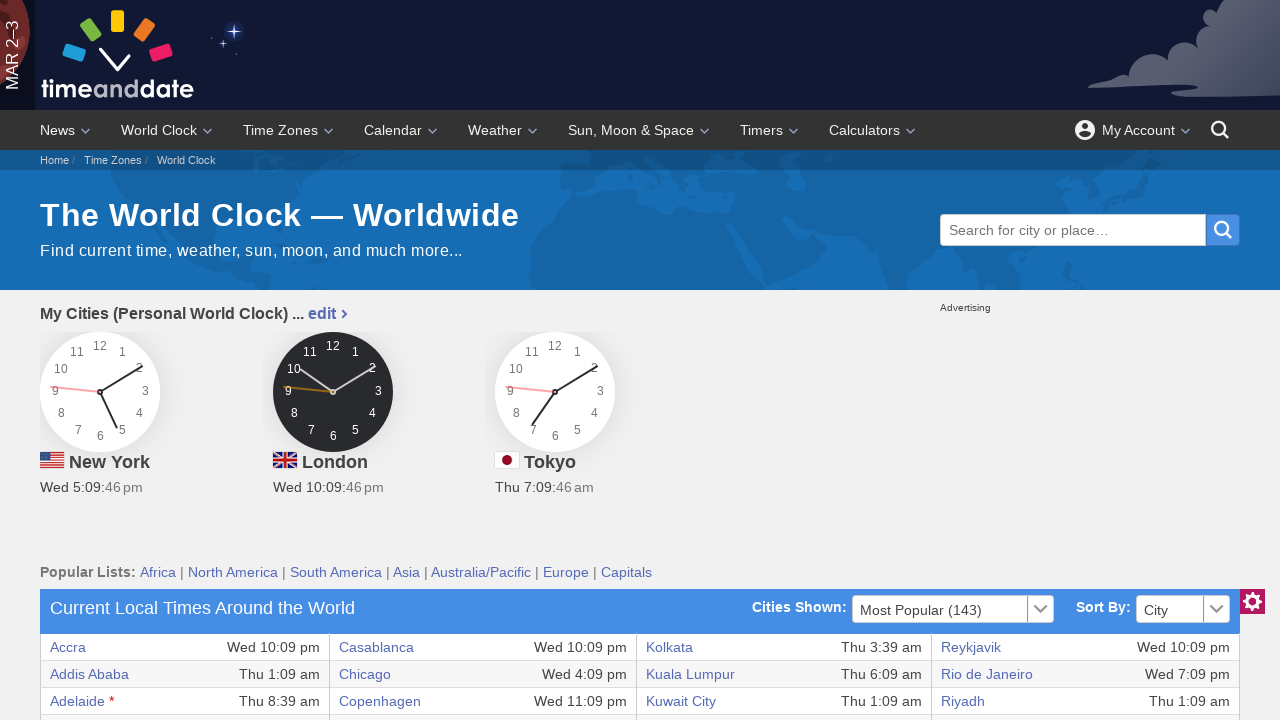

Retrieved cell content from row 5, column 4: 'Thu 1:09 am'
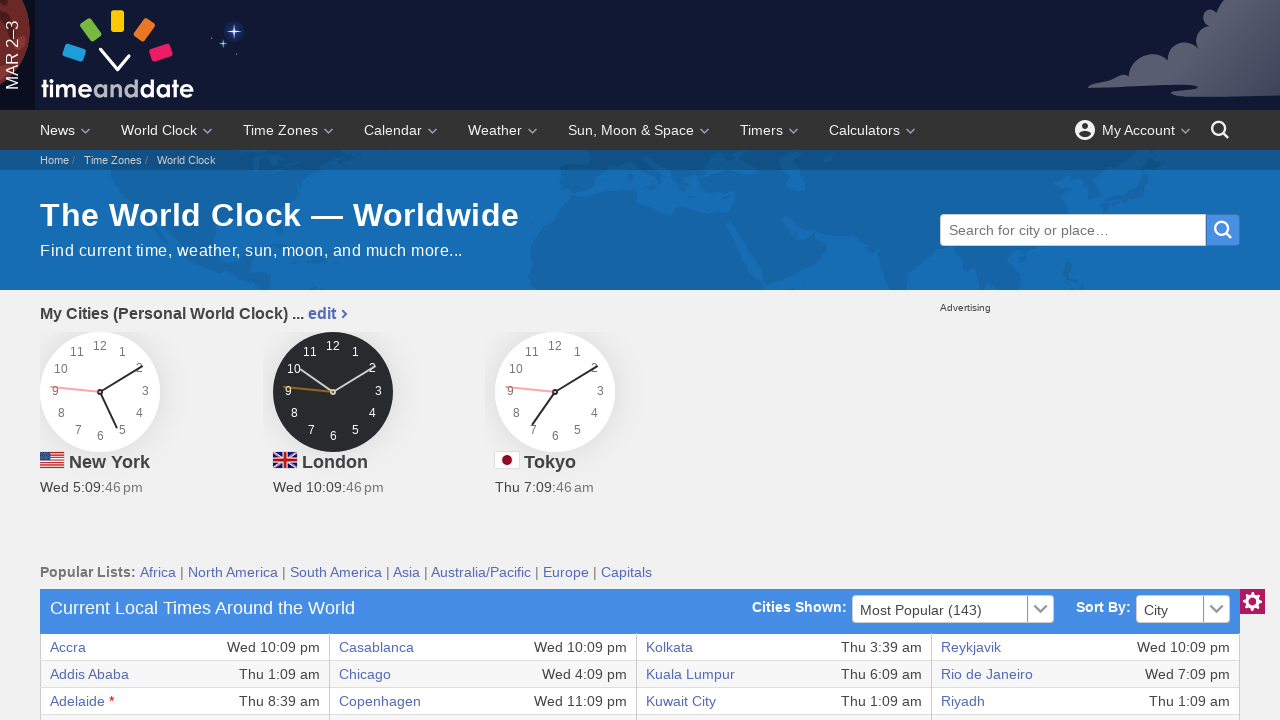

Retrieved cell content from row 5, column 5: 'La Paz'
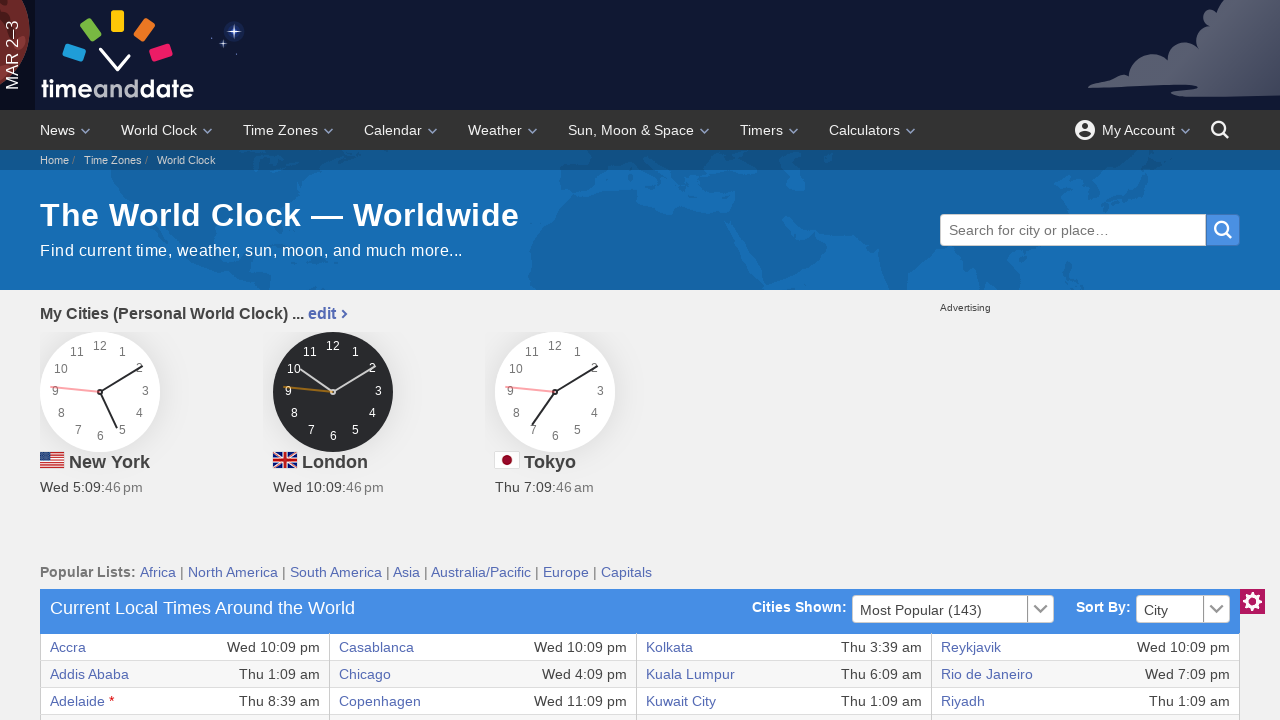

Retrieved cell content from row 5, column 6: 'Wed 6:09 pm'
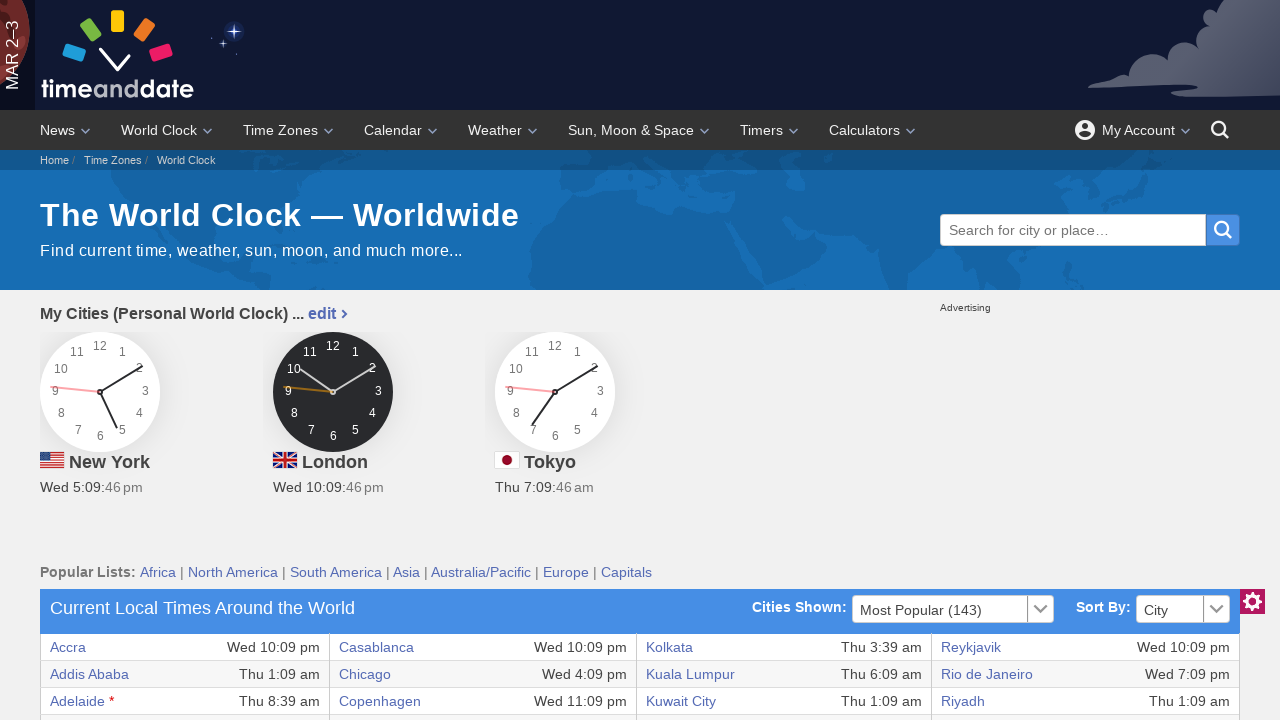

Retrieved cell content from row 5, column 7: 'Salt Lake City'
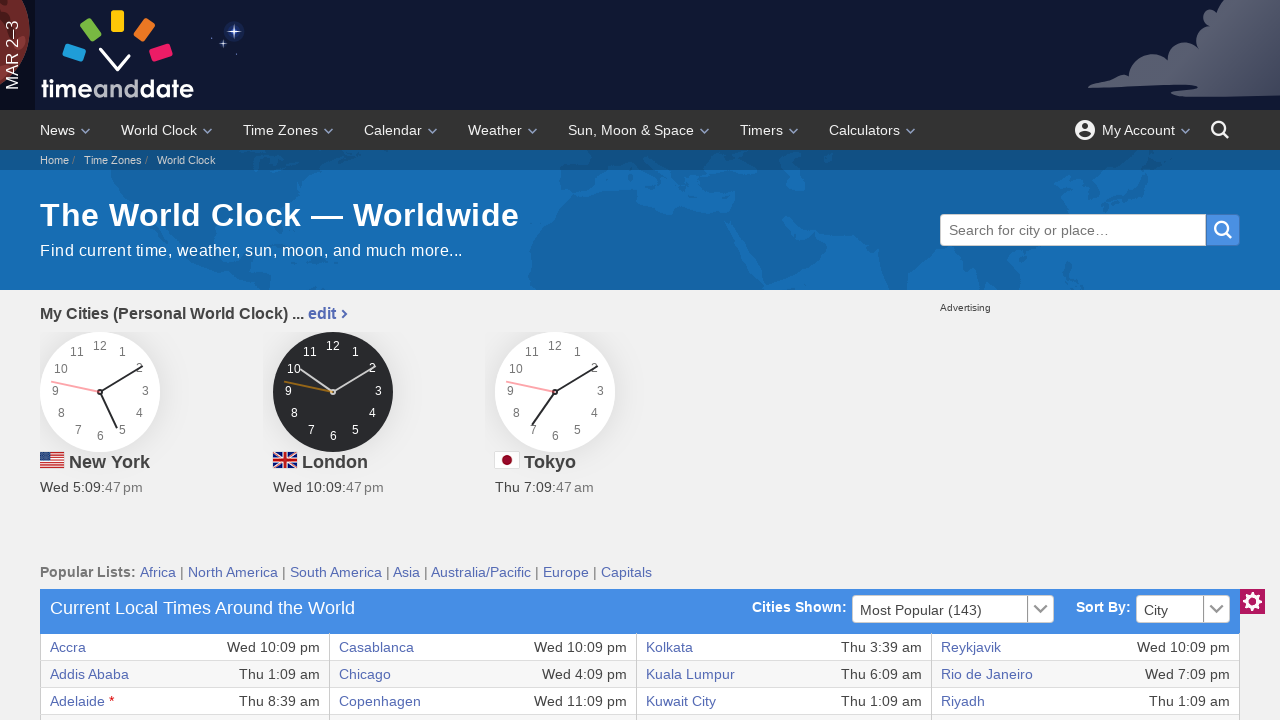

Retrieved cell content from row 5, column 8: 'Wed 3:09 pm'
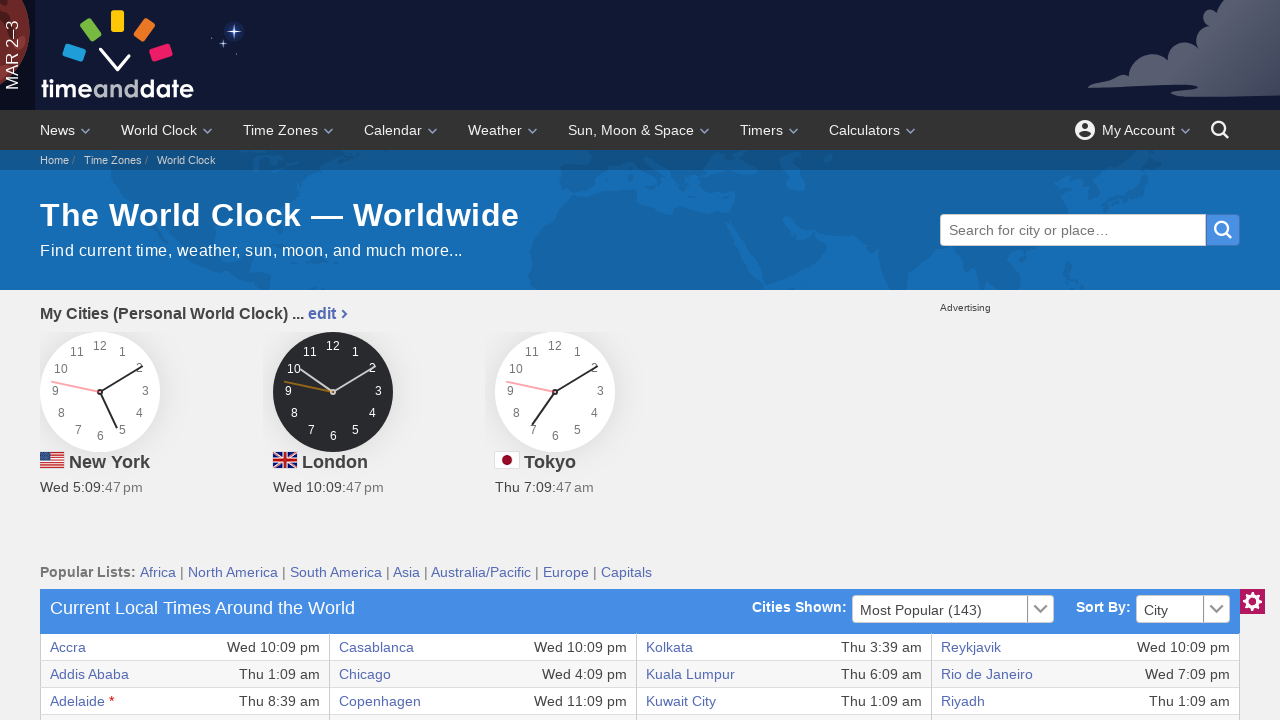

Retrieved cell content from row 6, column 1: 'Amman'
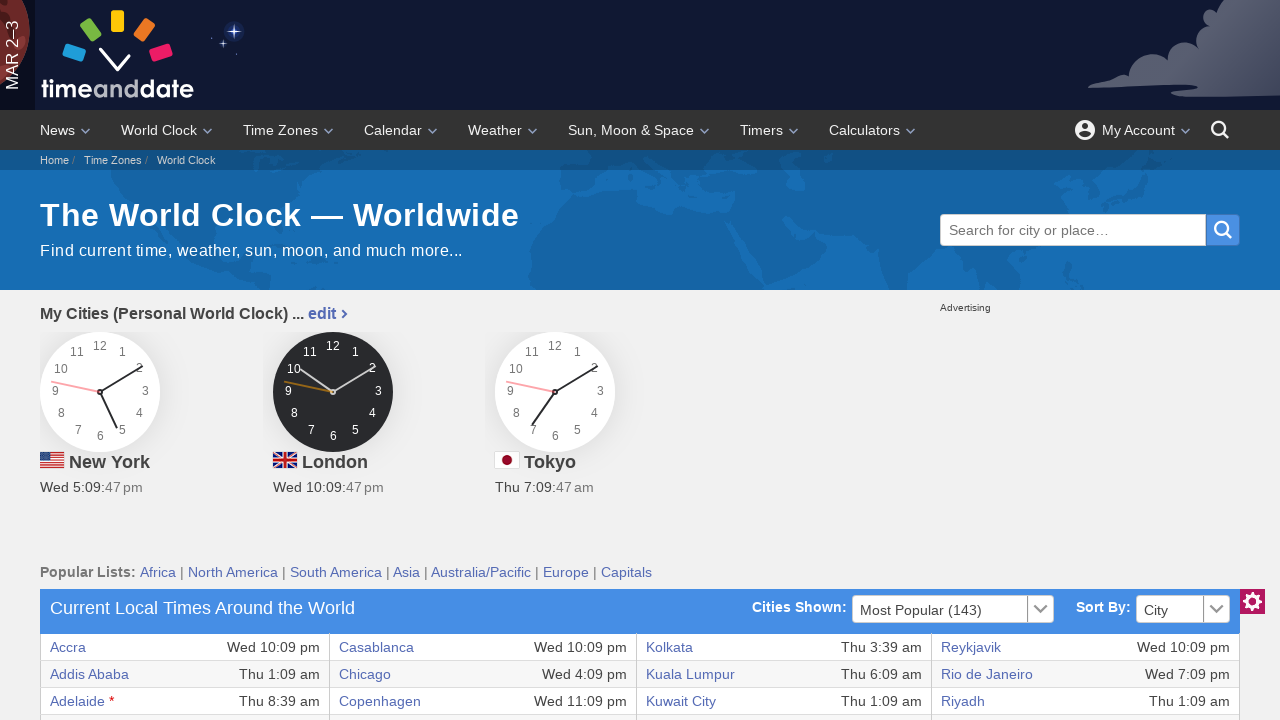

Retrieved cell content from row 6, column 2: 'Thu 1:09 am'
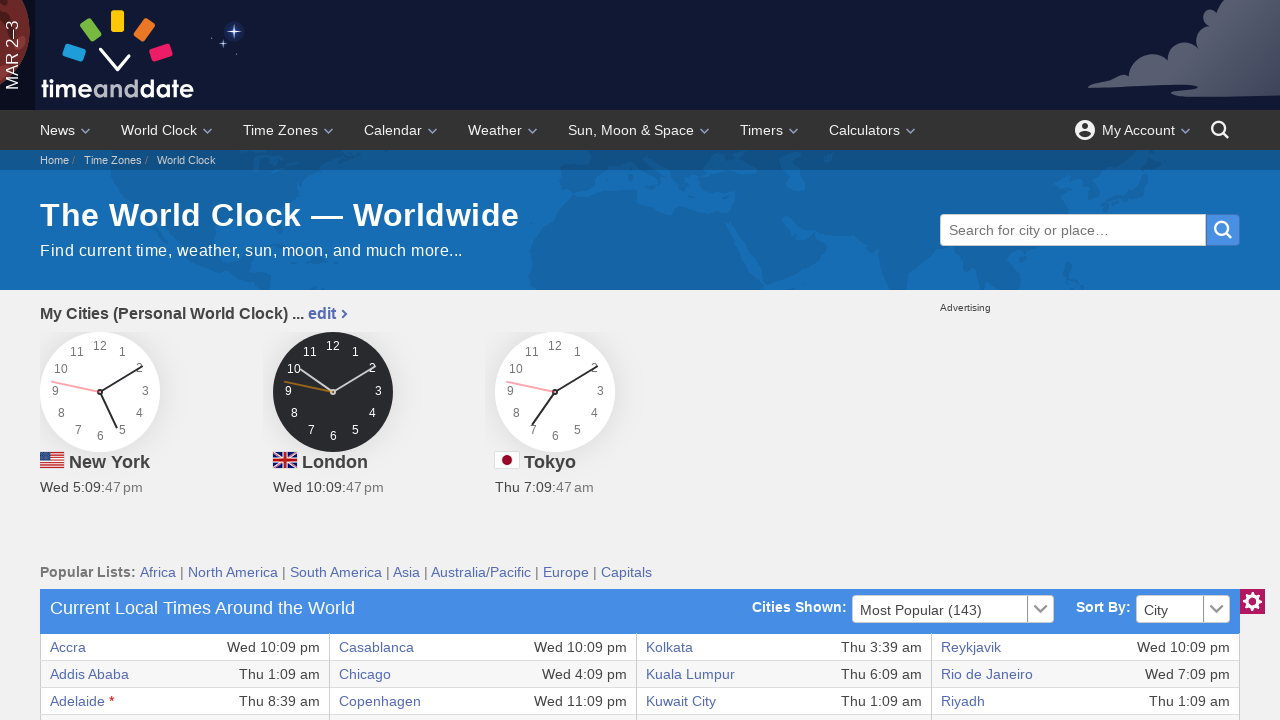

Retrieved cell content from row 6, column 3: 'Darwin'
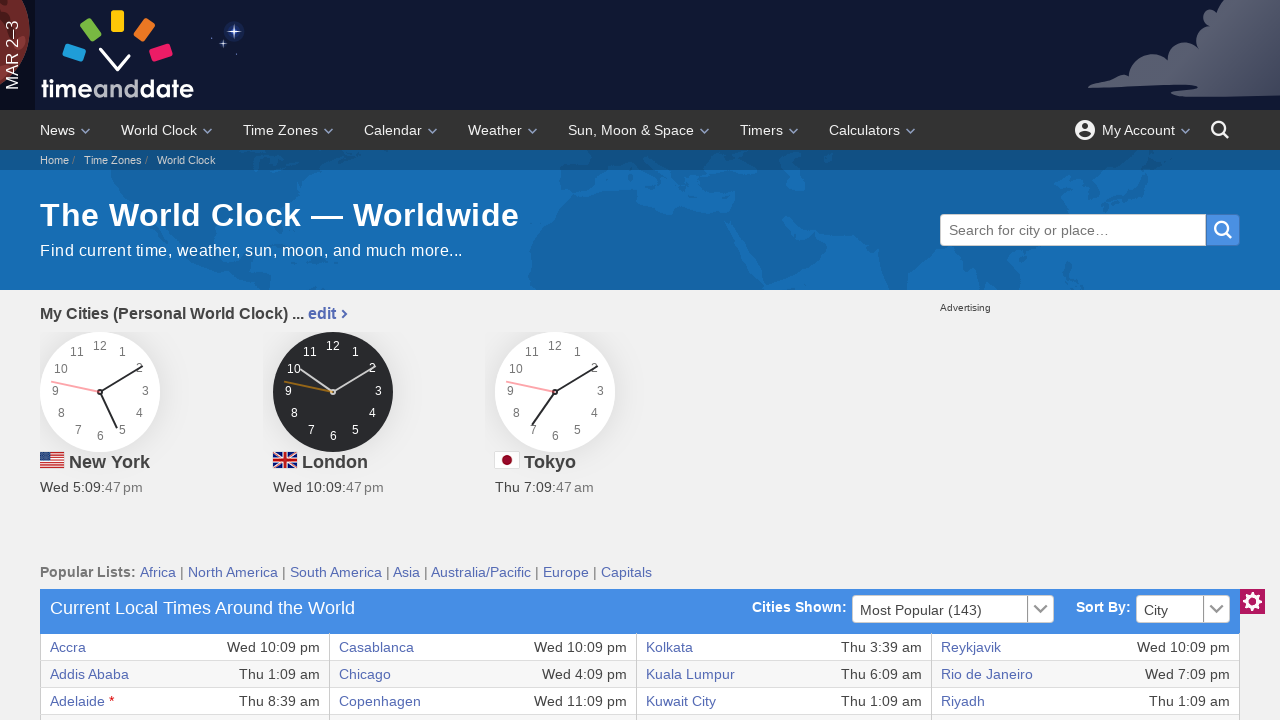

Retrieved cell content from row 6, column 4: 'Thu 7:39 am'
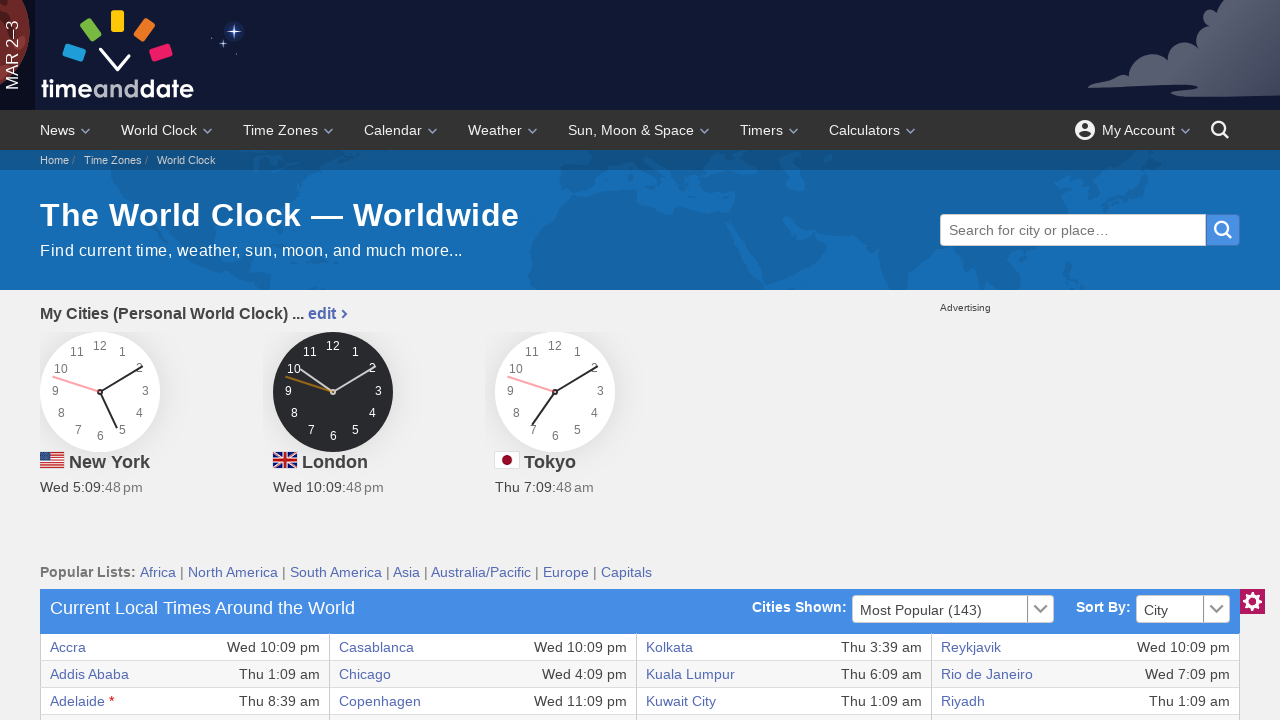

Retrieved cell content from row 6, column 5: 'Lagos'
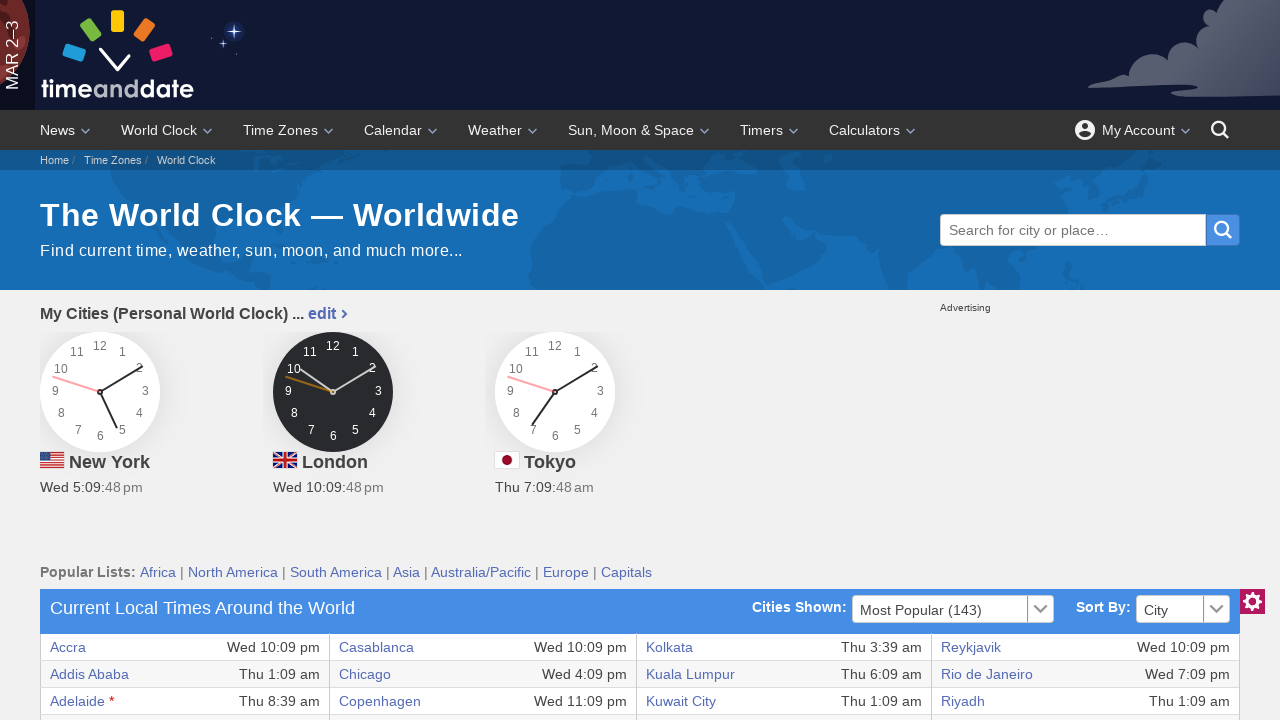

Retrieved cell content from row 6, column 6: 'Wed 11:09 pm'
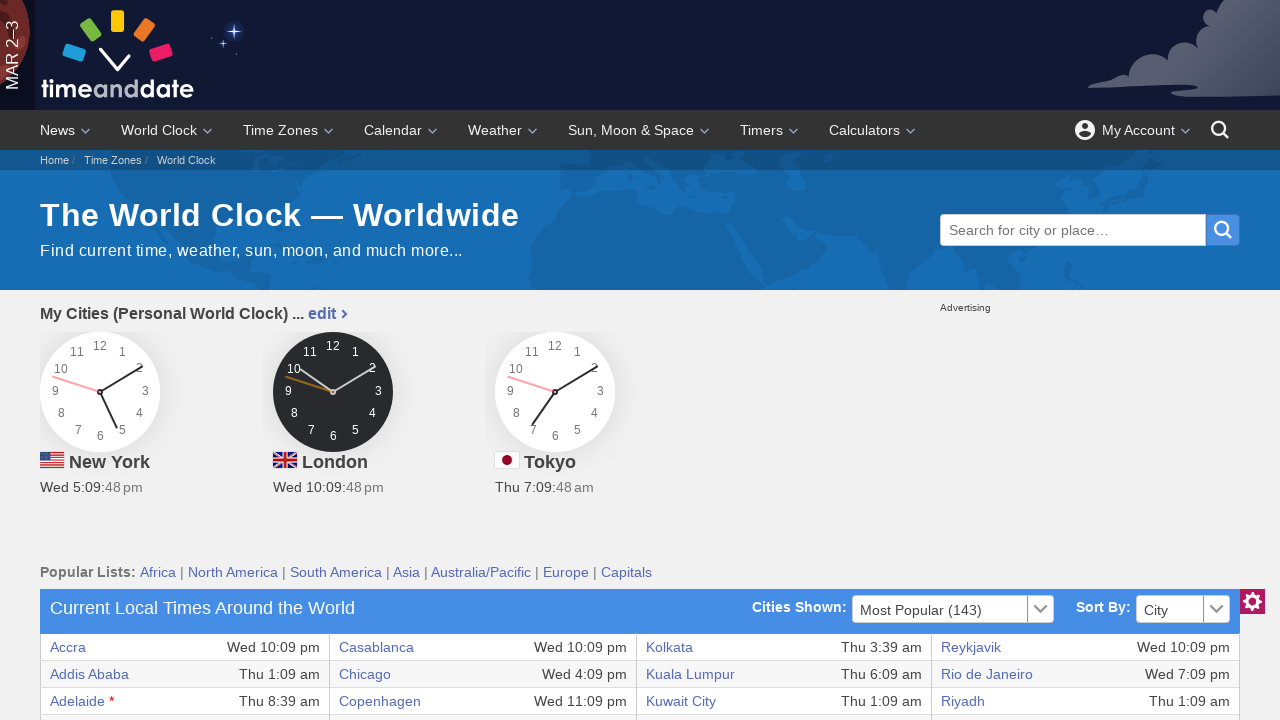

Retrieved cell content from row 6, column 7: 'San Francisco'
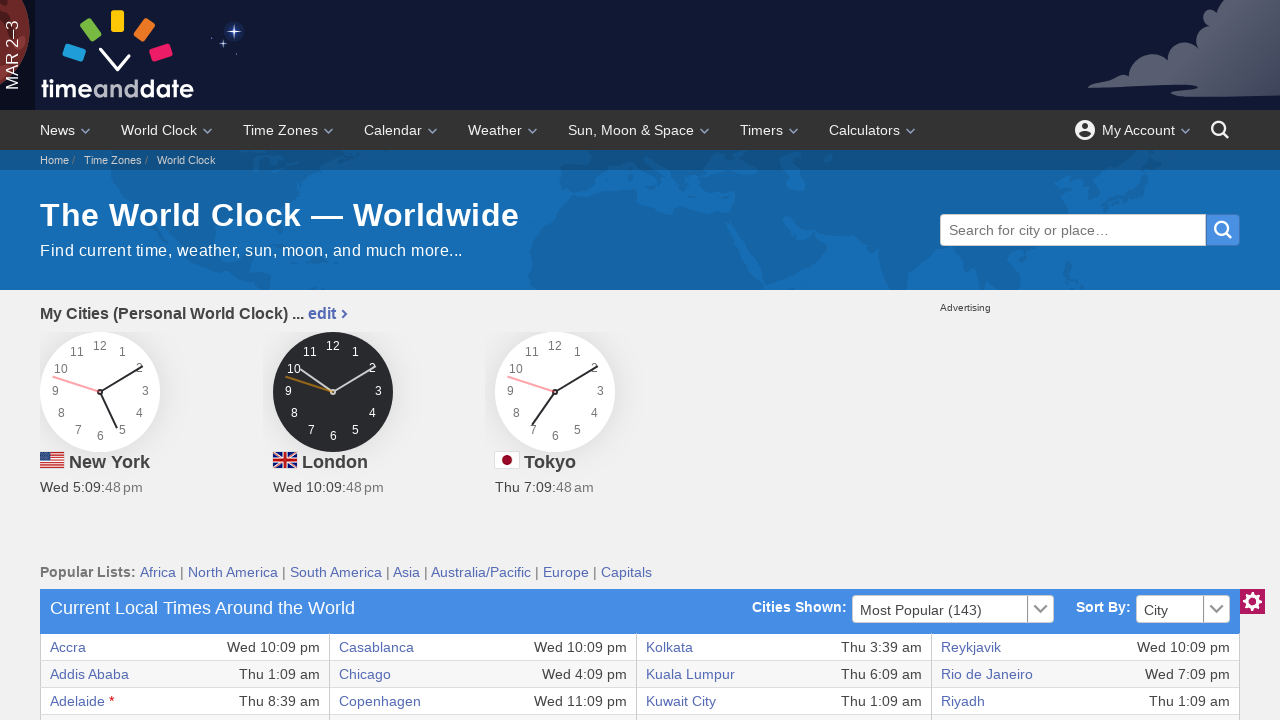

Retrieved cell content from row 6, column 8: 'Wed 2:09 pm'
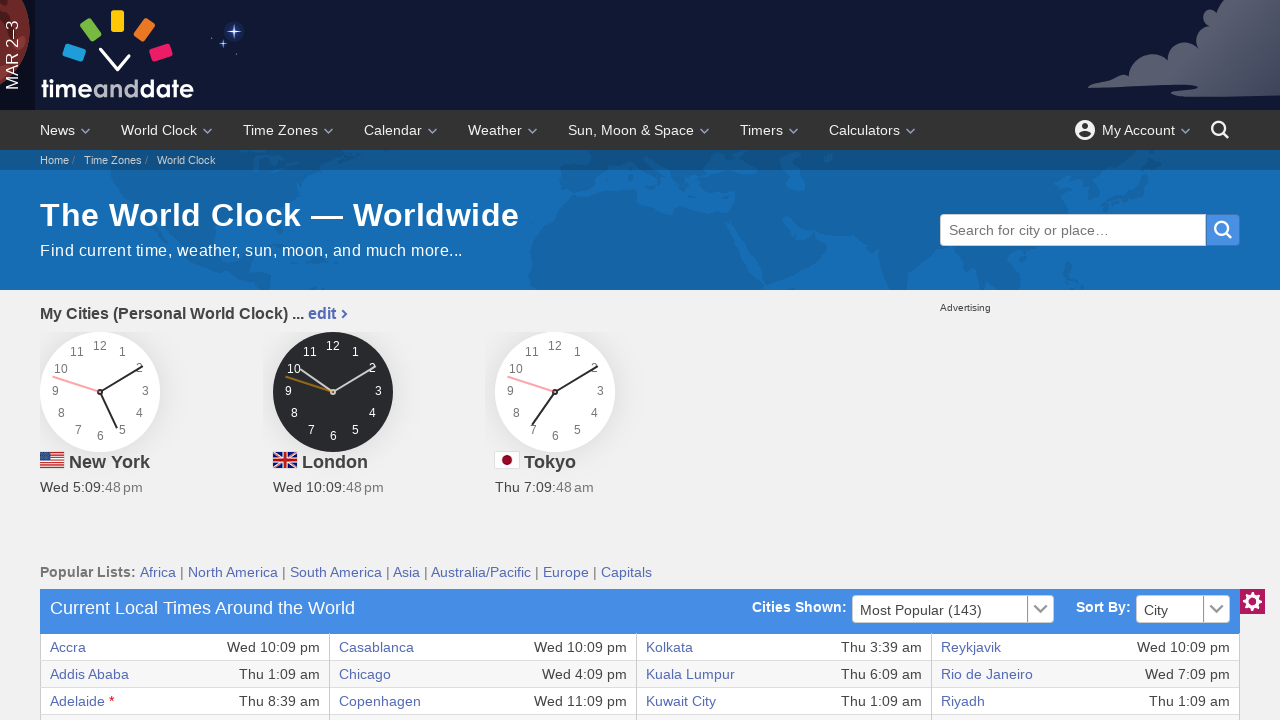

Retrieved cell content from row 7, column 1: 'Amsterdam'
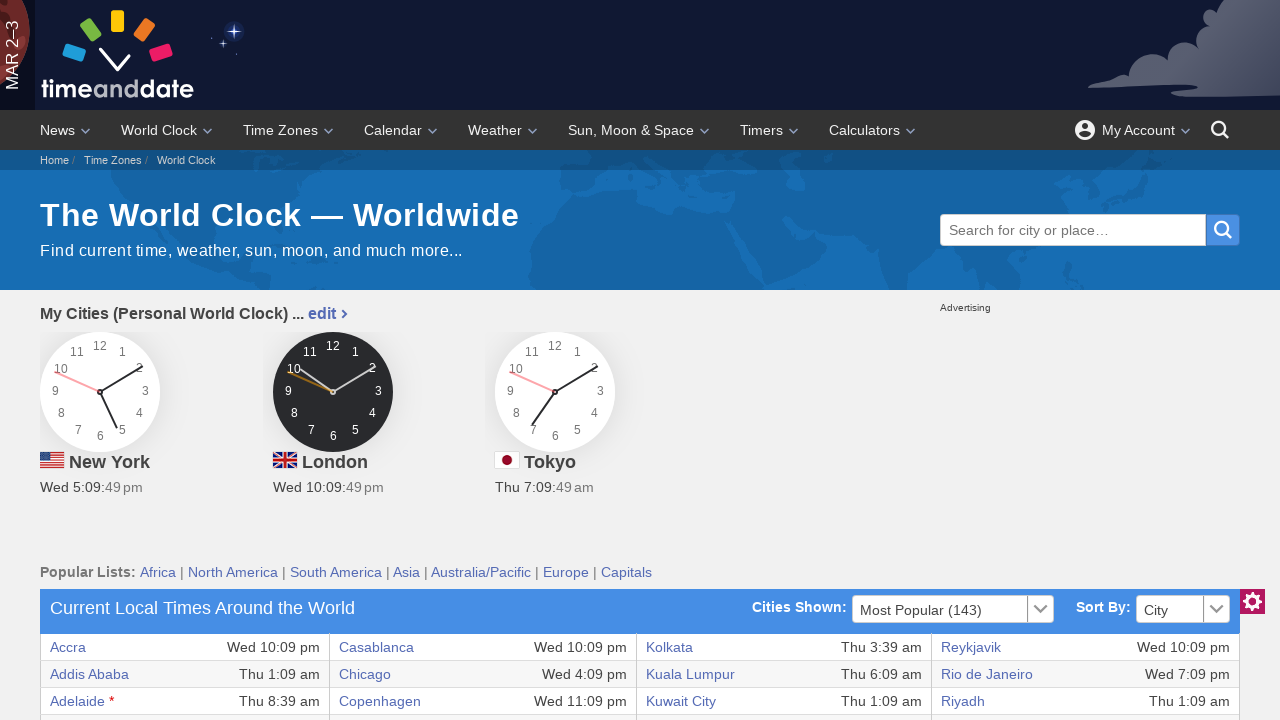

Retrieved cell content from row 7, column 2: 'Wed 11:09 pm'
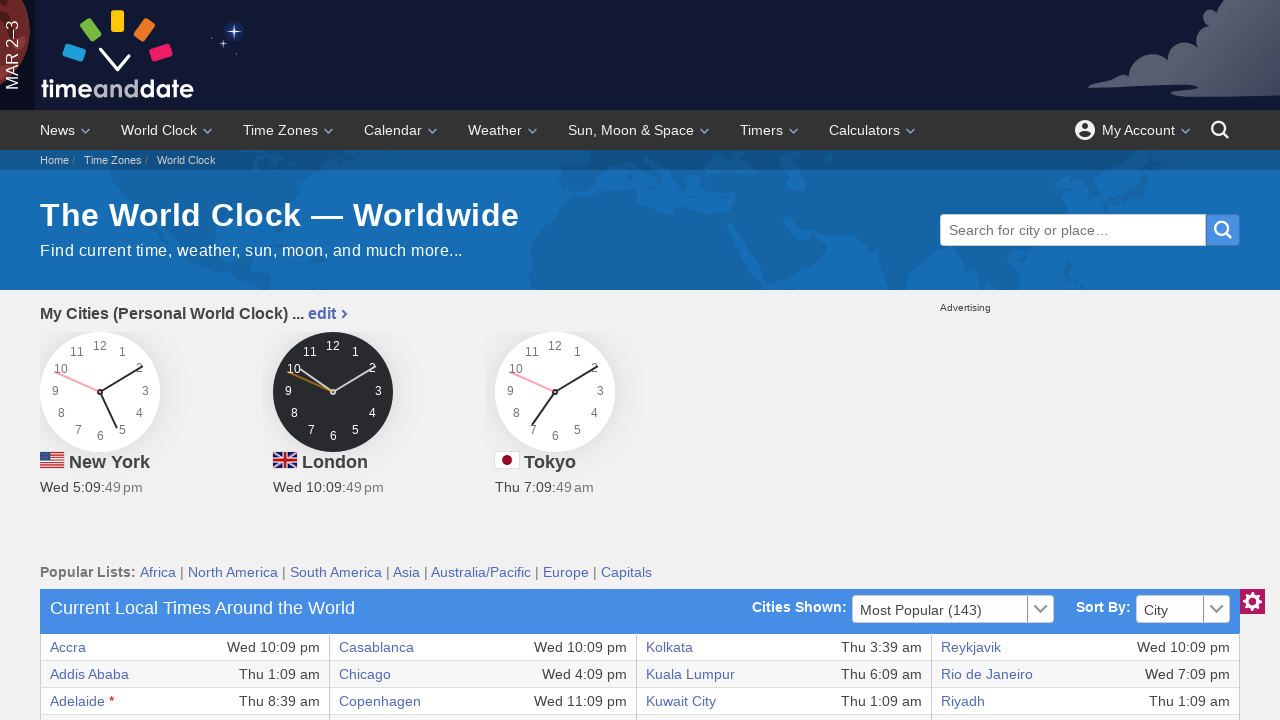

Retrieved cell content from row 7, column 3: 'Denver'
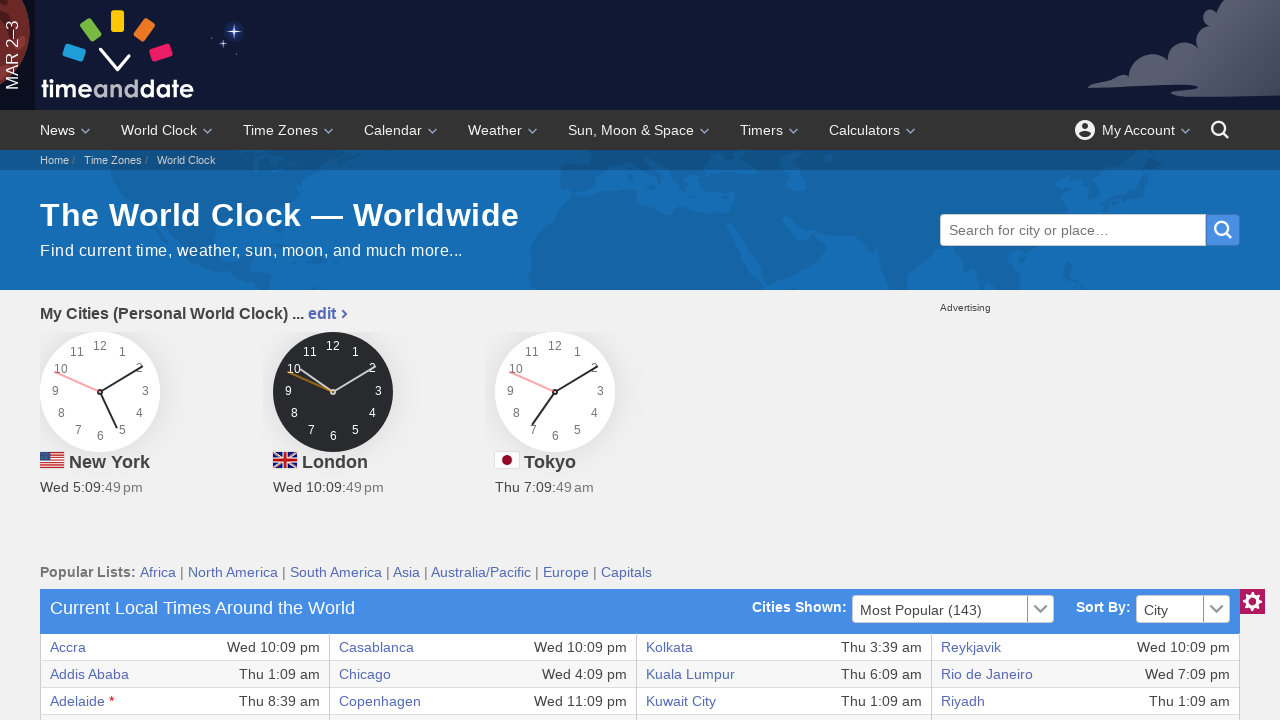

Retrieved cell content from row 7, column 4: 'Wed 3:09 pm'
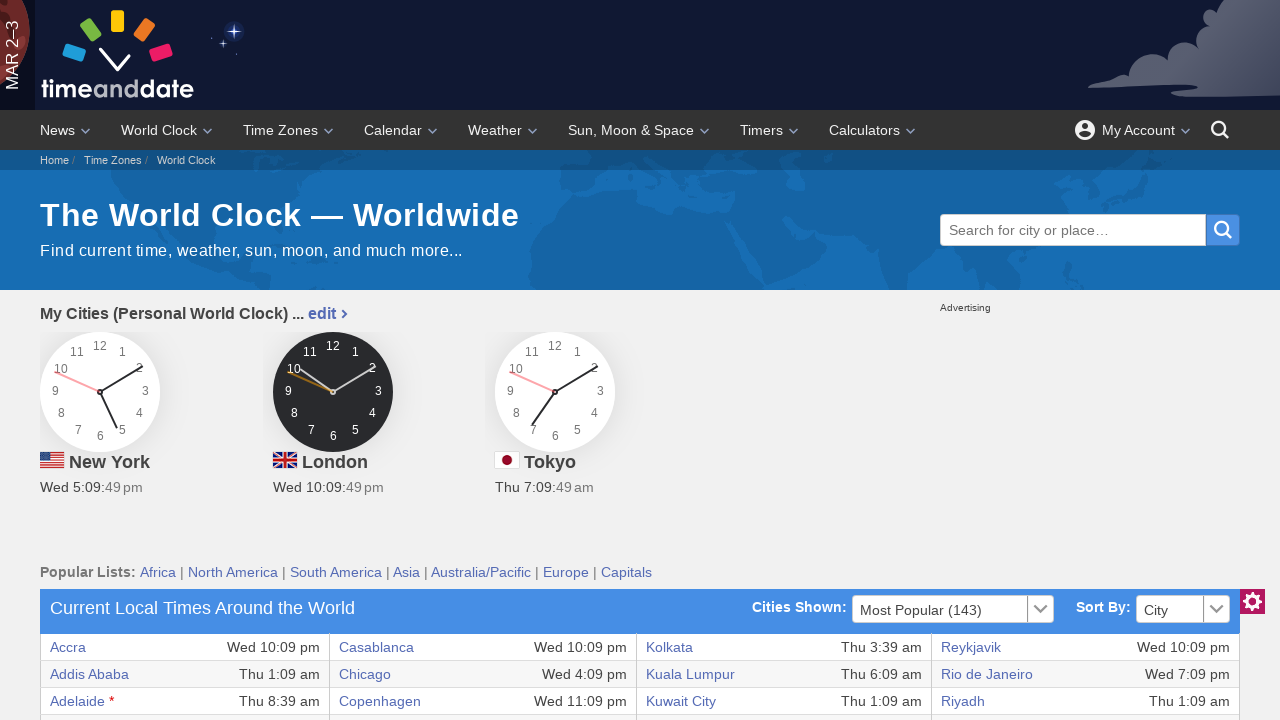

Retrieved cell content from row 7, column 5: 'Lahore'
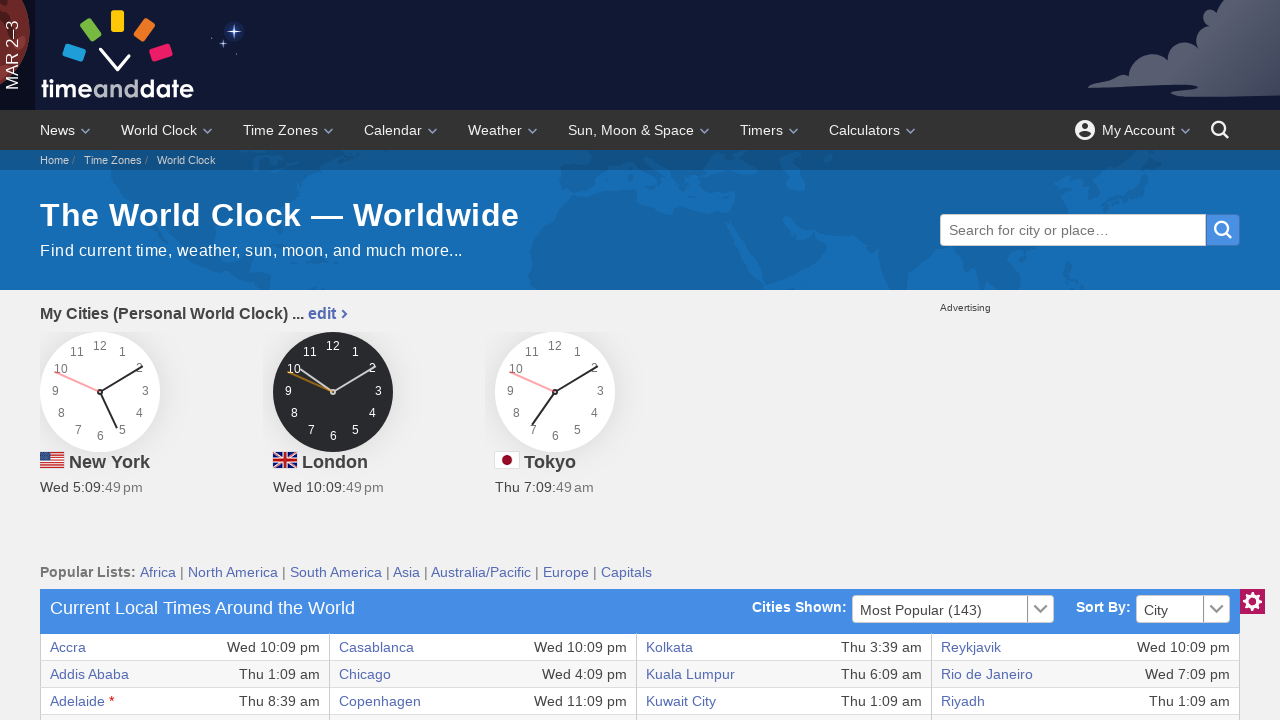

Retrieved cell content from row 7, column 6: 'Thu 3:09 am'
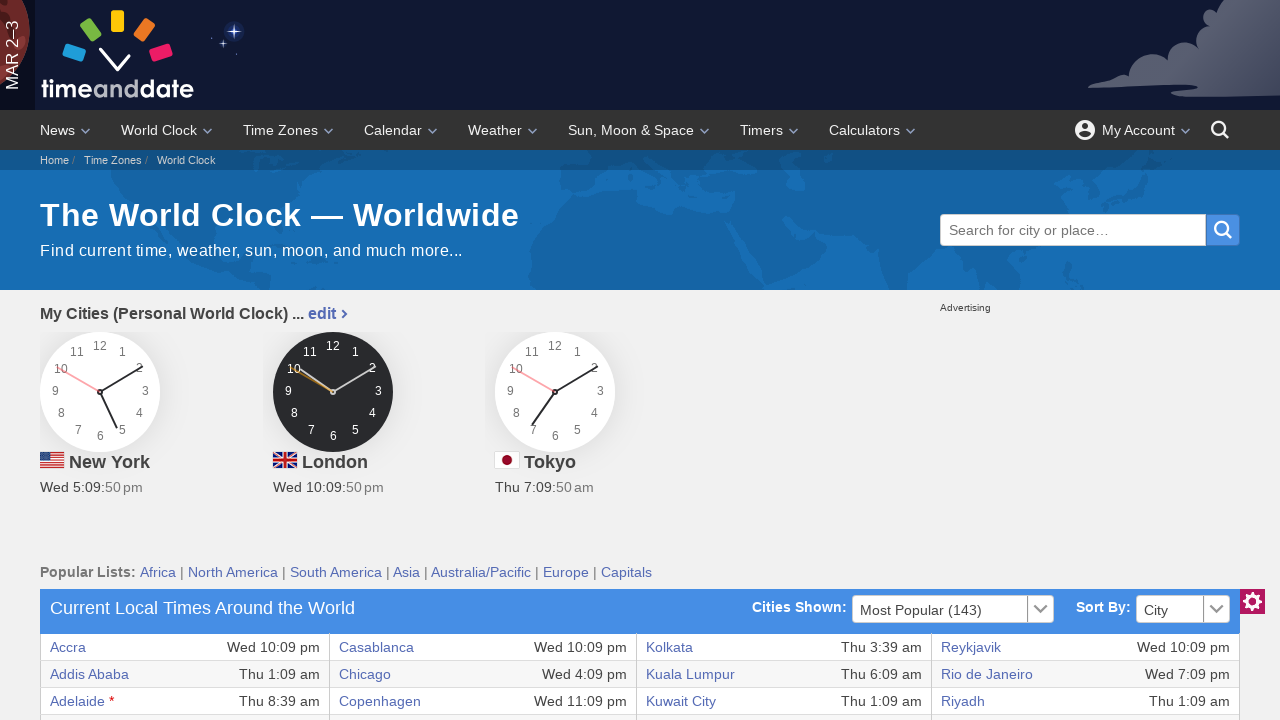

Retrieved cell content from row 7, column 7: 'San Juan'
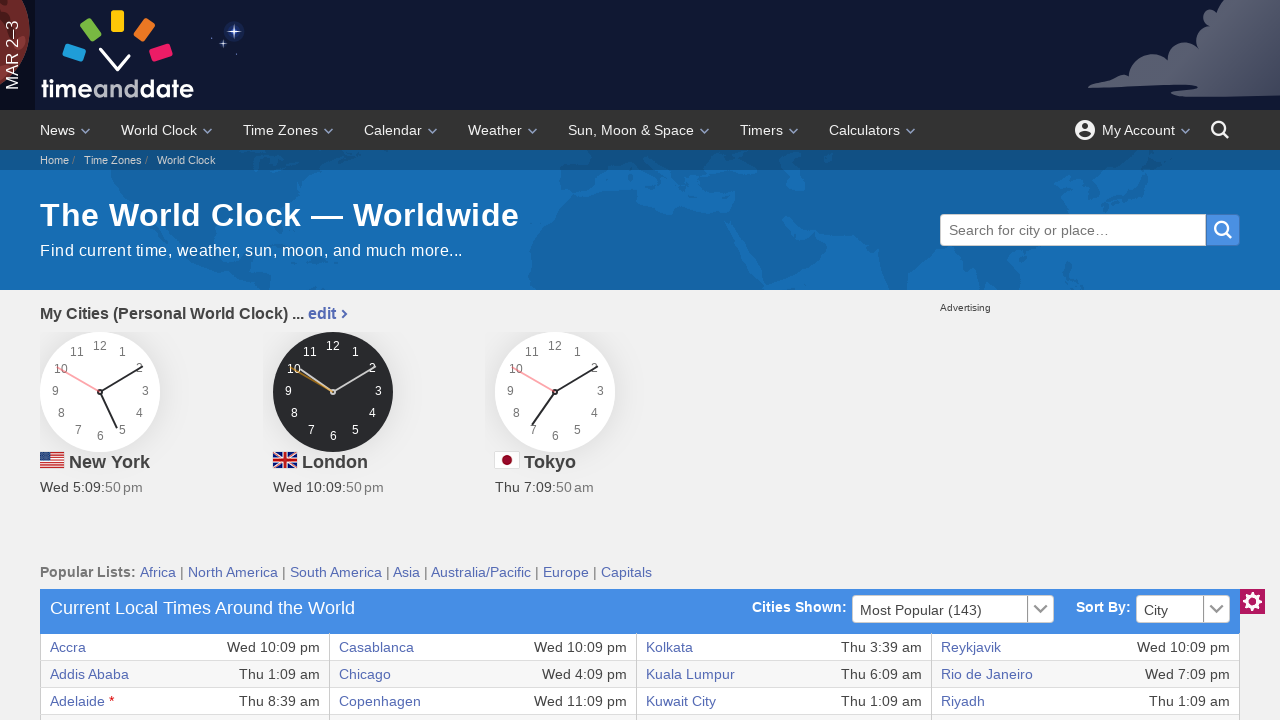

Retrieved cell content from row 7, column 8: 'Wed 6:09 pm'
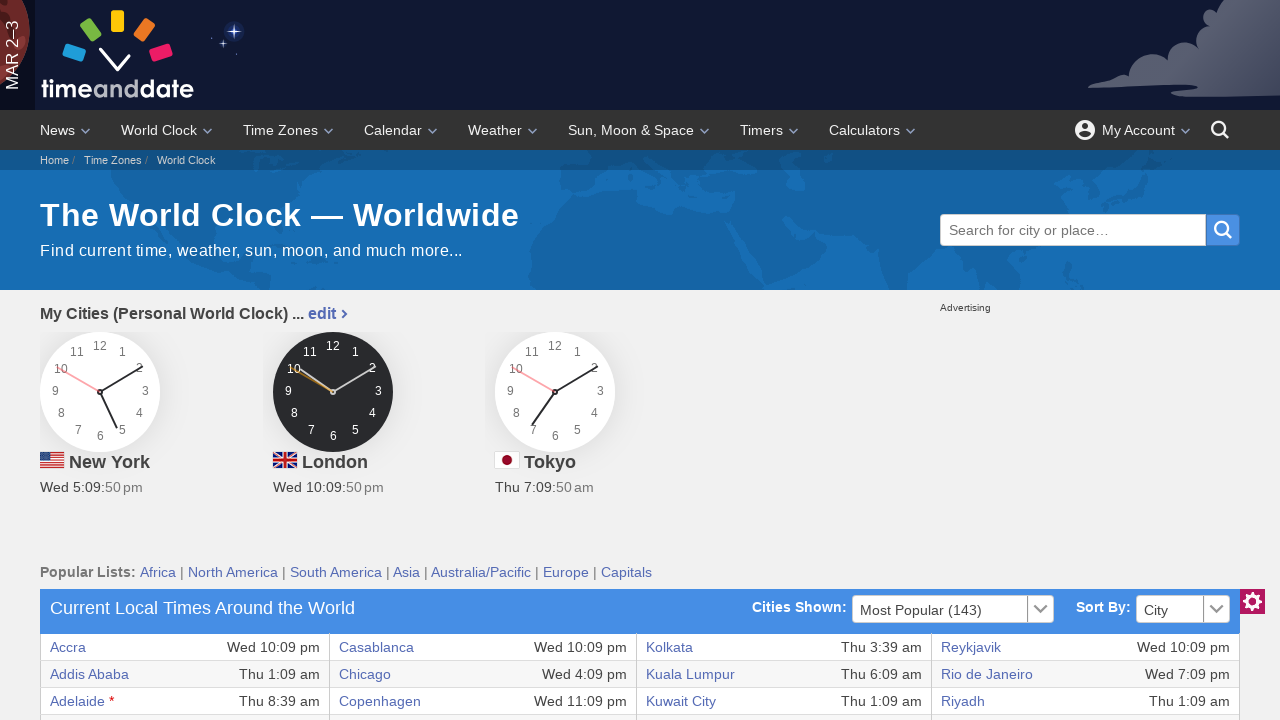

Retrieved cell content from row 8, column 1: 'Anadyr'
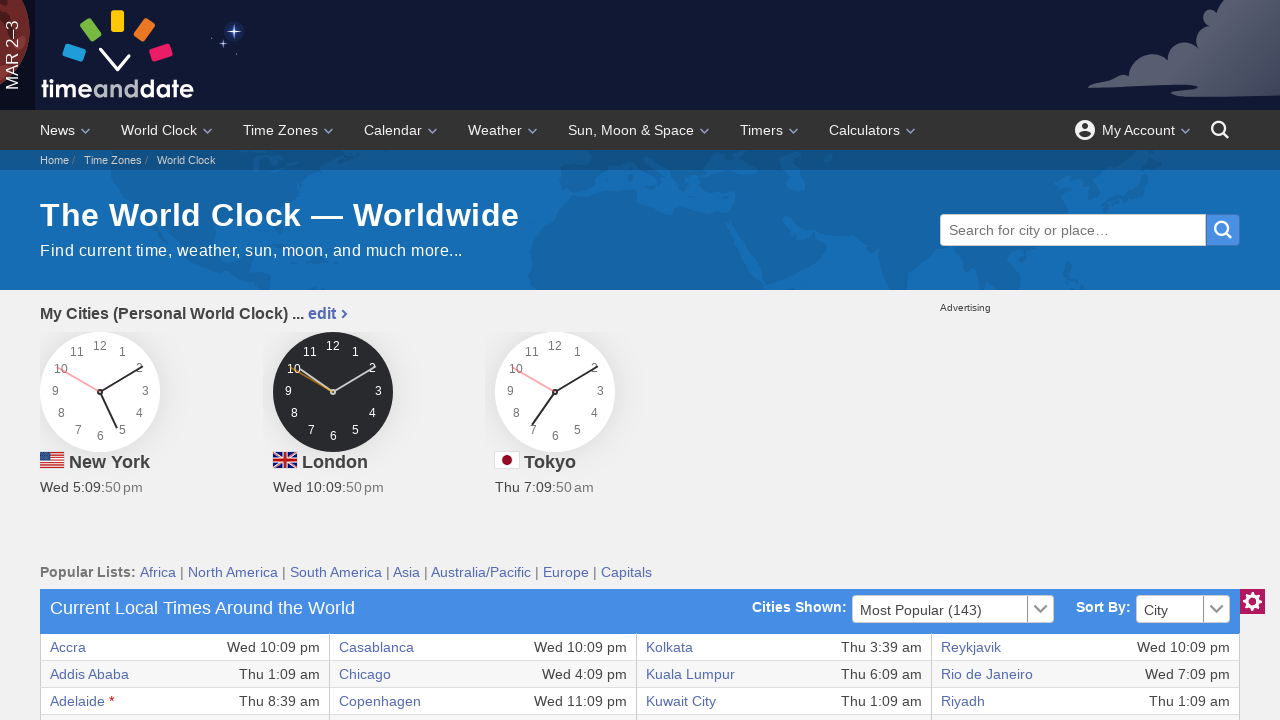

Retrieved cell content from row 8, column 2: 'Thu 10:09 am'
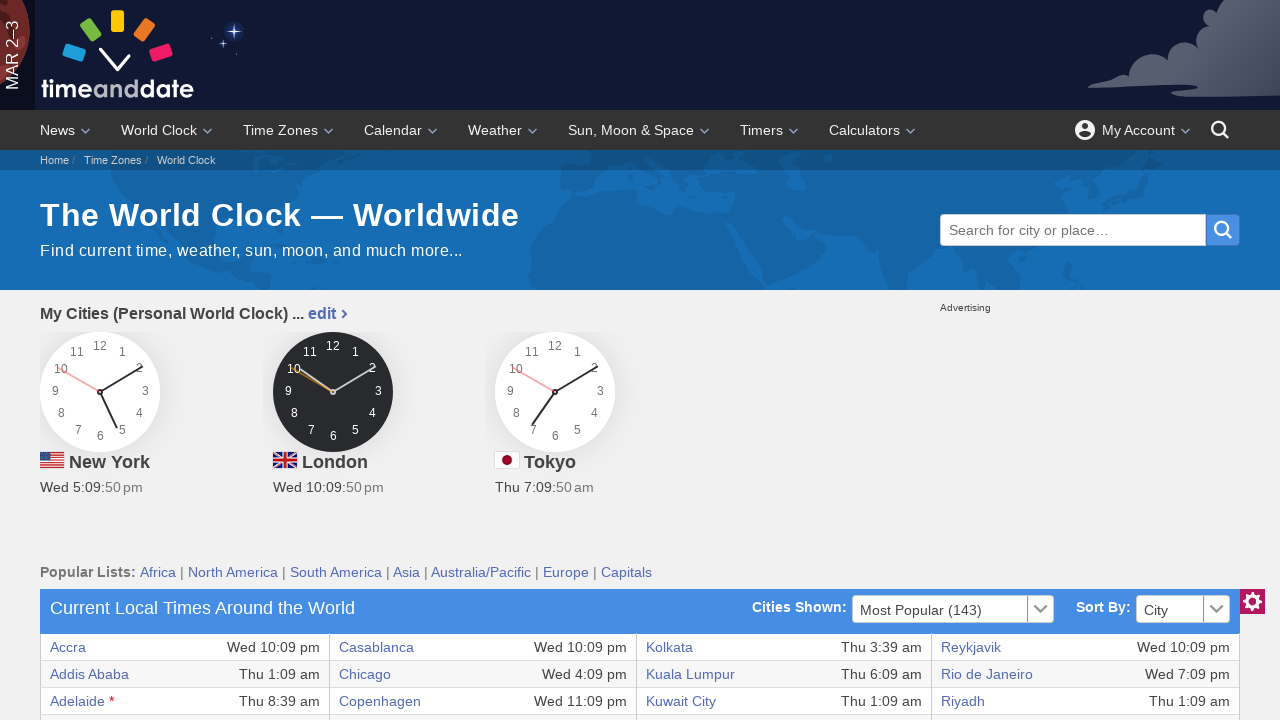

Retrieved cell content from row 8, column 3: 'Detroit'
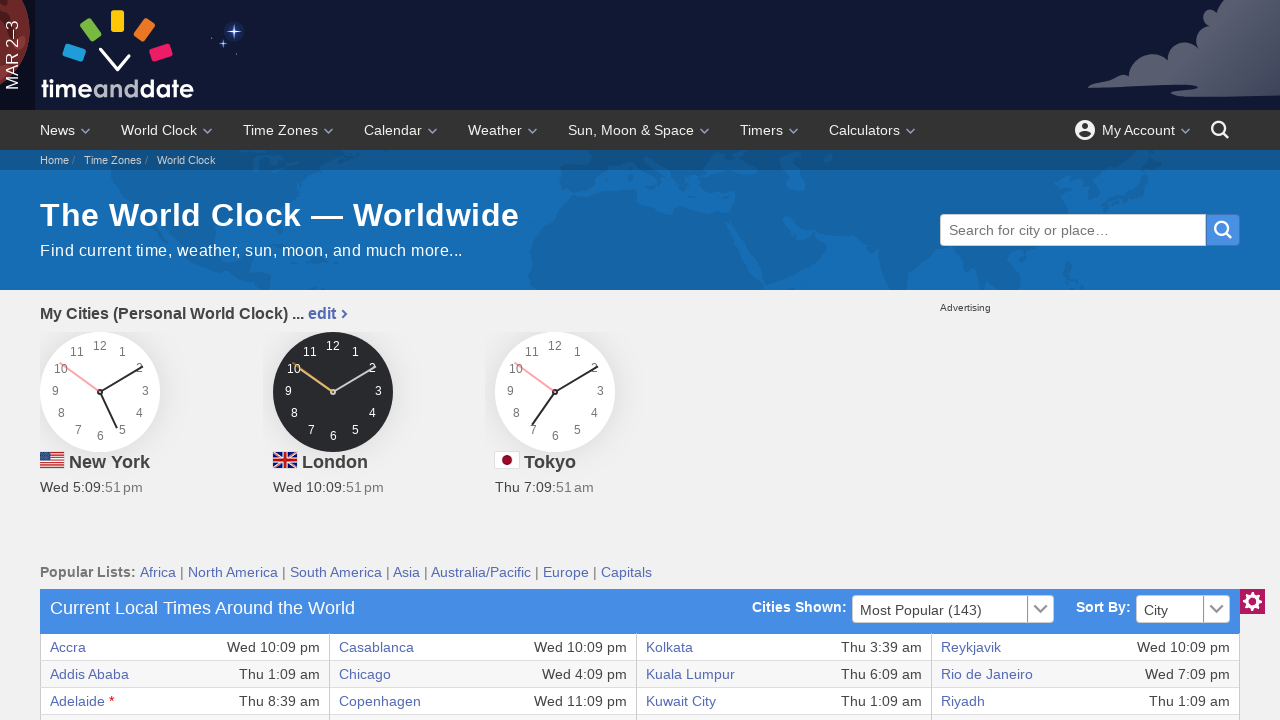

Retrieved cell content from row 8, column 4: 'Wed 5:09 pm'
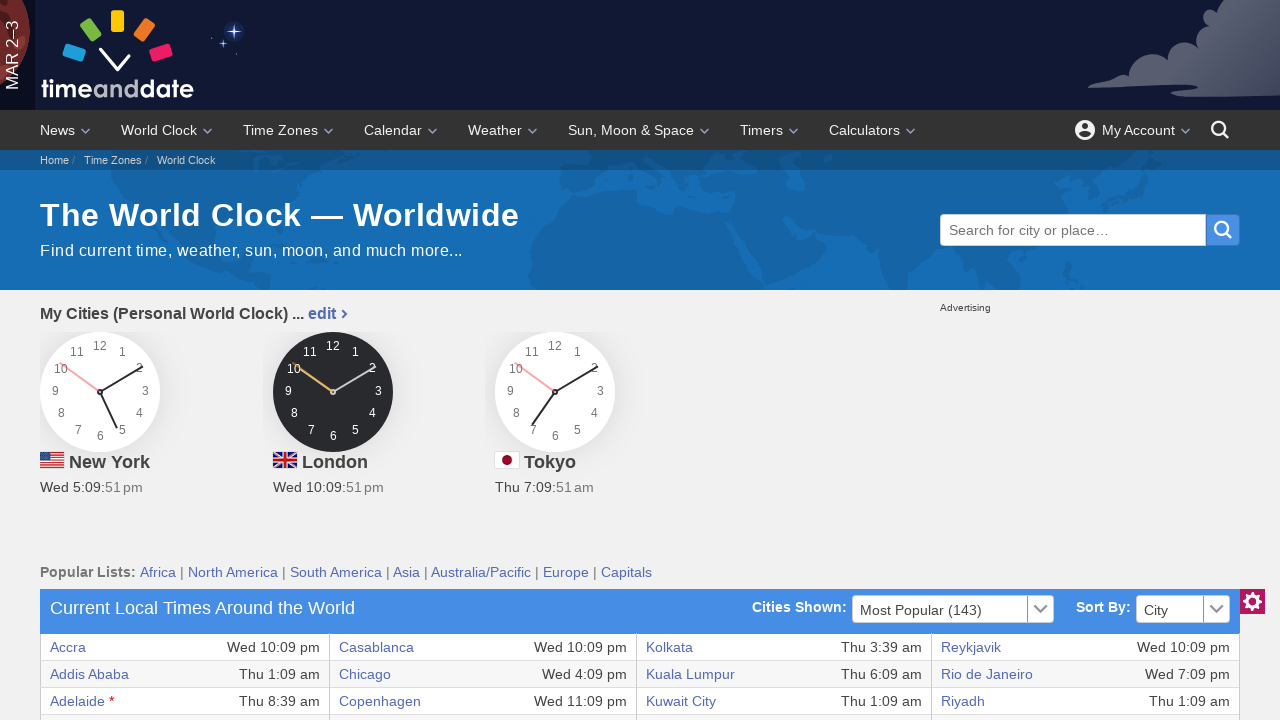

Retrieved cell content from row 8, column 5: 'Las Vegas'
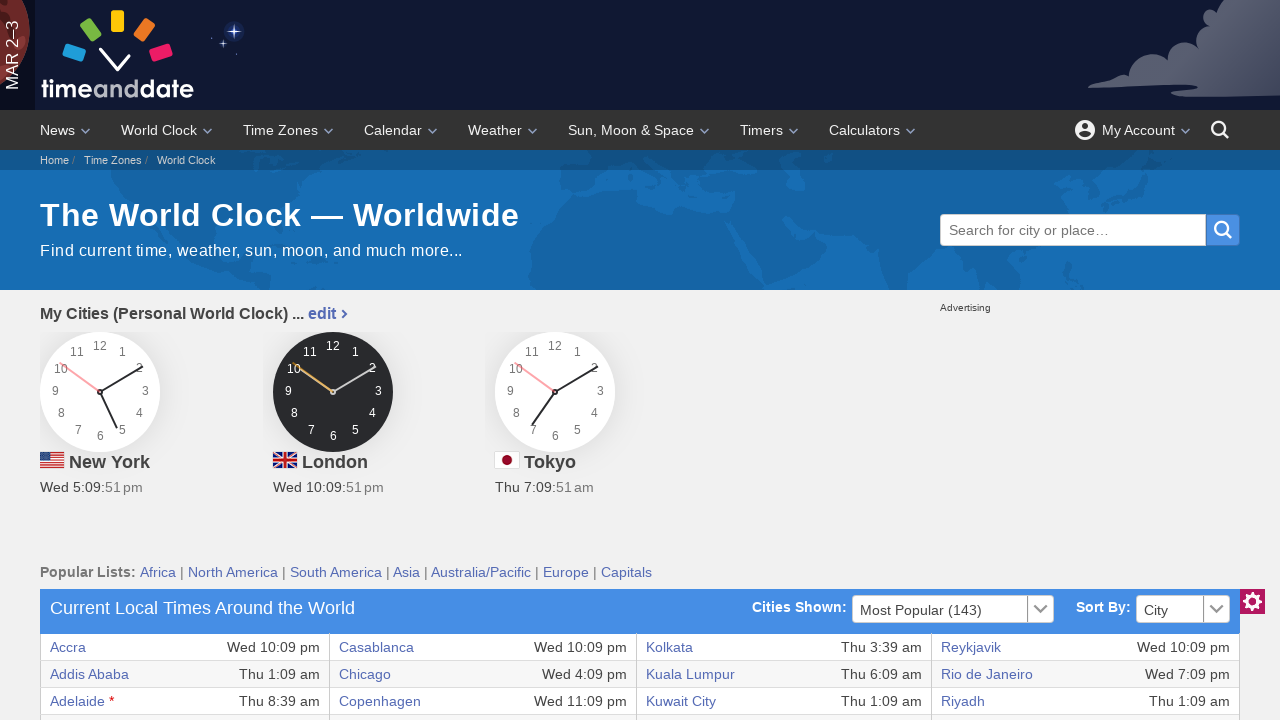

Retrieved cell content from row 8, column 6: 'Wed 2:09 pm'
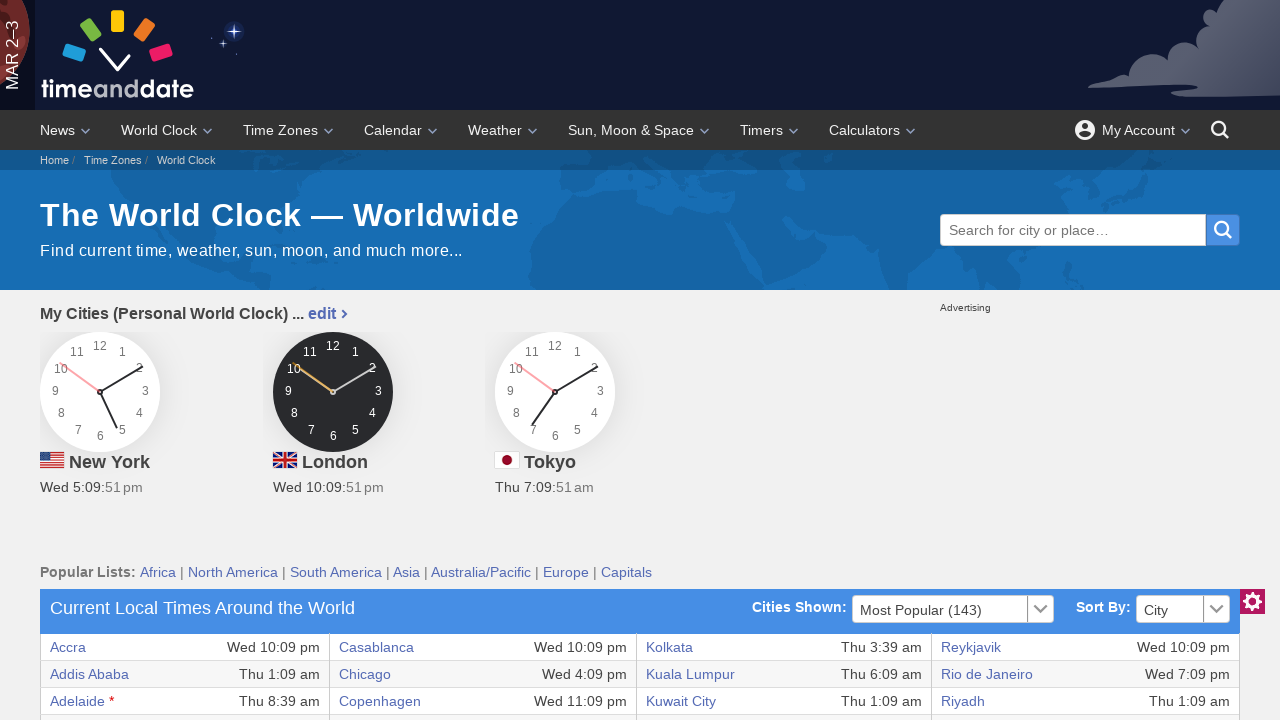

Retrieved cell content from row 8, column 7: 'San Salvador'
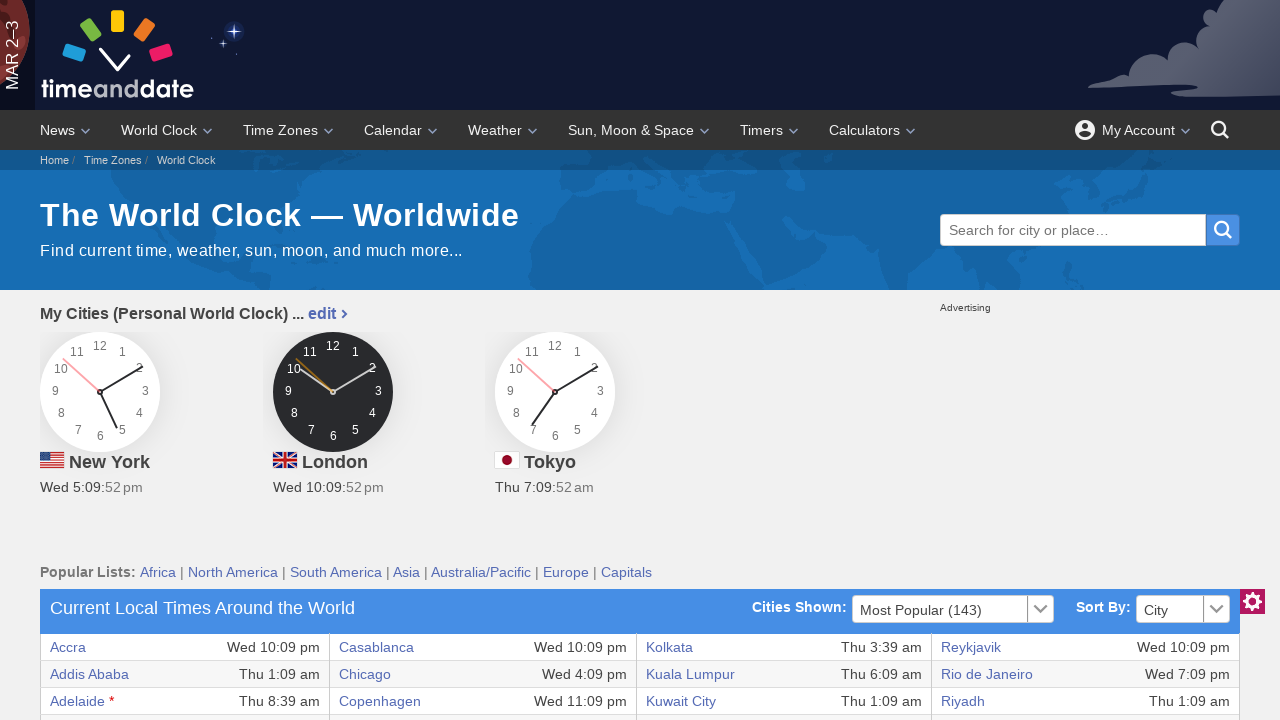

Retrieved cell content from row 8, column 8: 'Wed 4:09 pm'
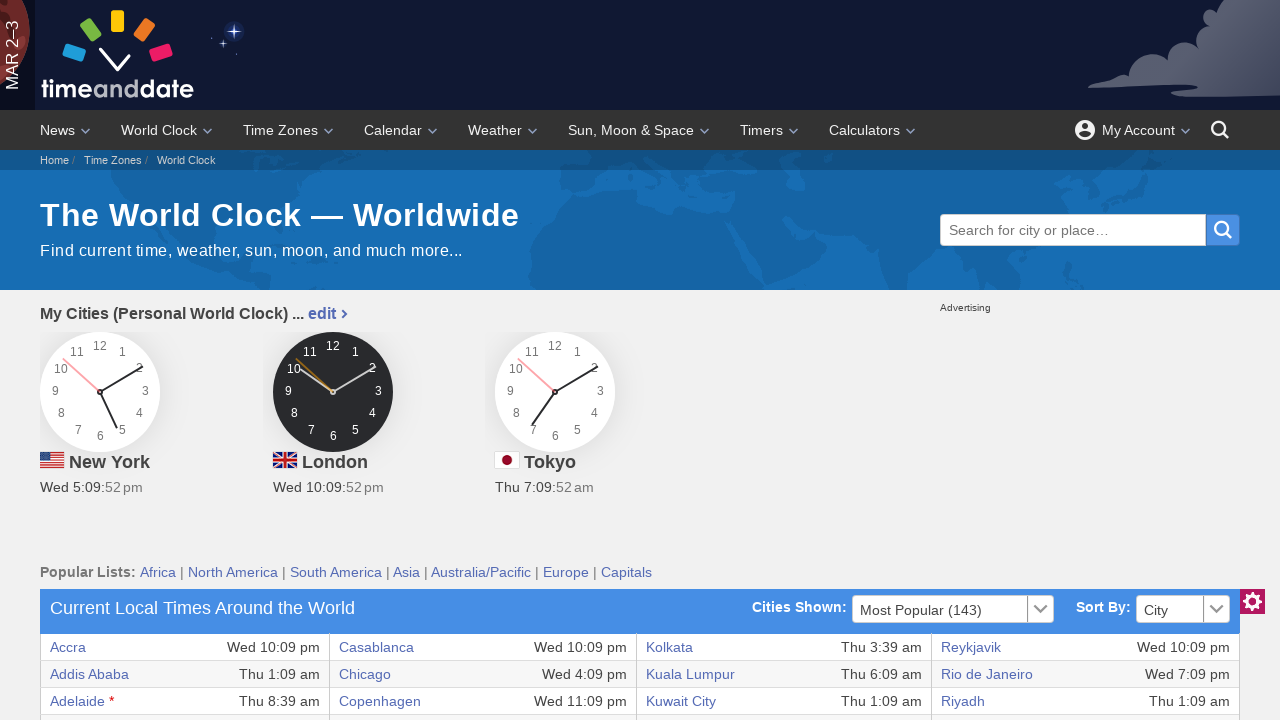

Retrieved cell content from row 9, column 1: 'Anchorage'
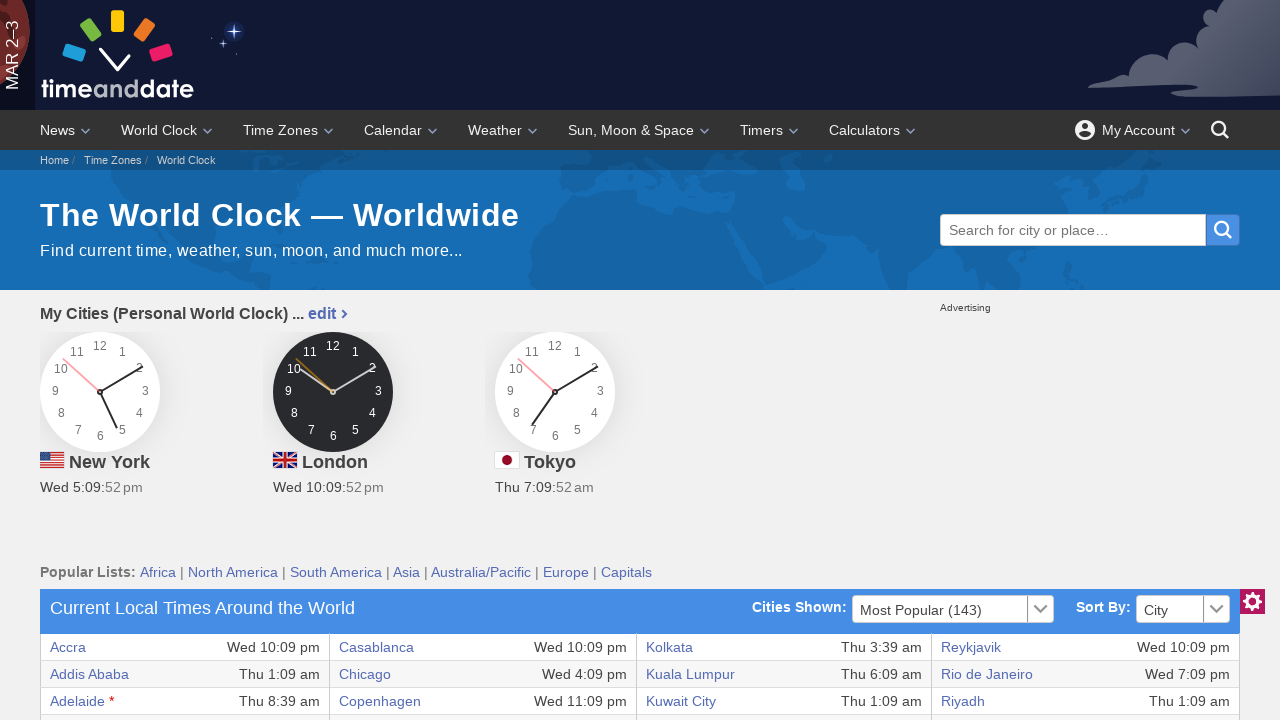

Retrieved cell content from row 9, column 2: 'Wed 1:09 pm'
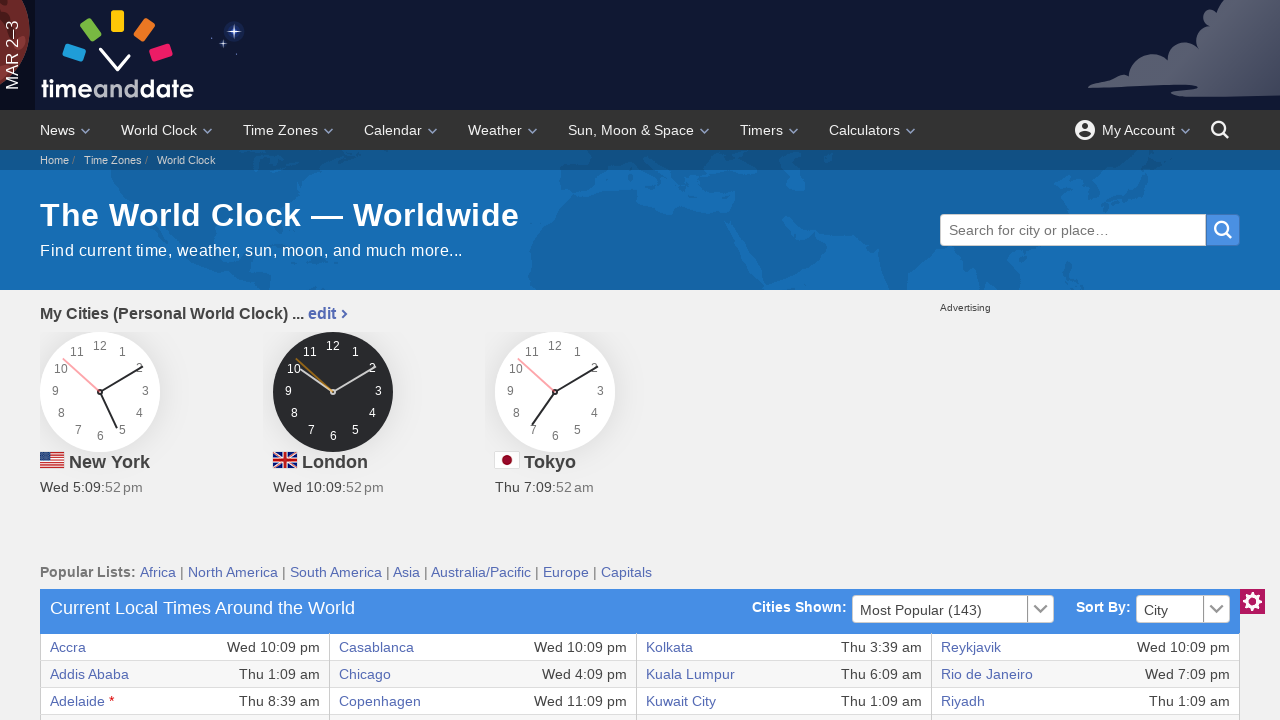

Retrieved cell content from row 9, column 3: 'Dhaka'
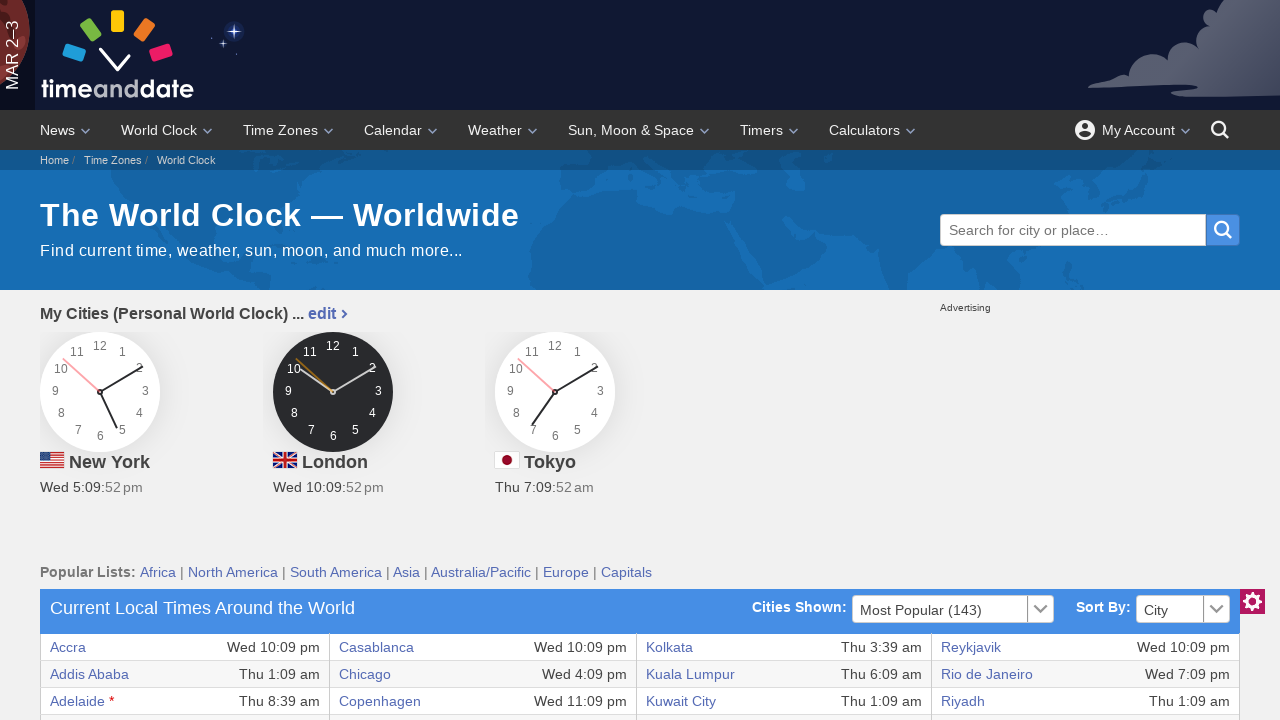

Retrieved cell content from row 9, column 4: 'Thu 4:09 am'
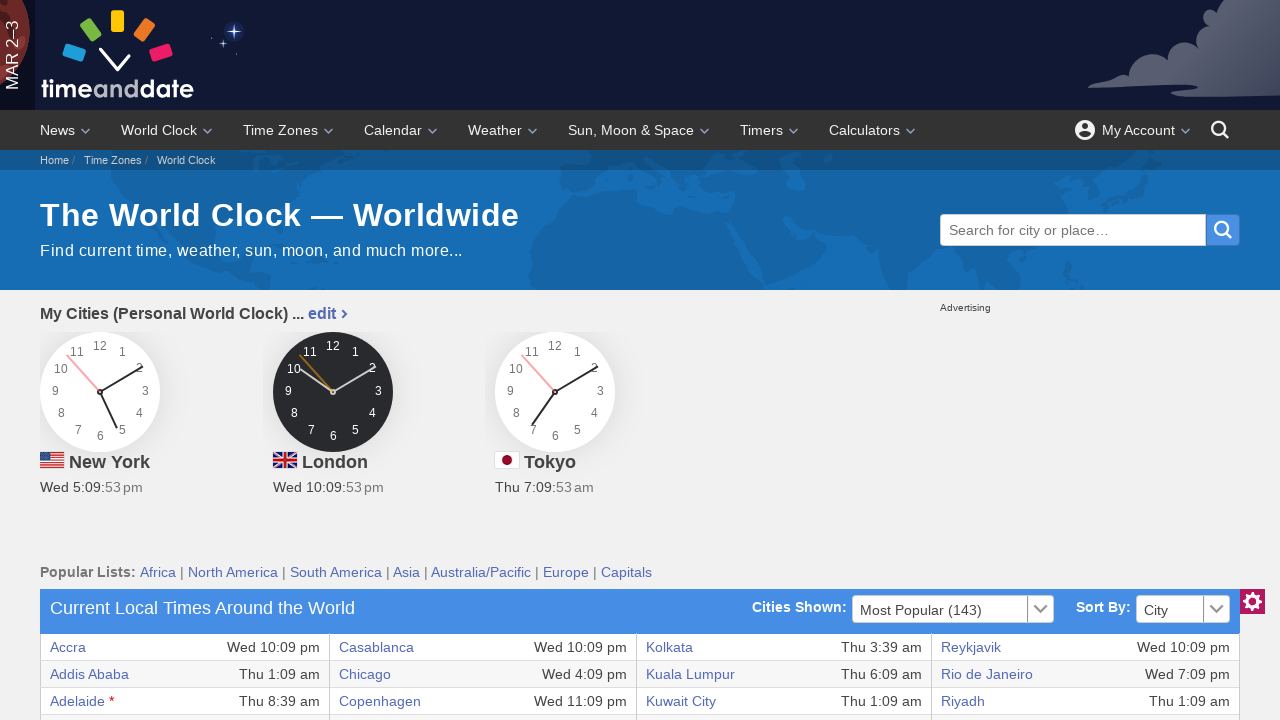

Retrieved cell content from row 9, column 5: 'Lima'
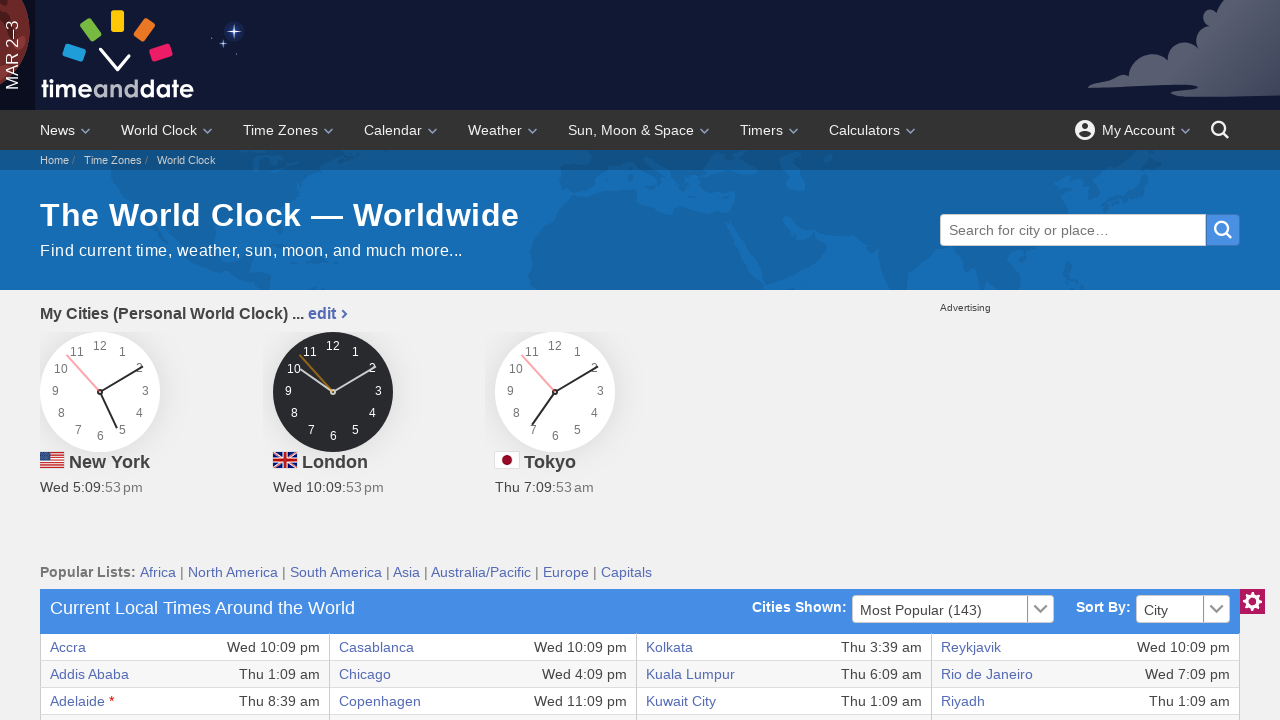

Retrieved cell content from row 9, column 6: 'Wed 5:09 pm'
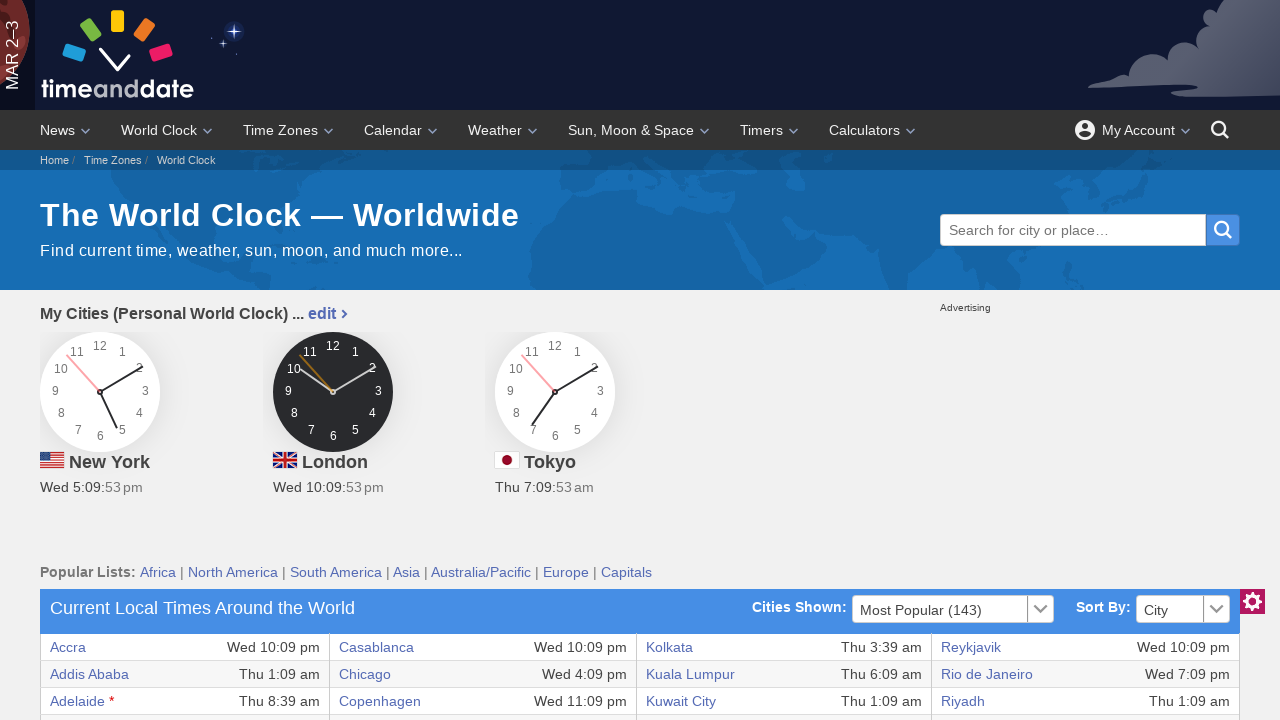

Retrieved cell content from row 9, column 7: 'Santiago *'
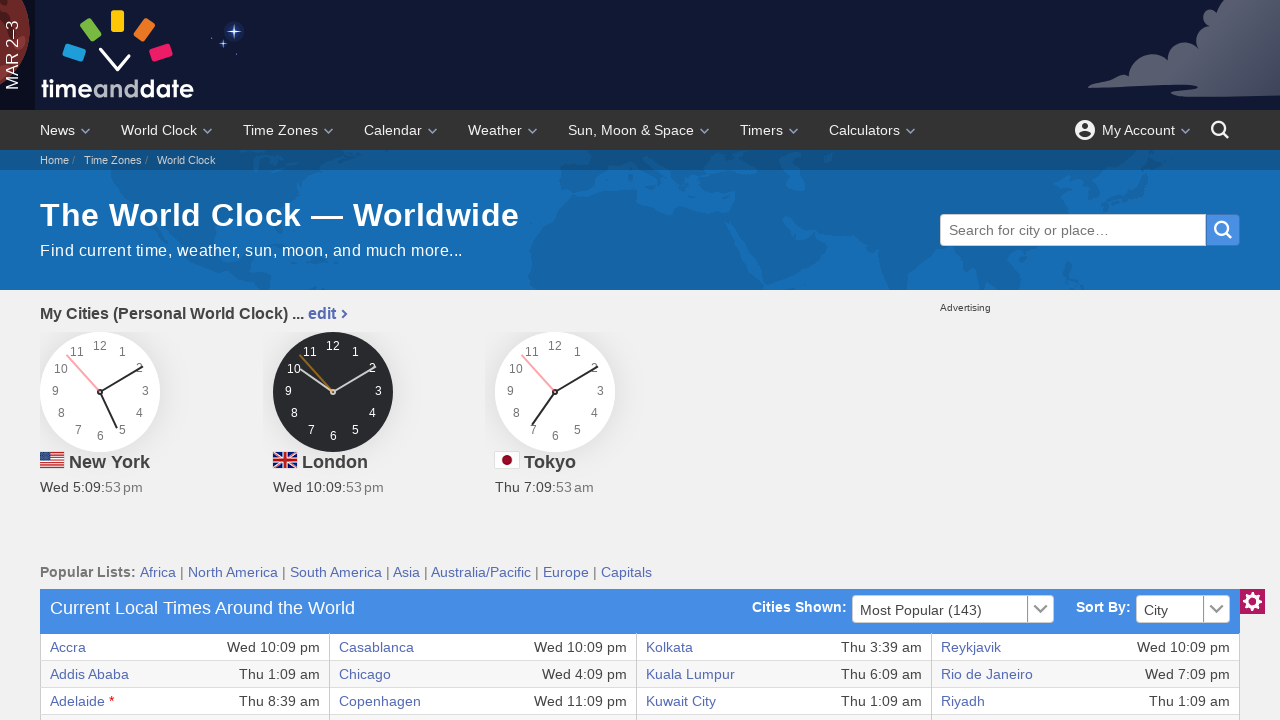

Retrieved cell content from row 9, column 8: 'Wed 7:09 pm'
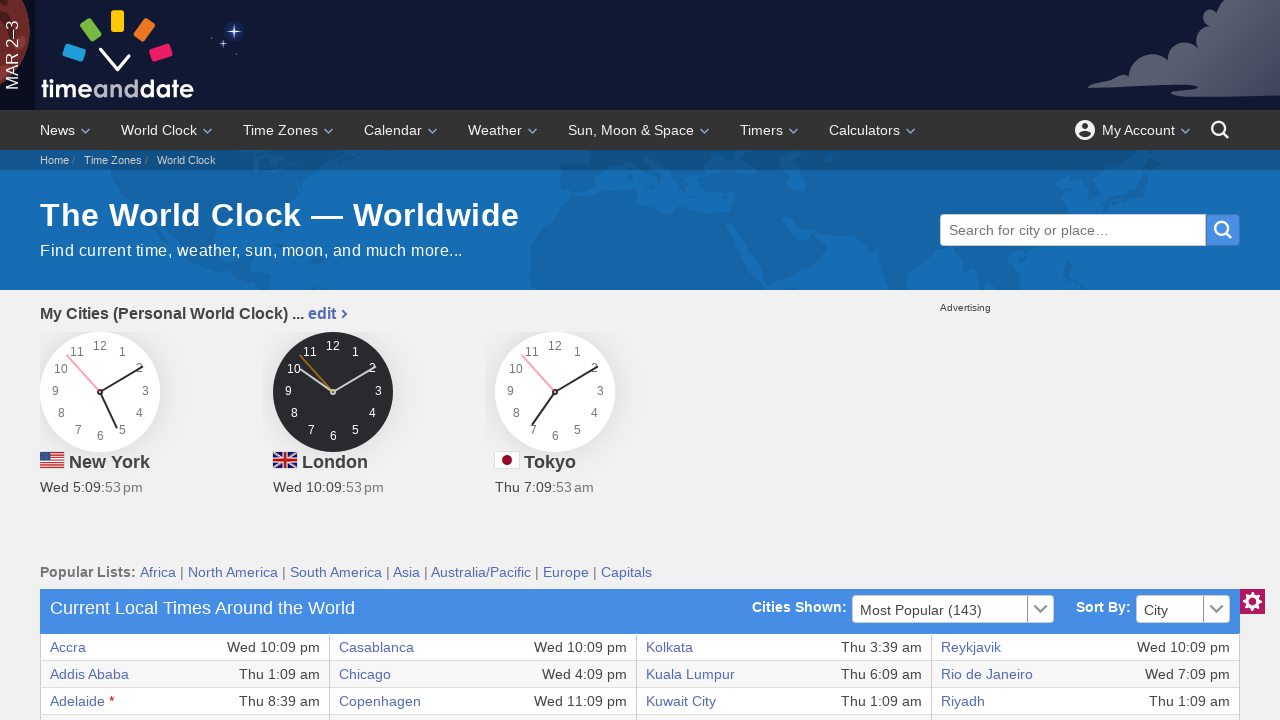

Retrieved cell content from row 10, column 1: 'Ankara'
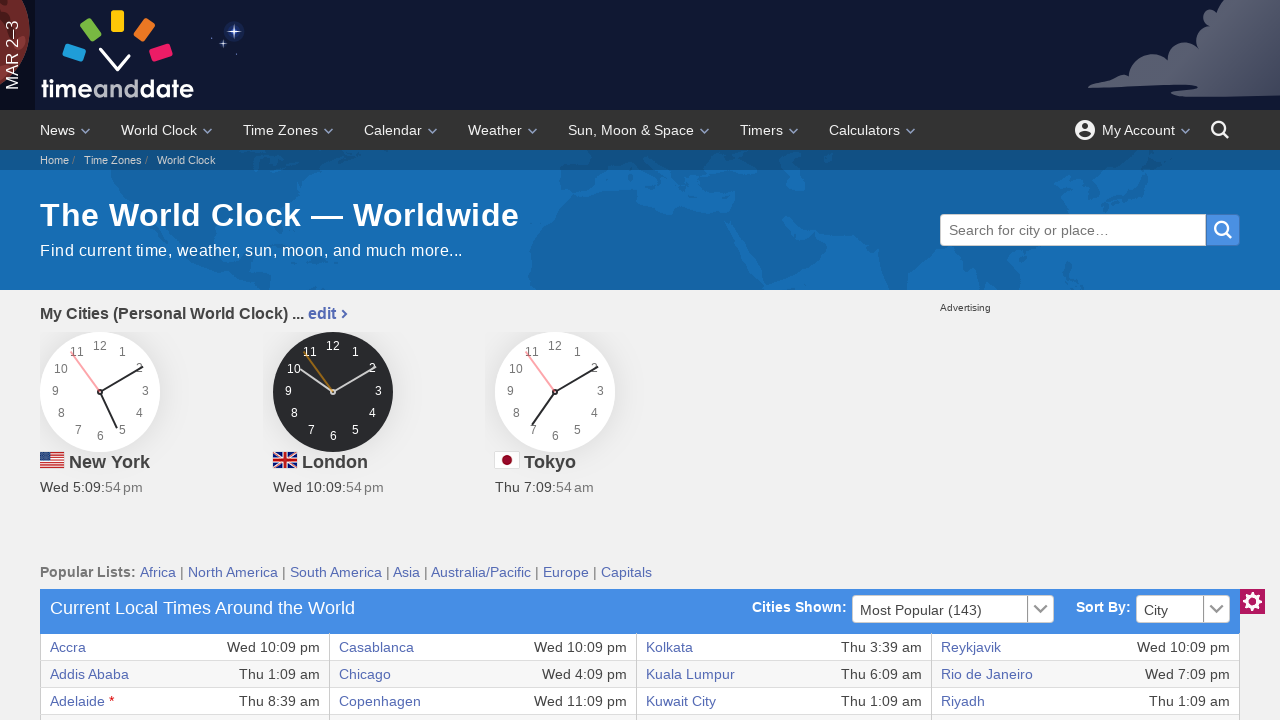

Retrieved cell content from row 10, column 2: 'Thu 1:09 am'
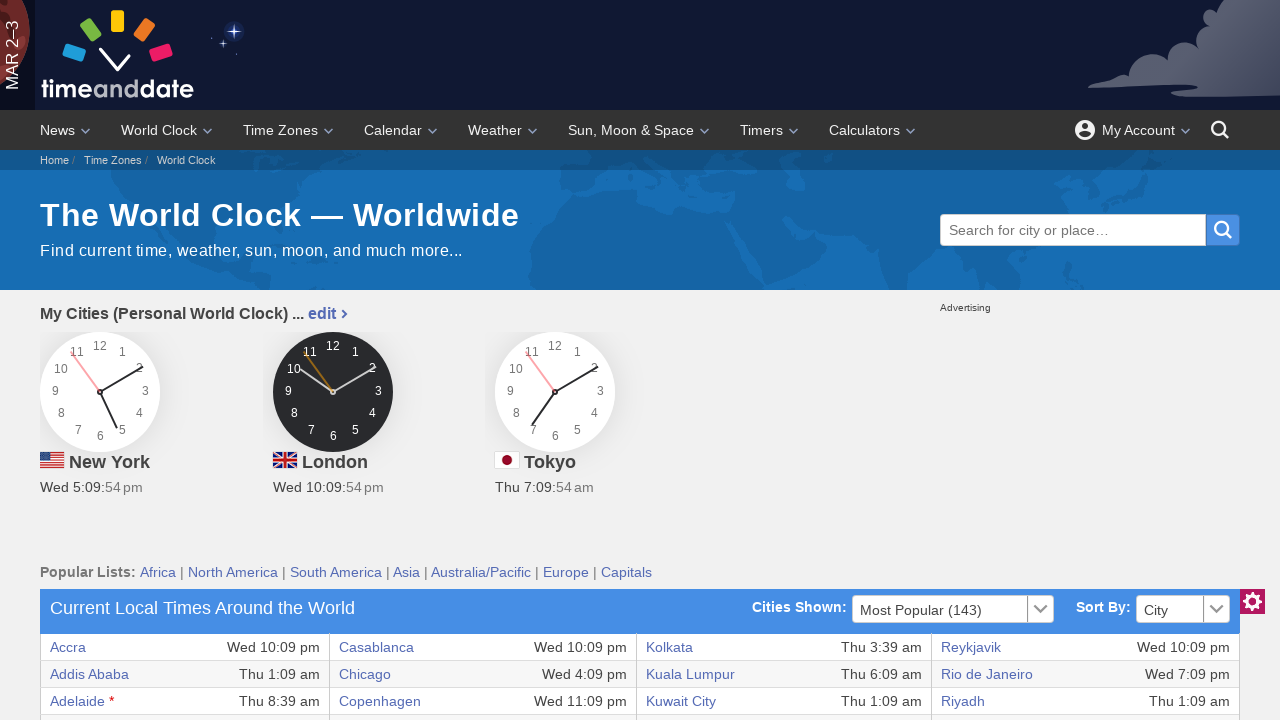

Retrieved cell content from row 10, column 3: 'Doha'
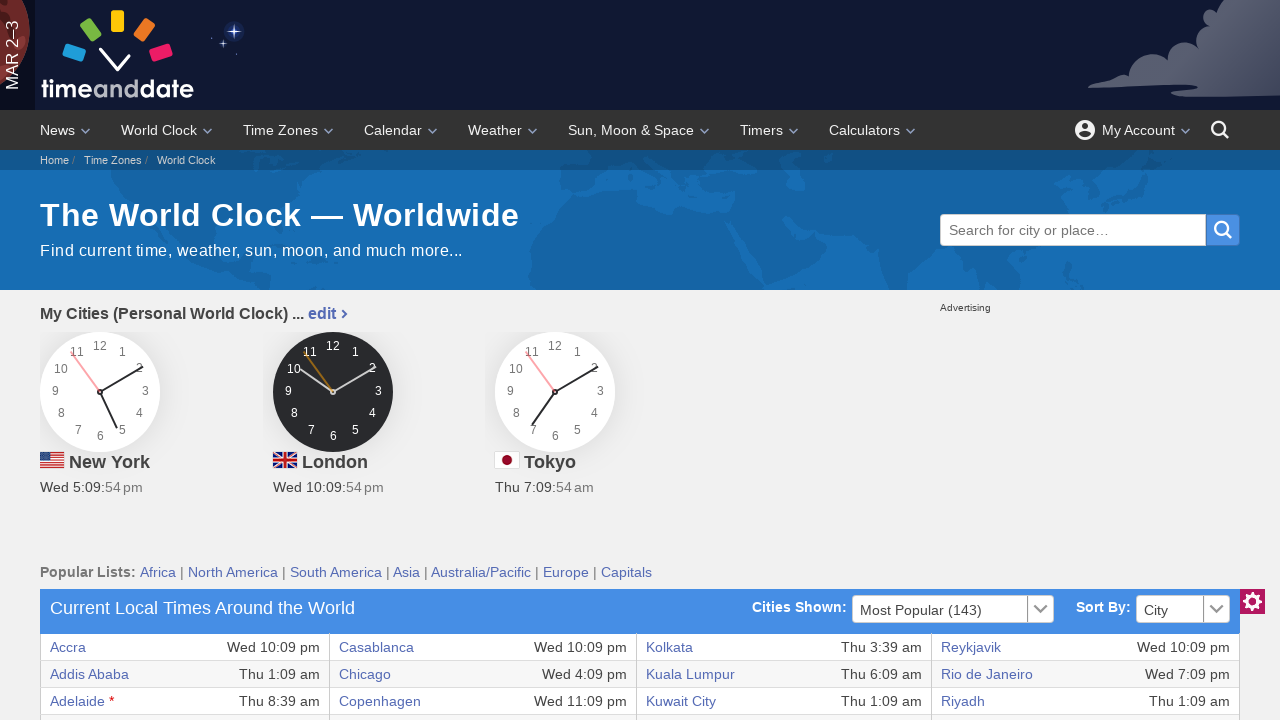

Retrieved cell content from row 10, column 4: 'Thu 1:09 am'
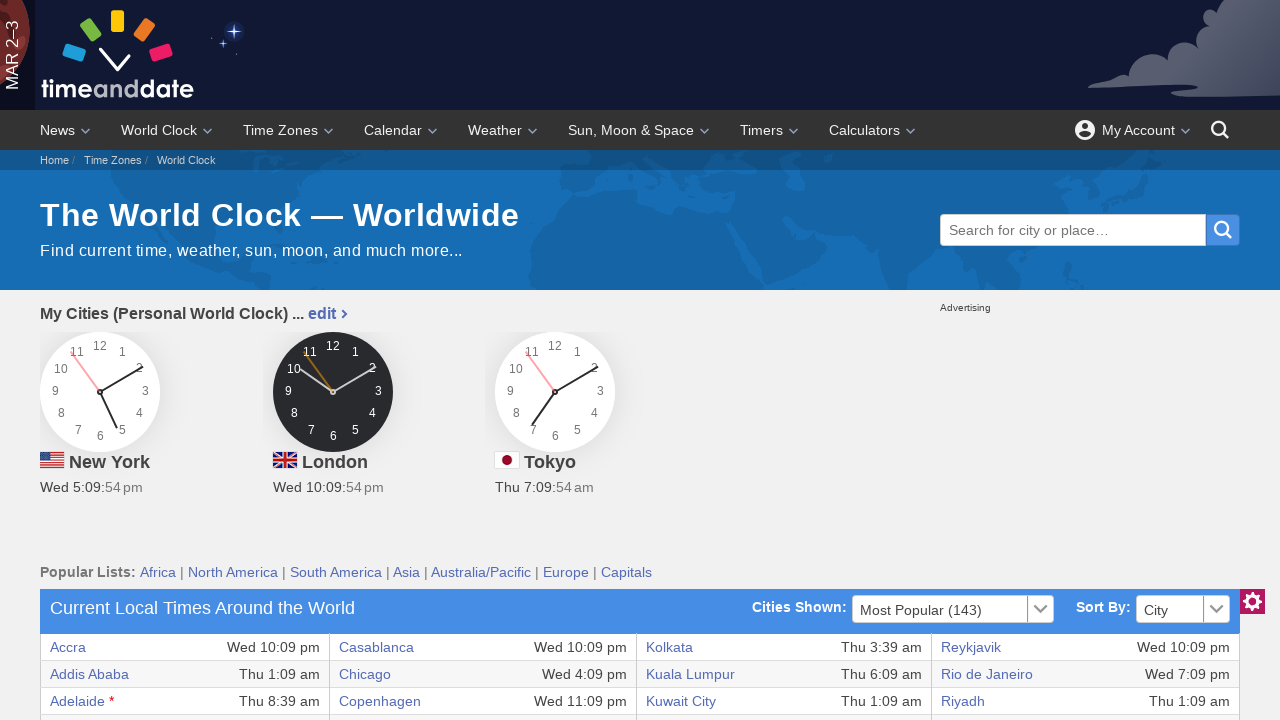

Retrieved cell content from row 10, column 5: 'Lisbon'
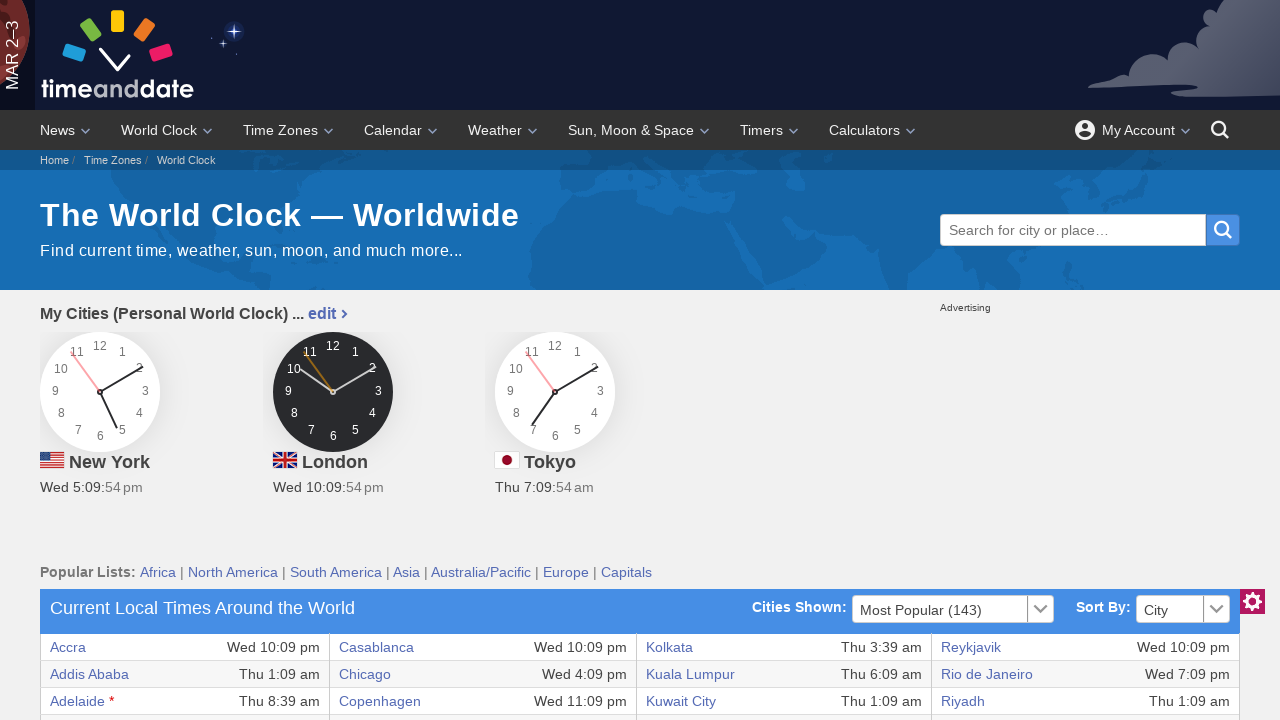

Retrieved cell content from row 10, column 6: 'Wed 10:09 pm'
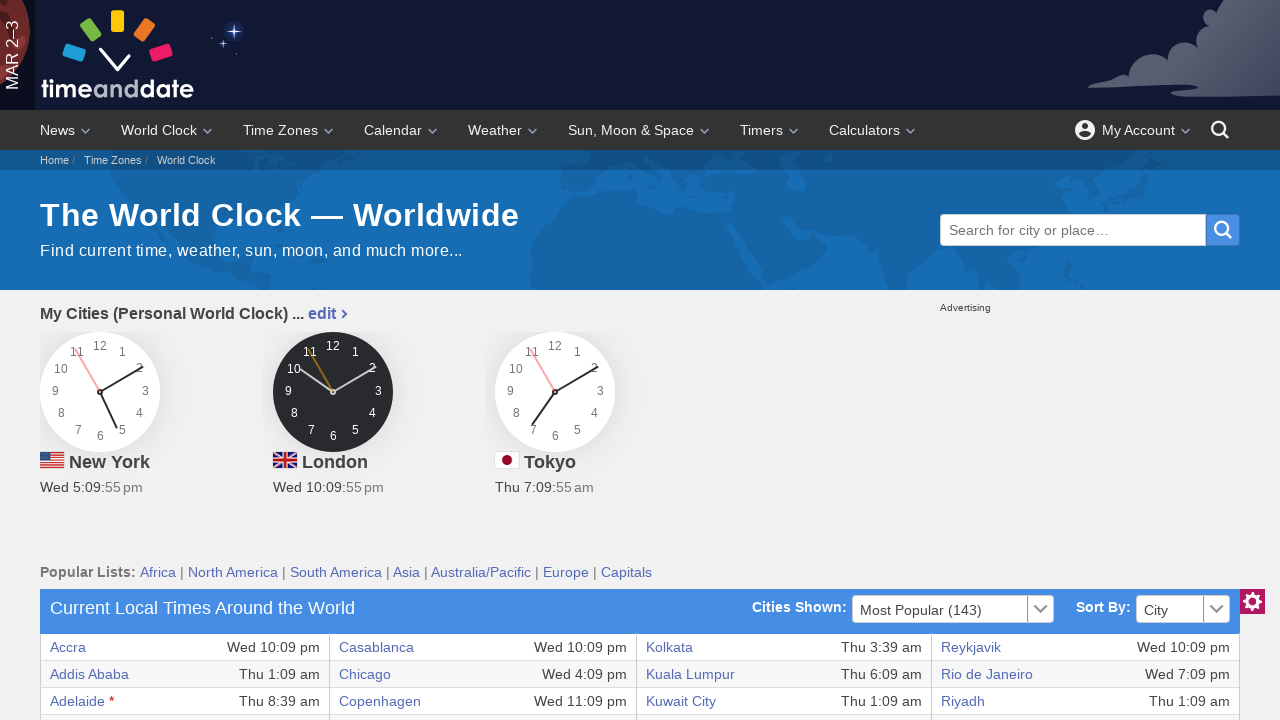

Retrieved cell content from row 10, column 7: 'Santo Domingo'
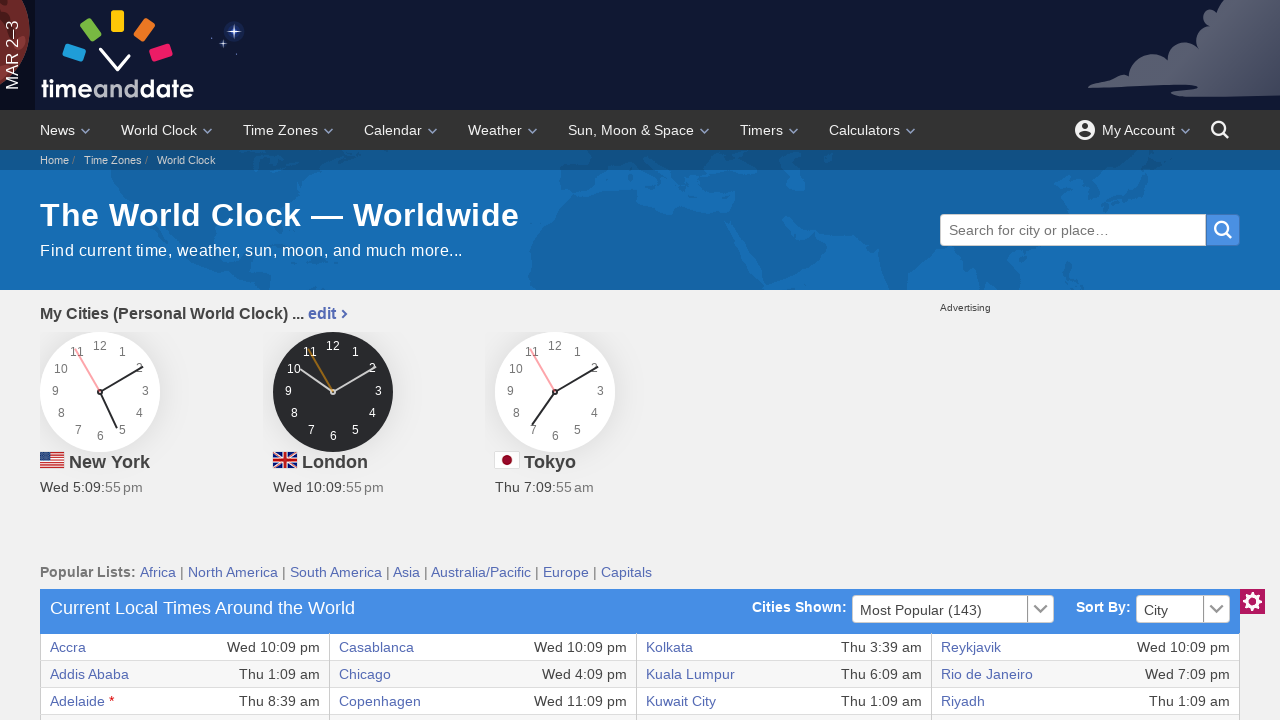

Retrieved cell content from row 10, column 8: 'Wed 6:09 pm'
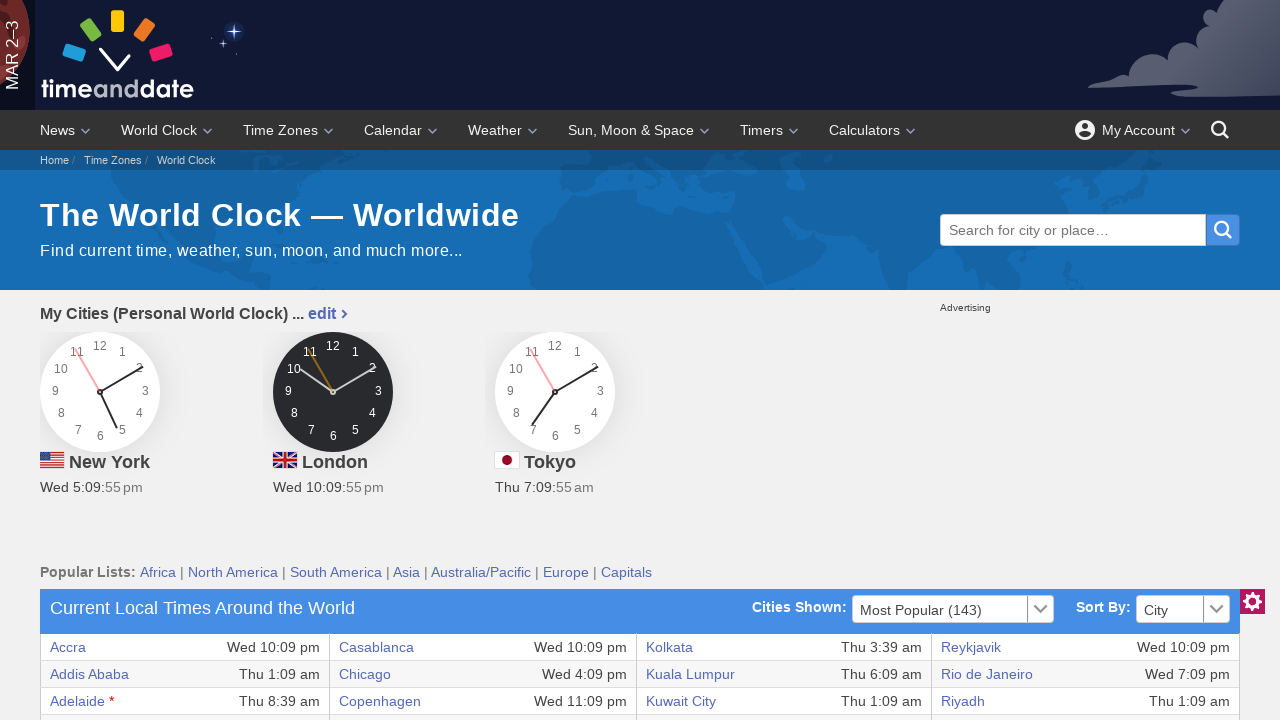

Retrieved cell content from row 11, column 1: 'Antananarivo'
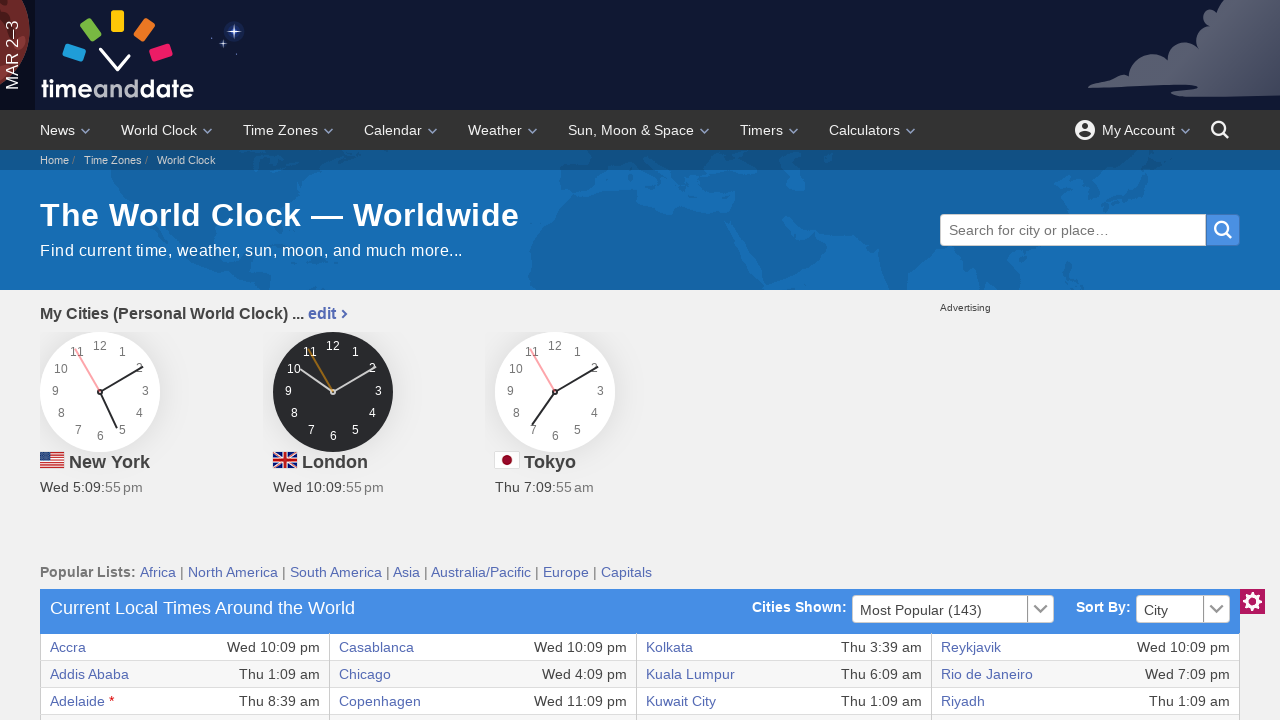

Retrieved cell content from row 11, column 2: 'Thu 1:09 am'
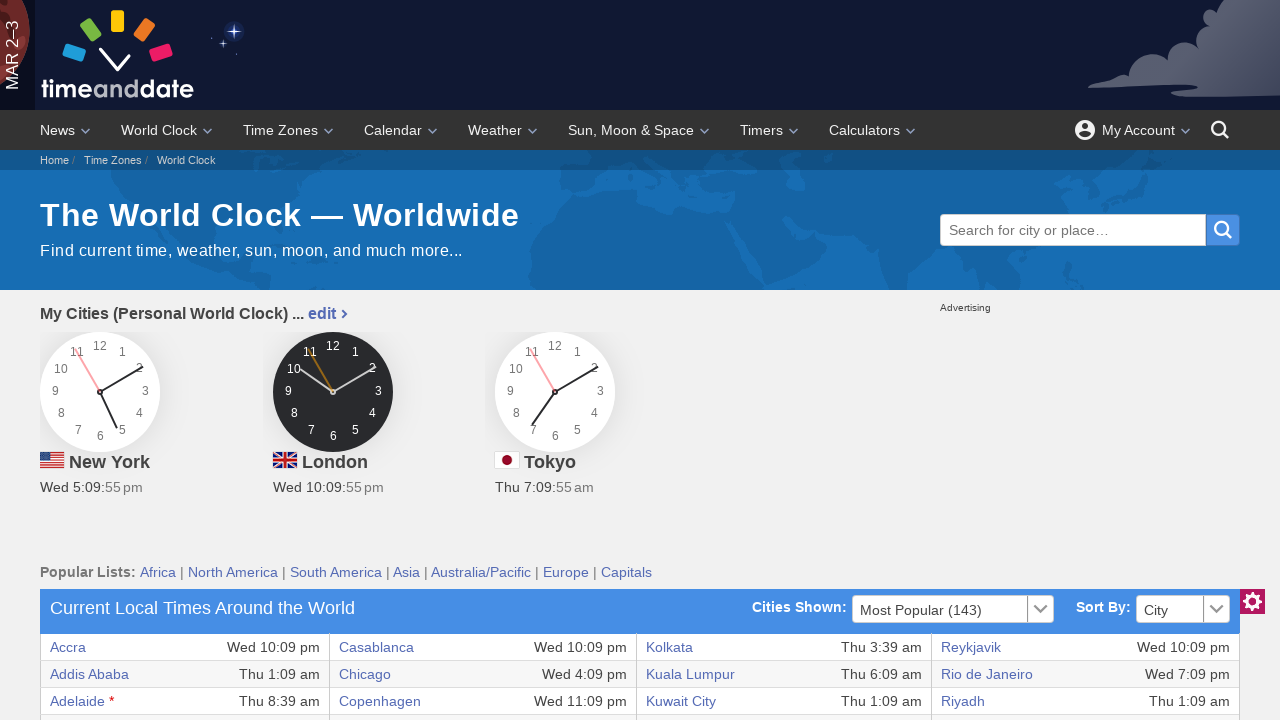

Retrieved cell content from row 11, column 3: 'Dubai'
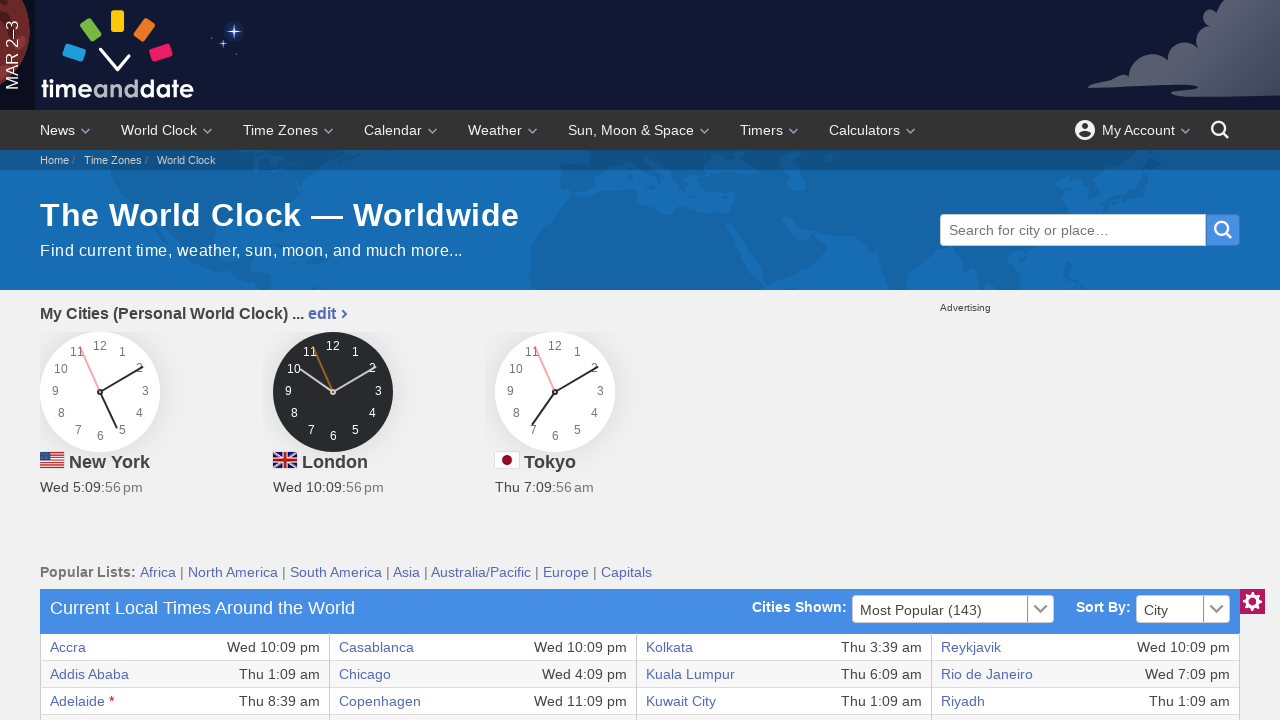

Retrieved cell content from row 11, column 4: 'Thu 2:09 am'
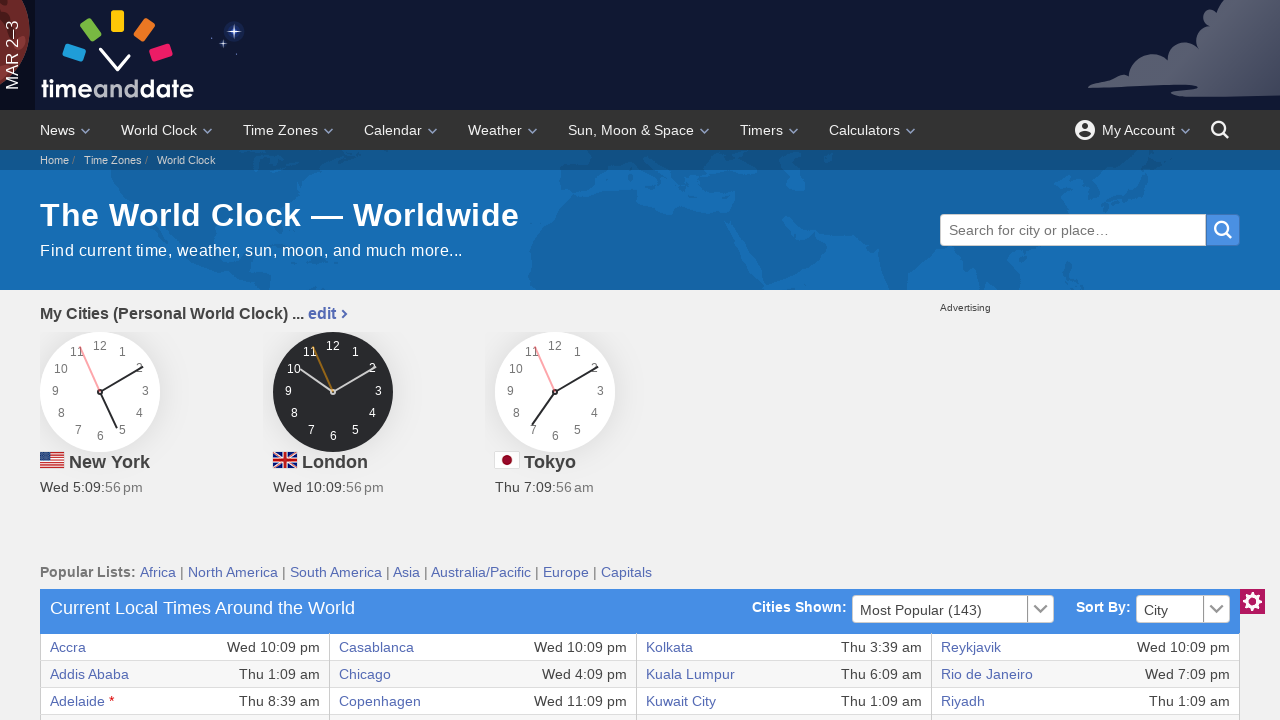

Retrieved cell content from row 11, column 5: 'London'
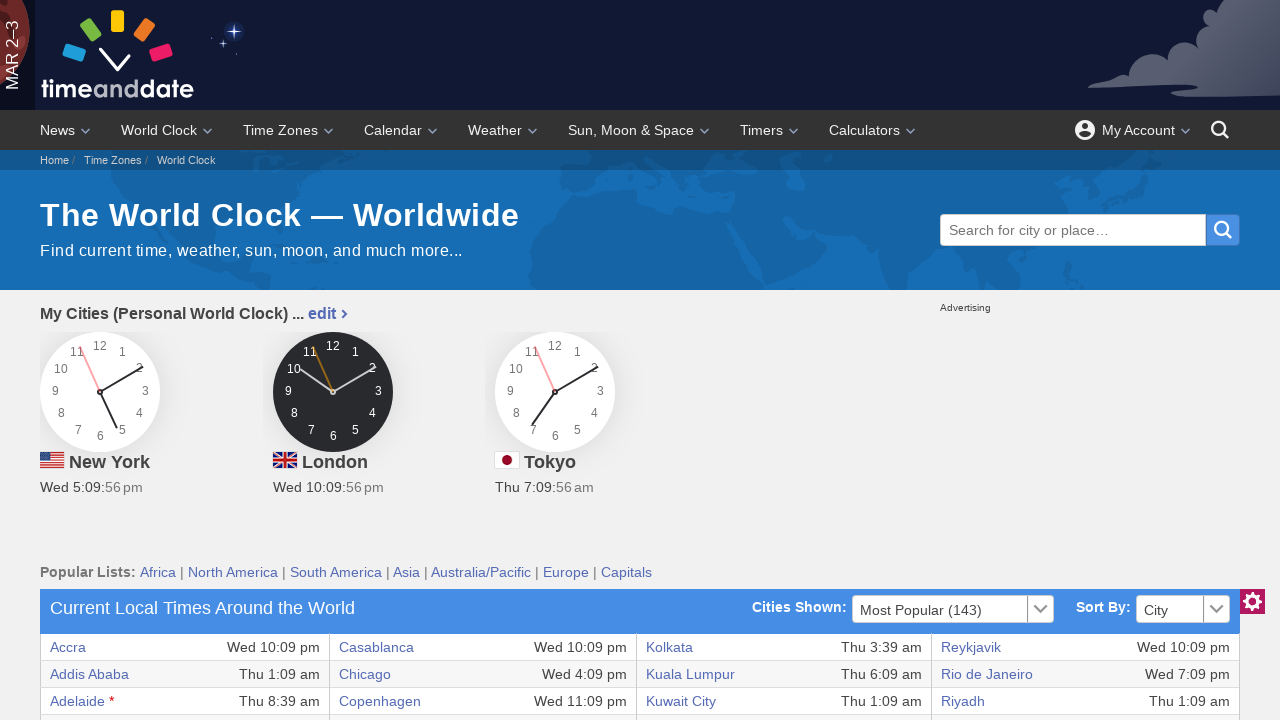

Retrieved cell content from row 11, column 6: 'Wed 10:09 pm'
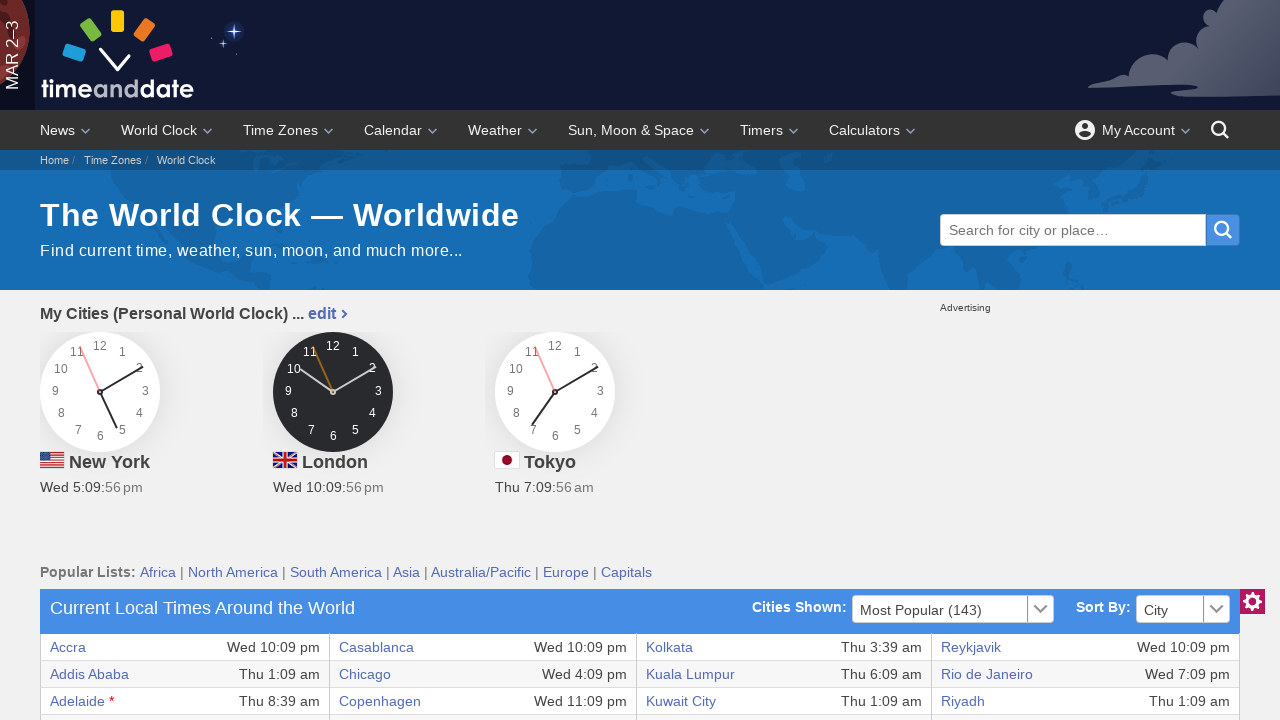

Retrieved cell content from row 11, column 7: 'São Paulo'
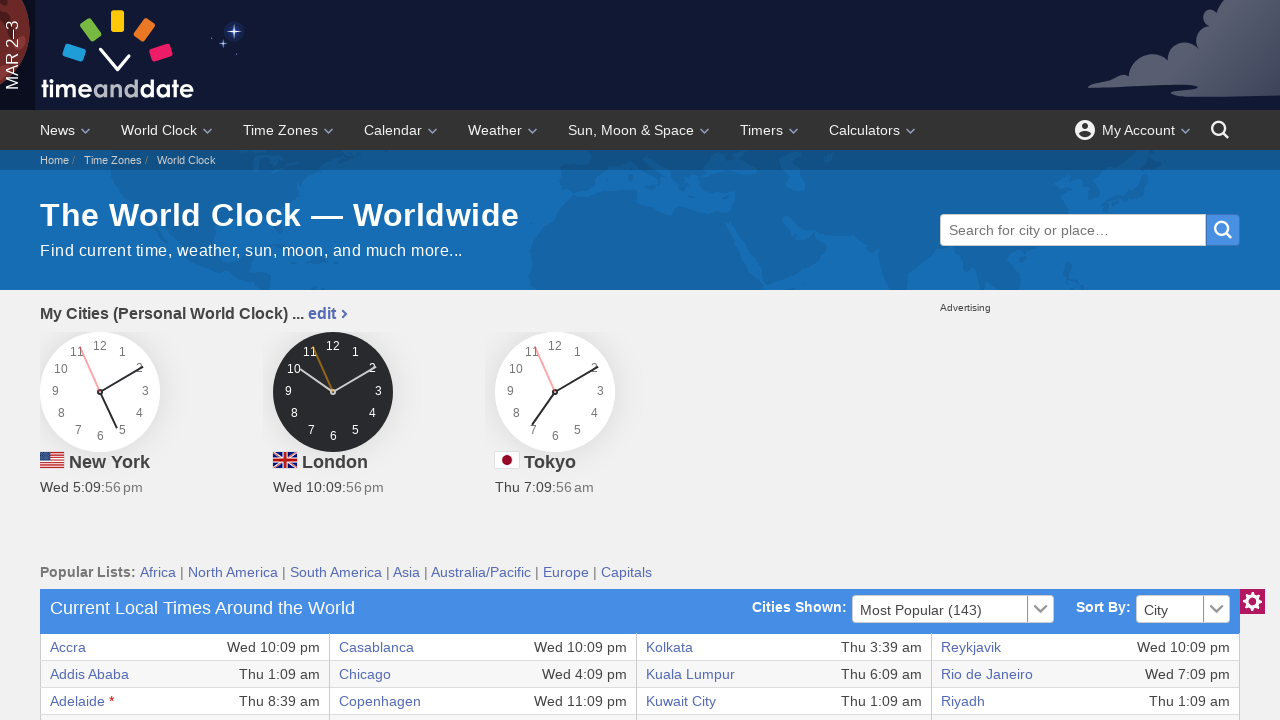

Retrieved cell content from row 11, column 8: 'Wed 7:09 pm'
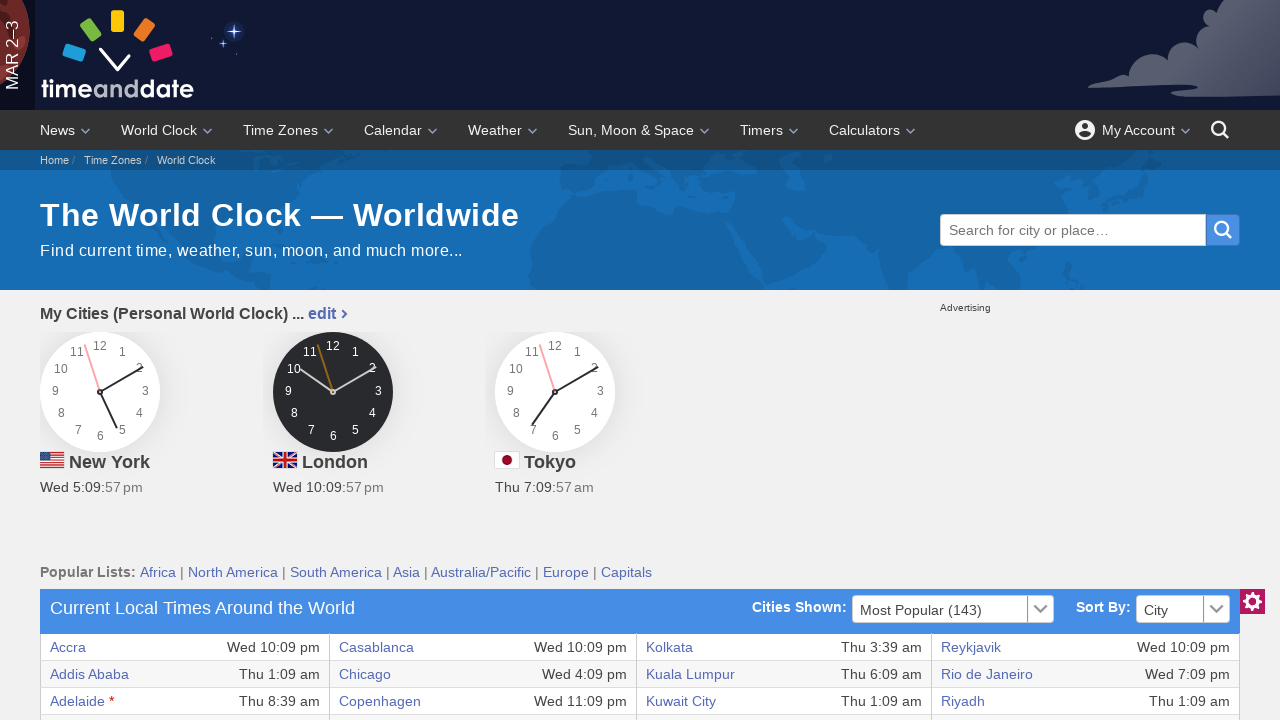

Retrieved cell content from row 12, column 1: 'Asuncion'
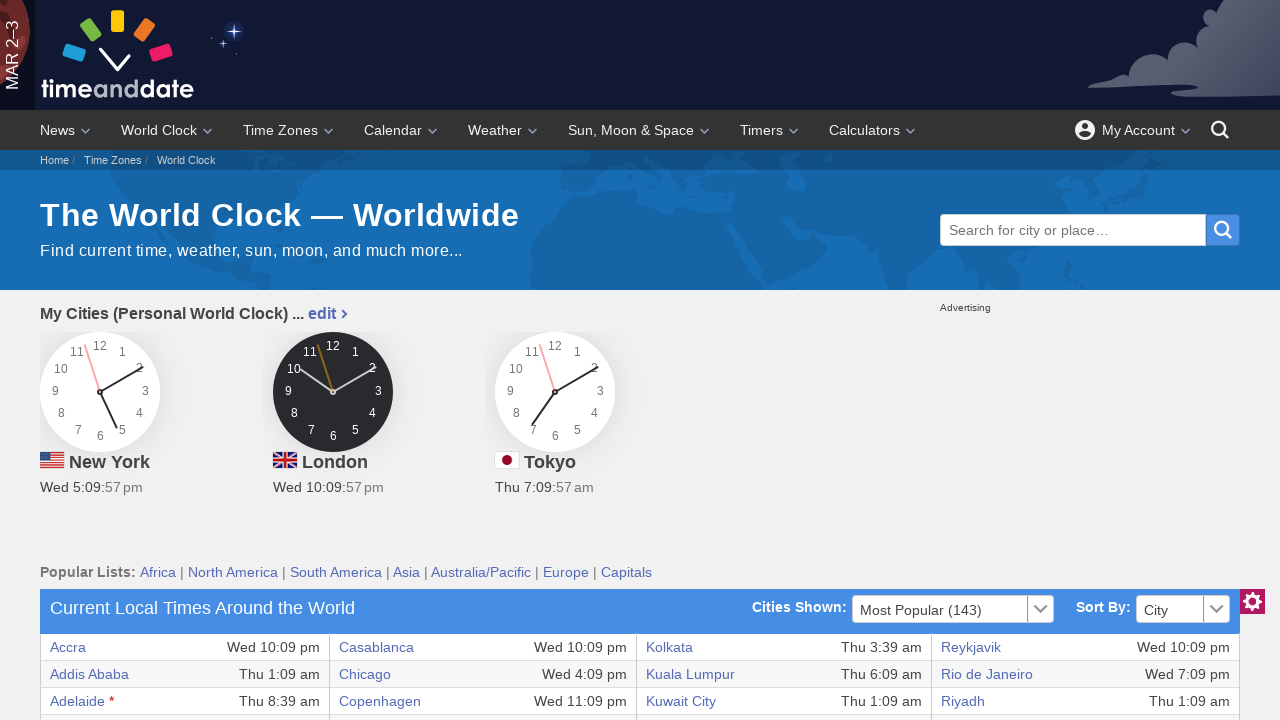

Retrieved cell content from row 12, column 2: 'Wed 7:09 pm'
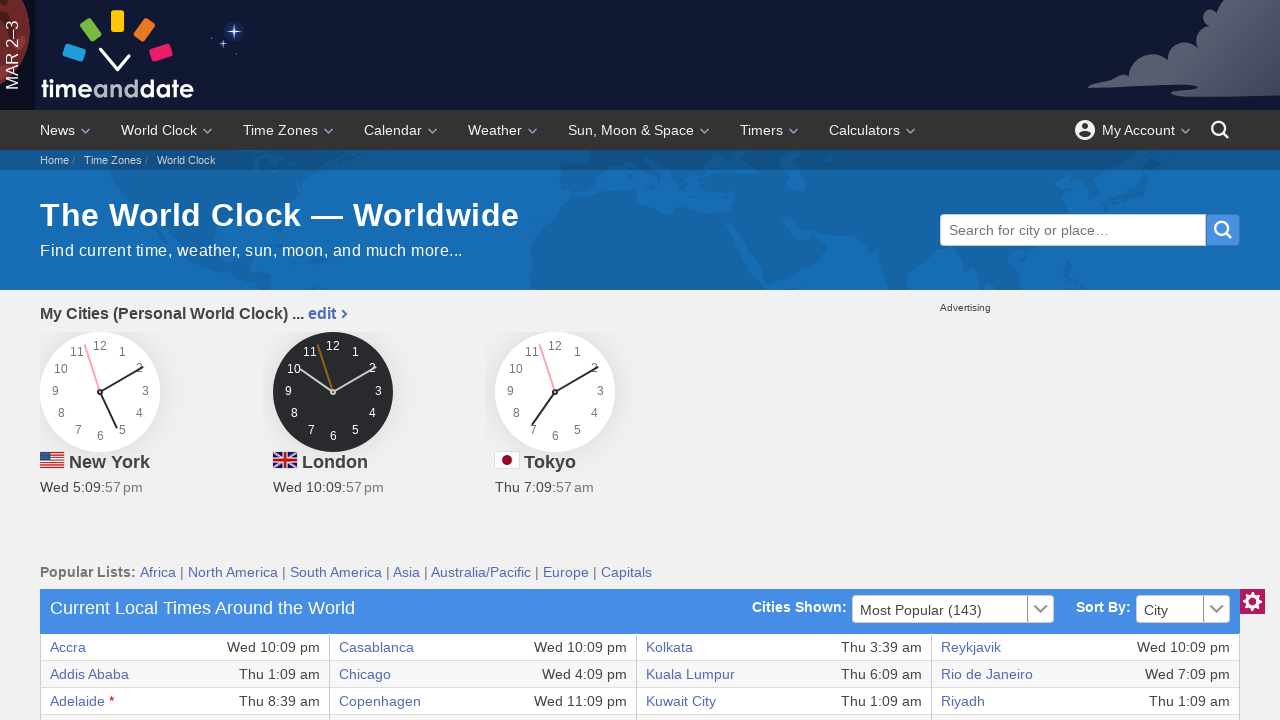

Retrieved cell content from row 12, column 3: 'Dublin'
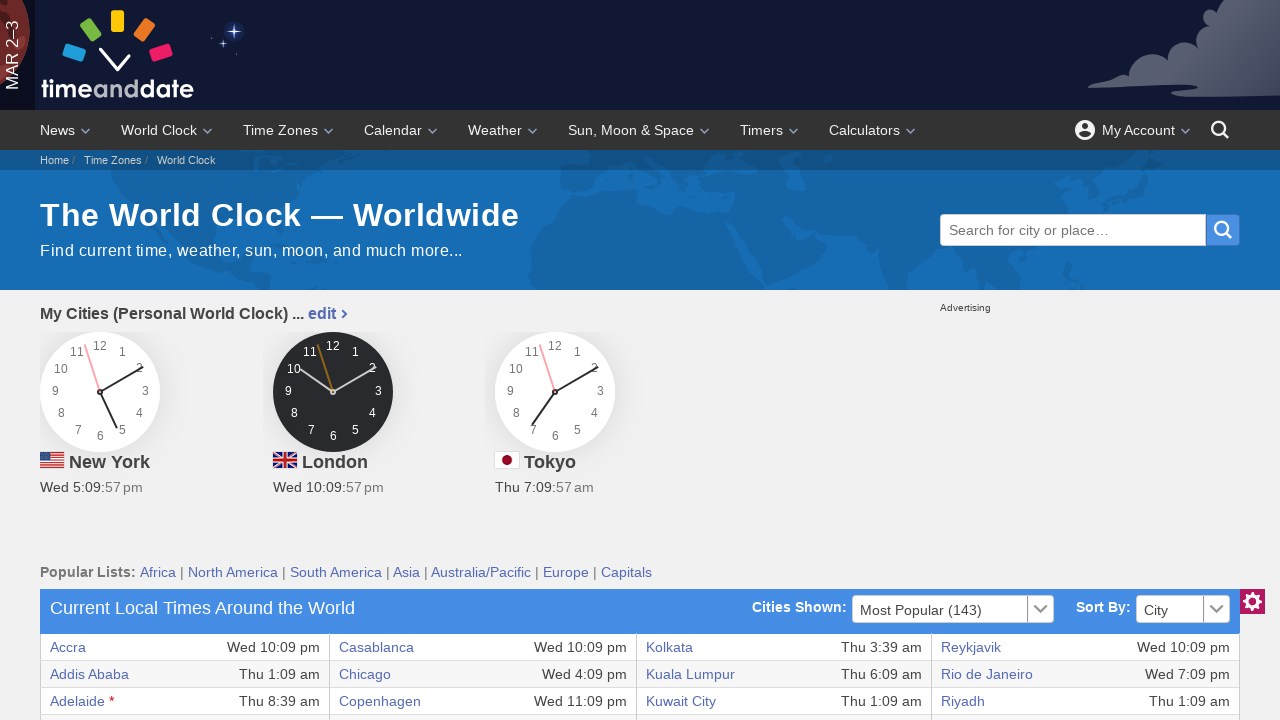

Retrieved cell content from row 12, column 4: 'Wed 10:09 pm'
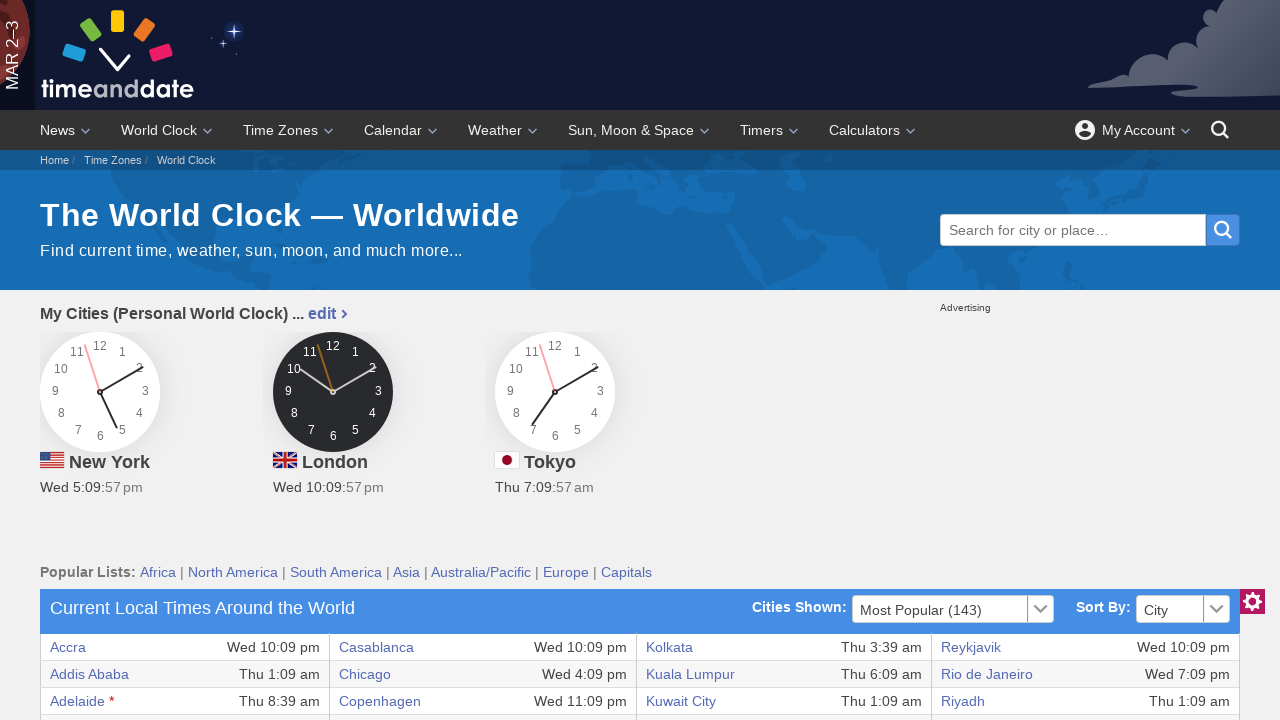

Retrieved cell content from row 12, column 5: 'Los Angeles'
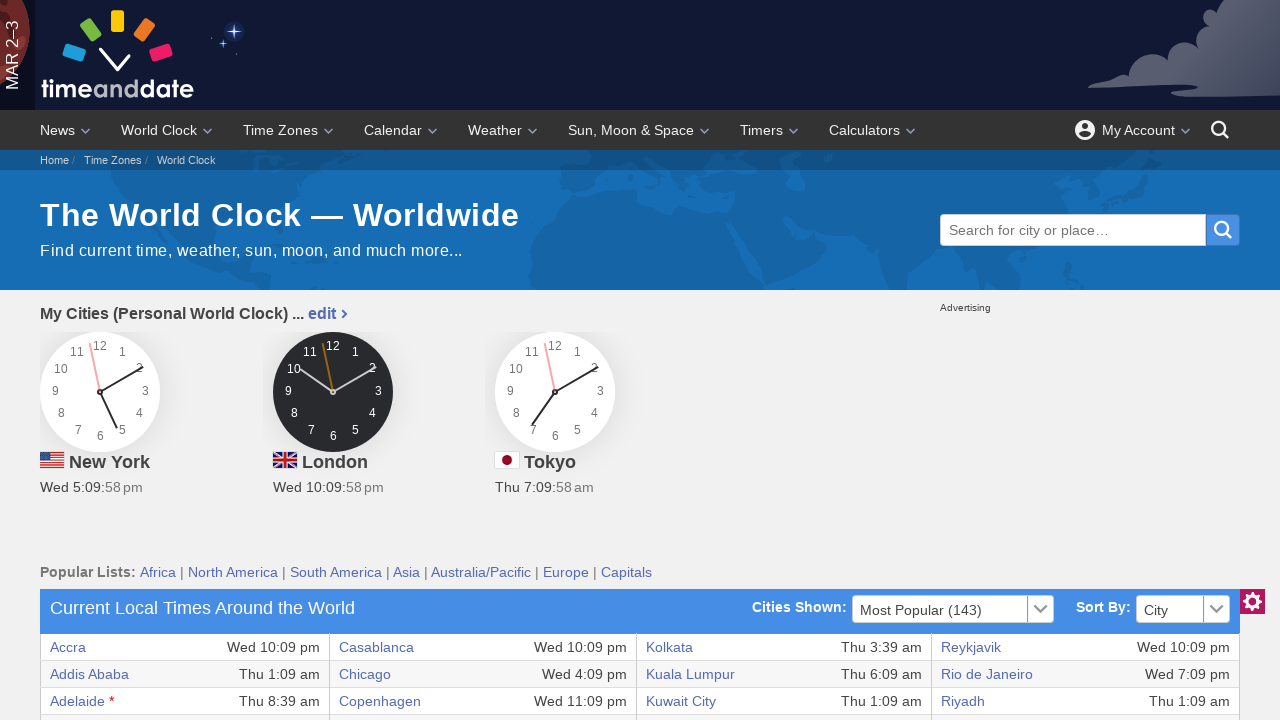

Retrieved cell content from row 12, column 6: 'Wed 2:09 pm'
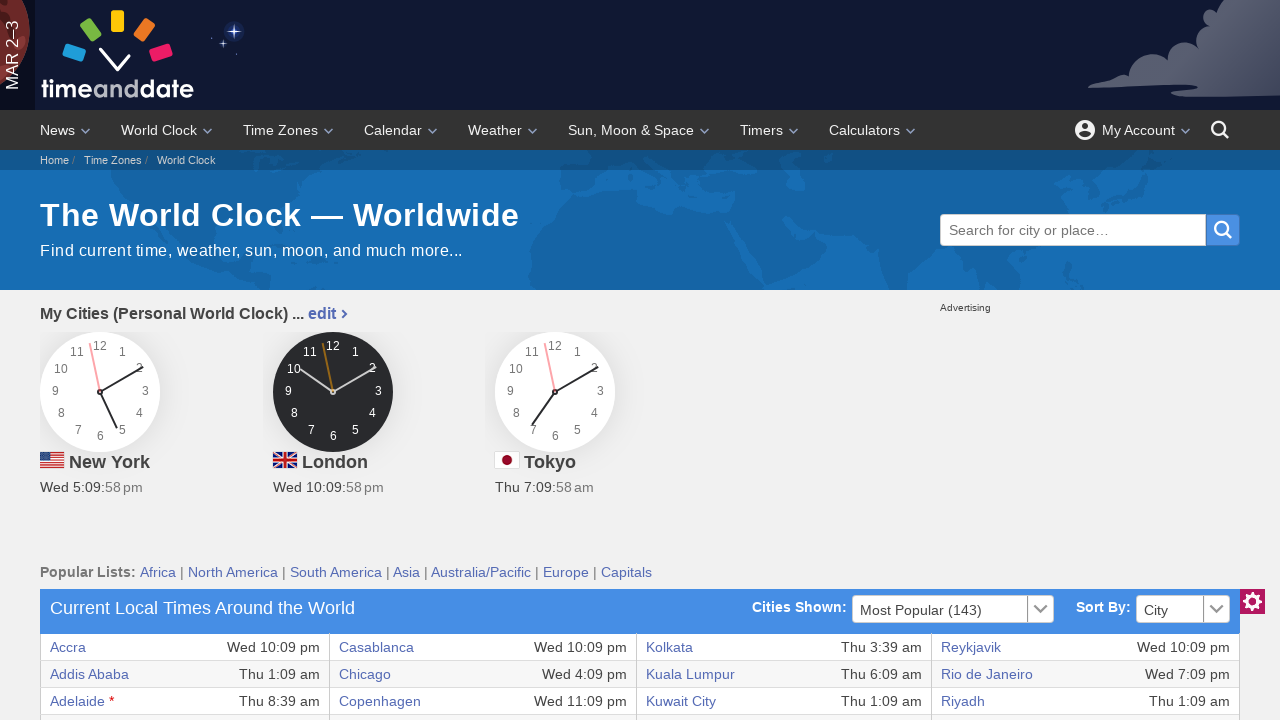

Retrieved cell content from row 12, column 7: 'Seattle'
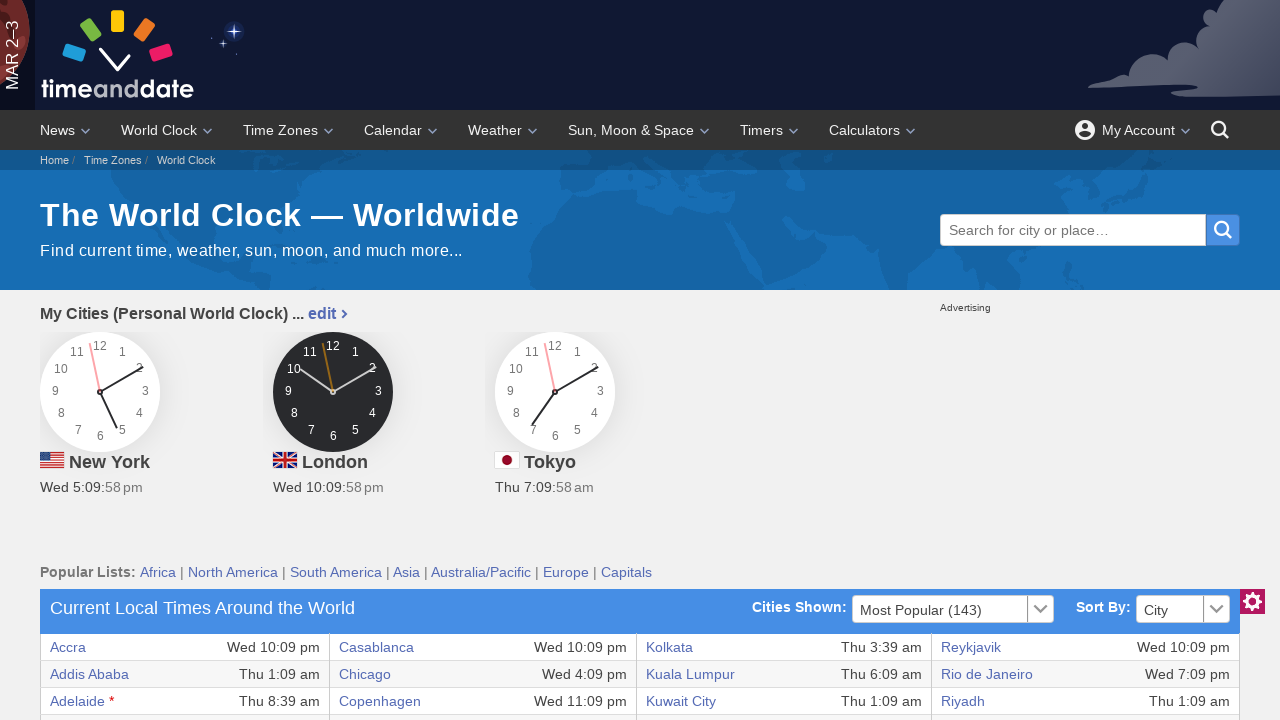

Retrieved cell content from row 12, column 8: 'Wed 2:09 pm'
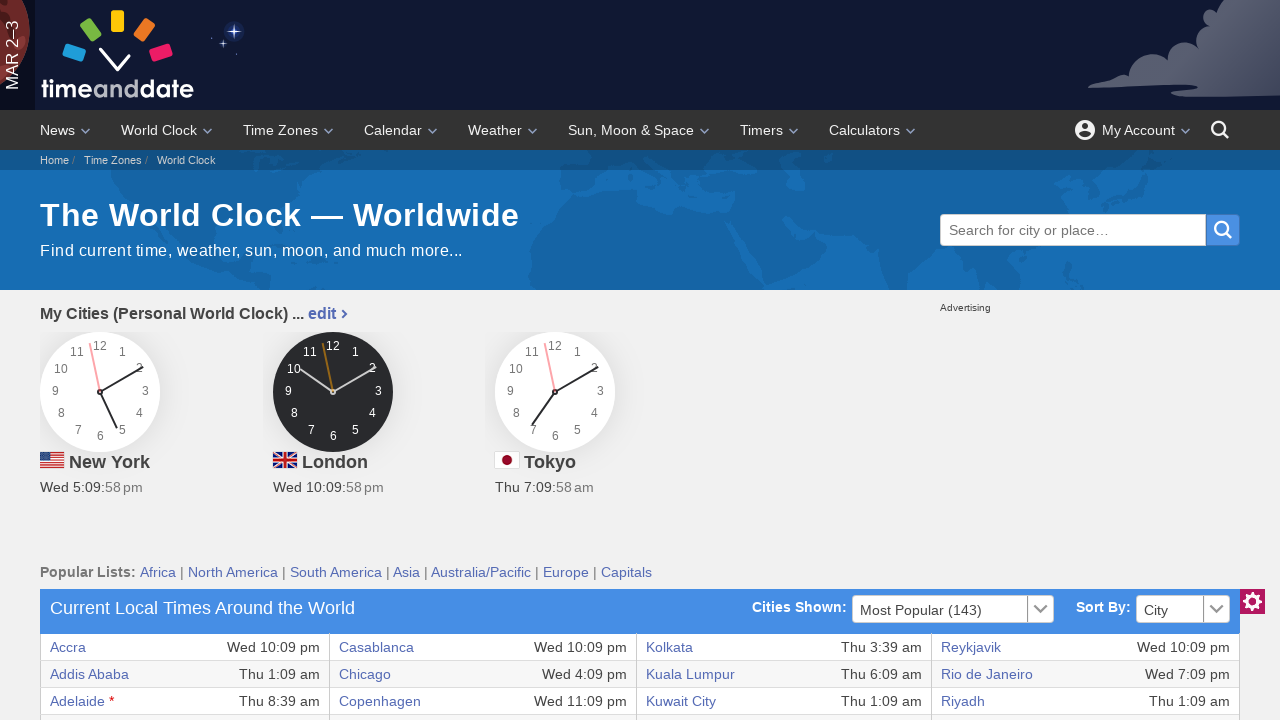

Retrieved cell content from row 13, column 1: 'Athens'
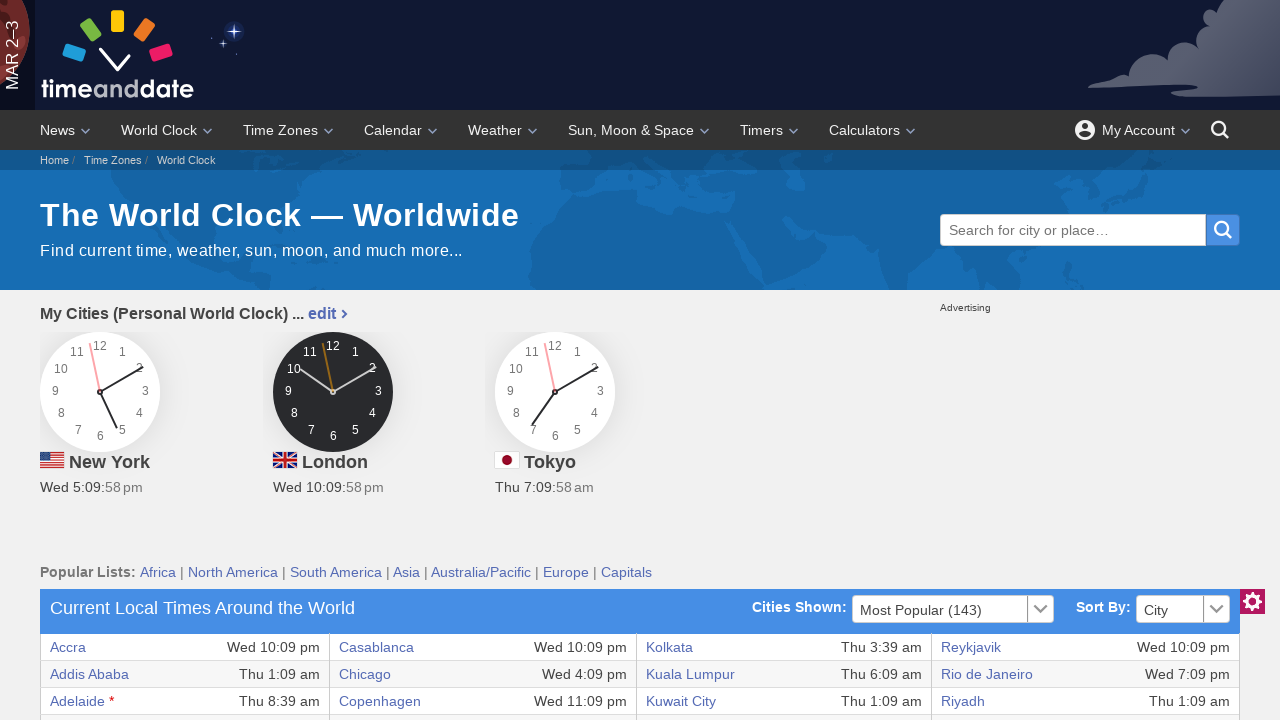

Retrieved cell content from row 13, column 2: 'Thu 12:09 am'
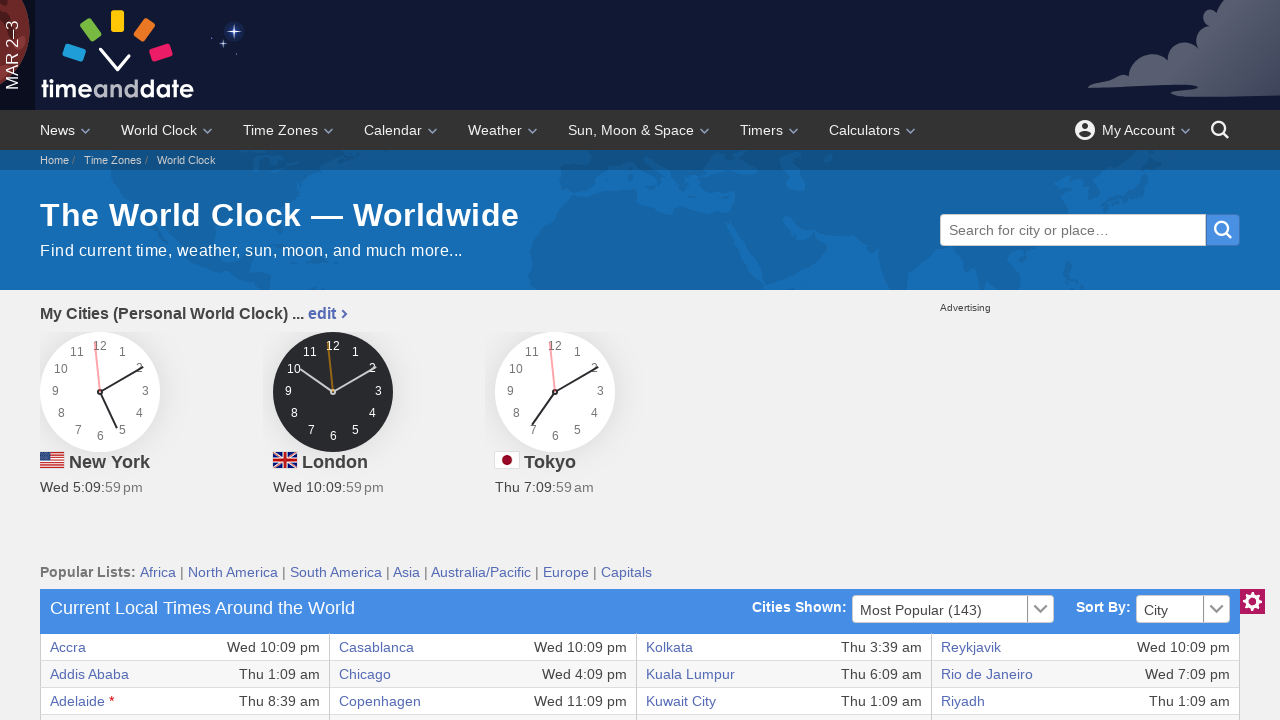

Retrieved cell content from row 13, column 3: 'Edmonton'
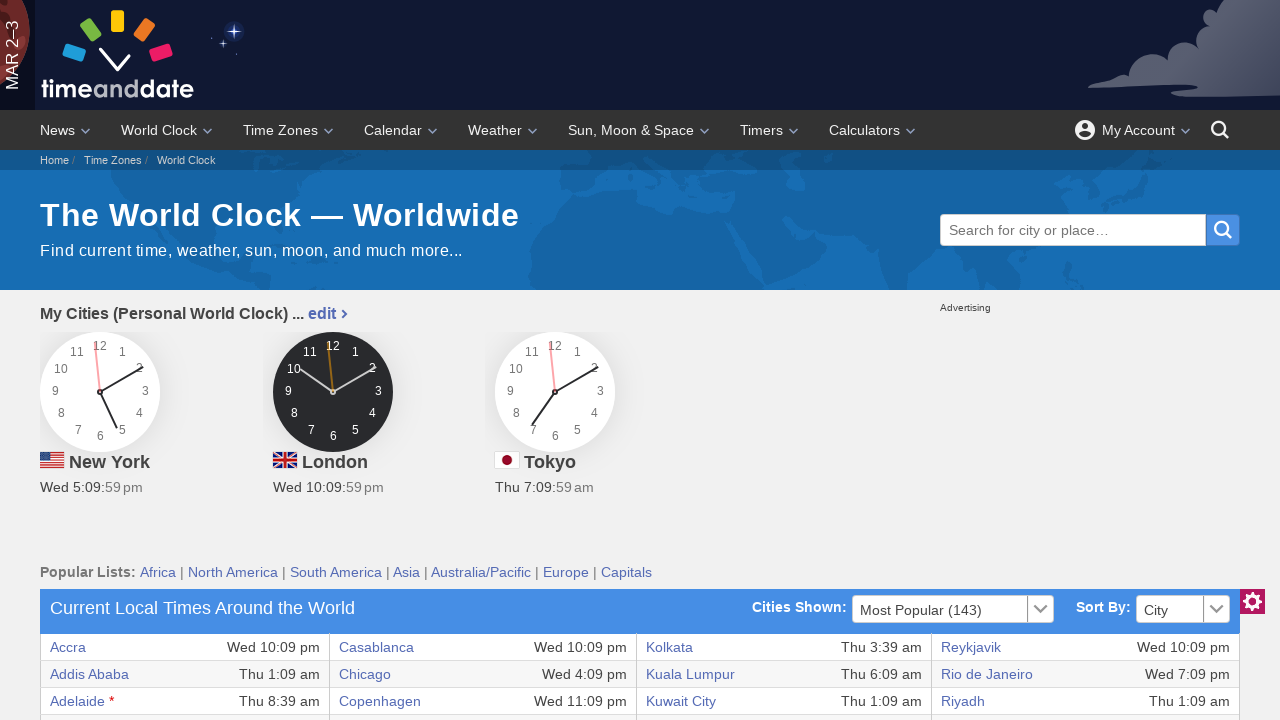

Retrieved cell content from row 13, column 4: 'Wed 3:09 pm'
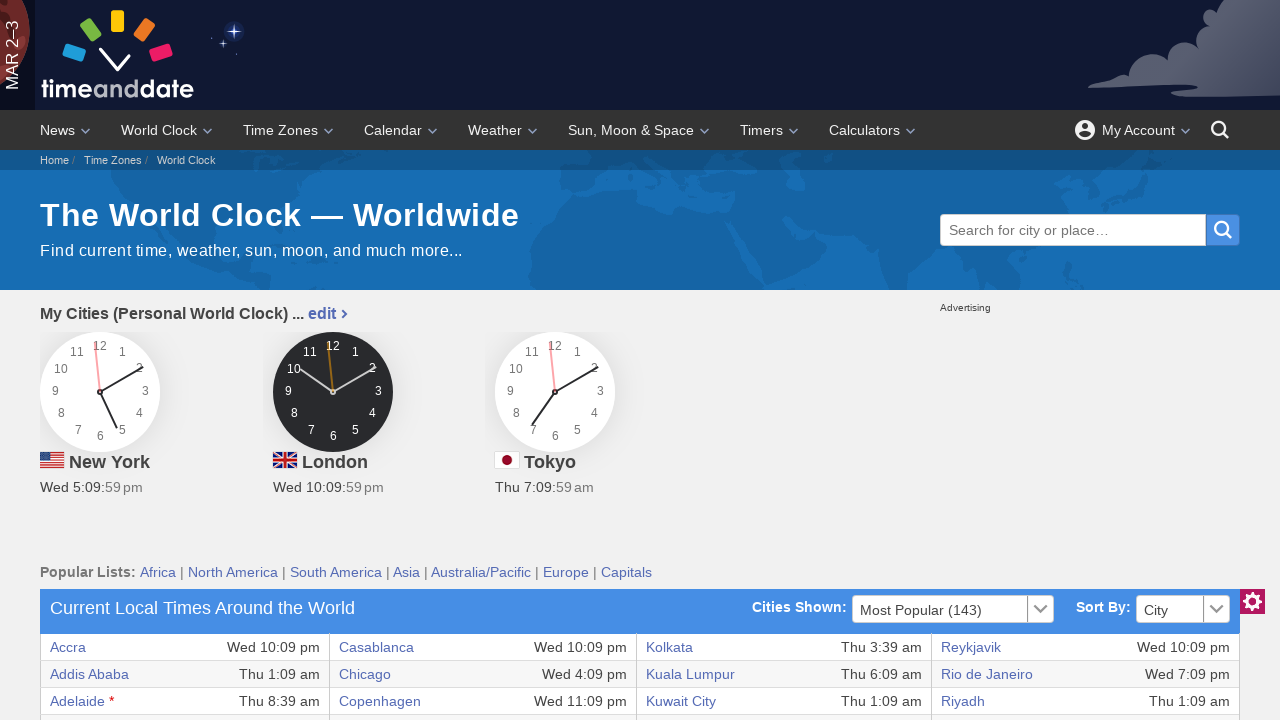

Retrieved cell content from row 13, column 5: 'Madrid'
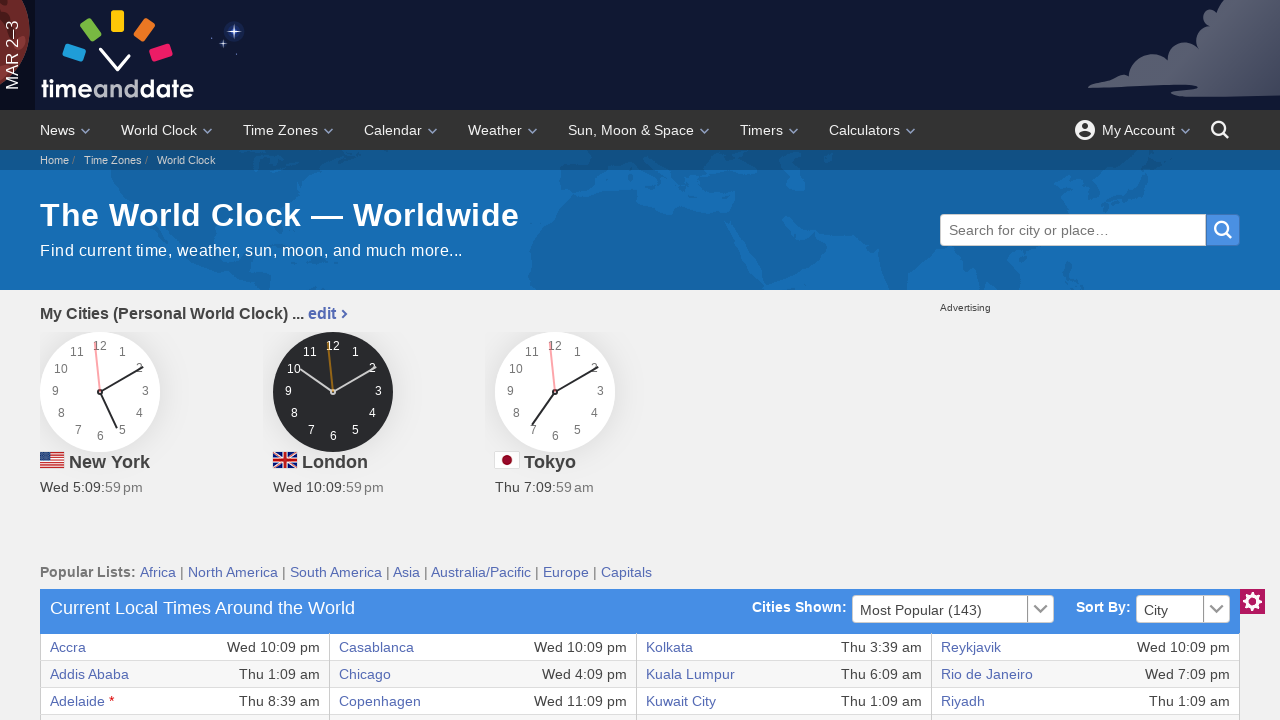

Retrieved cell content from row 13, column 6: 'Wed 11:09 pm'
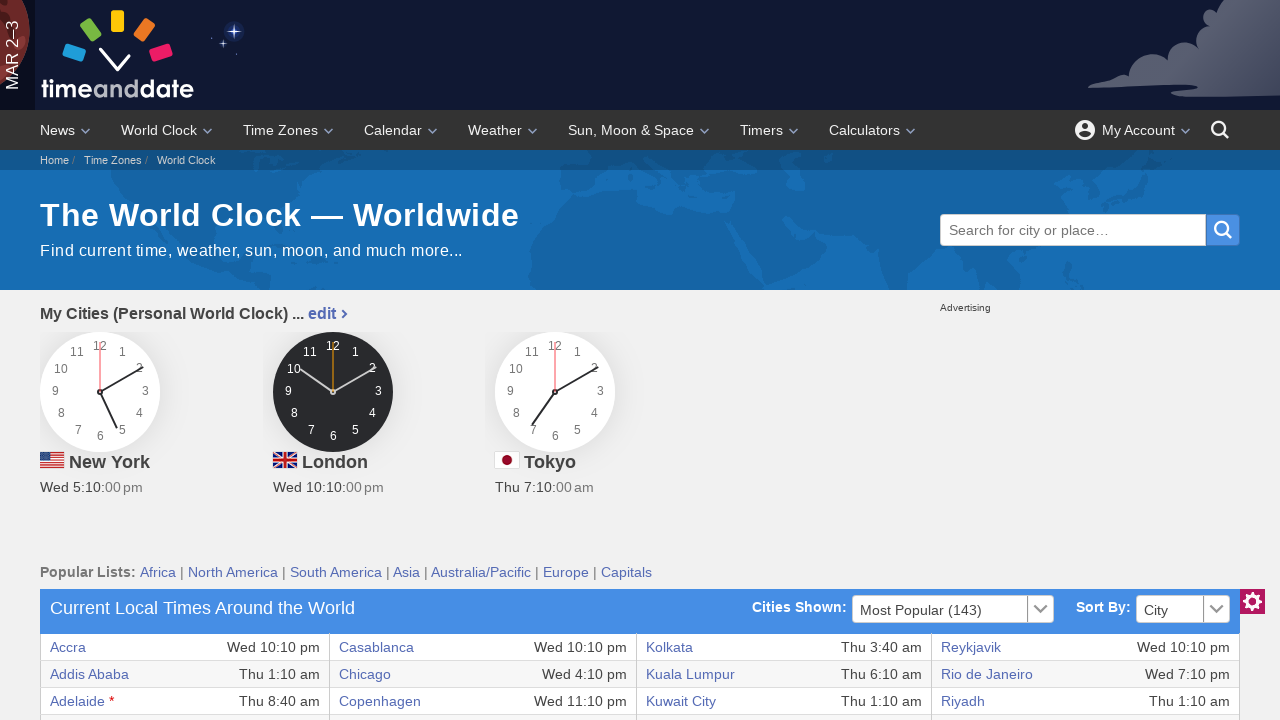

Retrieved cell content from row 13, column 7: 'Seoul'
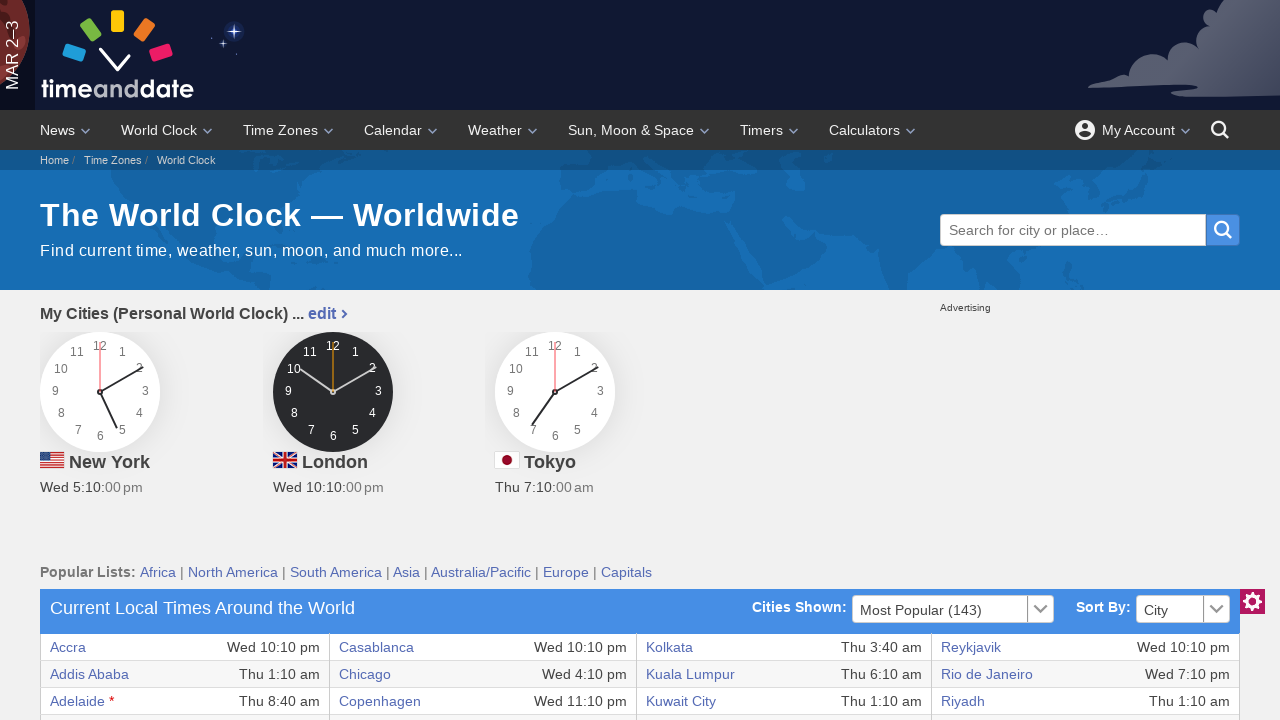

Retrieved cell content from row 13, column 8: 'Thu 7:10 am'
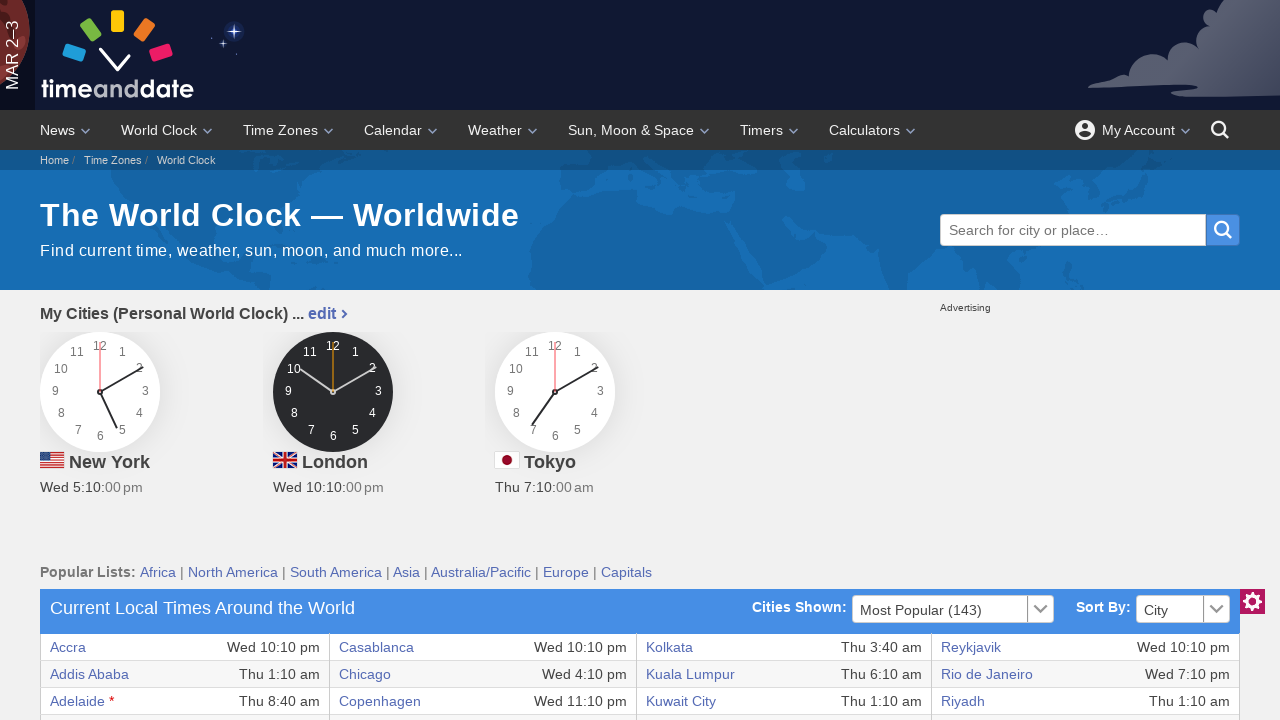

Retrieved cell content from row 14, column 1: 'Atlanta'
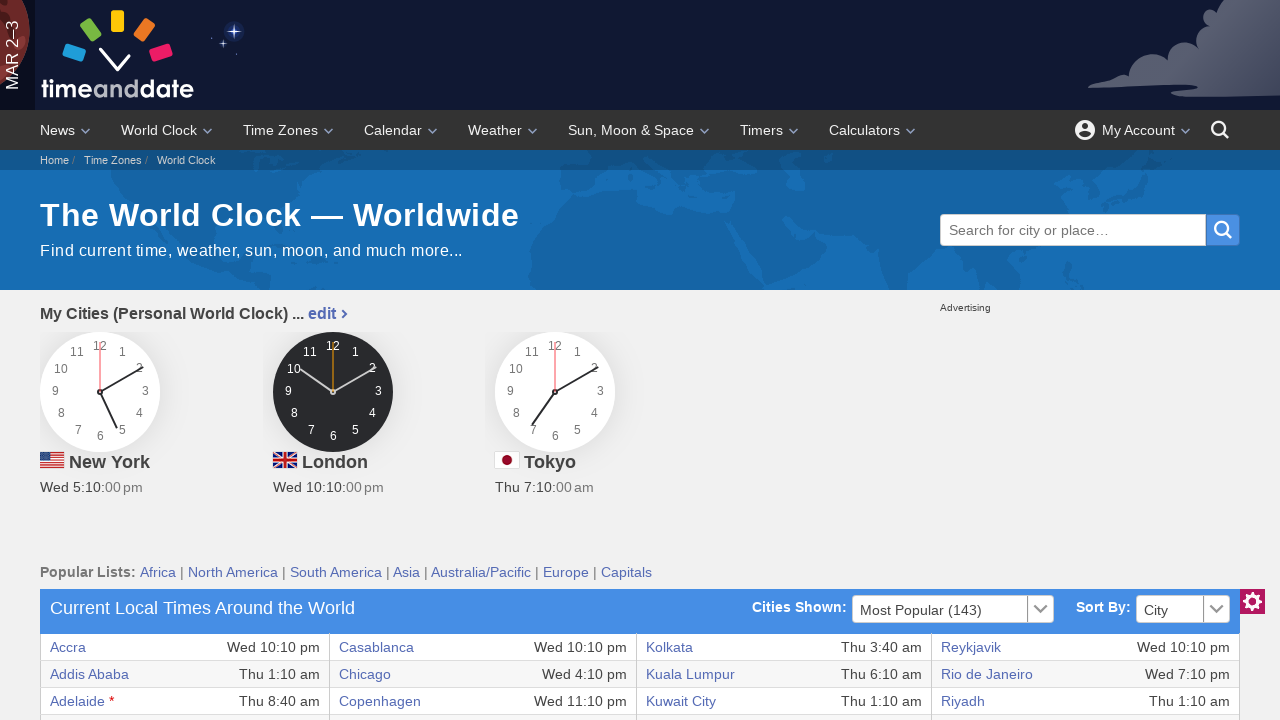

Retrieved cell content from row 14, column 2: 'Wed 5:10 pm'
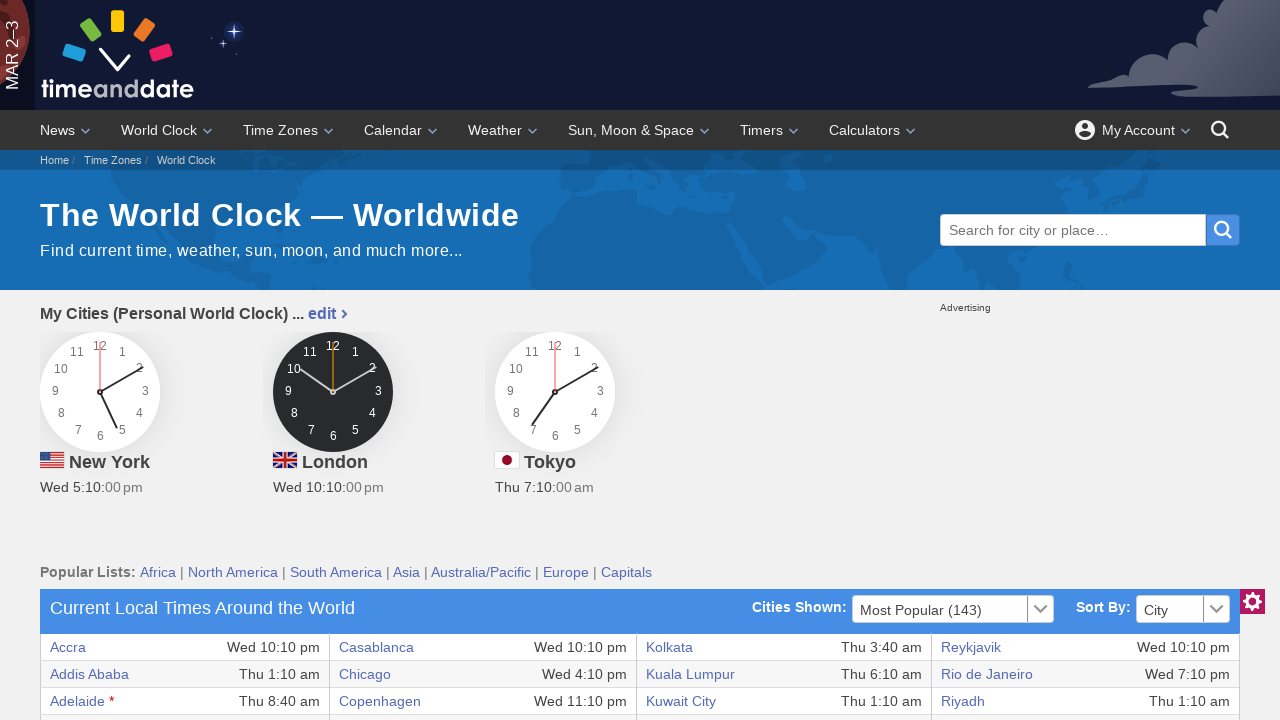

Retrieved cell content from row 14, column 3: 'Frankfurt'
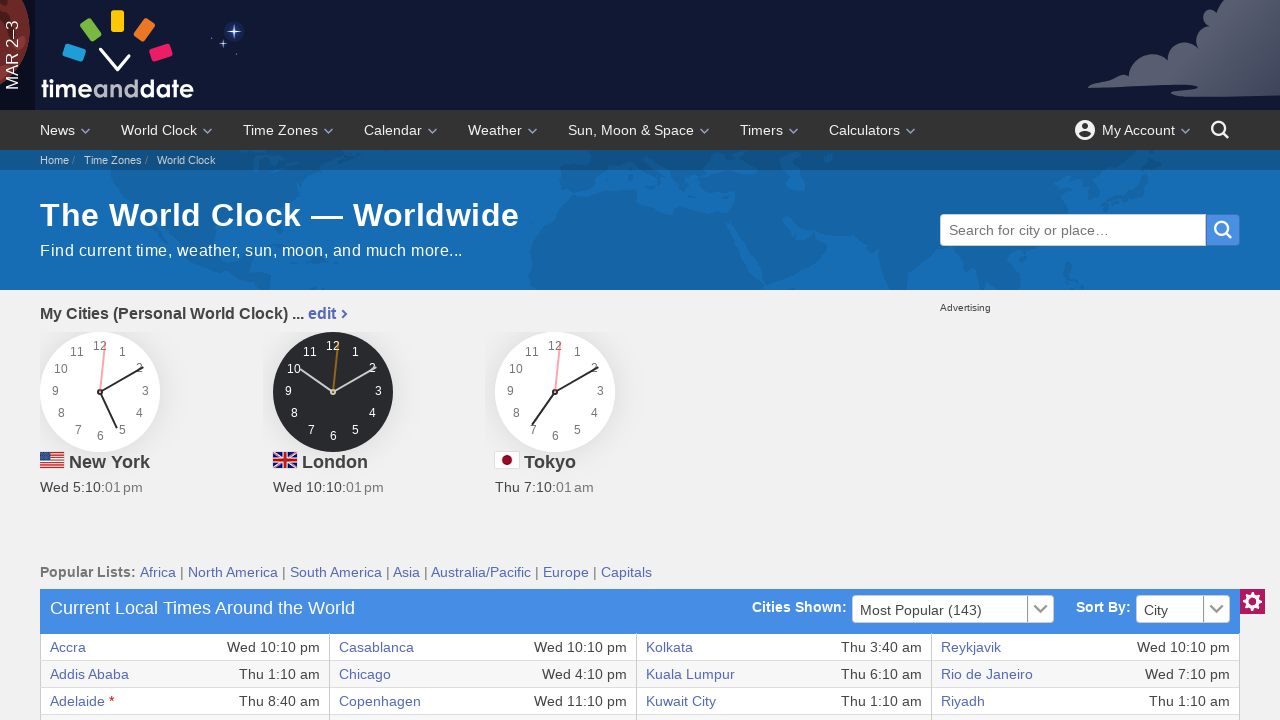

Retrieved cell content from row 14, column 4: 'Wed 11:10 pm'
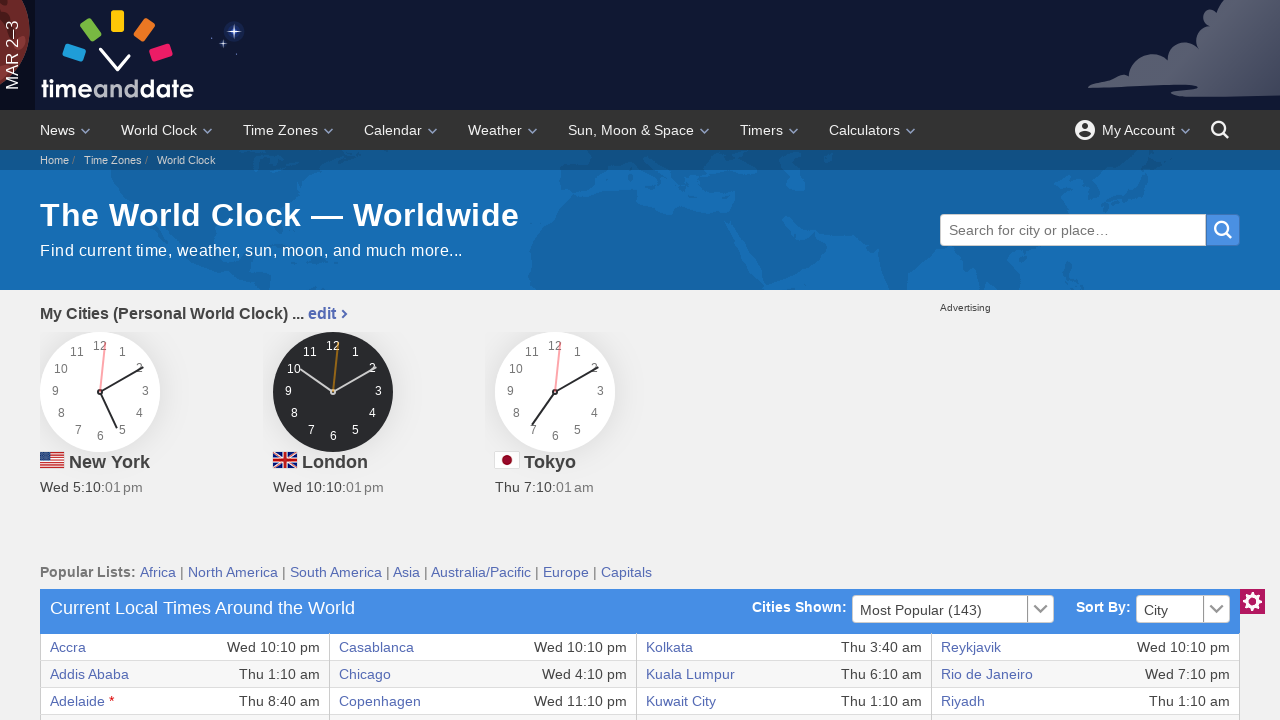

Retrieved cell content from row 14, column 5: 'Managua'
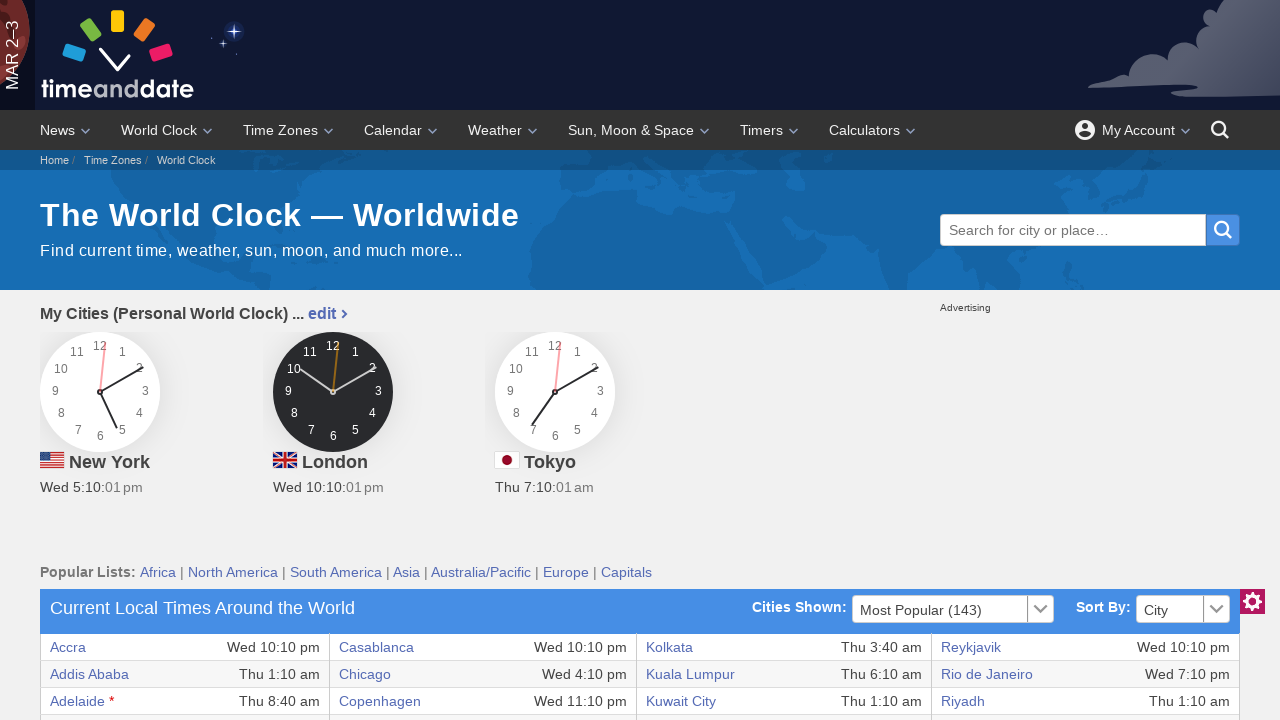

Retrieved cell content from row 14, column 6: 'Wed 4:10 pm'
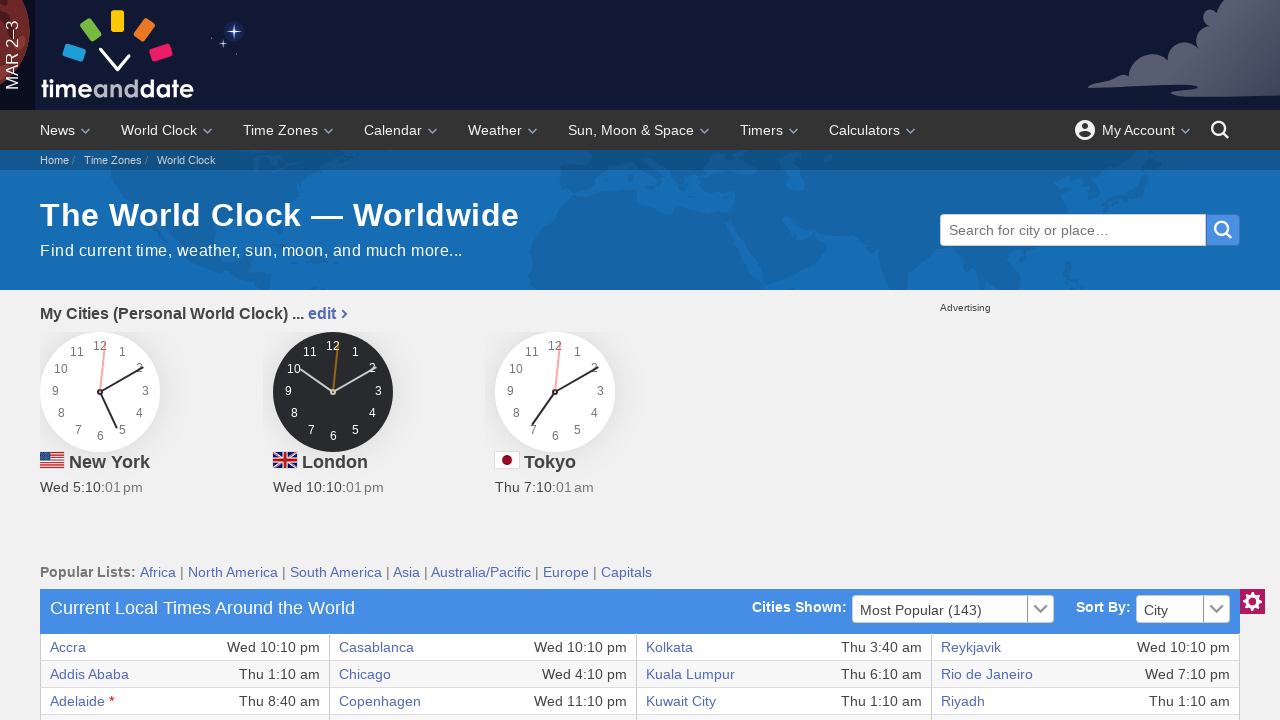

Retrieved cell content from row 14, column 7: 'Shanghai'
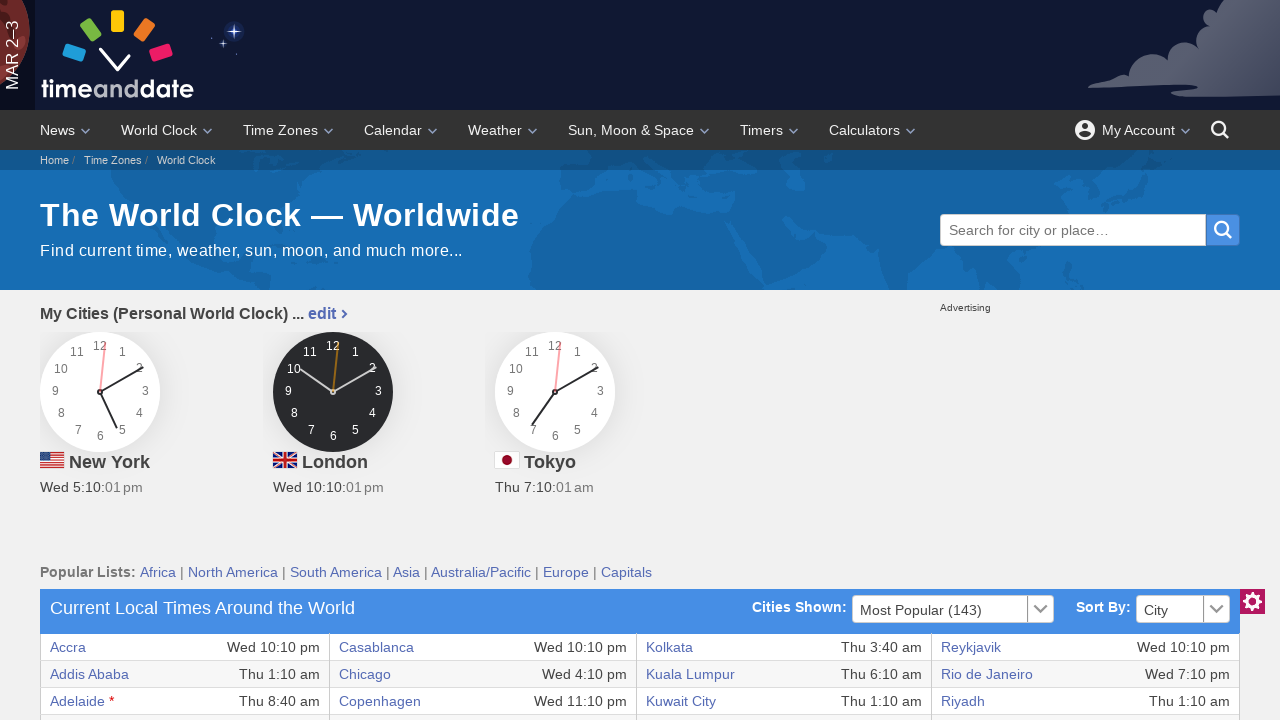

Retrieved cell content from row 14, column 8: 'Thu 6:10 am'
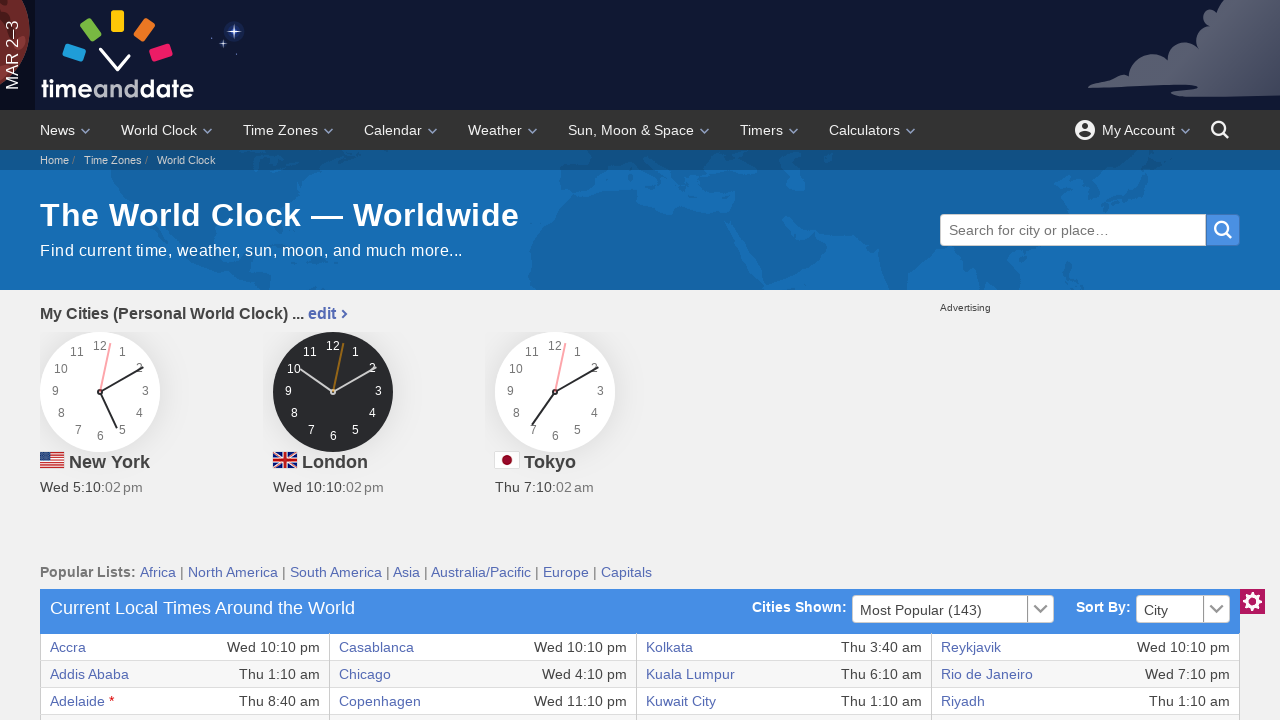

Retrieved cell content from row 15, column 1: 'Auckland *'
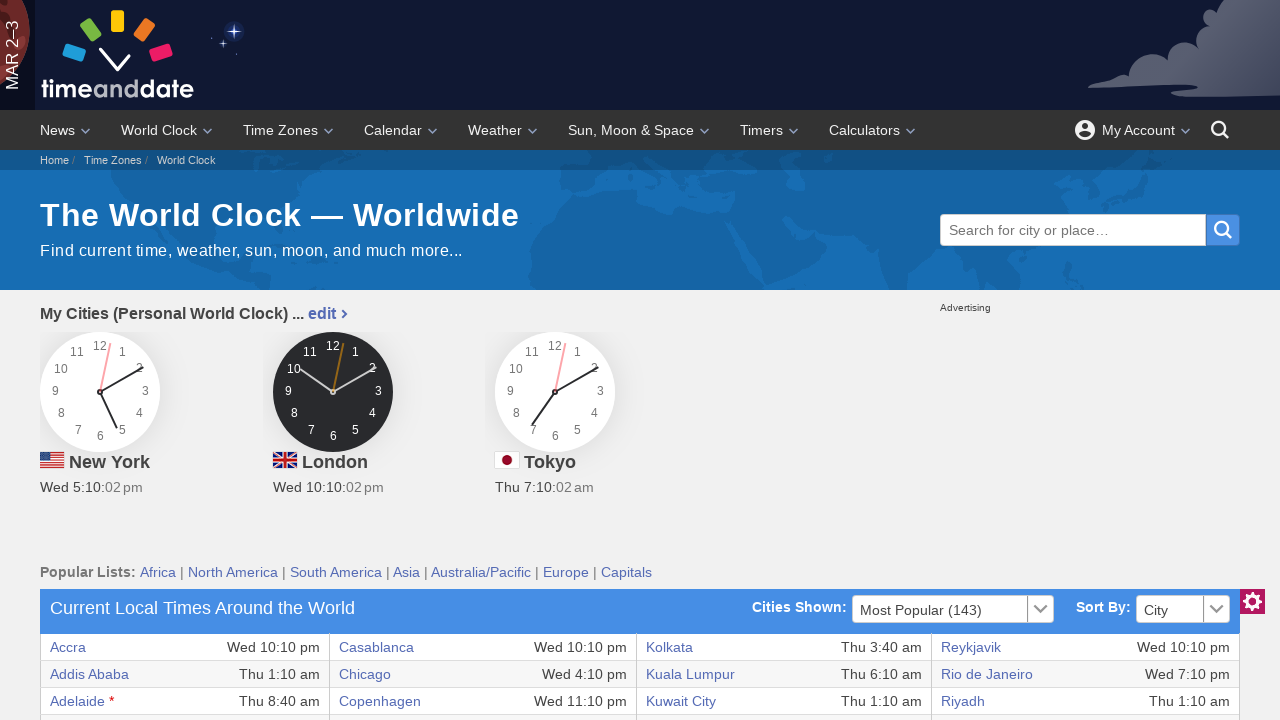

Retrieved cell content from row 15, column 2: 'Thu 11:10 am'
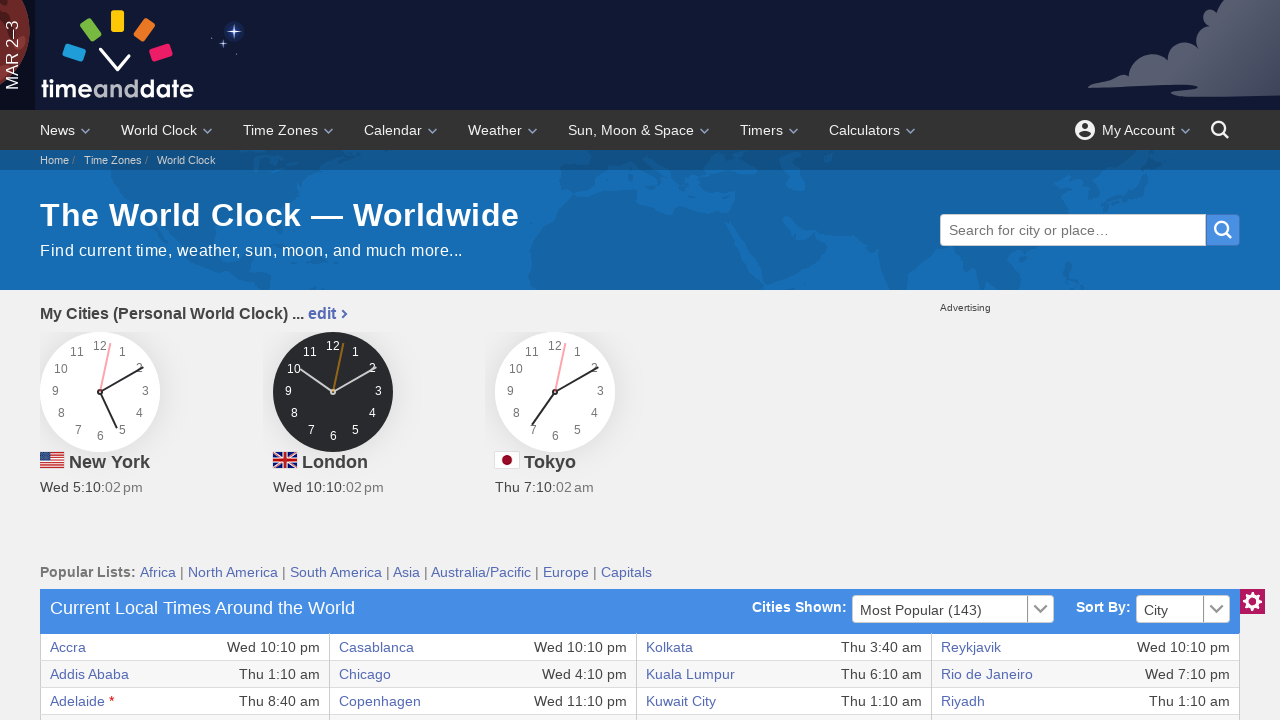

Retrieved cell content from row 15, column 3: 'Guatemala City'
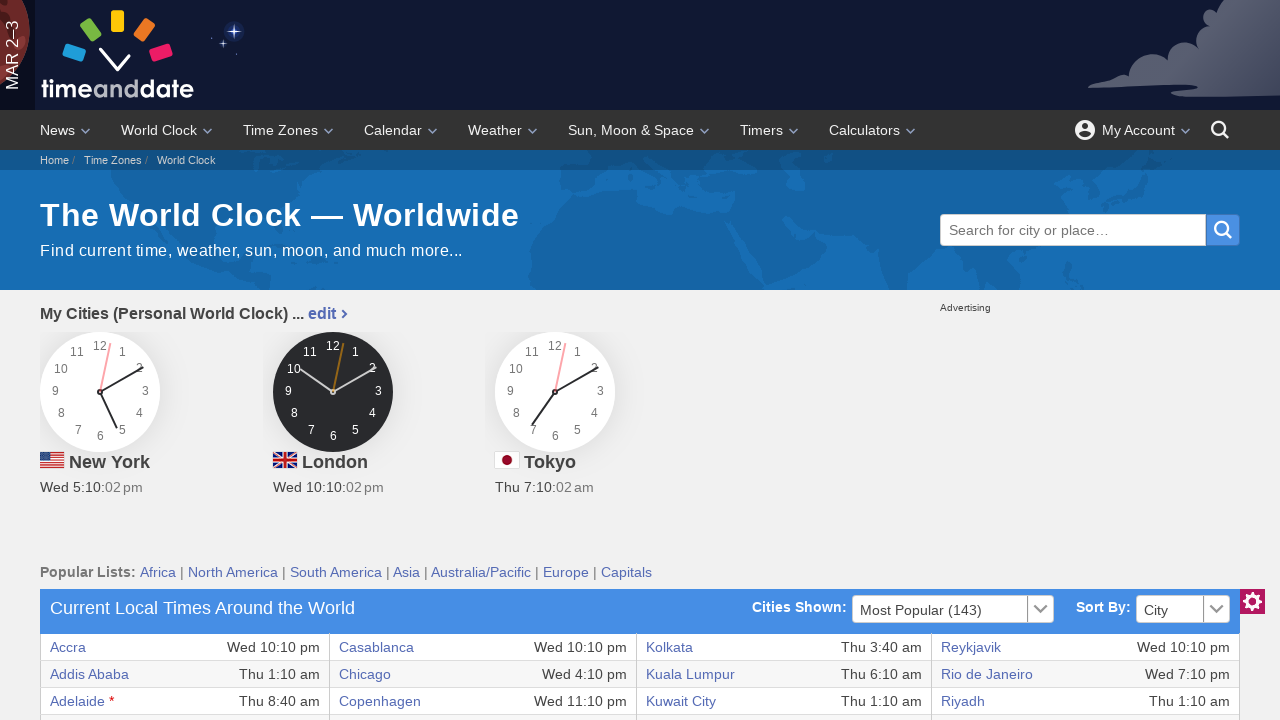

Retrieved cell content from row 15, column 4: 'Wed 4:10 pm'
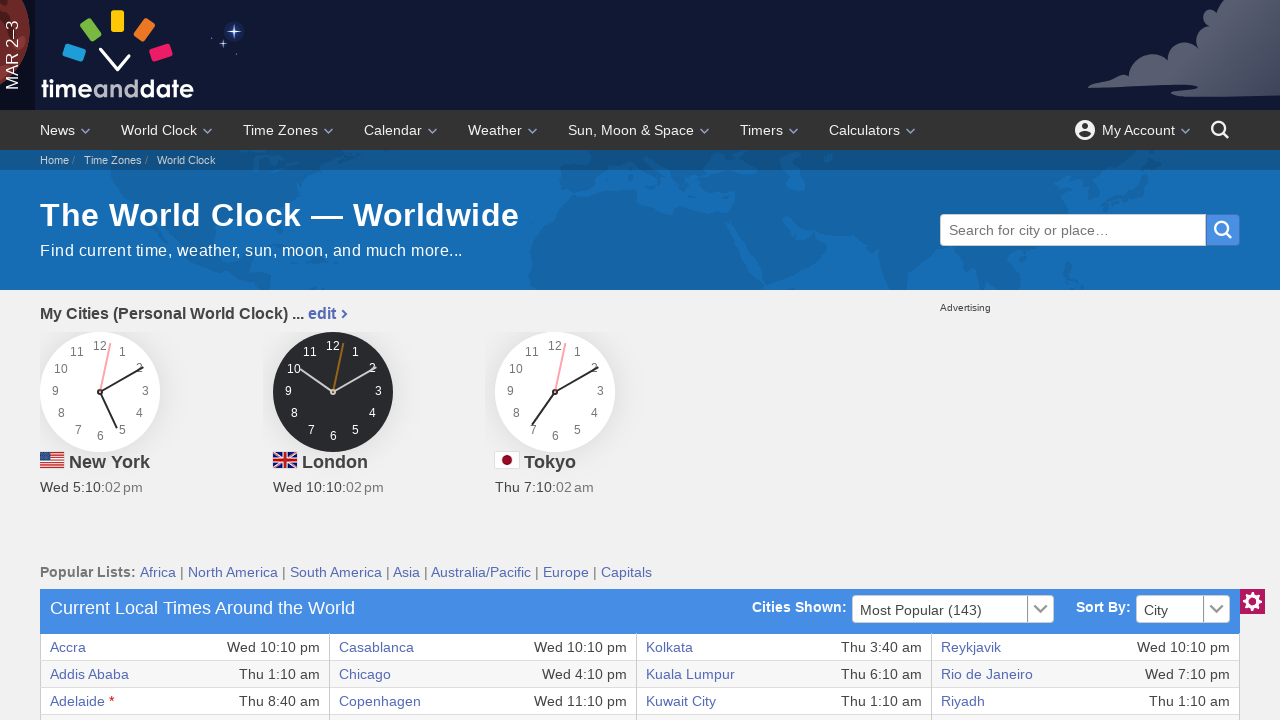

Retrieved cell content from row 15, column 5: 'Manila'
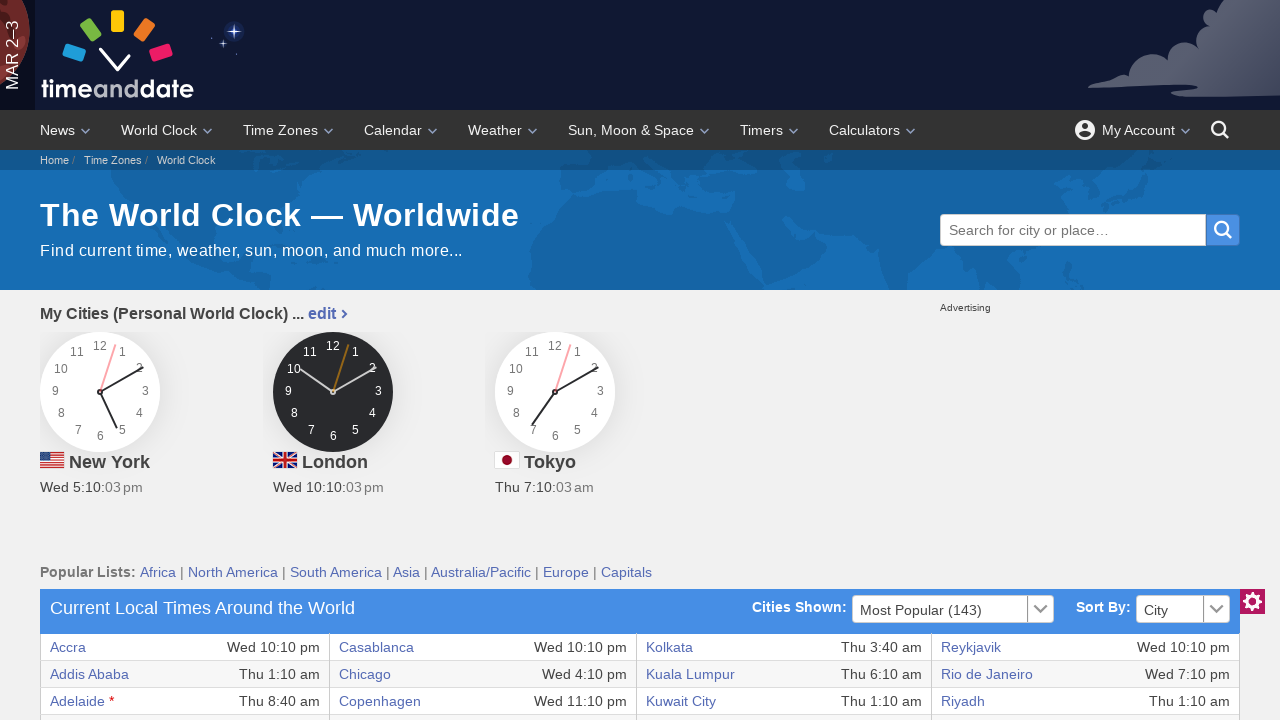

Retrieved cell content from row 15, column 6: 'Thu 6:10 am'
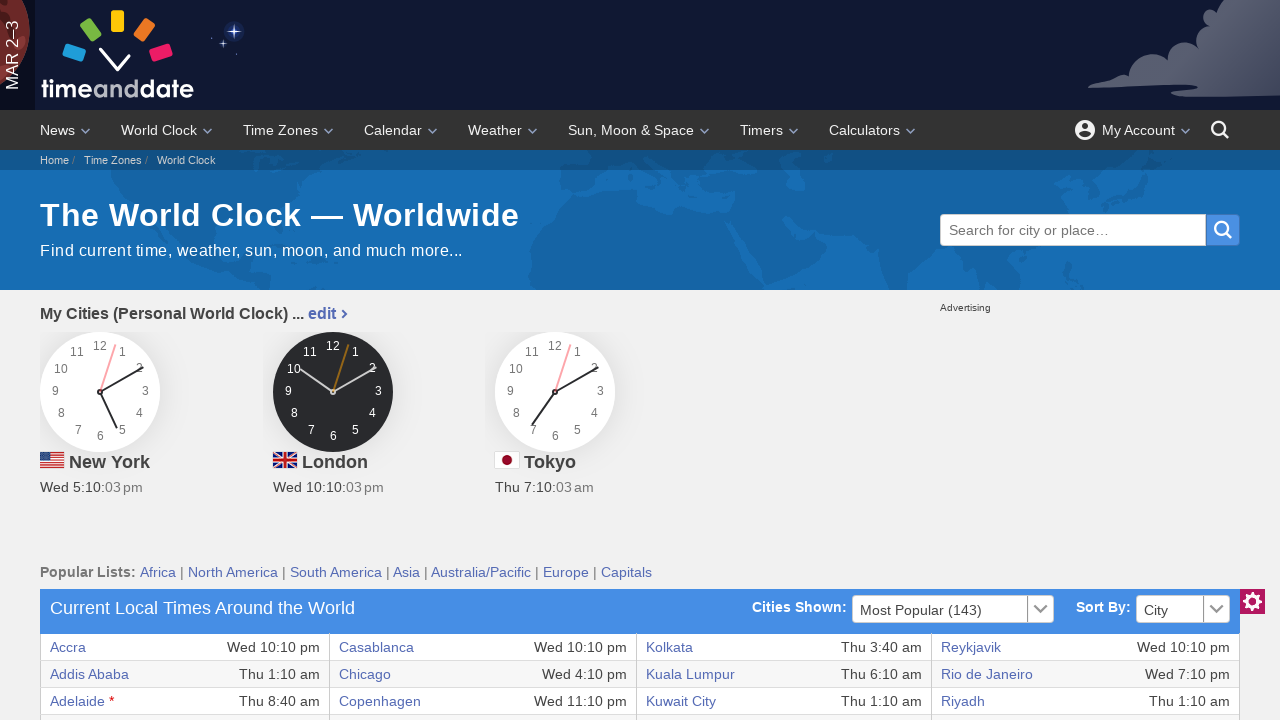

Retrieved cell content from row 15, column 7: 'Singapore'
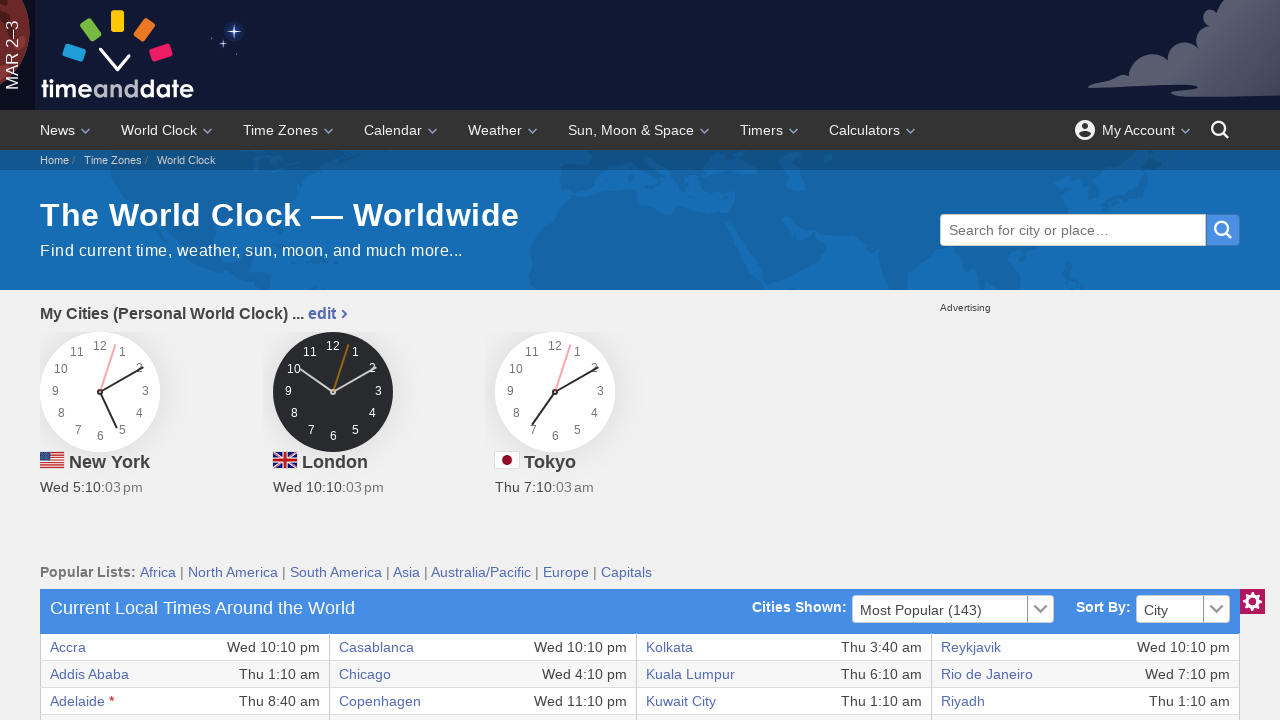

Retrieved cell content from row 15, column 8: 'Thu 6:10 am'
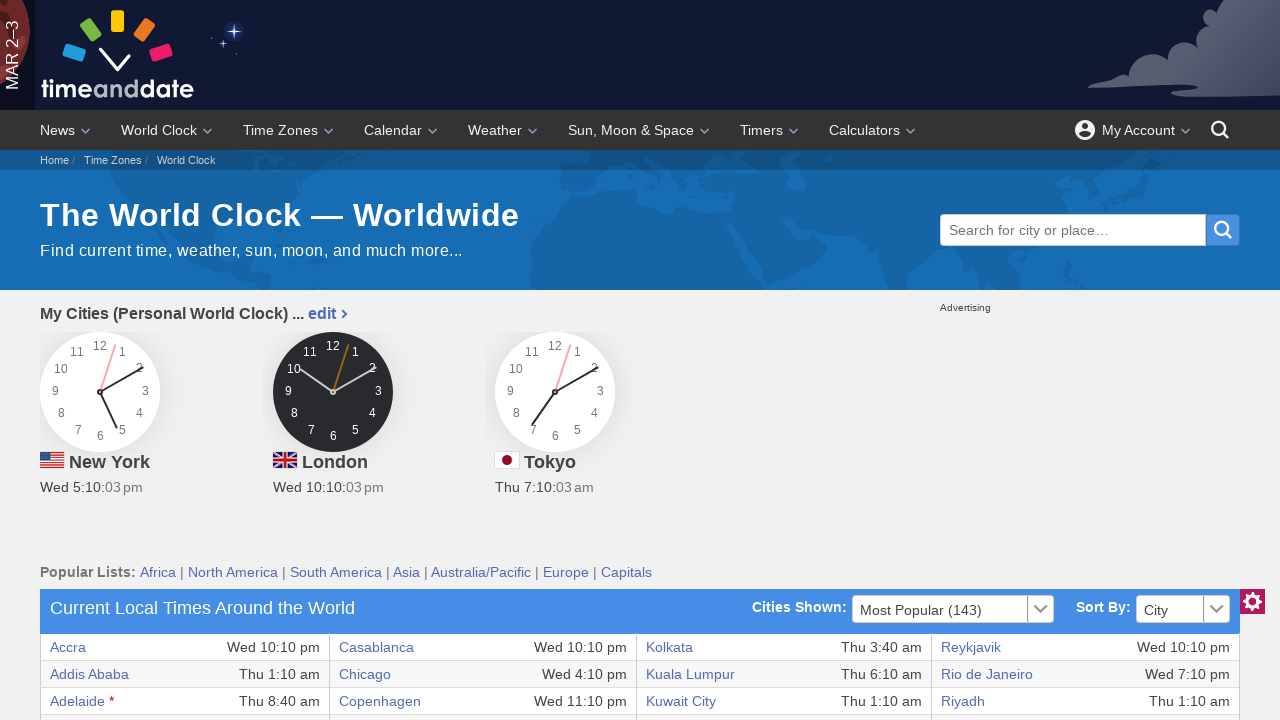

Retrieved cell content from row 16, column 1: 'Baghdad'
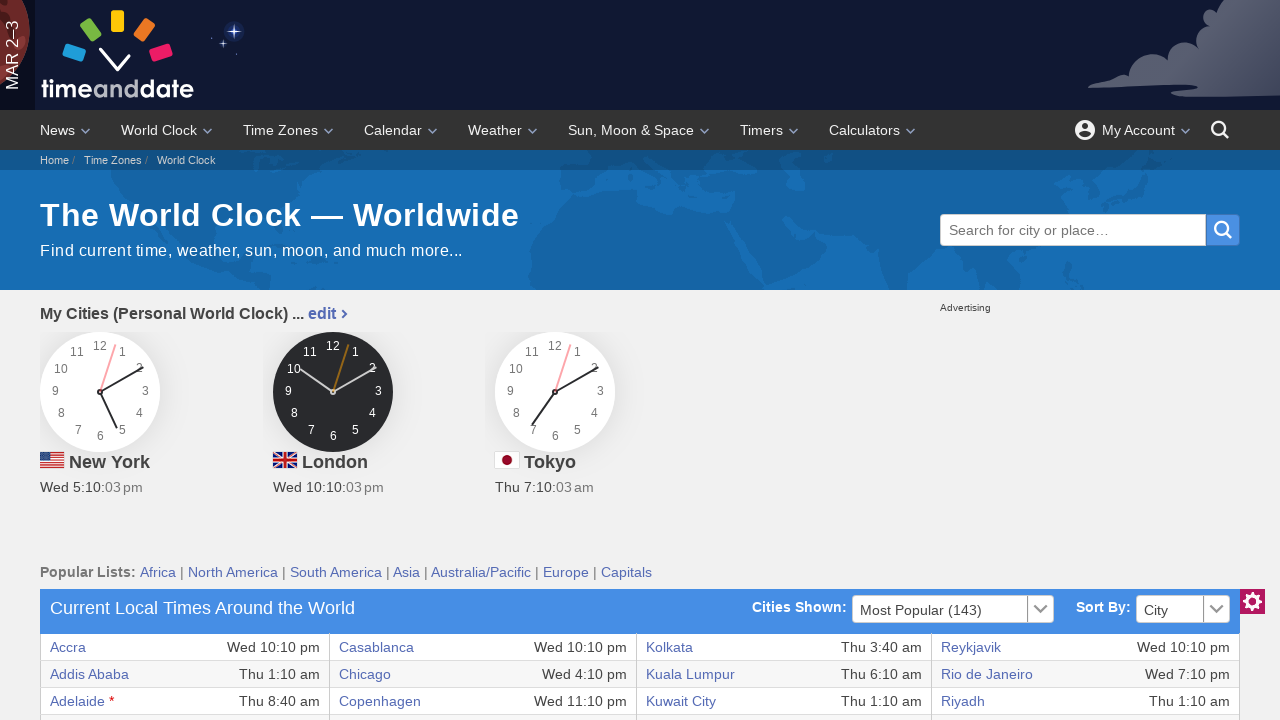

Retrieved cell content from row 16, column 2: 'Thu 1:10 am'
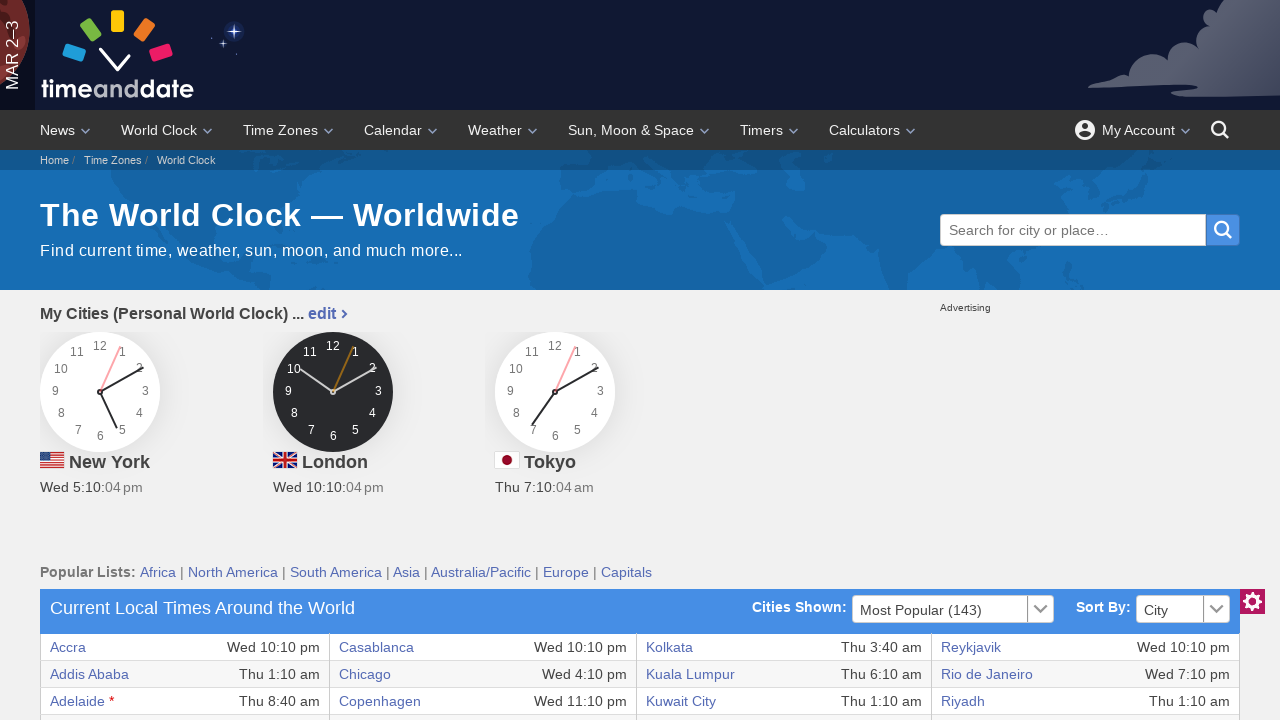

Retrieved cell content from row 16, column 3: 'Halifax'
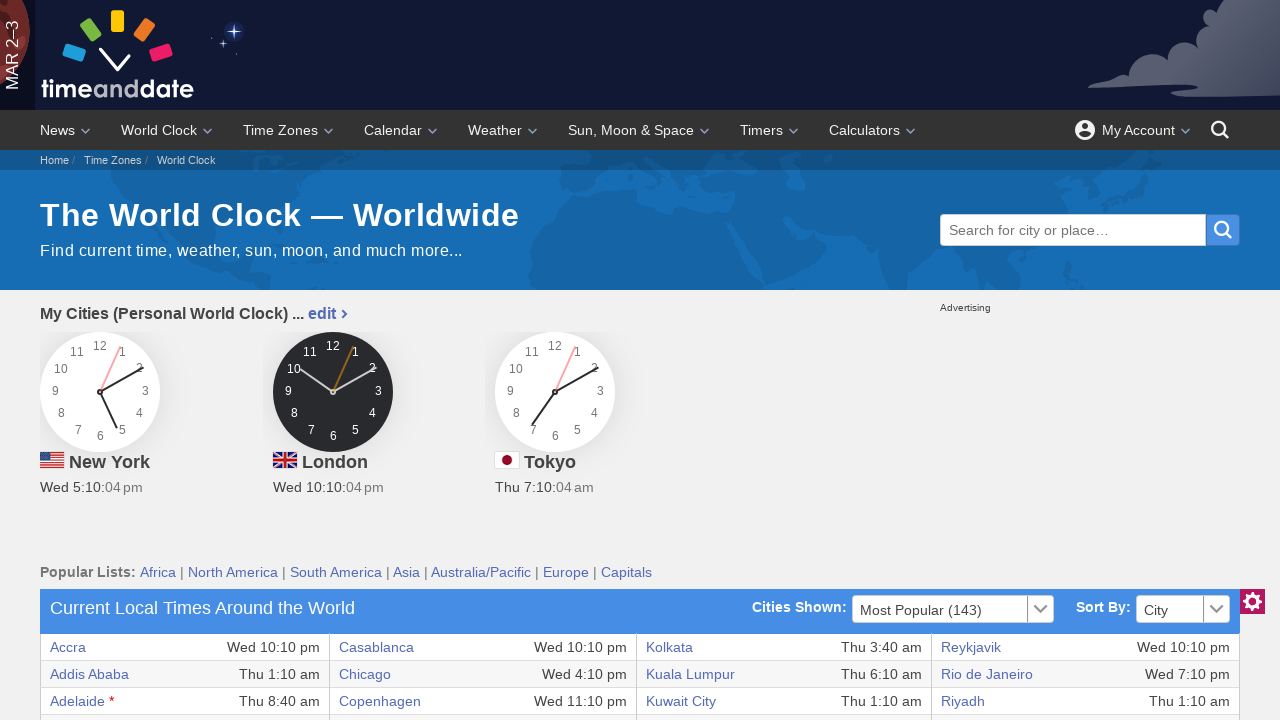

Retrieved cell content from row 16, column 4: 'Wed 6:10 pm'
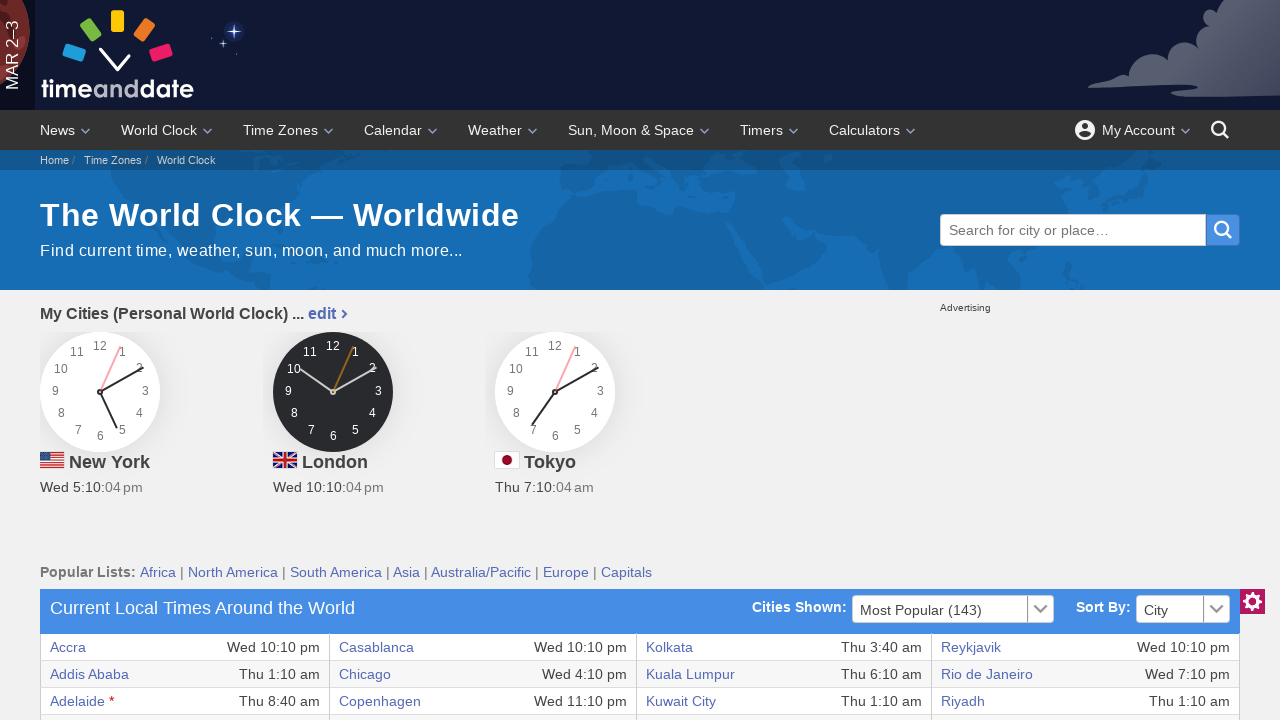

Retrieved cell content from row 16, column 5: 'Melbourne *'
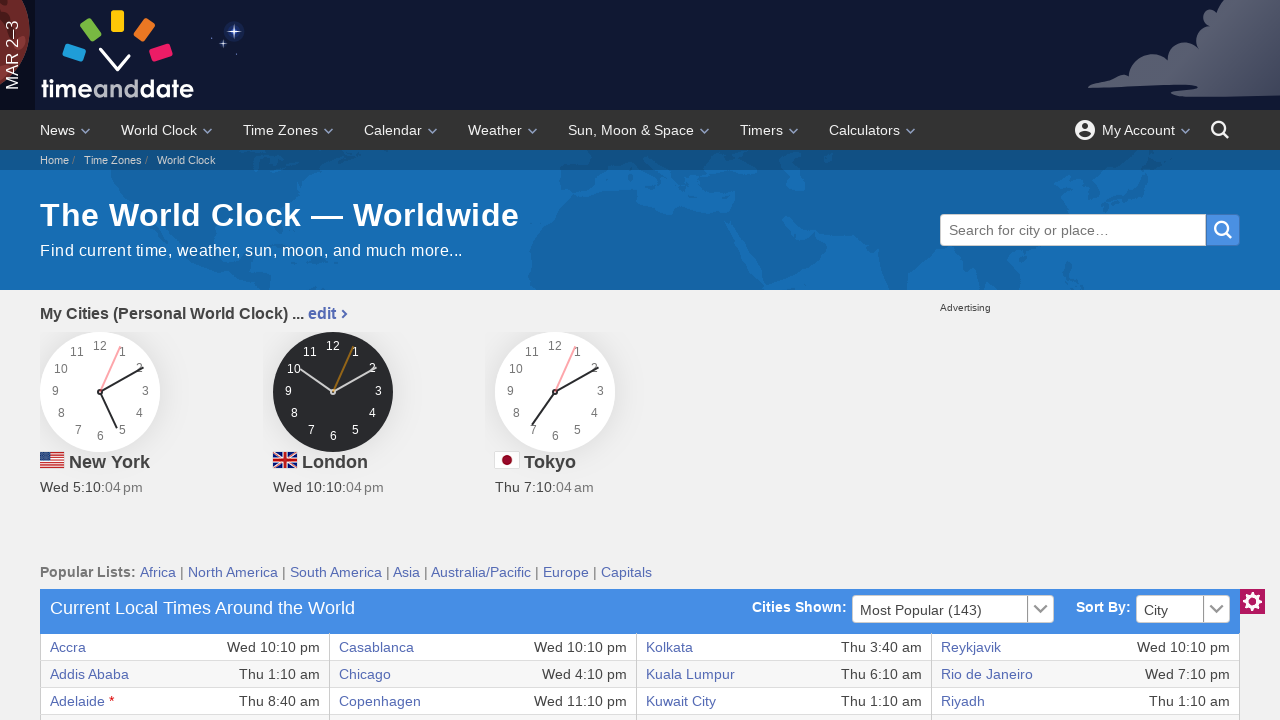

Retrieved cell content from row 16, column 6: 'Thu 9:10 am'
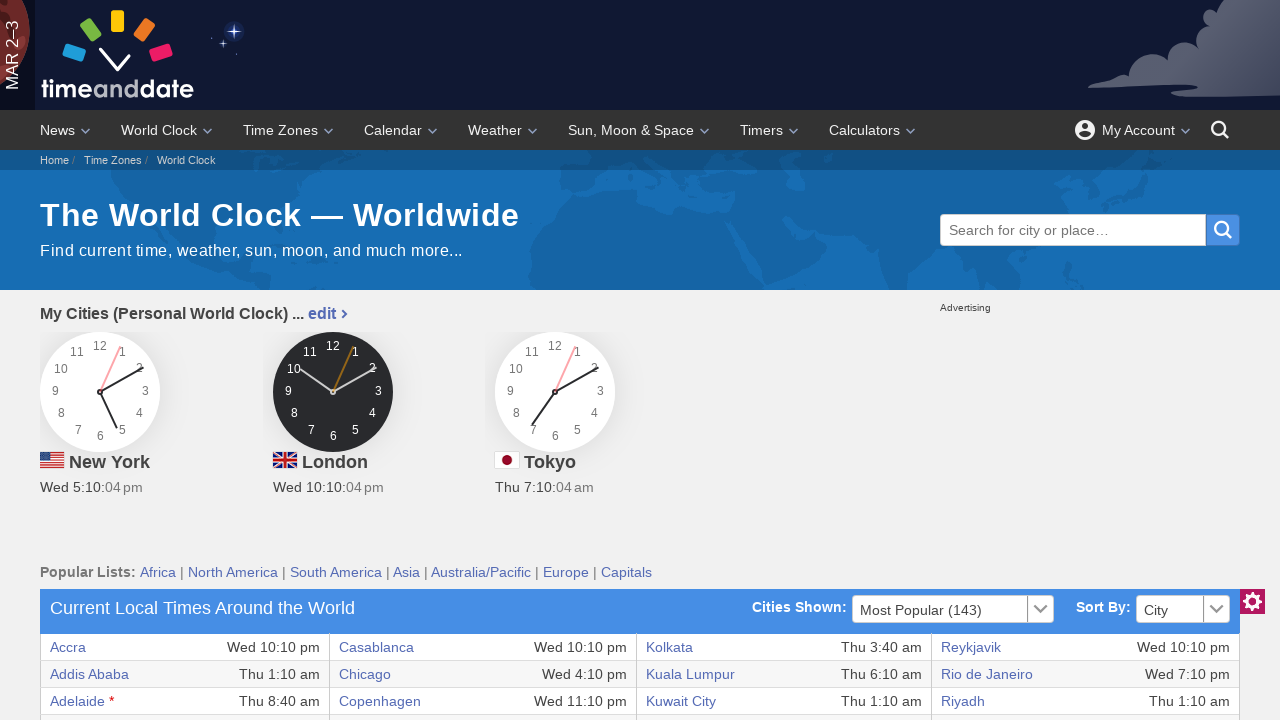

Retrieved cell content from row 16, column 7: 'Sofia'
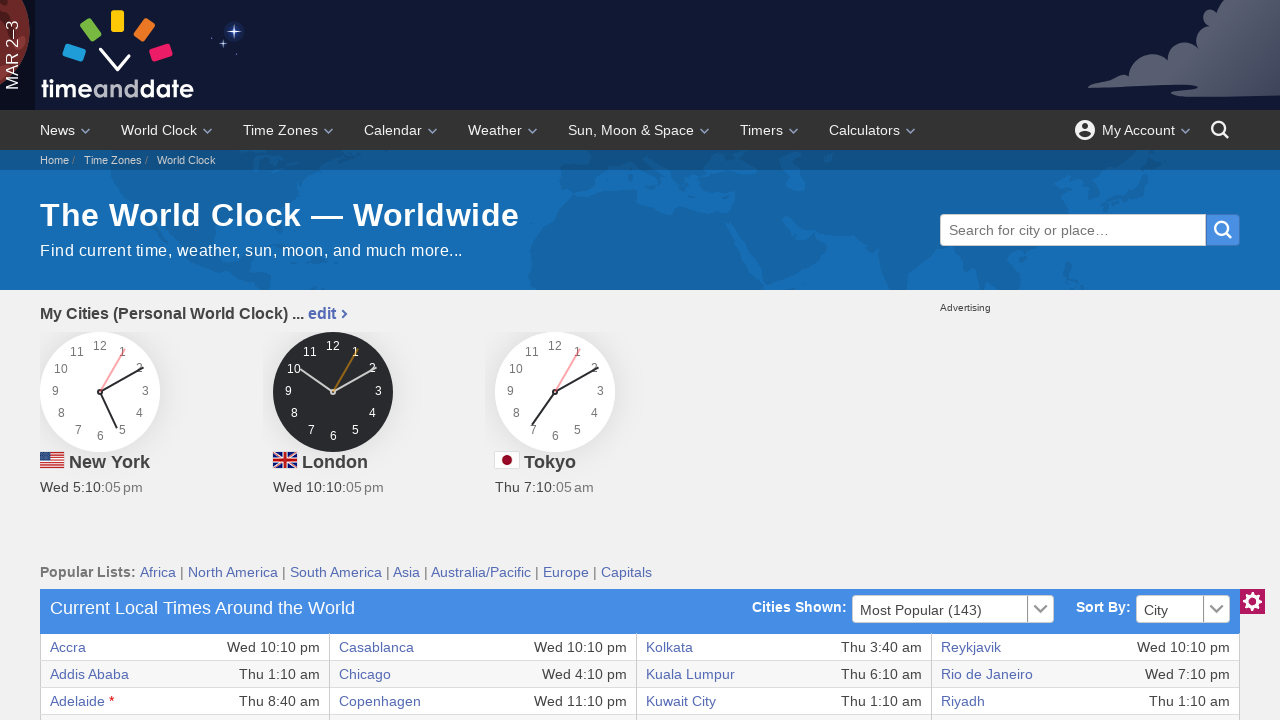

Retrieved cell content from row 16, column 8: 'Thu 12:10 am'
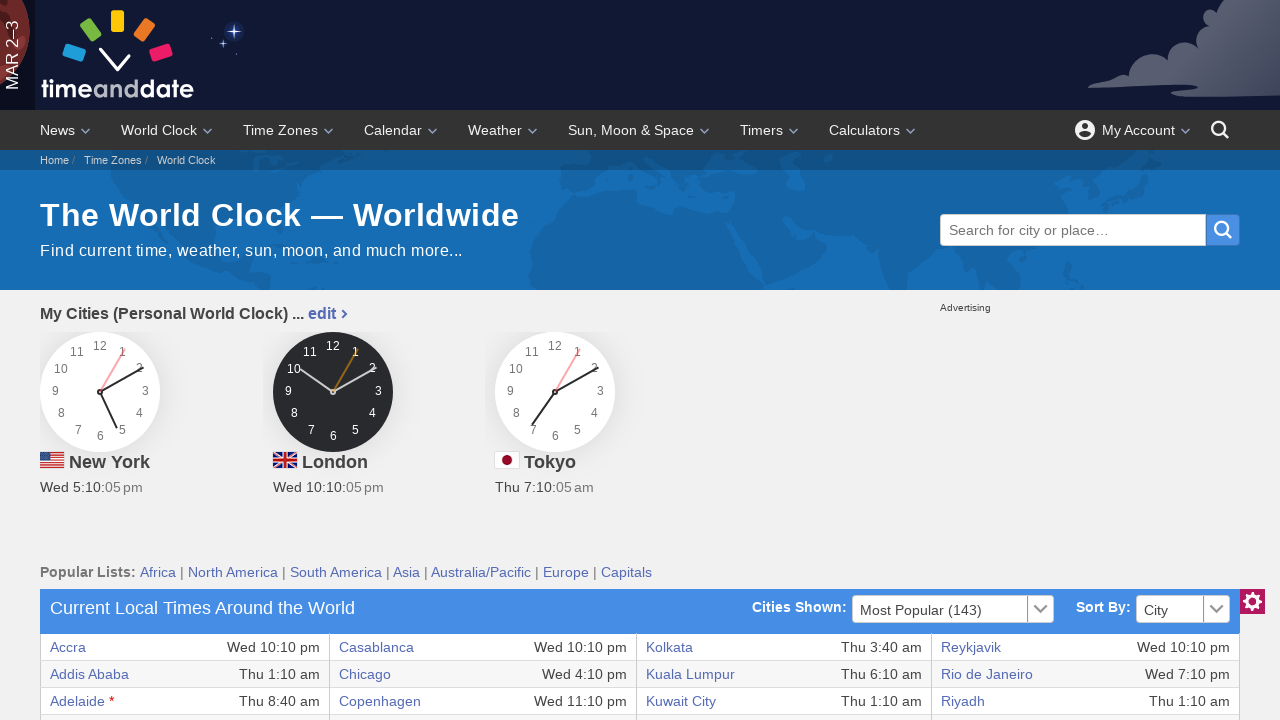

Retrieved cell content from row 17, column 1: 'Bangkok'
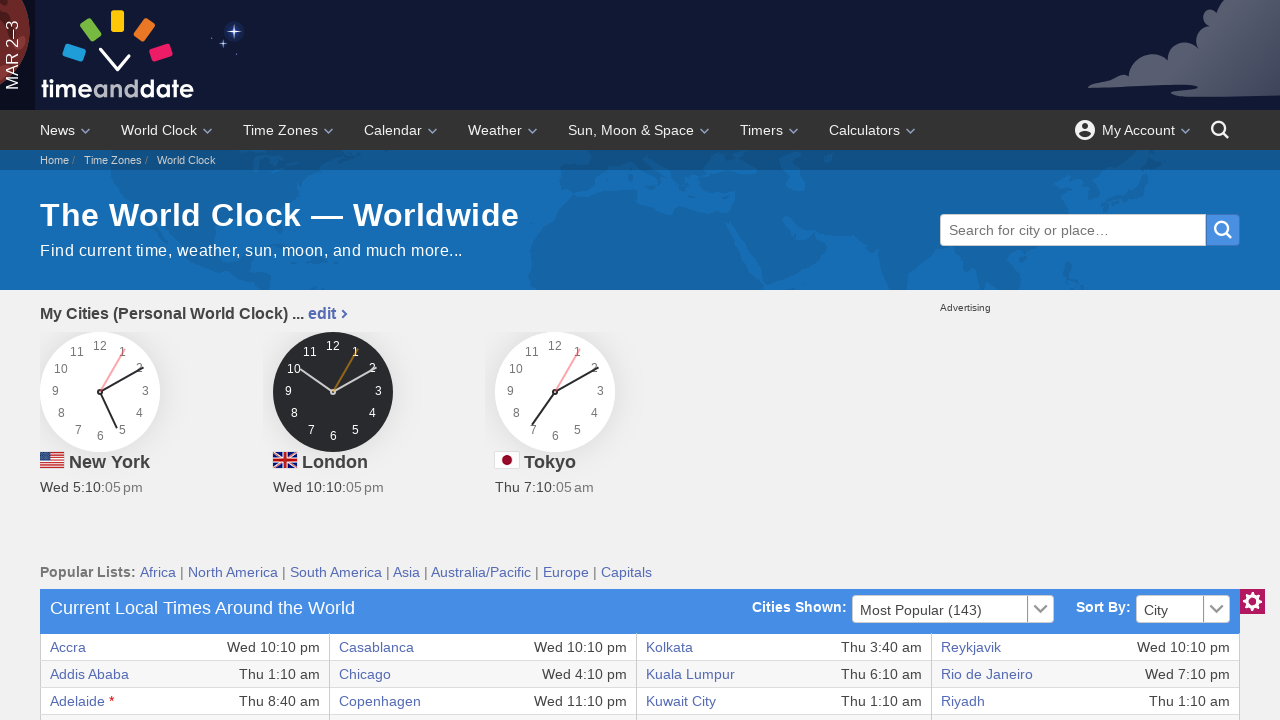

Retrieved cell content from row 17, column 2: 'Thu 5:10 am'
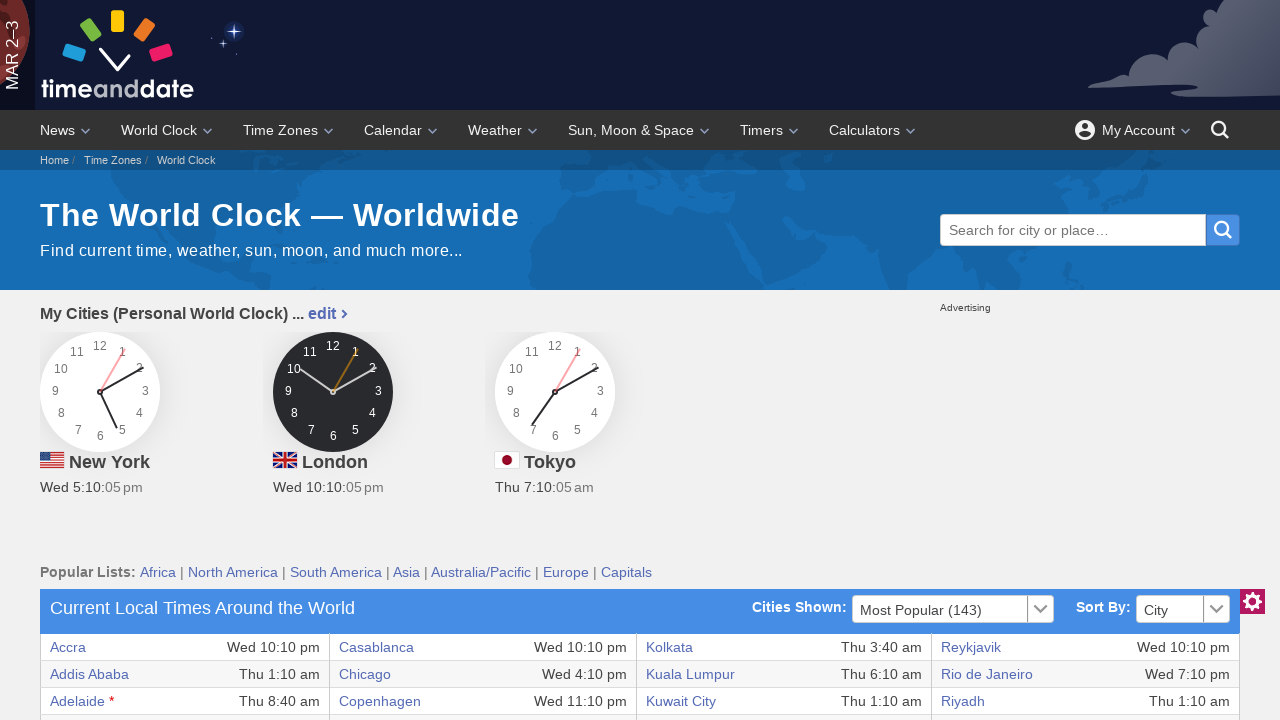

Retrieved cell content from row 17, column 3: 'Hanoi'
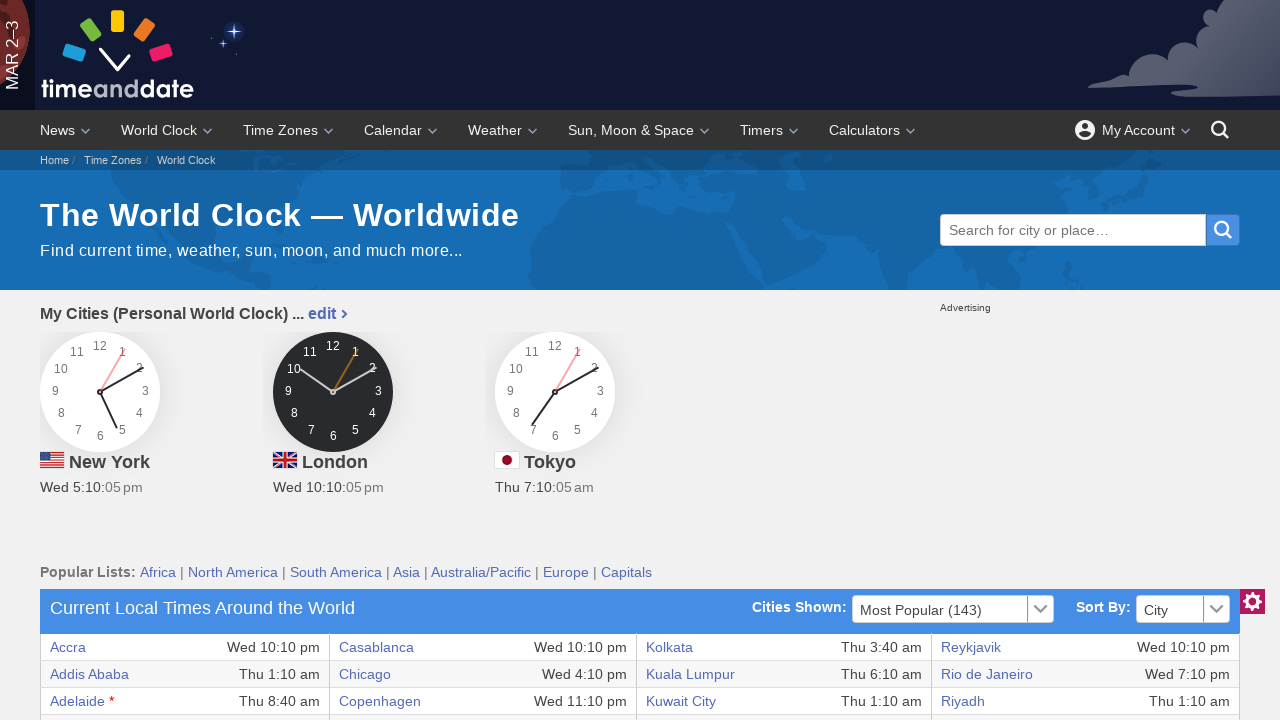

Retrieved cell content from row 17, column 4: 'Thu 5:10 am'
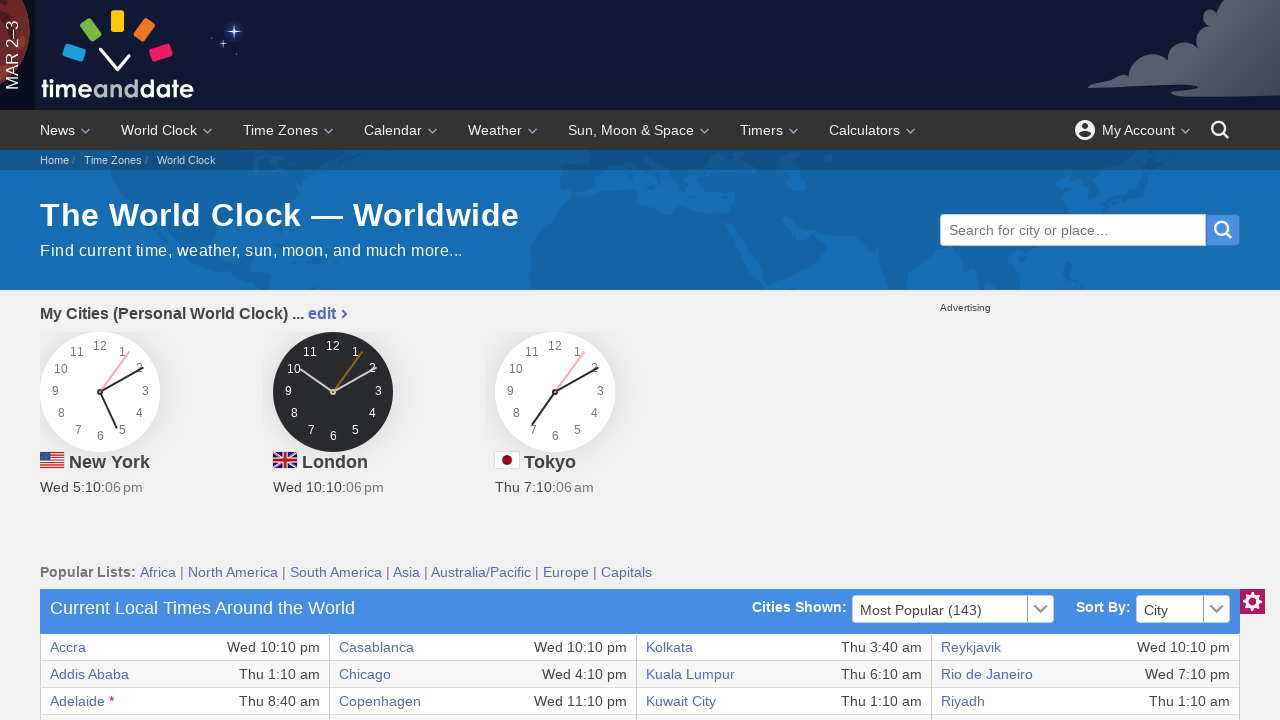

Retrieved cell content from row 17, column 5: 'Mexico City'
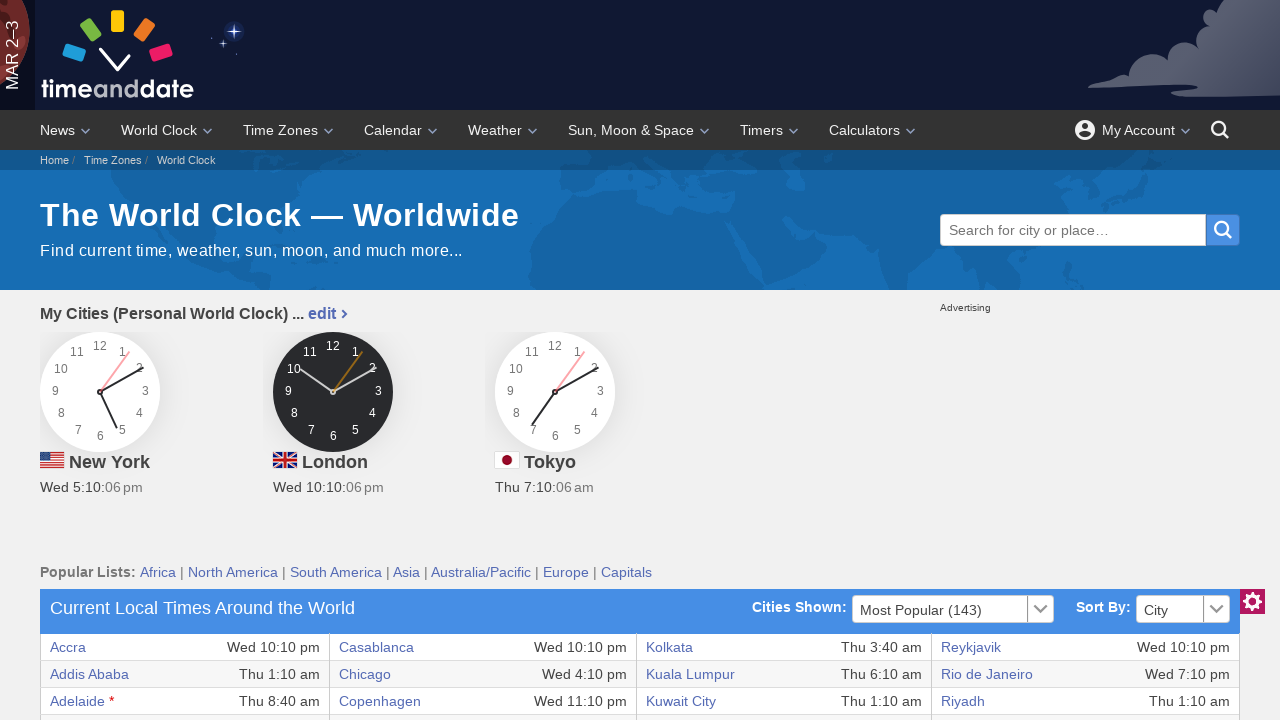

Retrieved cell content from row 17, column 6: 'Wed 4:10 pm'
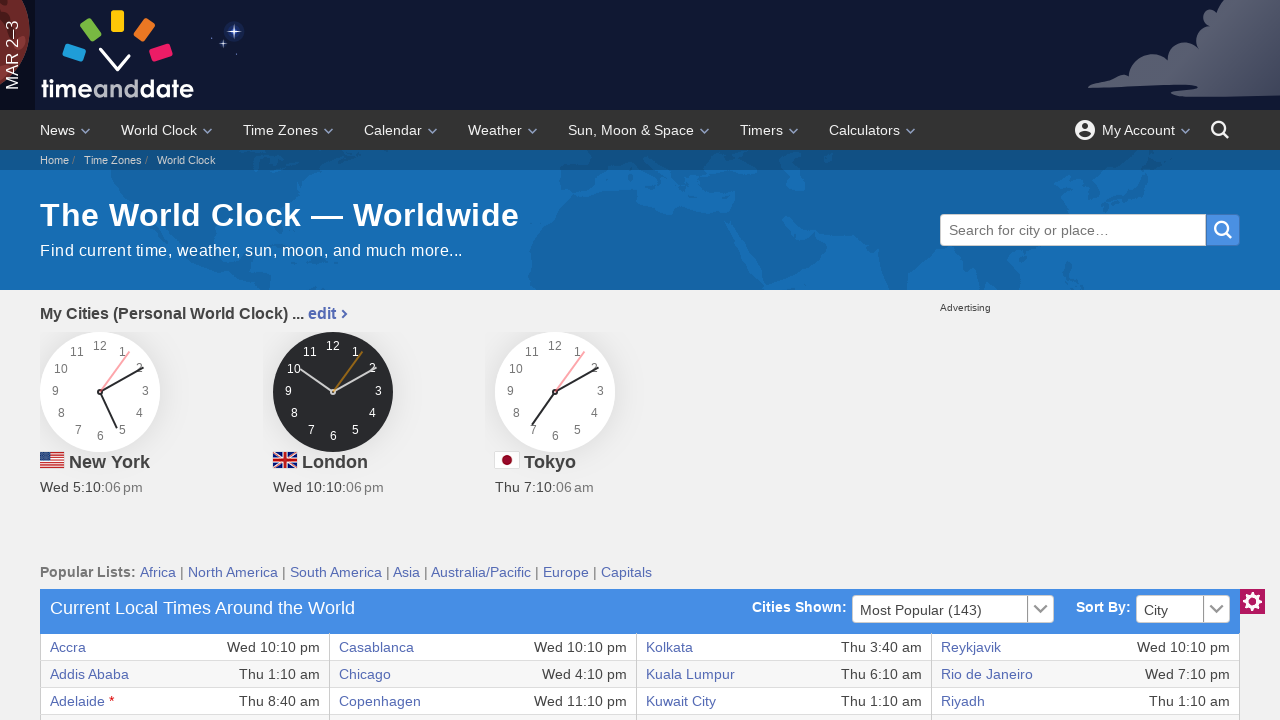

Retrieved cell content from row 17, column 7: 'St. John's'
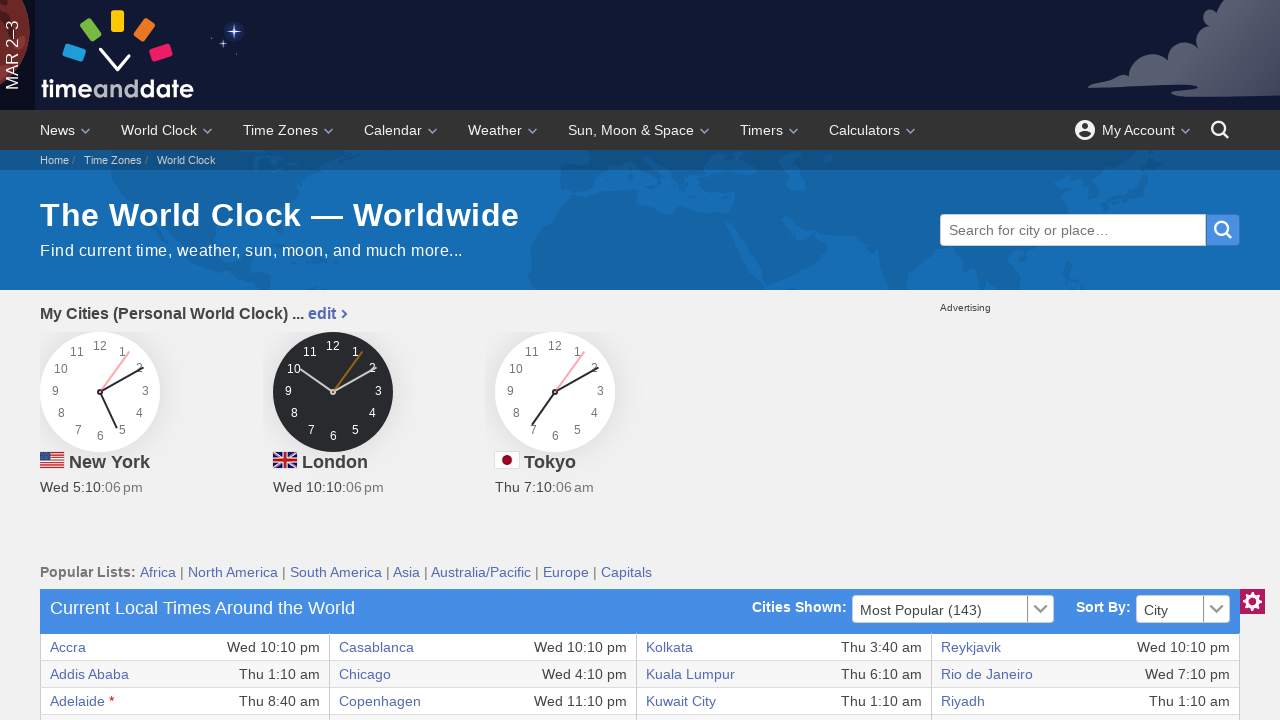

Retrieved cell content from row 17, column 8: 'Wed 6:40 pm'
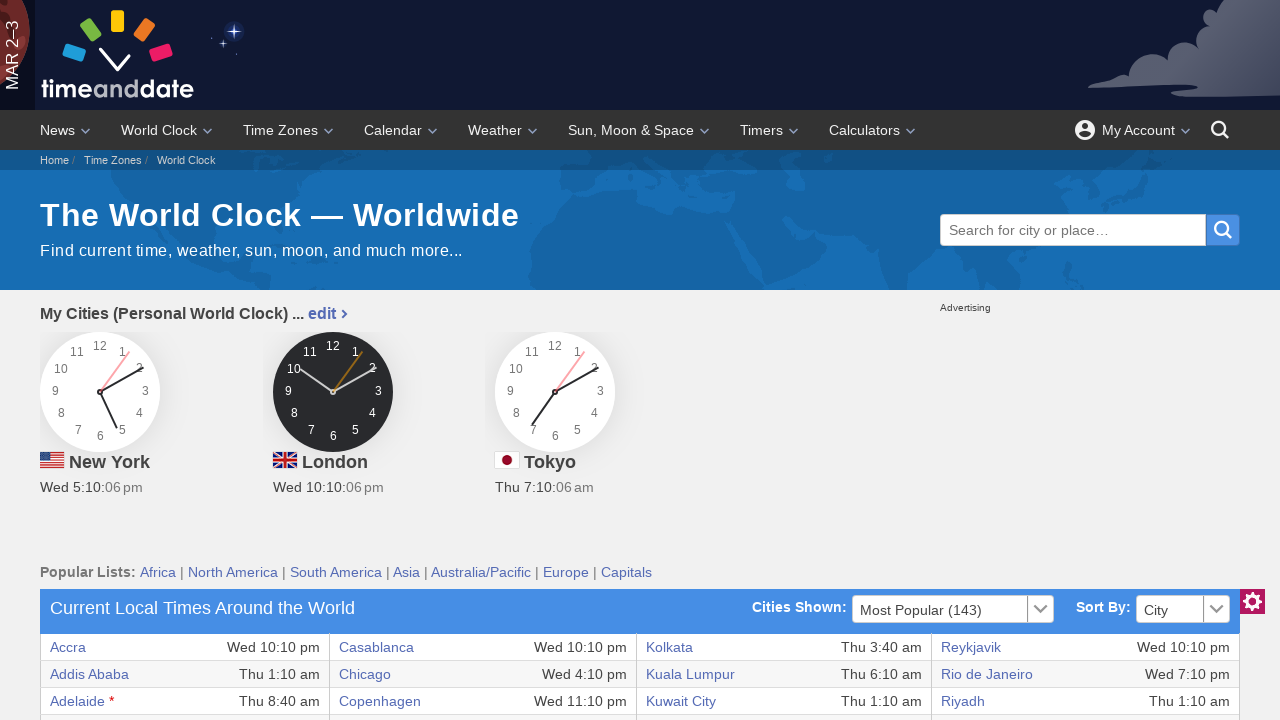

Retrieved cell content from row 18, column 1: 'Barcelona'
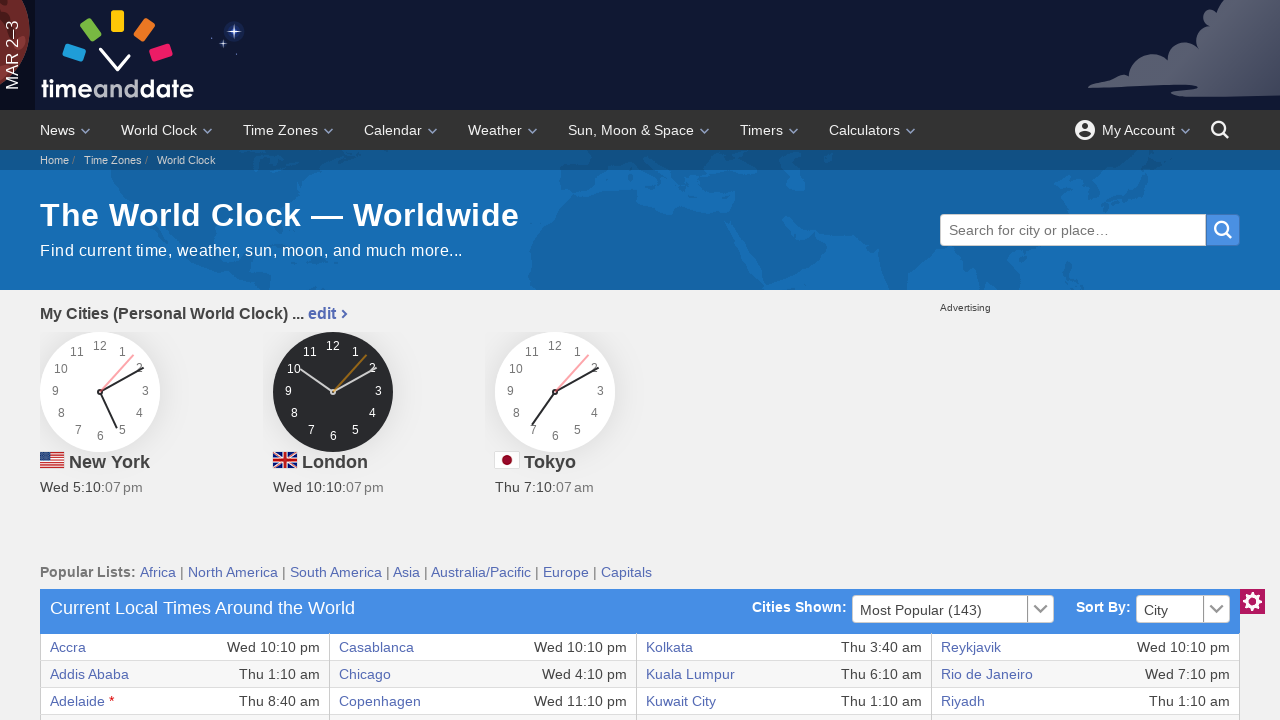

Retrieved cell content from row 18, column 2: 'Wed 11:10 pm'
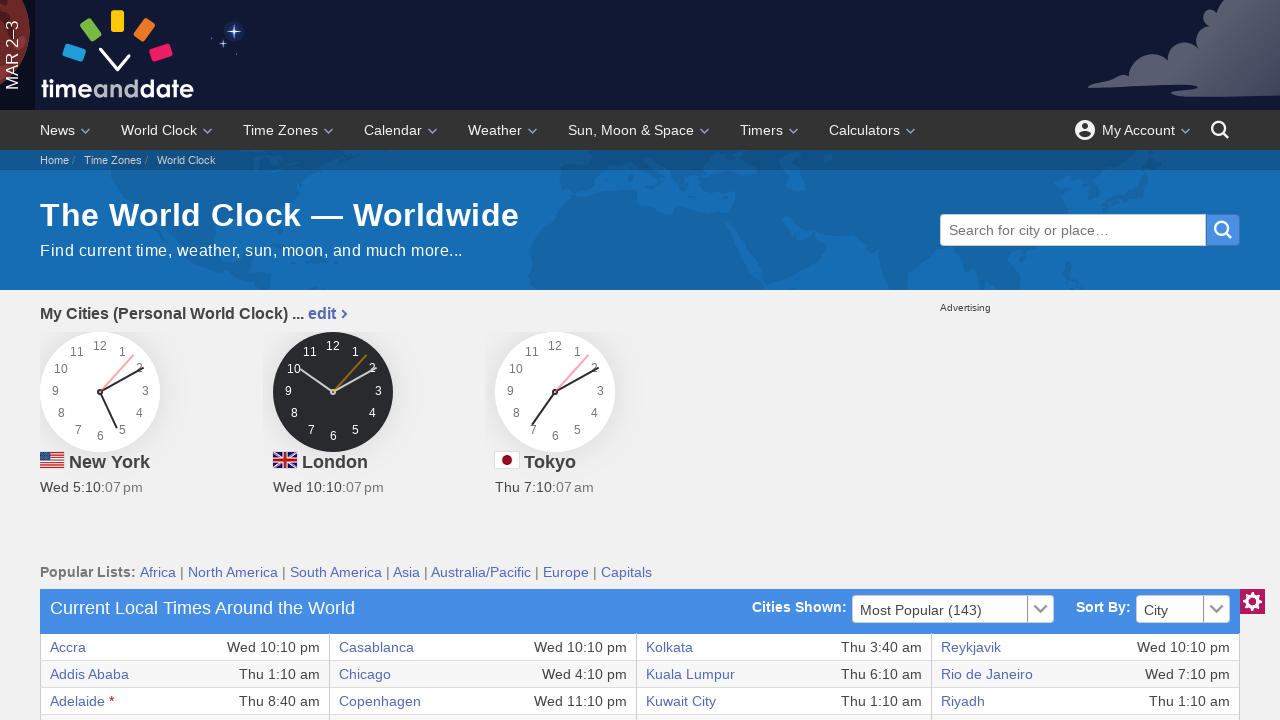

Retrieved cell content from row 18, column 3: 'Harare'
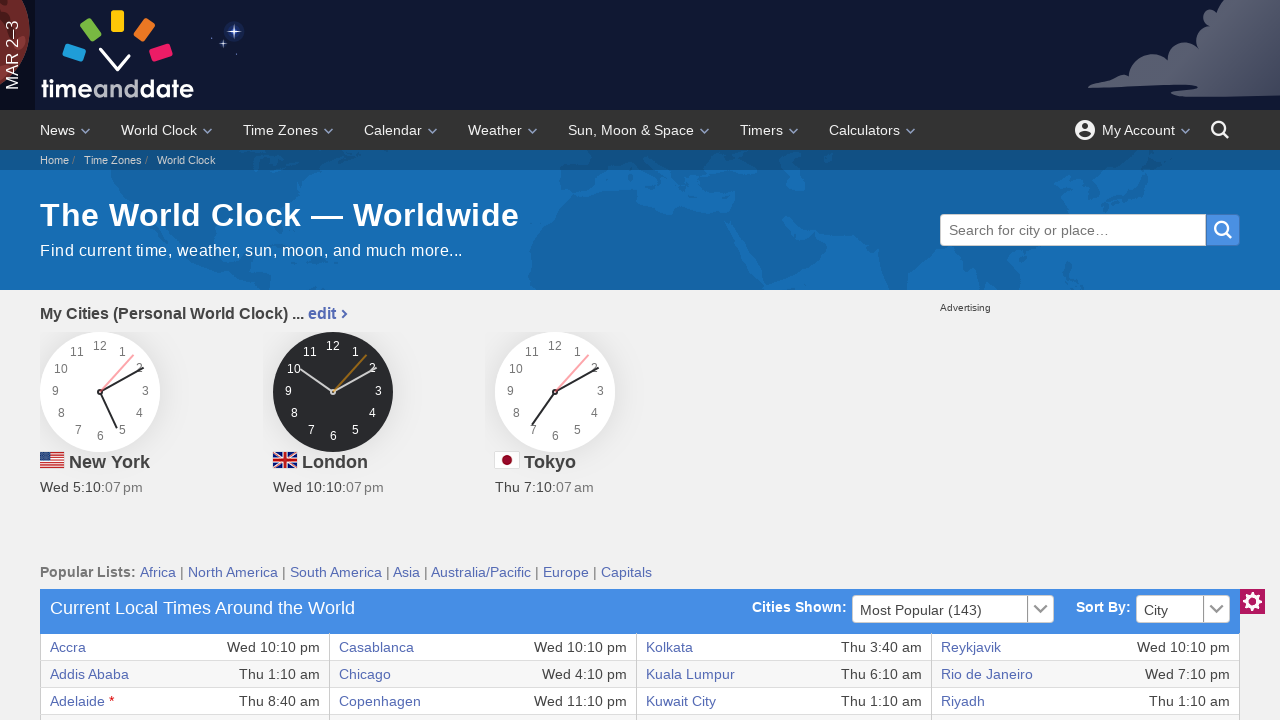

Retrieved cell content from row 18, column 4: 'Thu 12:10 am'
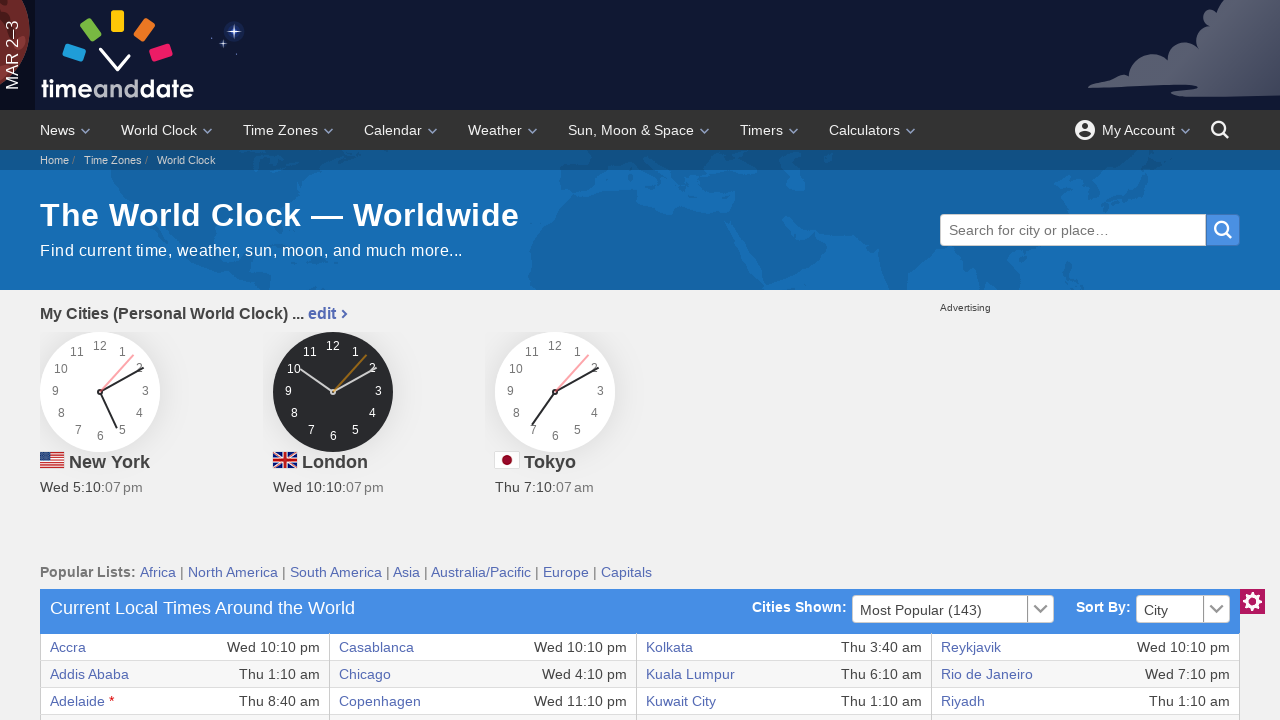

Retrieved cell content from row 18, column 5: 'Miami'
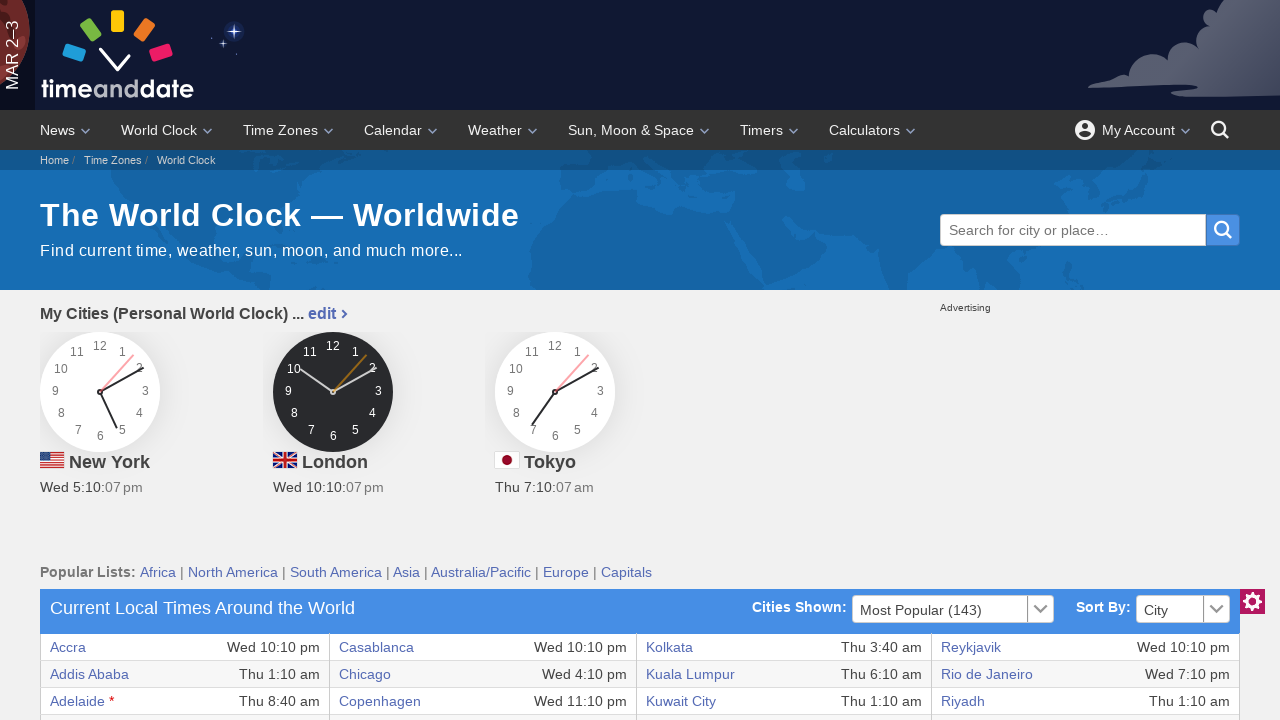

Retrieved cell content from row 18, column 6: 'Wed 5:10 pm'
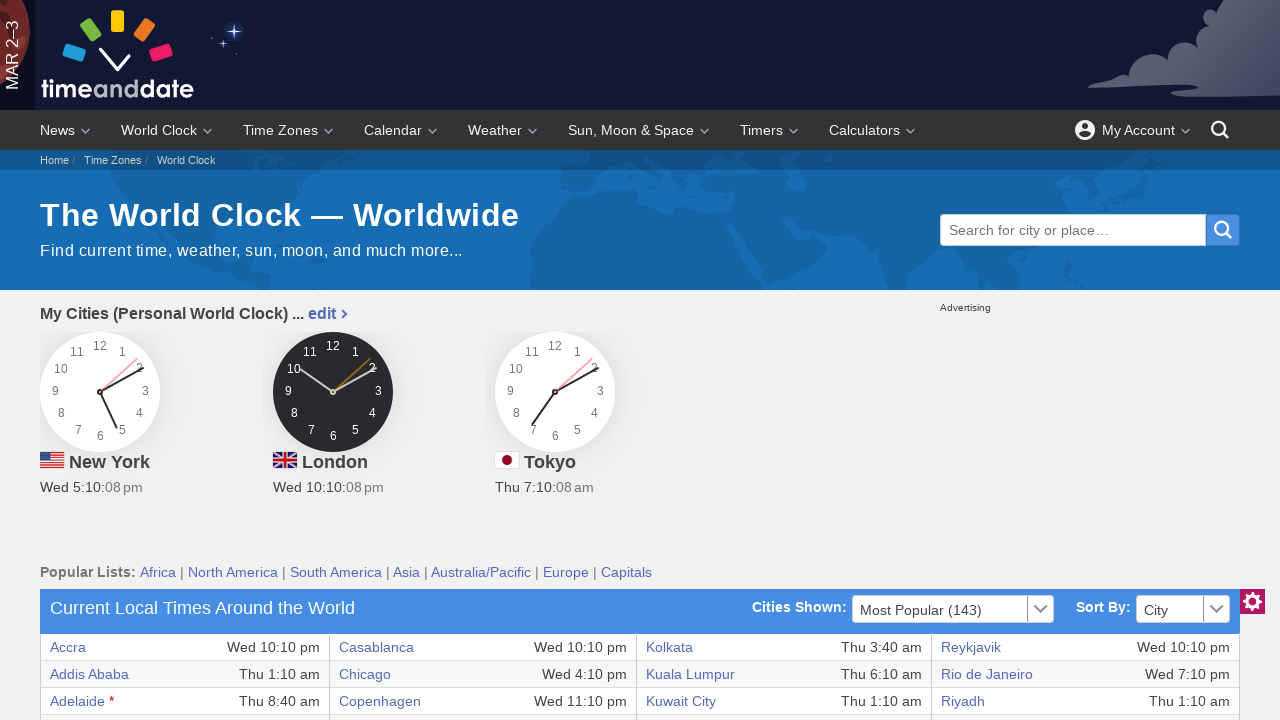

Retrieved cell content from row 18, column 7: 'Stockholm'
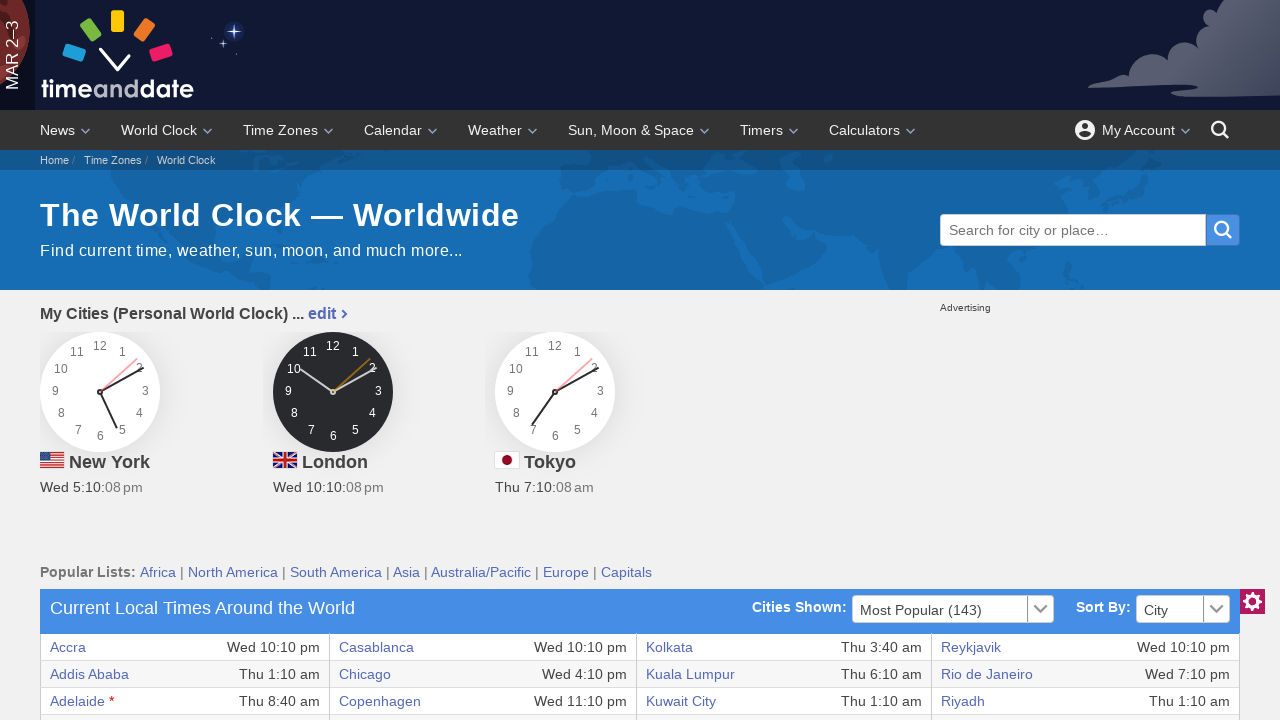

Retrieved cell content from row 18, column 8: 'Wed 11:10 pm'
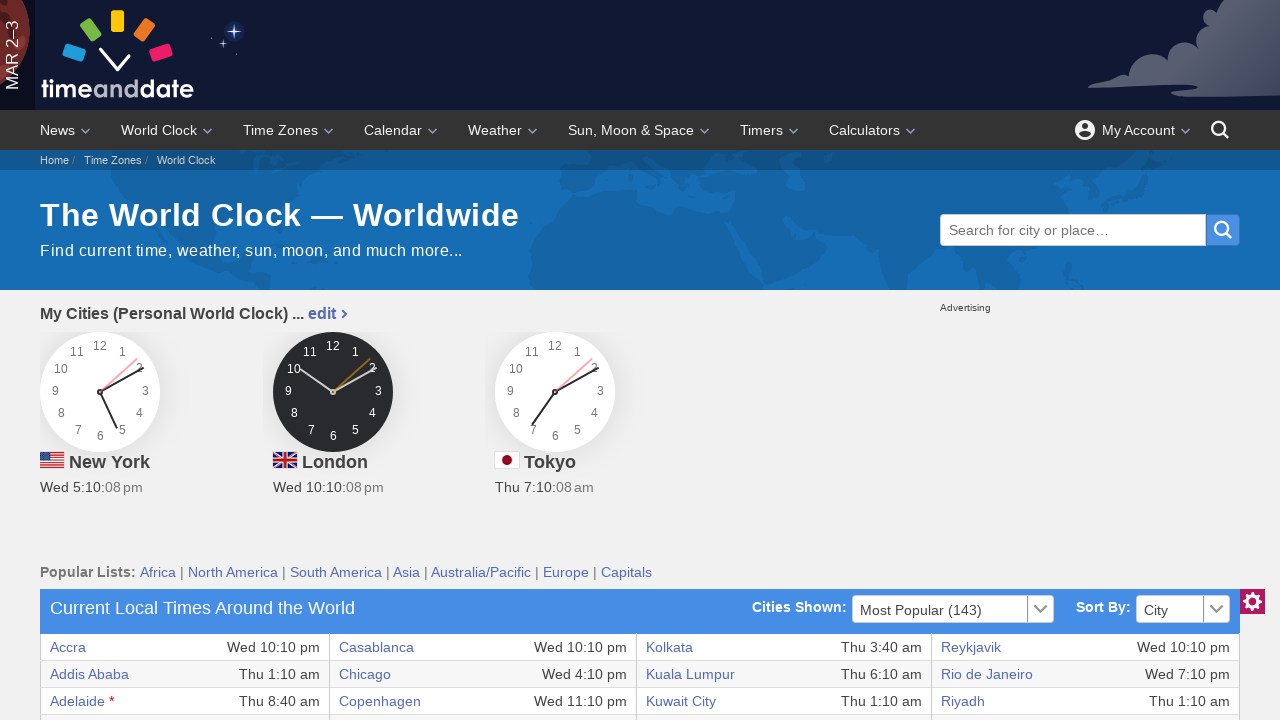

Retrieved cell content from row 19, column 1: 'Beijing'
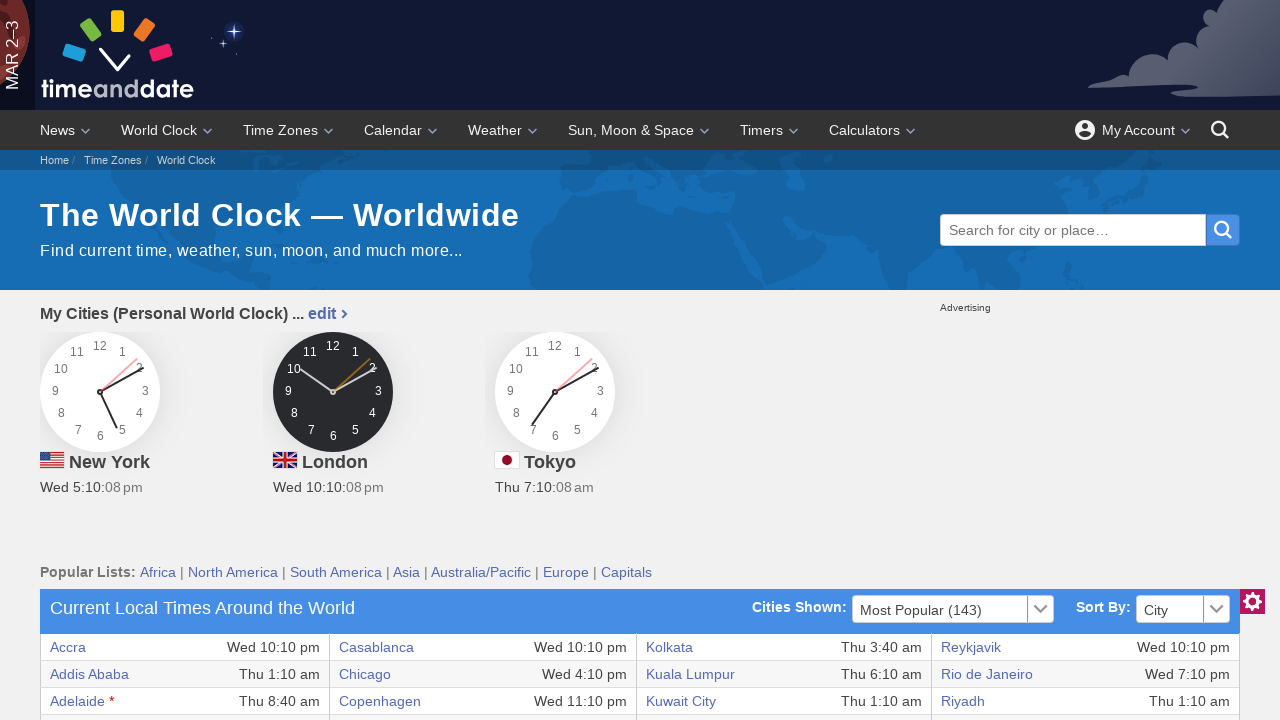

Retrieved cell content from row 19, column 2: 'Thu 6:10 am'
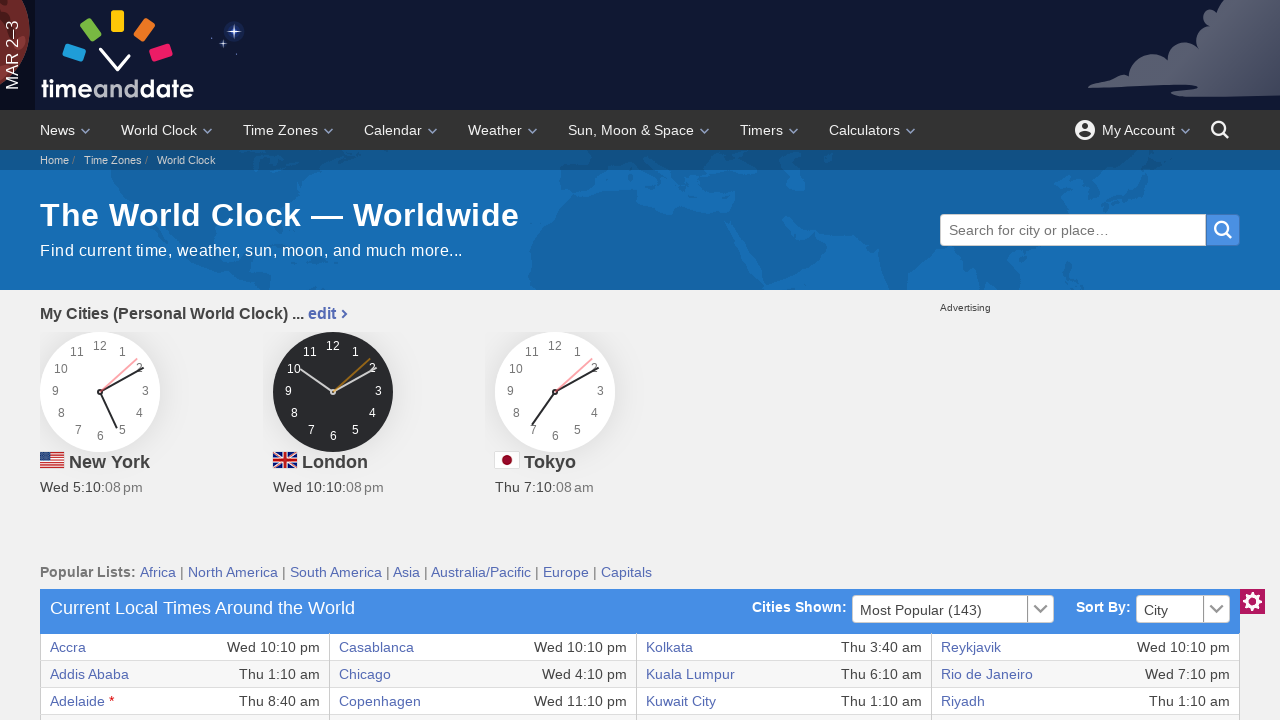

Retrieved cell content from row 19, column 3: 'Havana'
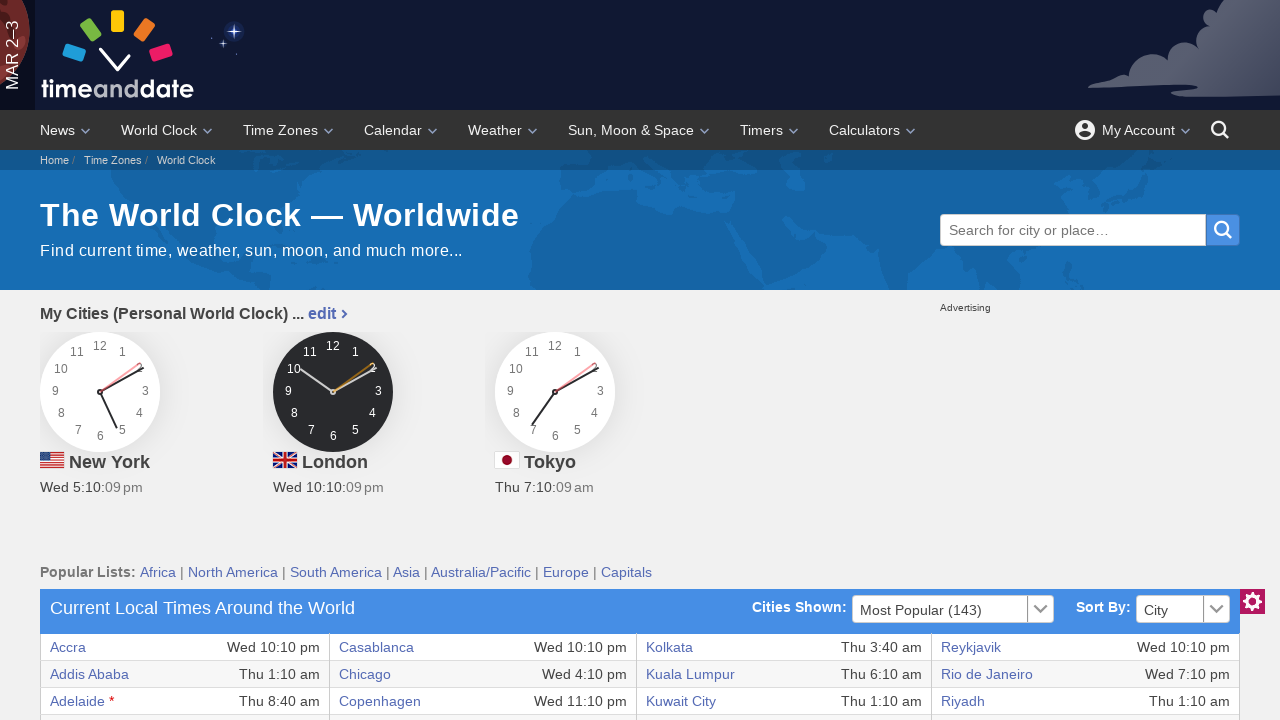

Retrieved cell content from row 19, column 4: 'Wed 5:10 pm'
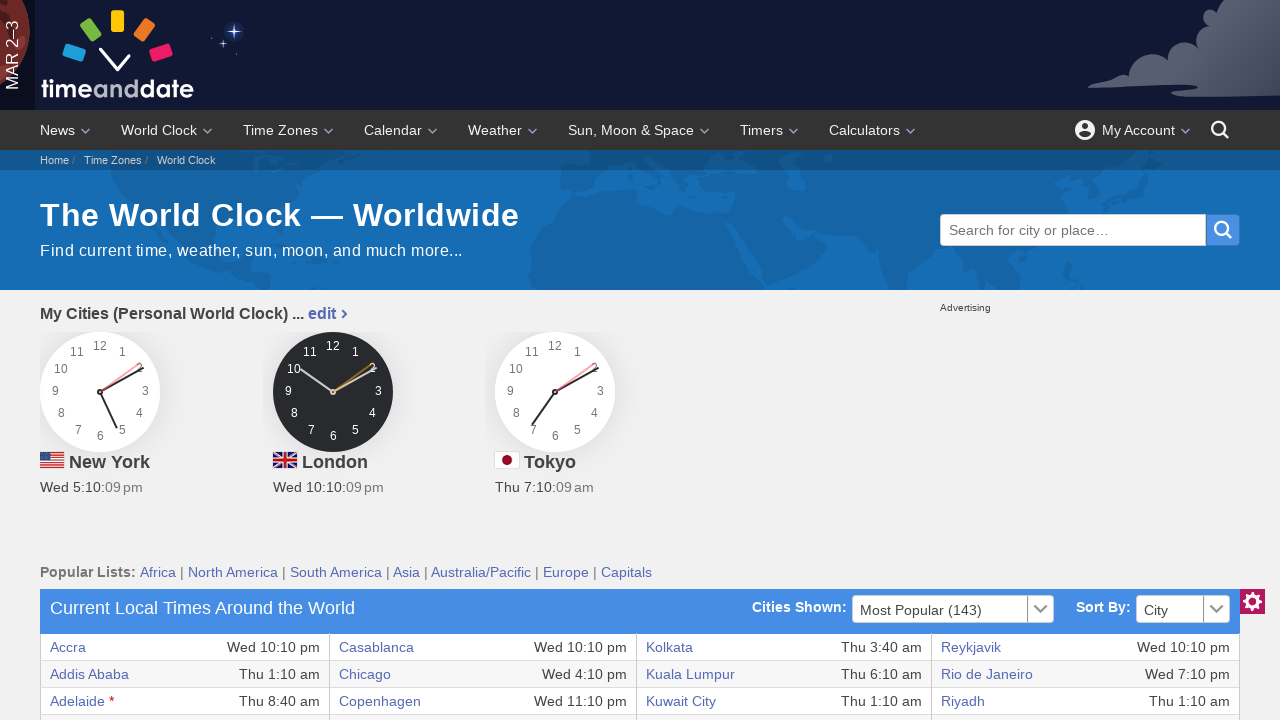

Retrieved cell content from row 19, column 5: 'Minneapolis'
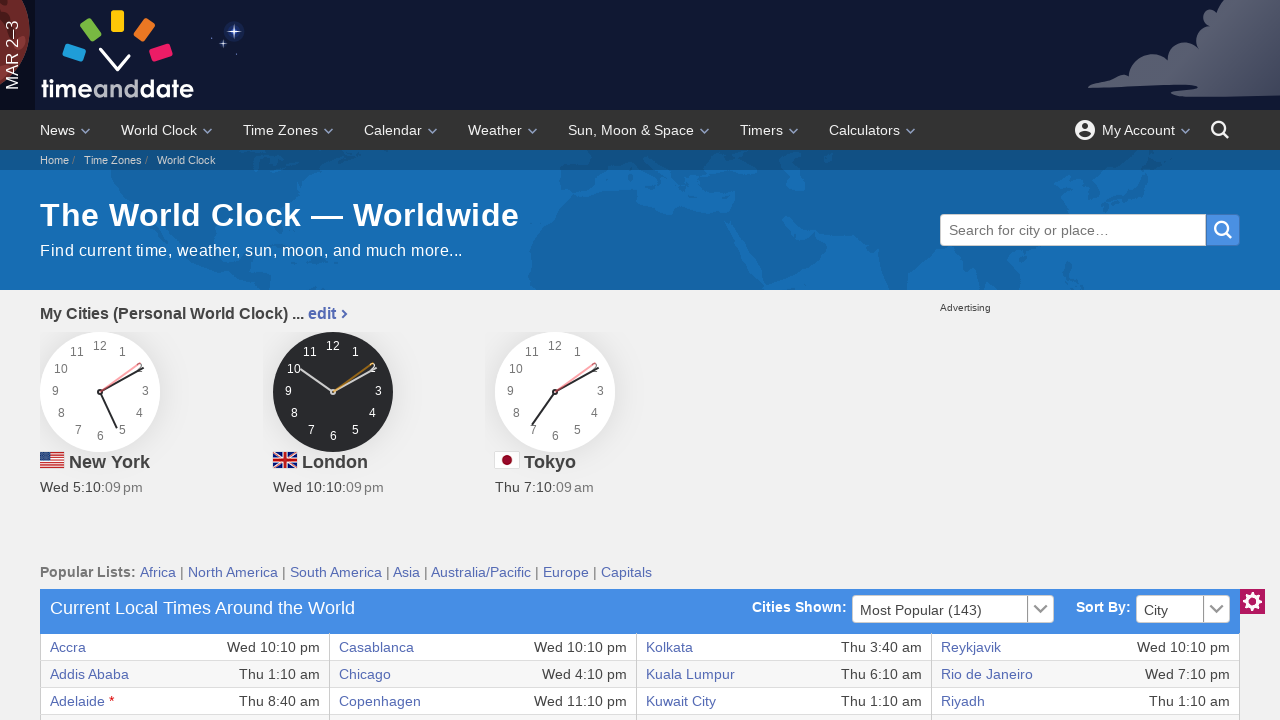

Retrieved cell content from row 19, column 6: 'Wed 4:10 pm'
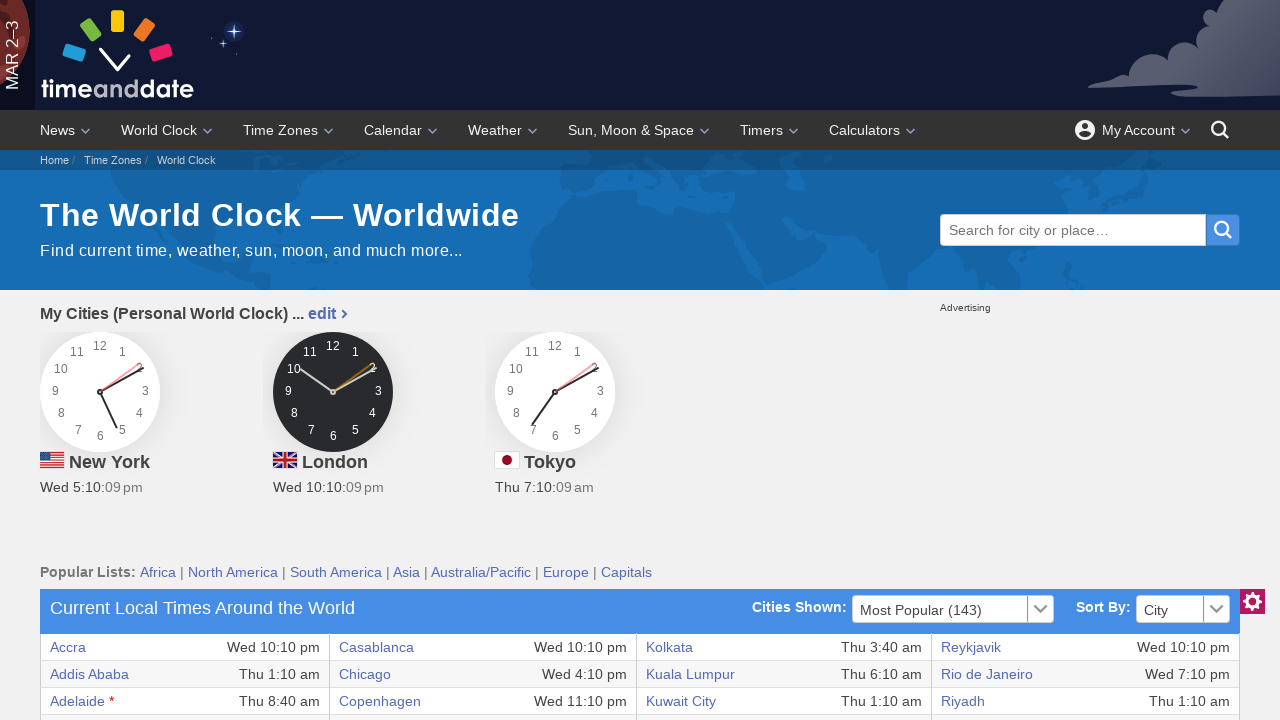

Retrieved cell content from row 19, column 7: 'Suva'
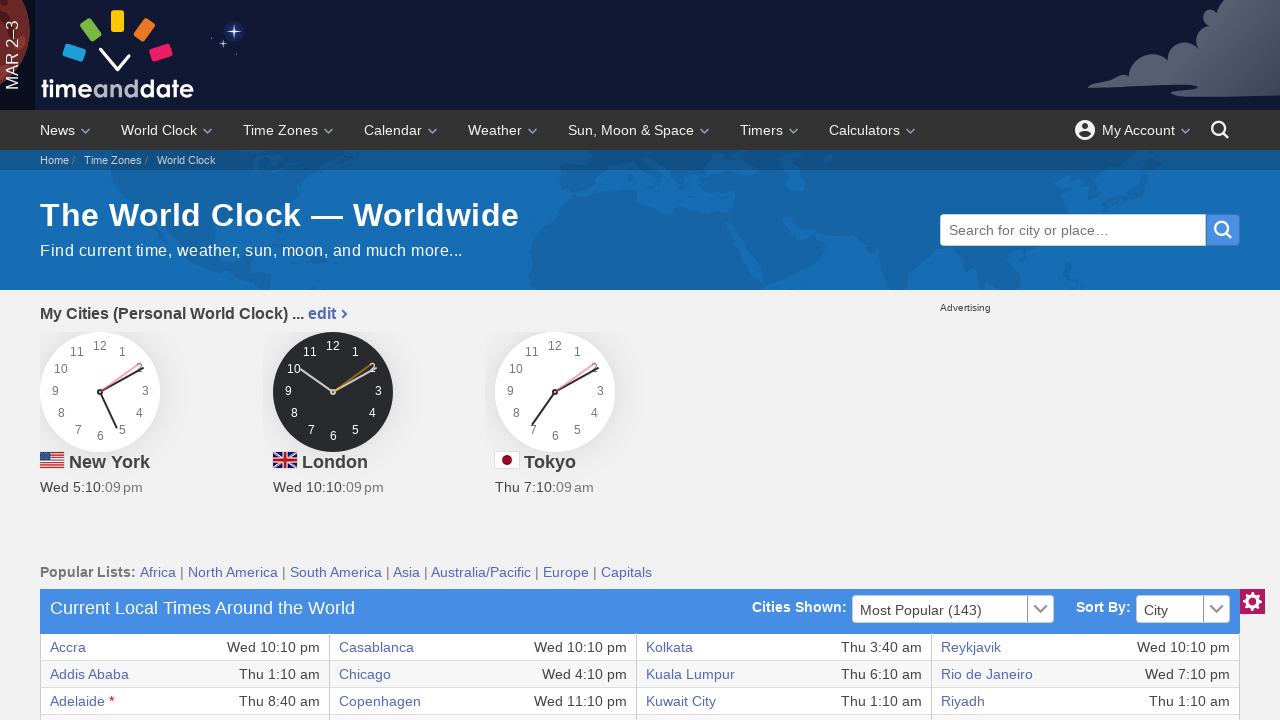

Retrieved cell content from row 19, column 8: 'Thu 10:10 am'
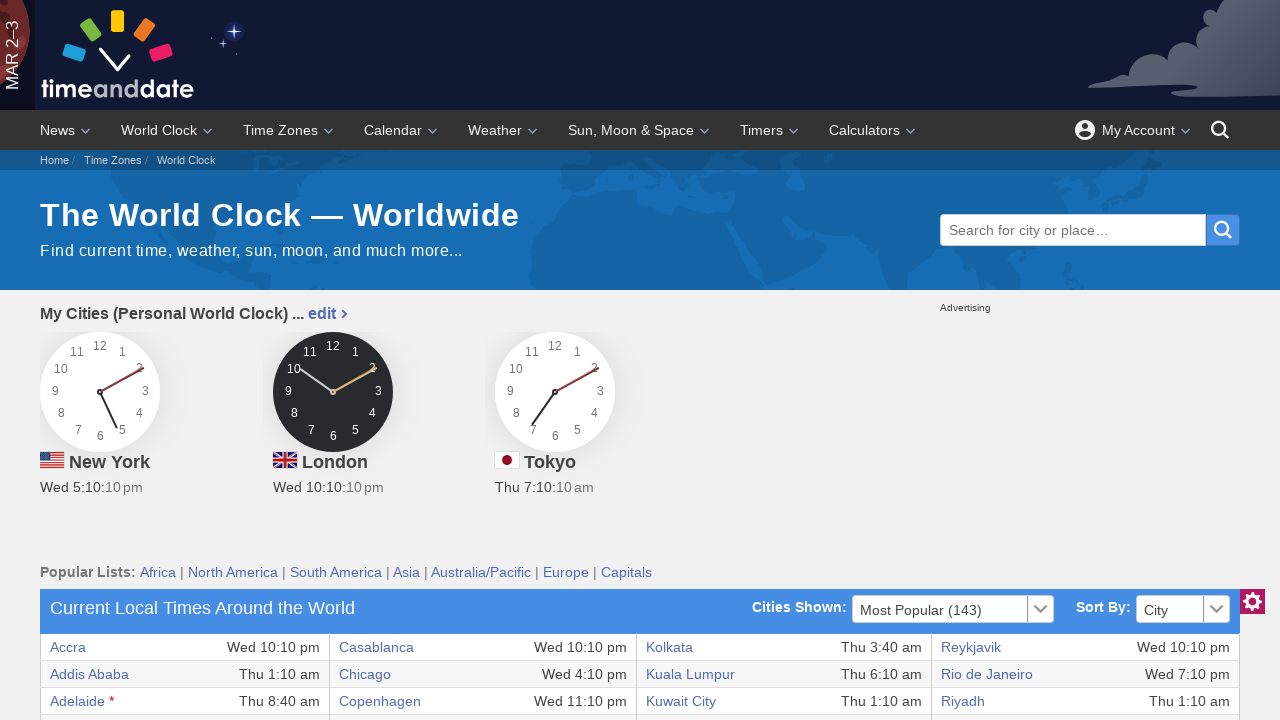

Retrieved cell content from row 20, column 1: 'Beirut'
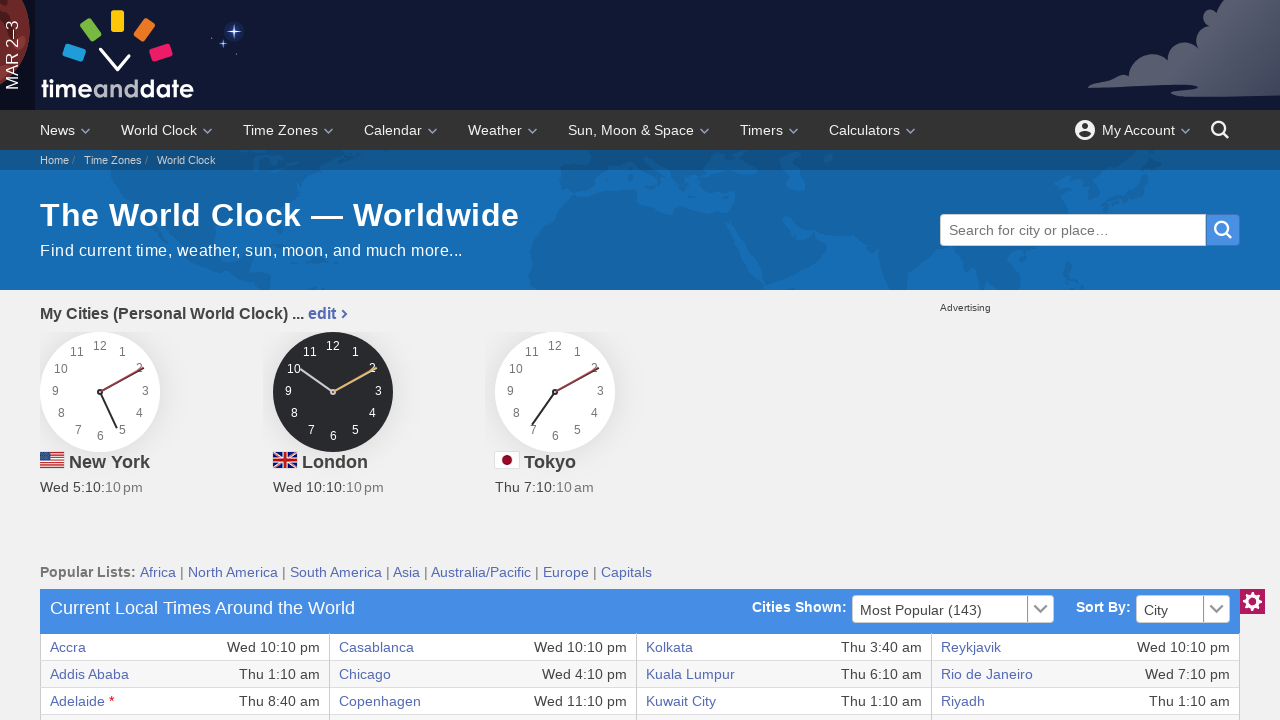

Retrieved cell content from row 20, column 2: 'Thu 12:10 am'
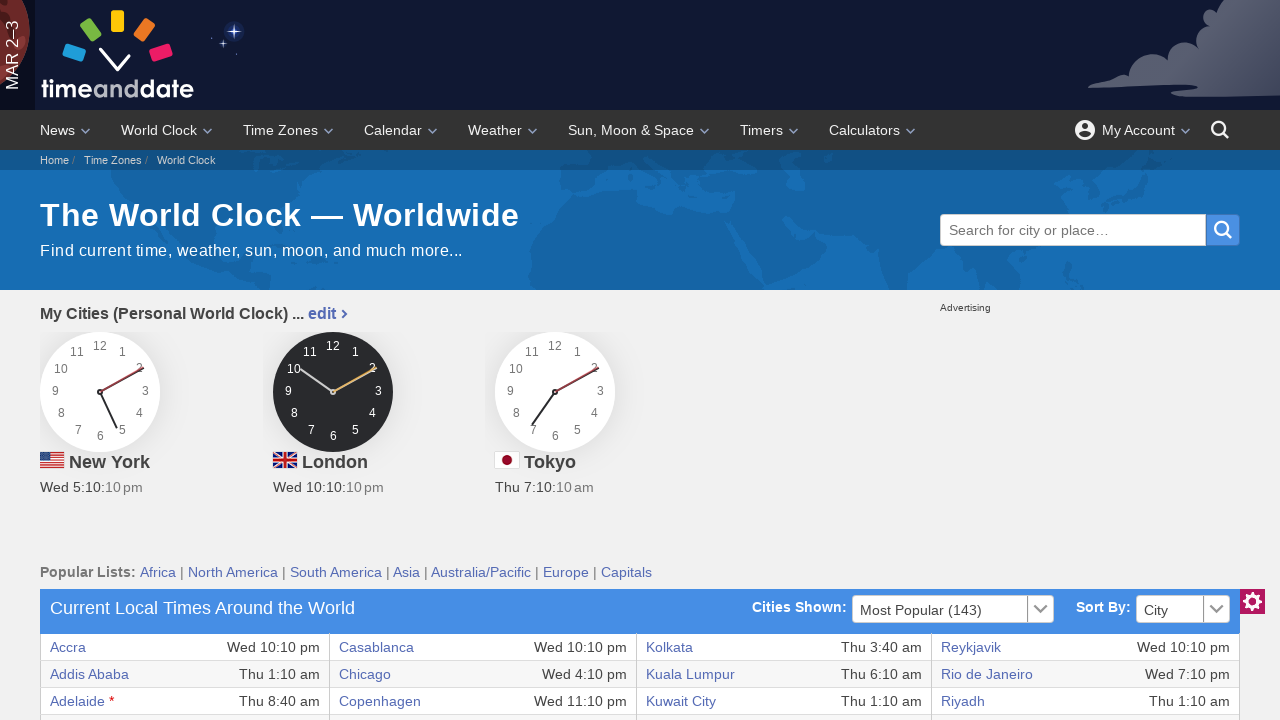

Retrieved cell content from row 20, column 3: 'Helsinki'
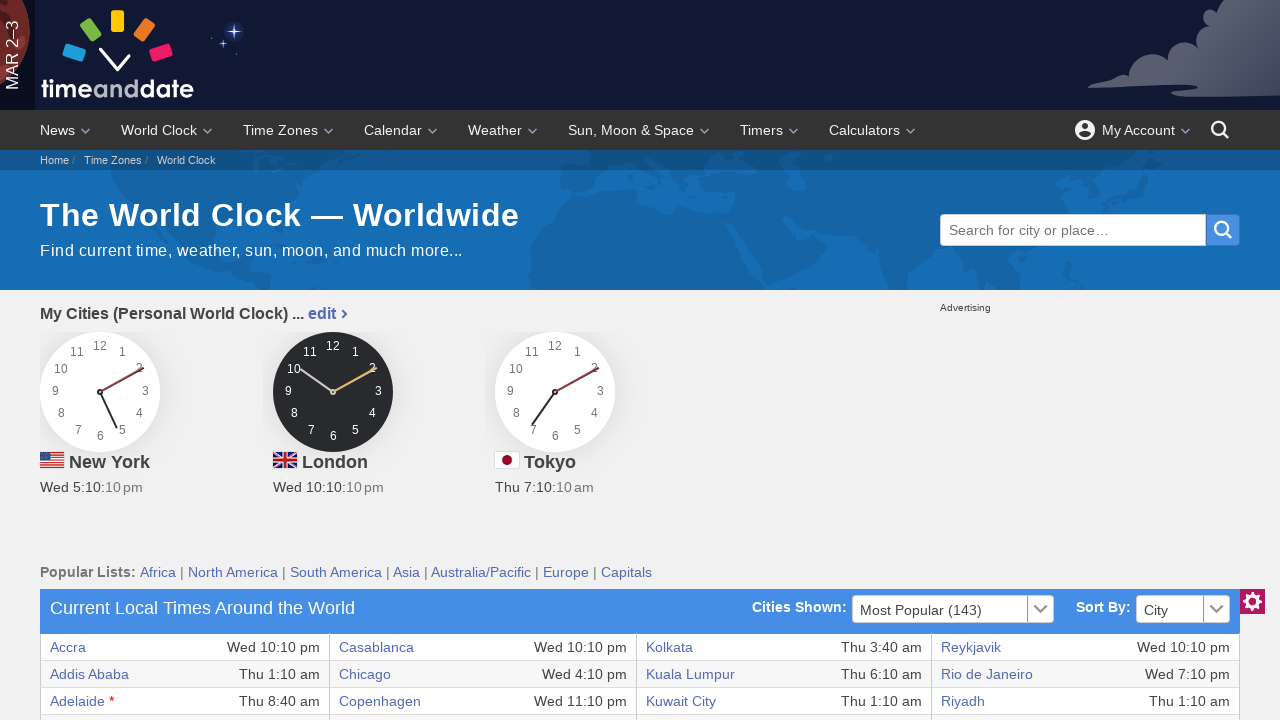

Retrieved cell content from row 20, column 4: 'Thu 12:10 am'
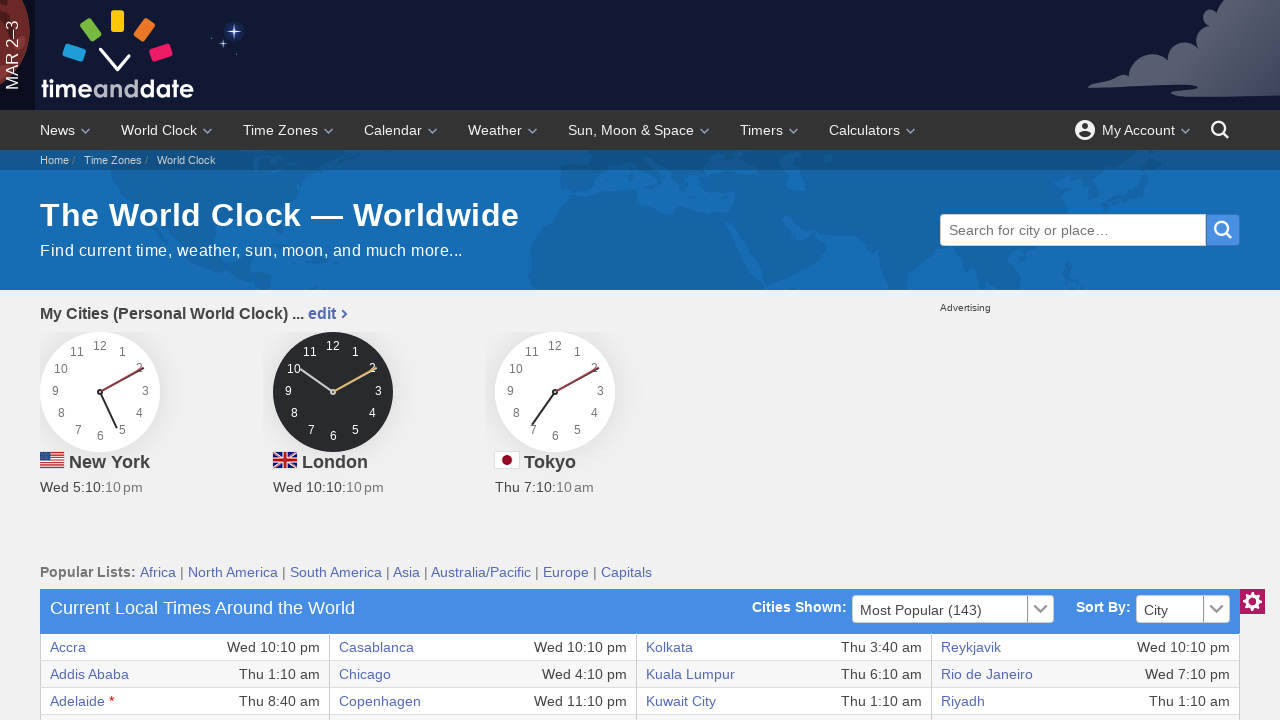

Retrieved cell content from row 20, column 5: 'Minsk'
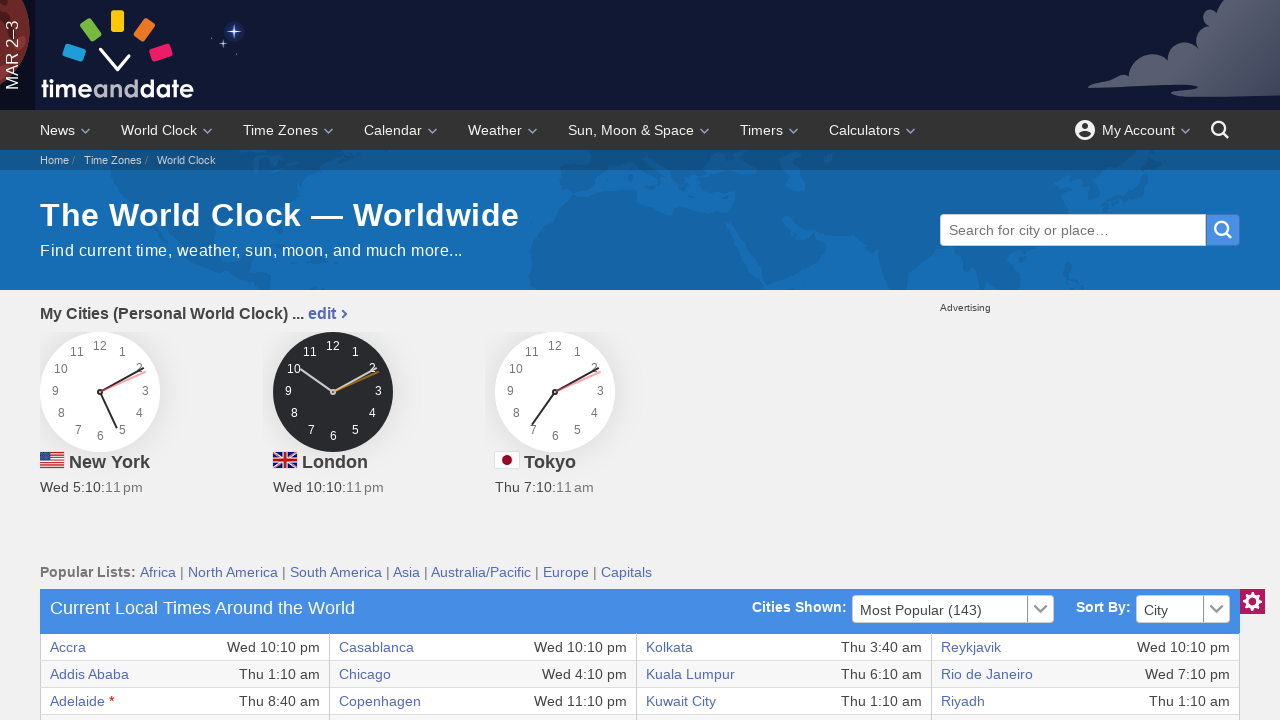

Retrieved cell content from row 20, column 6: 'Thu 1:10 am'
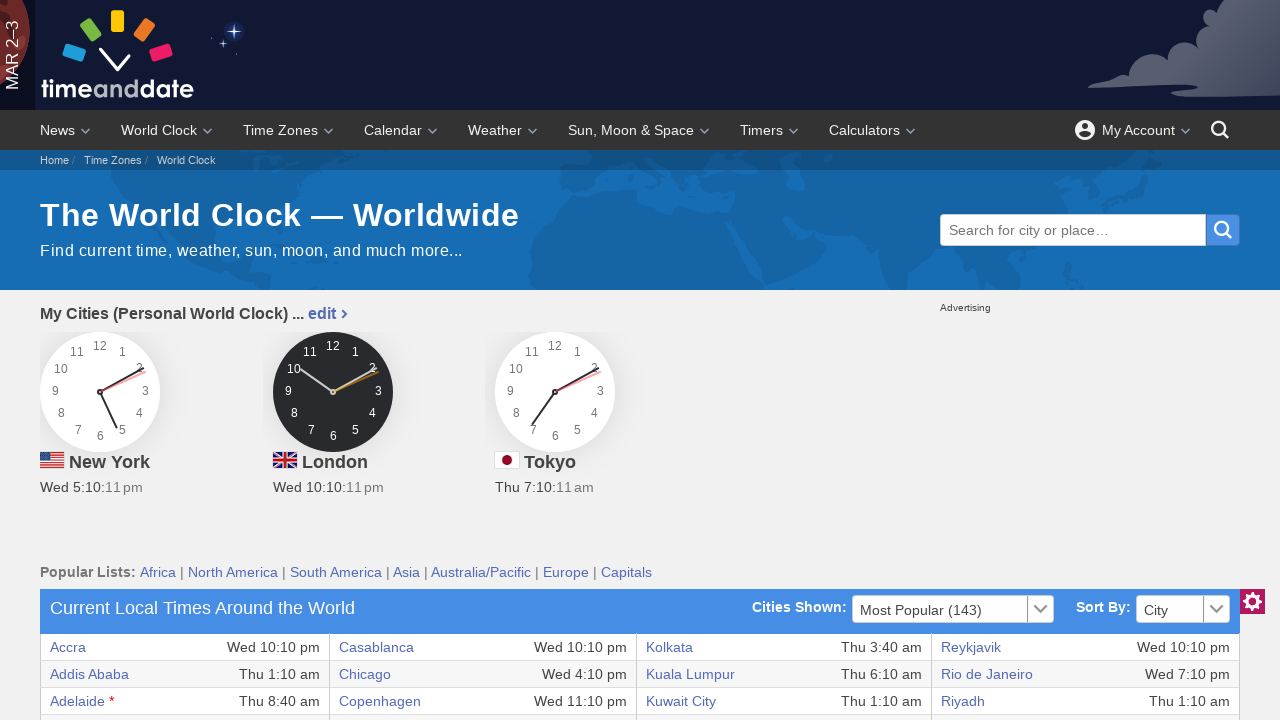

Retrieved cell content from row 20, column 7: 'Sydney *'
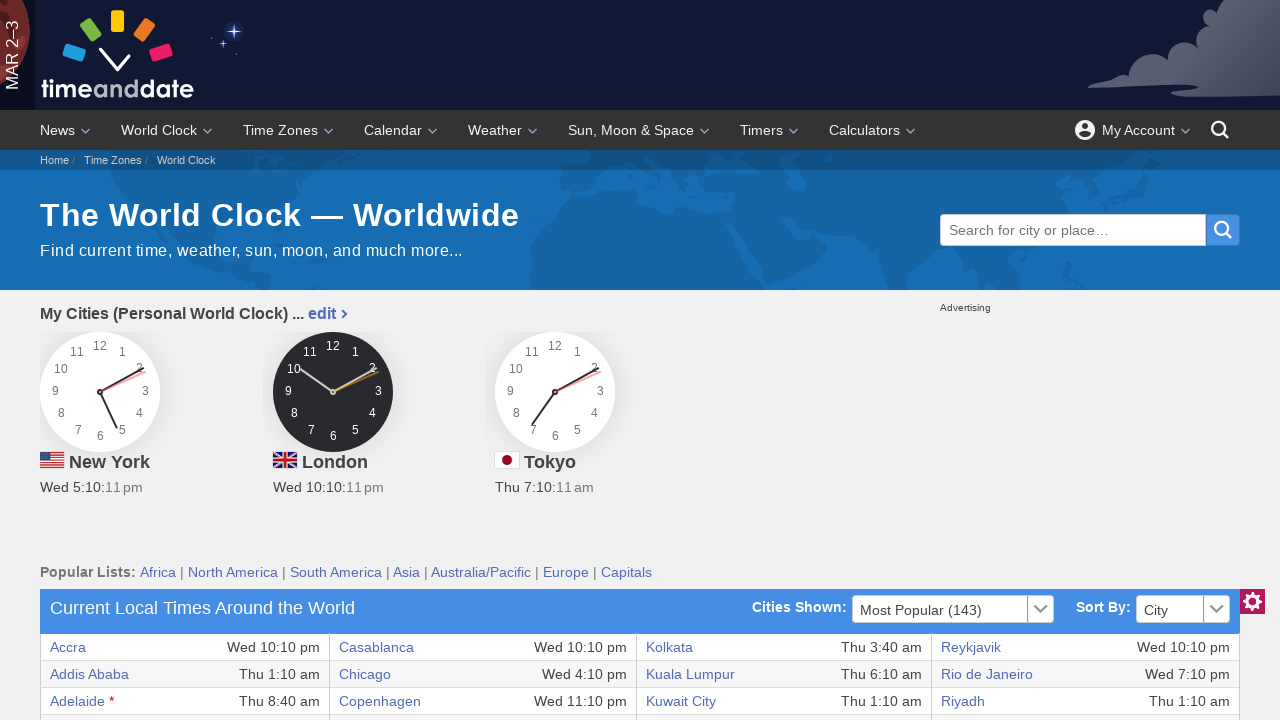

Retrieved cell content from row 20, column 8: 'Thu 9:10 am'
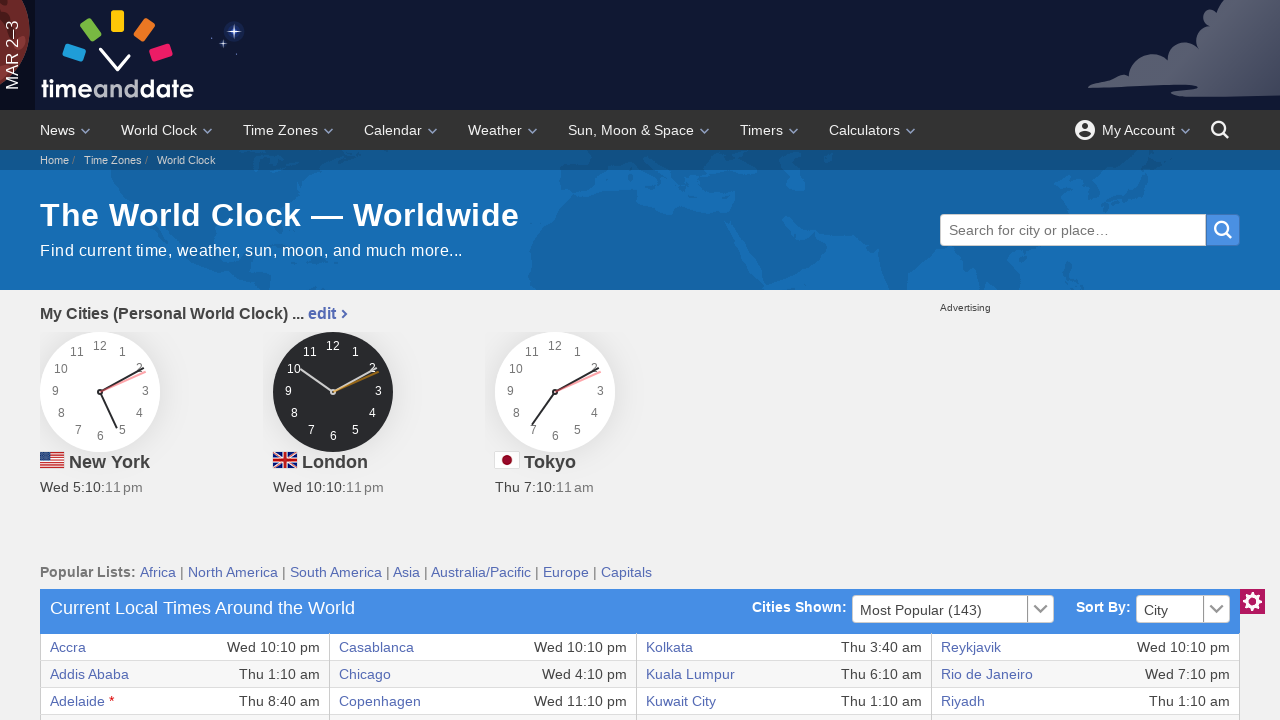

Retrieved cell content from row 21, column 1: 'Belgrade'
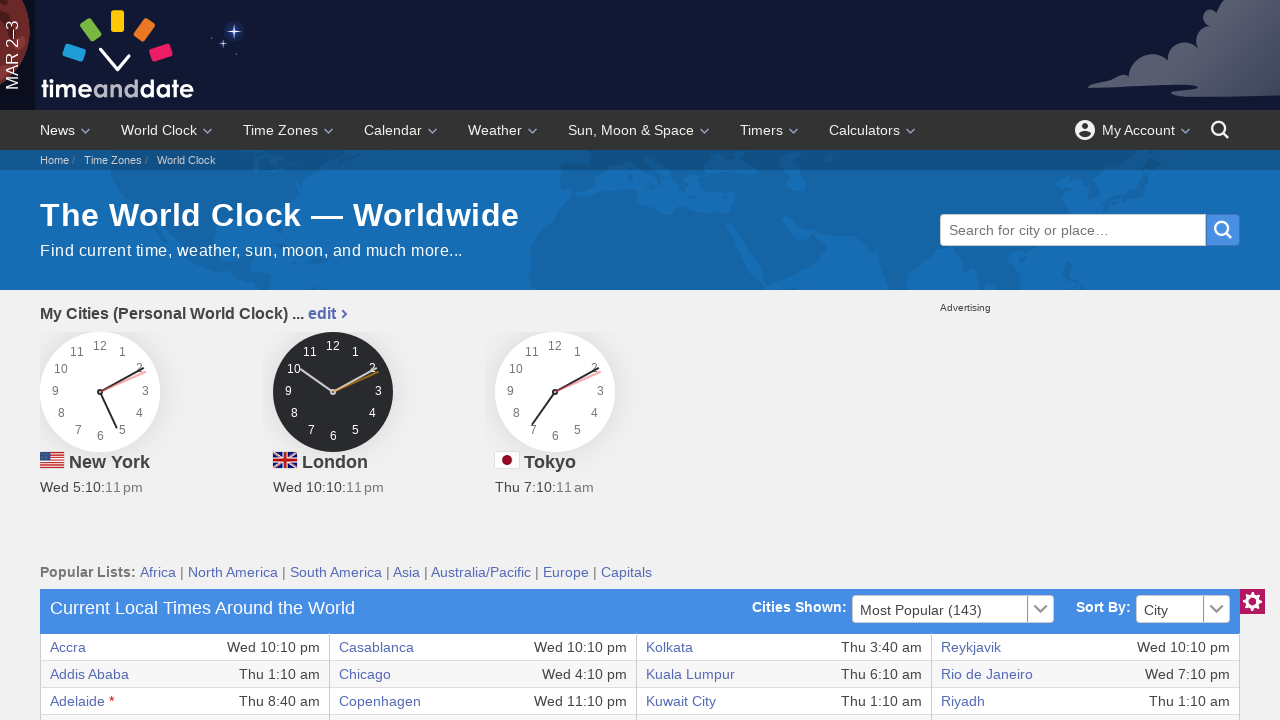

Retrieved cell content from row 21, column 2: 'Wed 11:10 pm'
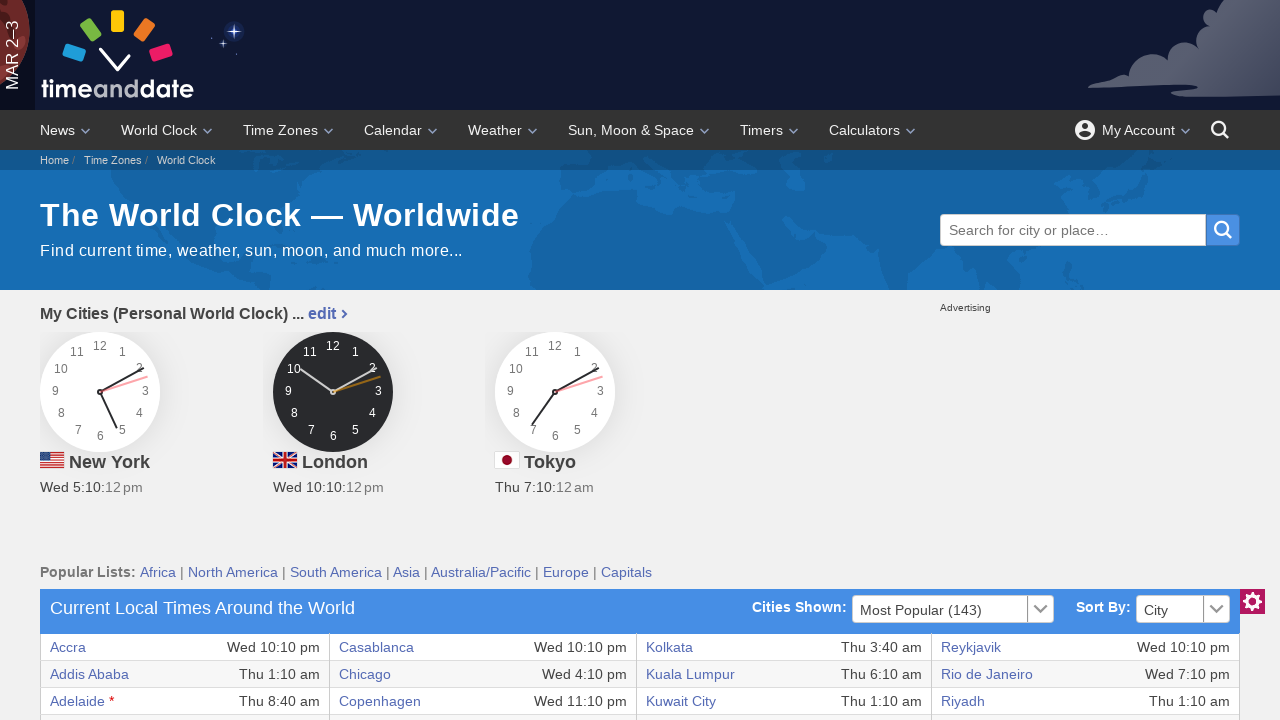

Retrieved cell content from row 21, column 3: 'Hong Kong'
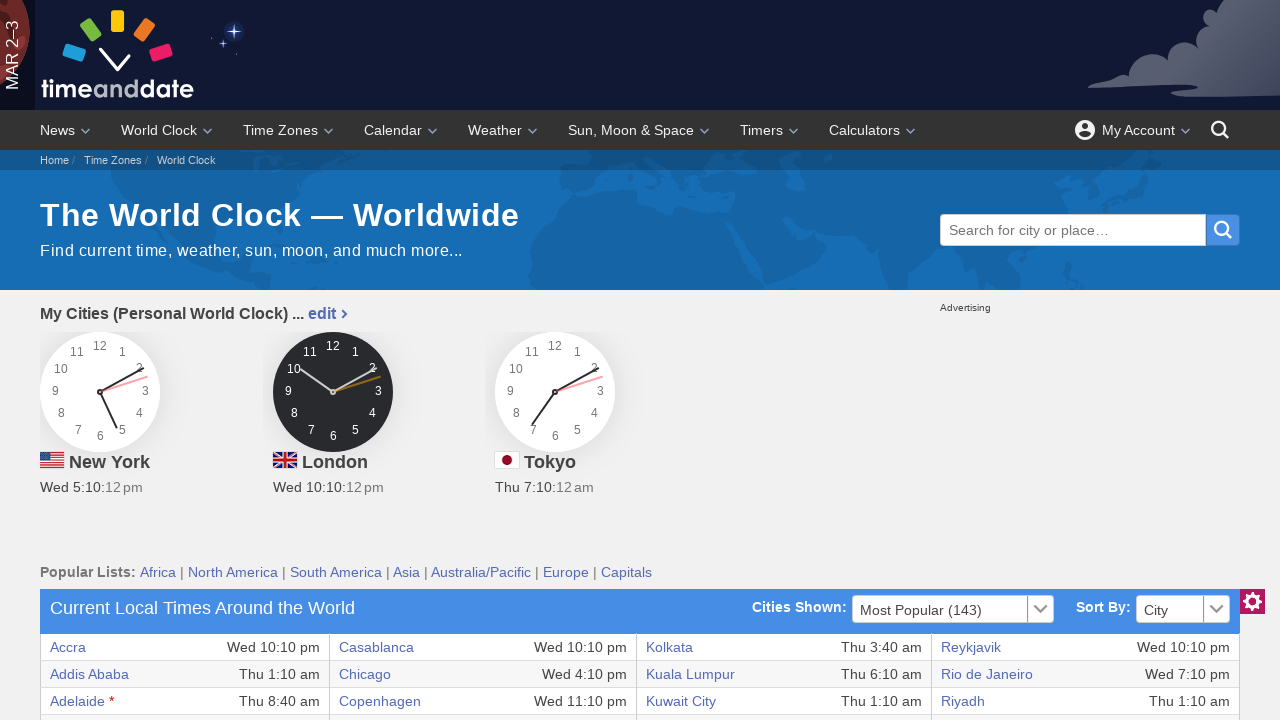

Retrieved cell content from row 21, column 4: 'Thu 6:10 am'
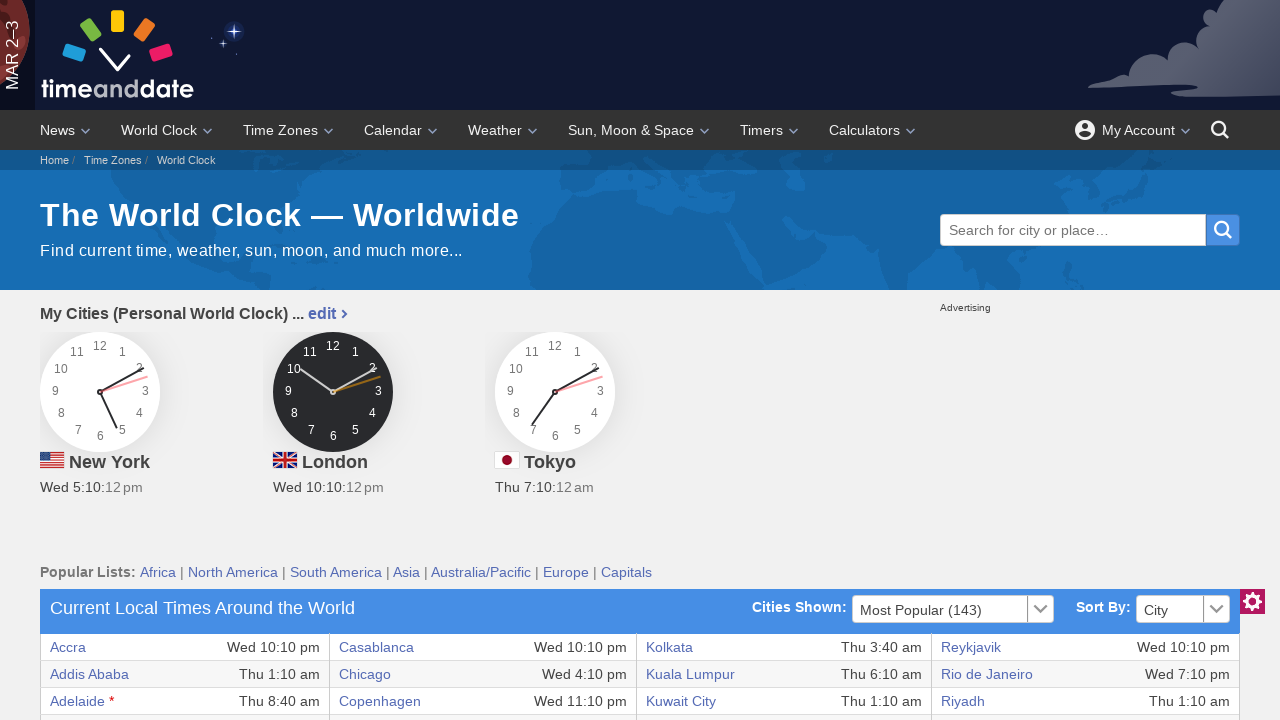

Retrieved cell content from row 21, column 5: 'Montevideo'
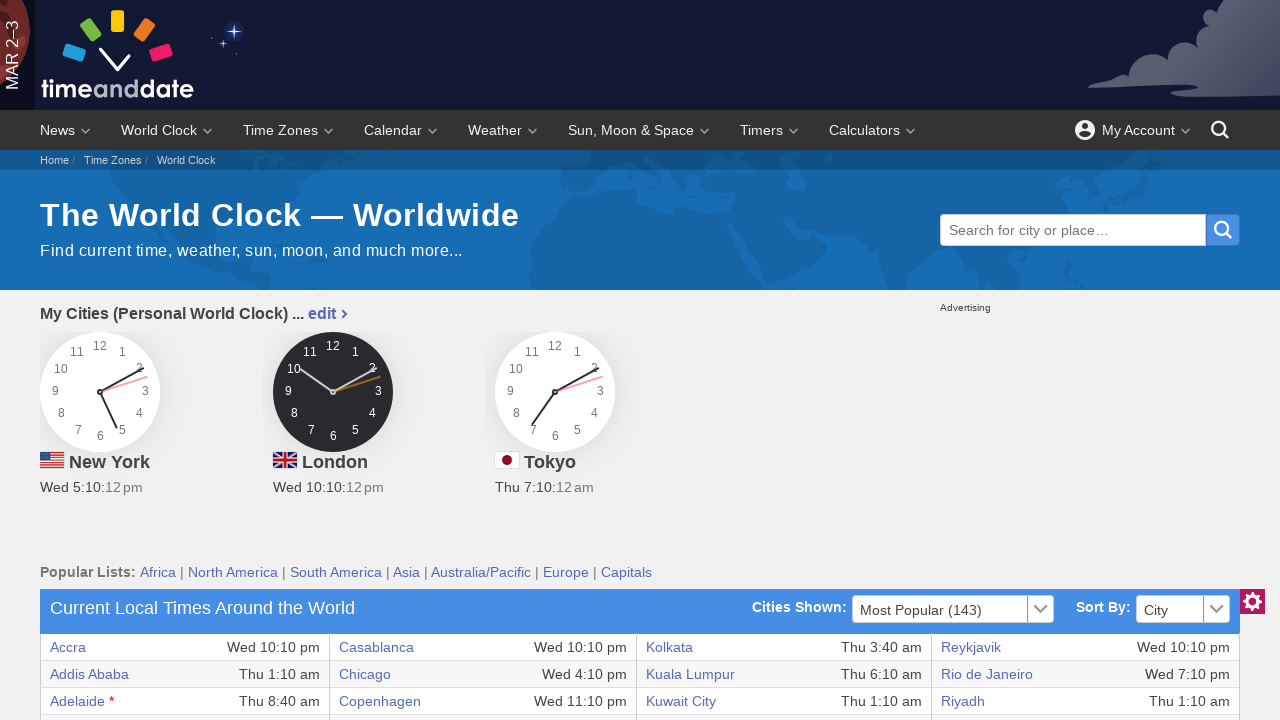

Retrieved cell content from row 21, column 6: 'Wed 7:10 pm'
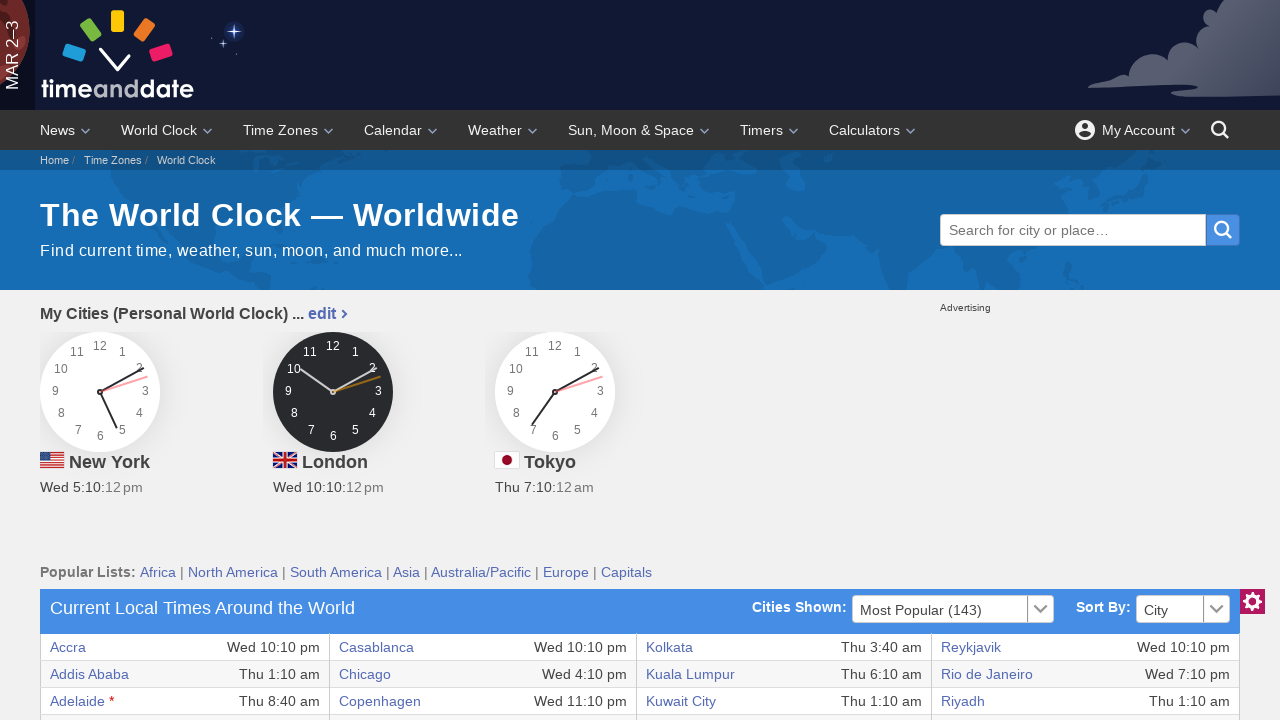

Retrieved cell content from row 21, column 7: 'Taipei'
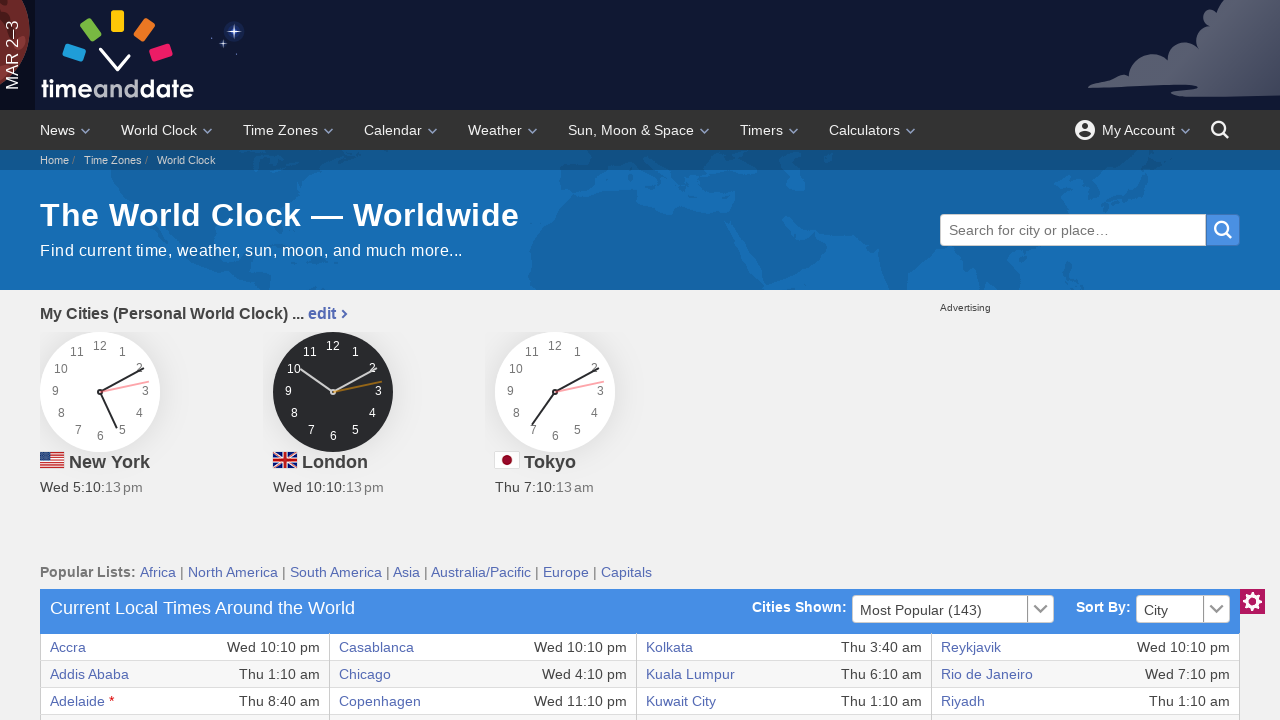

Retrieved cell content from row 21, column 8: 'Thu 6:10 am'
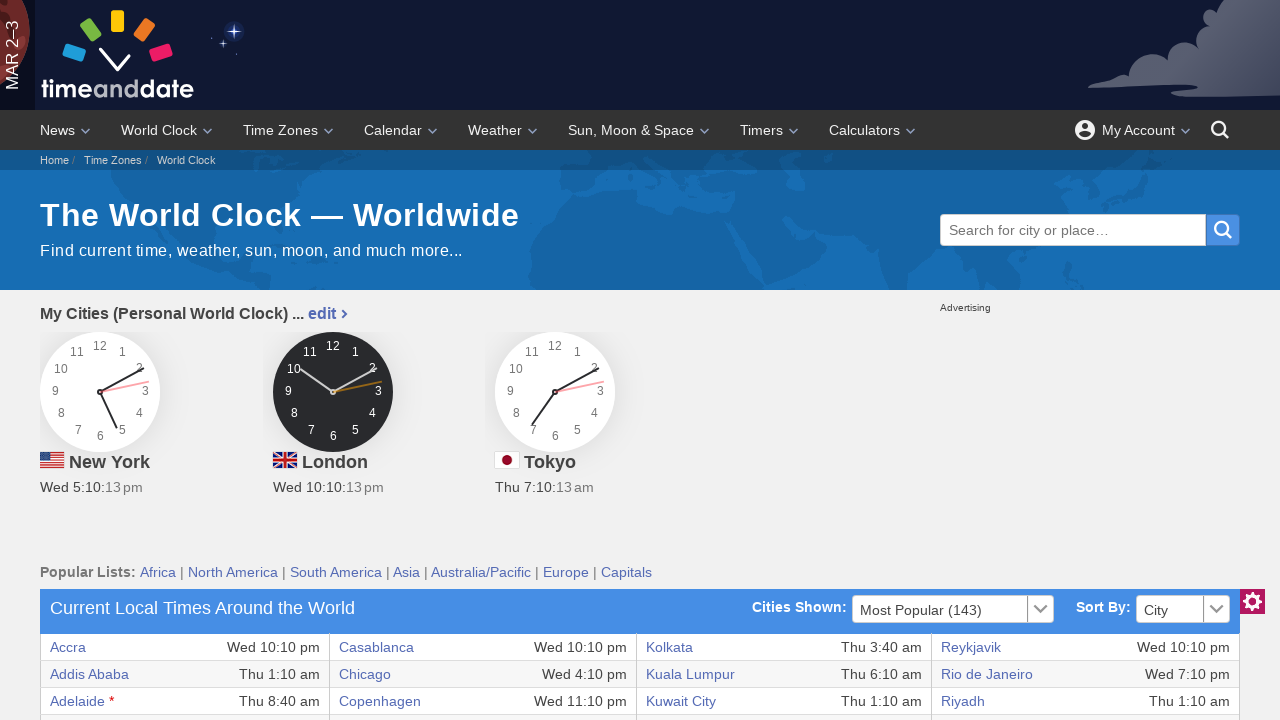

Retrieved cell content from row 22, column 1: 'Bengaluru'
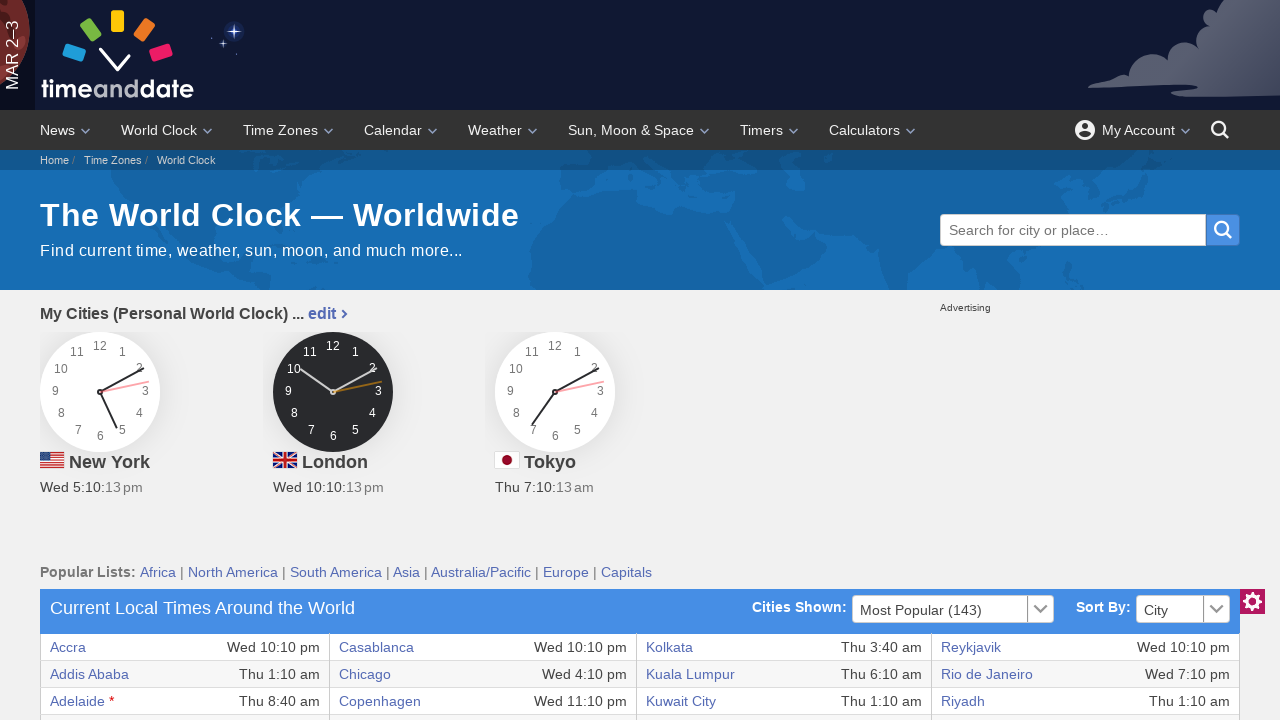

Retrieved cell content from row 22, column 2: 'Thu 3:40 am'
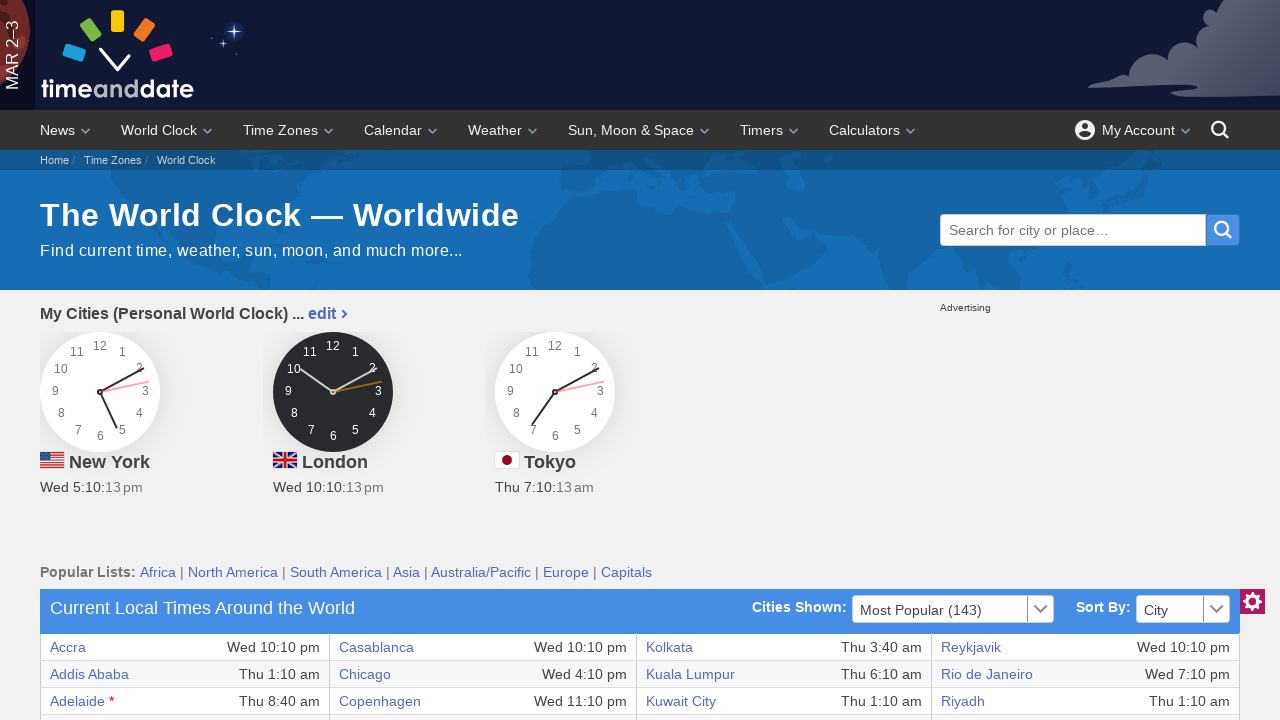

Retrieved cell content from row 22, column 3: 'Honolulu'
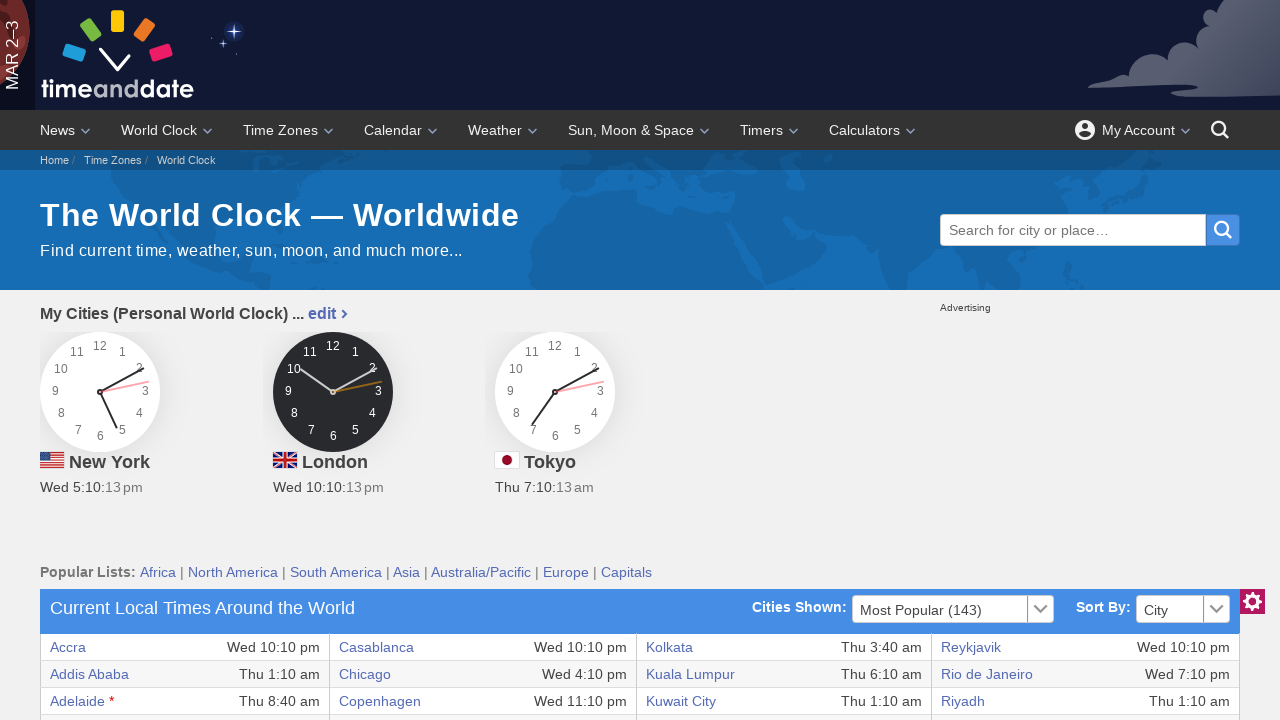

Retrieved cell content from row 22, column 4: 'Wed 12:10 pm'
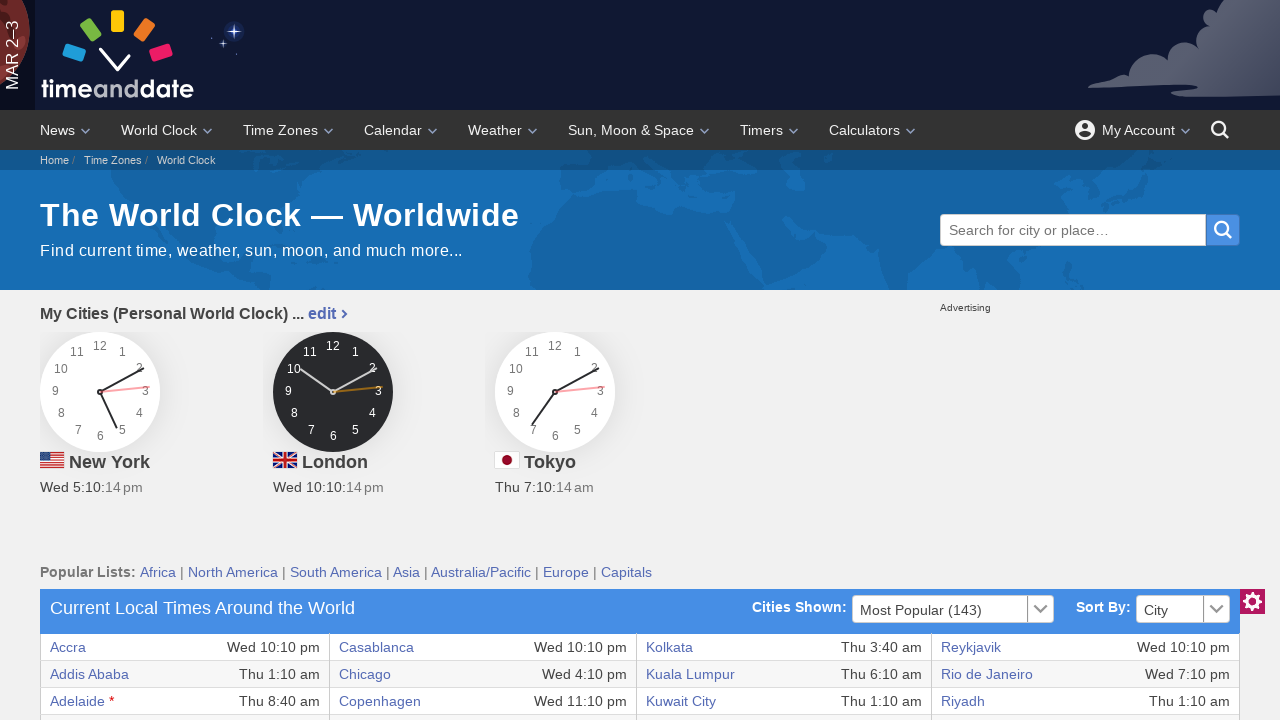

Retrieved cell content from row 22, column 5: 'Montréal'
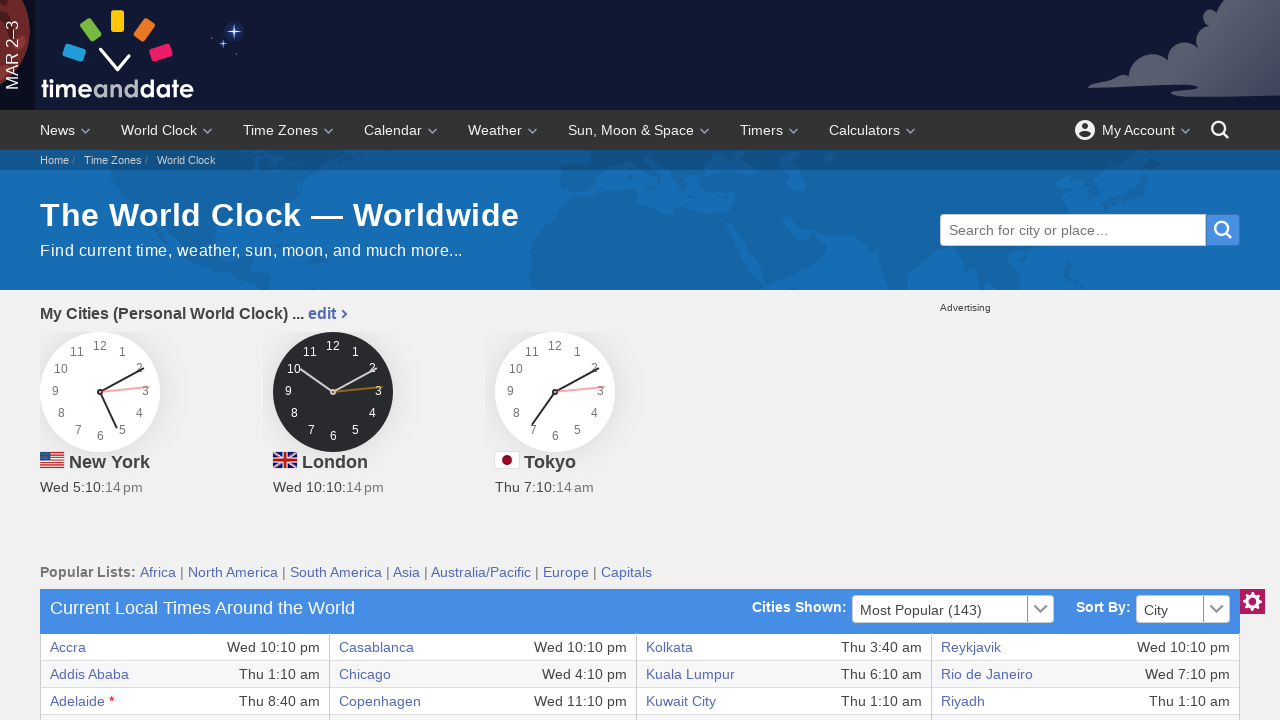

Retrieved cell content from row 22, column 6: 'Wed 5:10 pm'
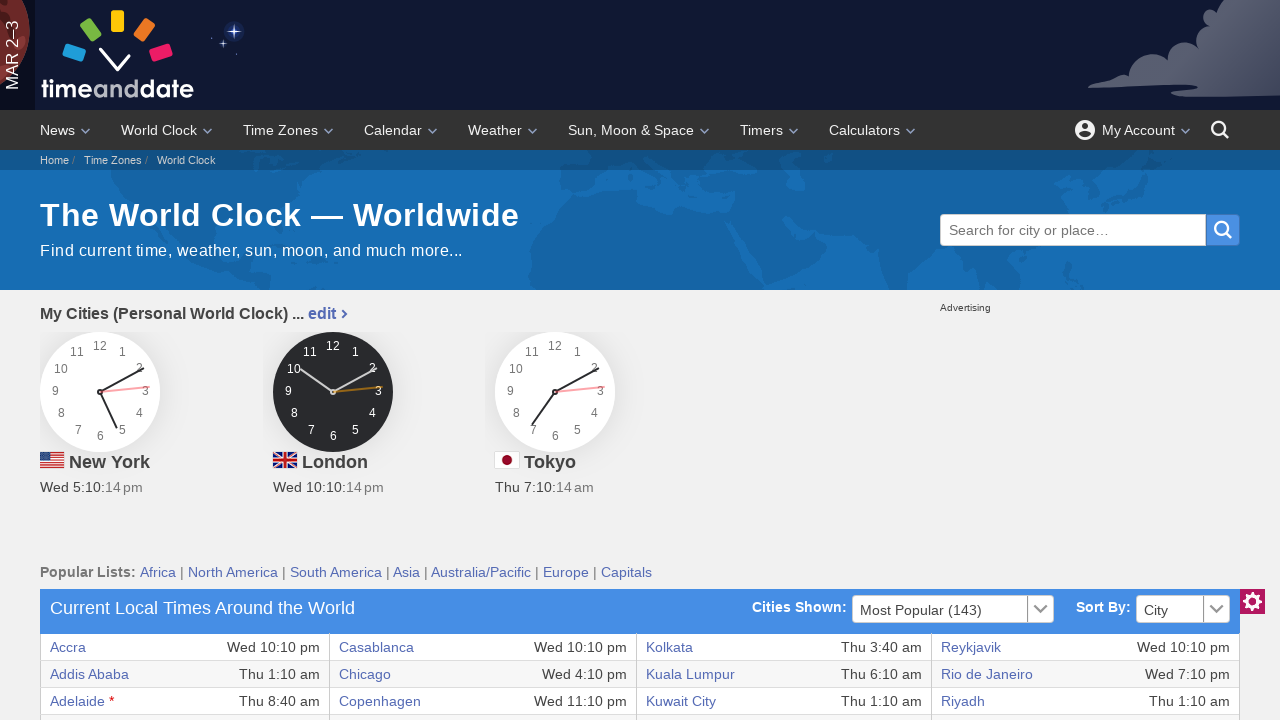

Retrieved cell content from row 22, column 7: 'Tallinn'
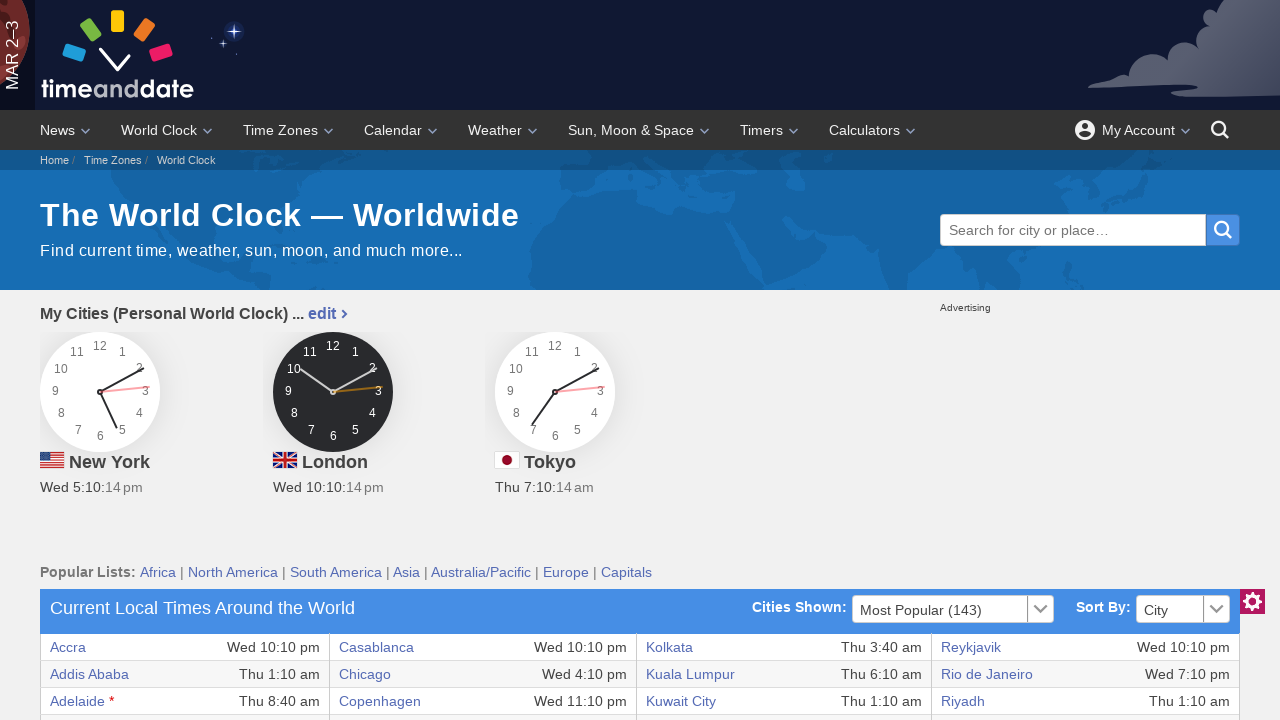

Retrieved cell content from row 22, column 8: 'Thu 12:10 am'
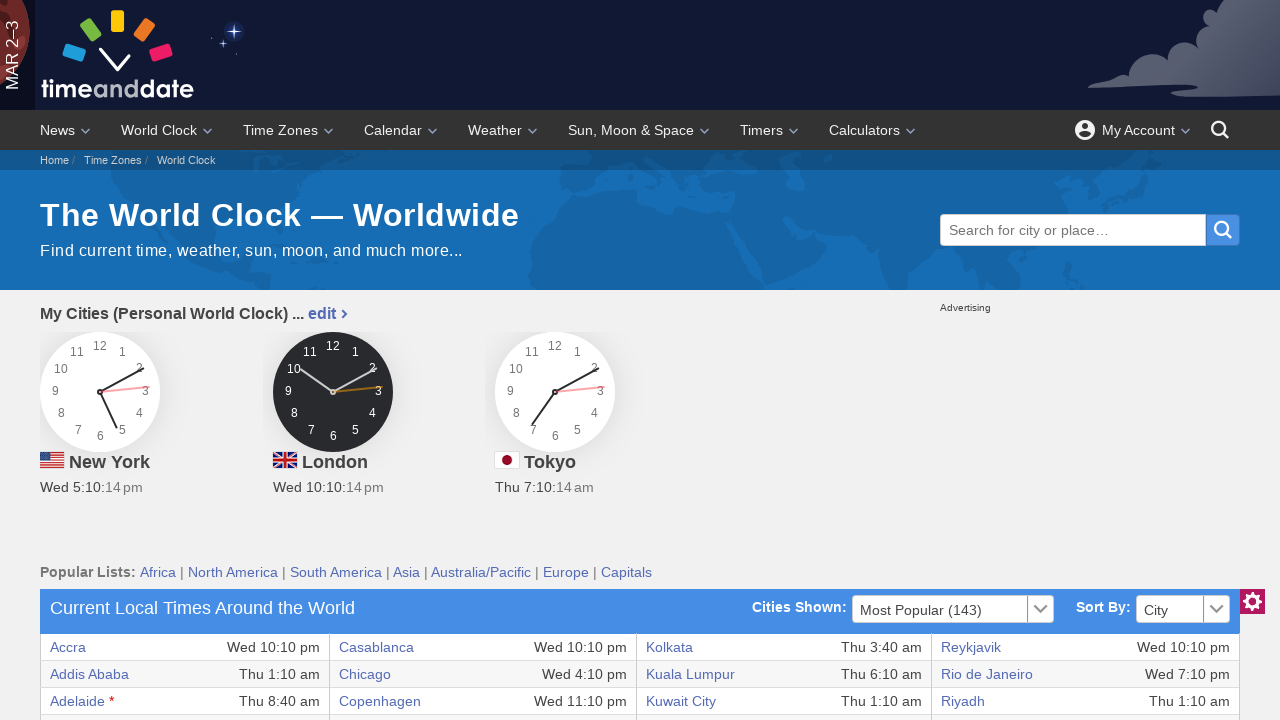

Retrieved cell content from row 23, column 1: 'Berlin'
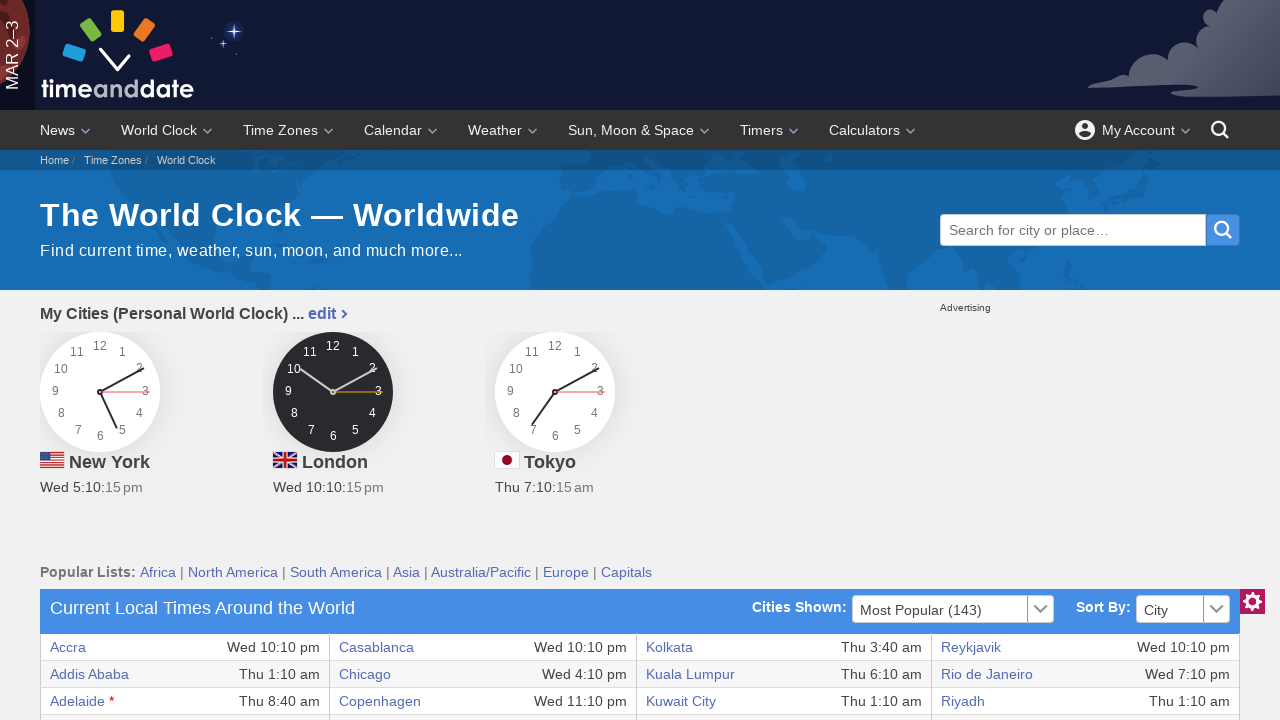

Retrieved cell content from row 23, column 2: 'Wed 11:10 pm'
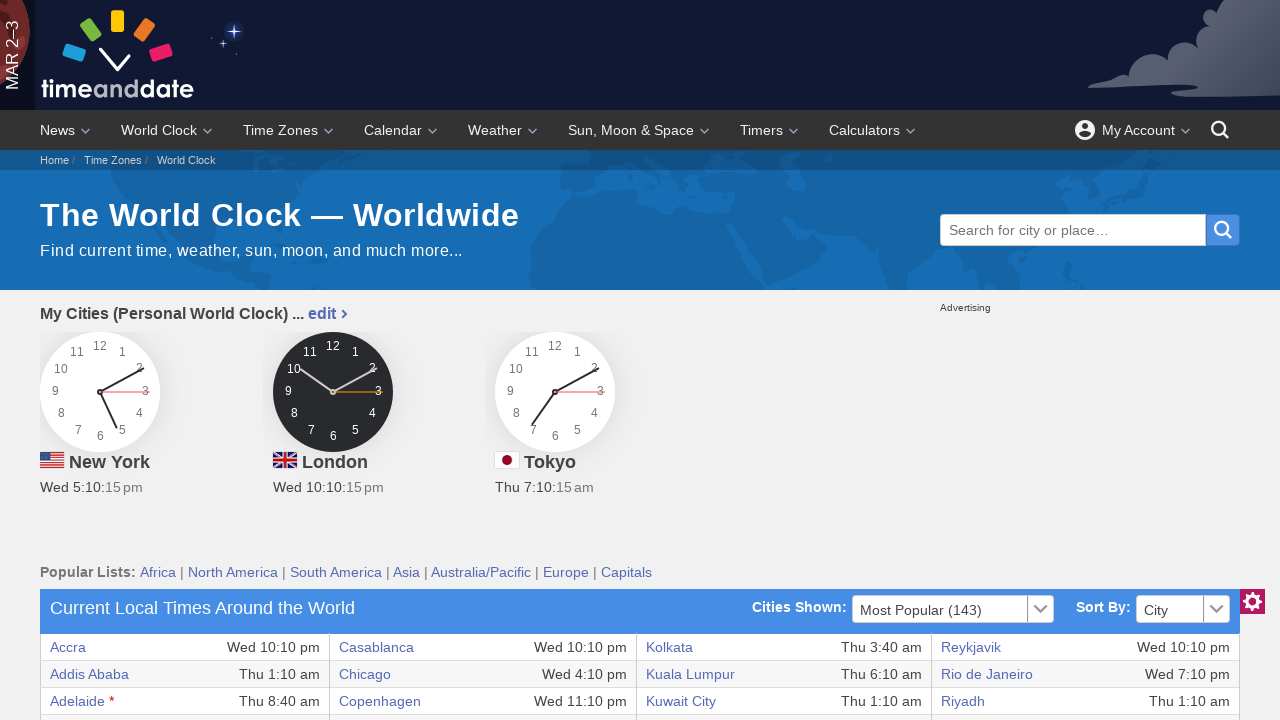

Retrieved cell content from row 23, column 3: 'Houston'
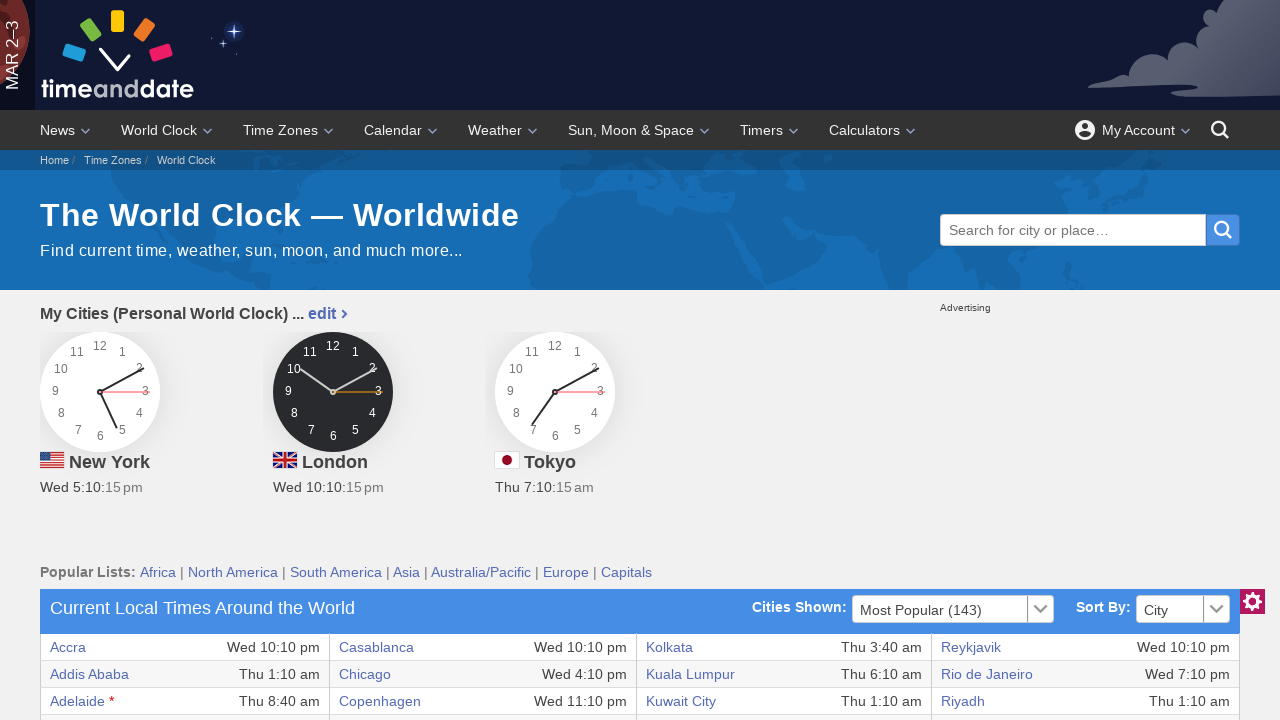

Retrieved cell content from row 23, column 4: 'Wed 4:10 pm'
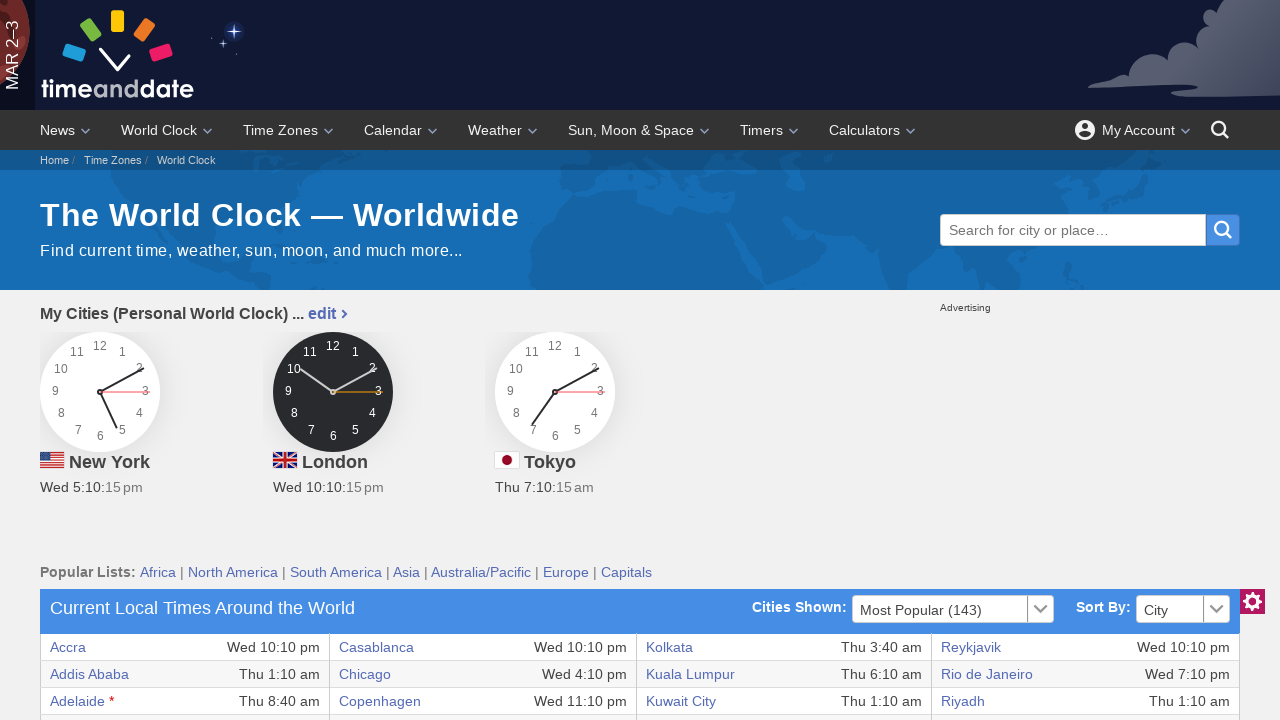

Retrieved cell content from row 23, column 5: 'Moscow'
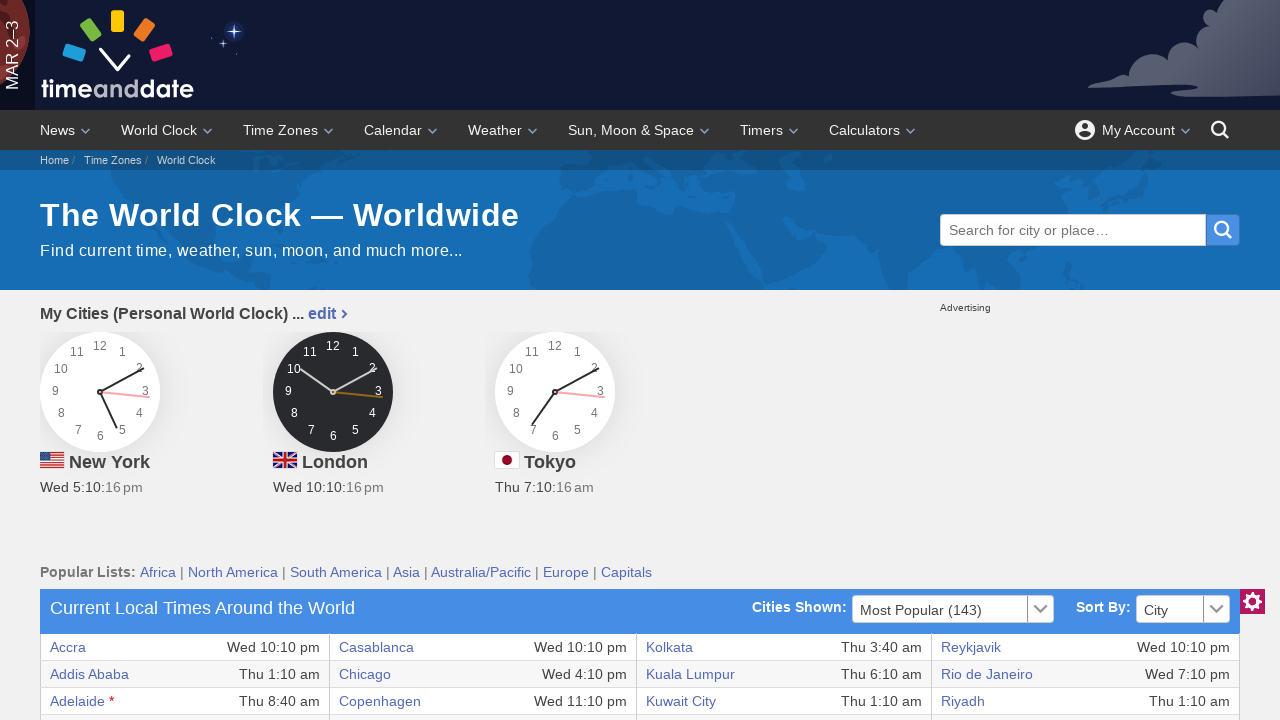

Retrieved cell content from row 23, column 6: 'Thu 1:10 am'
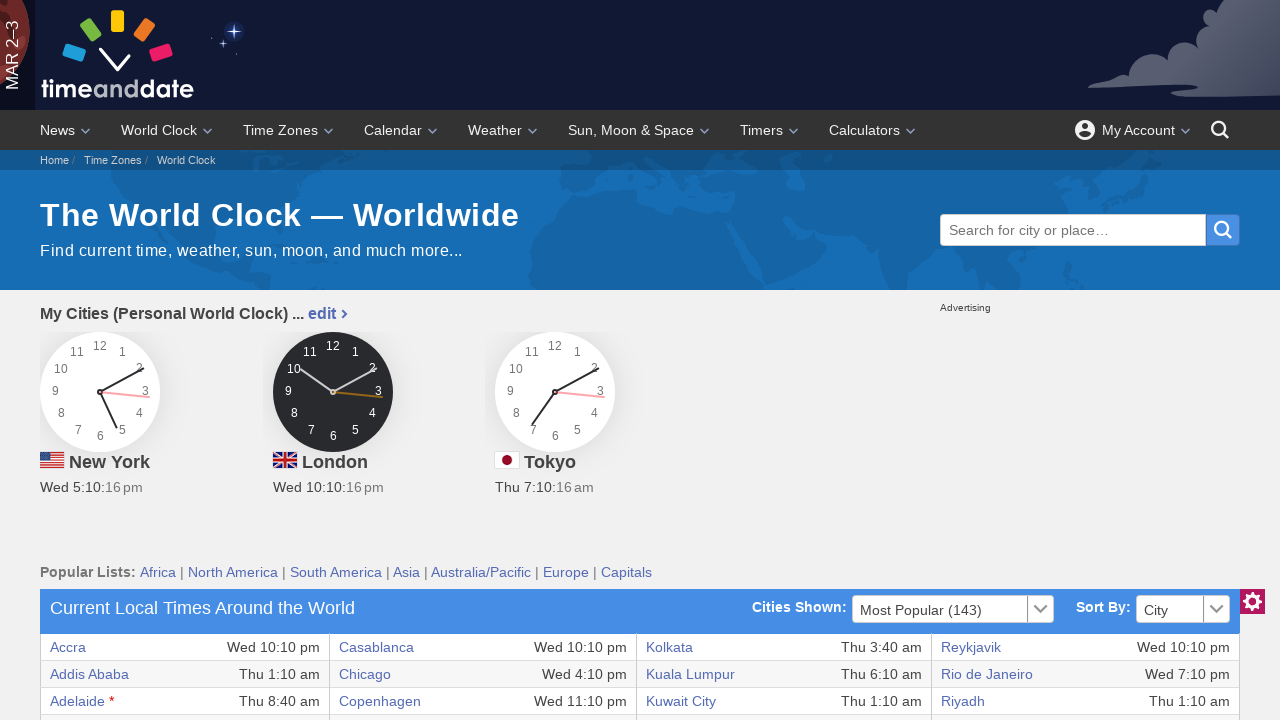

Retrieved cell content from row 23, column 7: 'Tashkent'
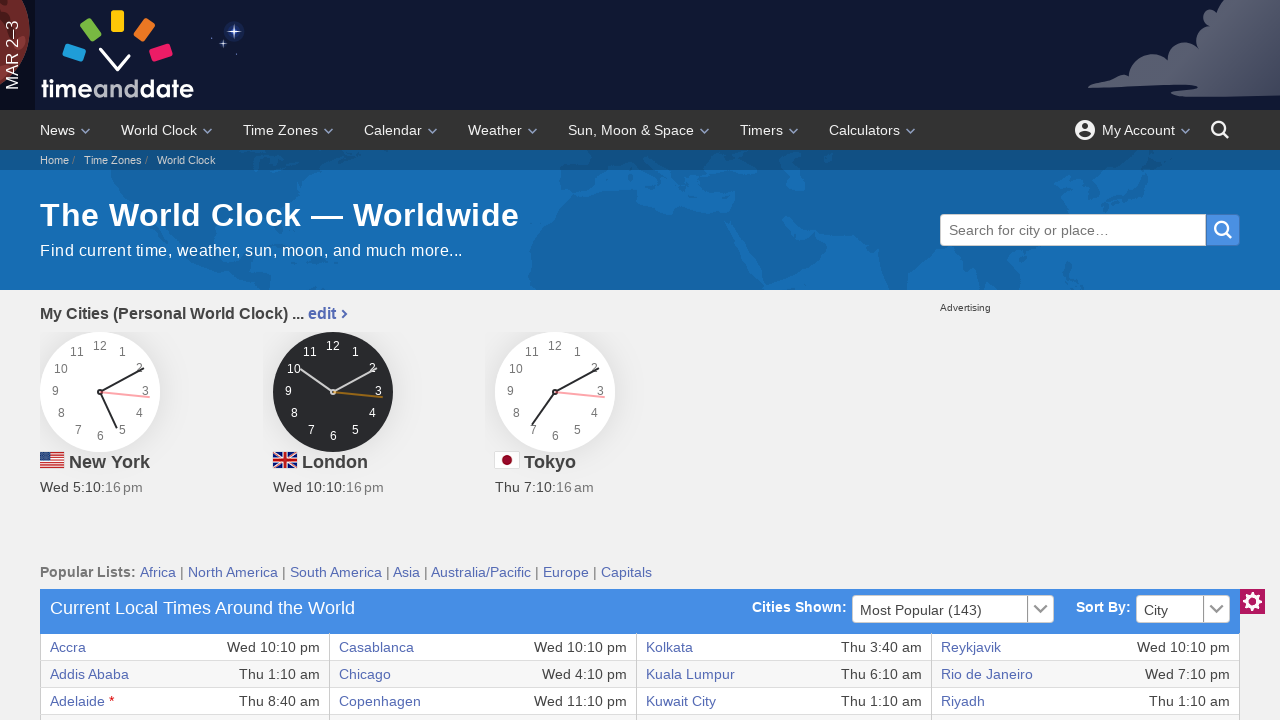

Retrieved cell content from row 23, column 8: 'Thu 3:10 am'
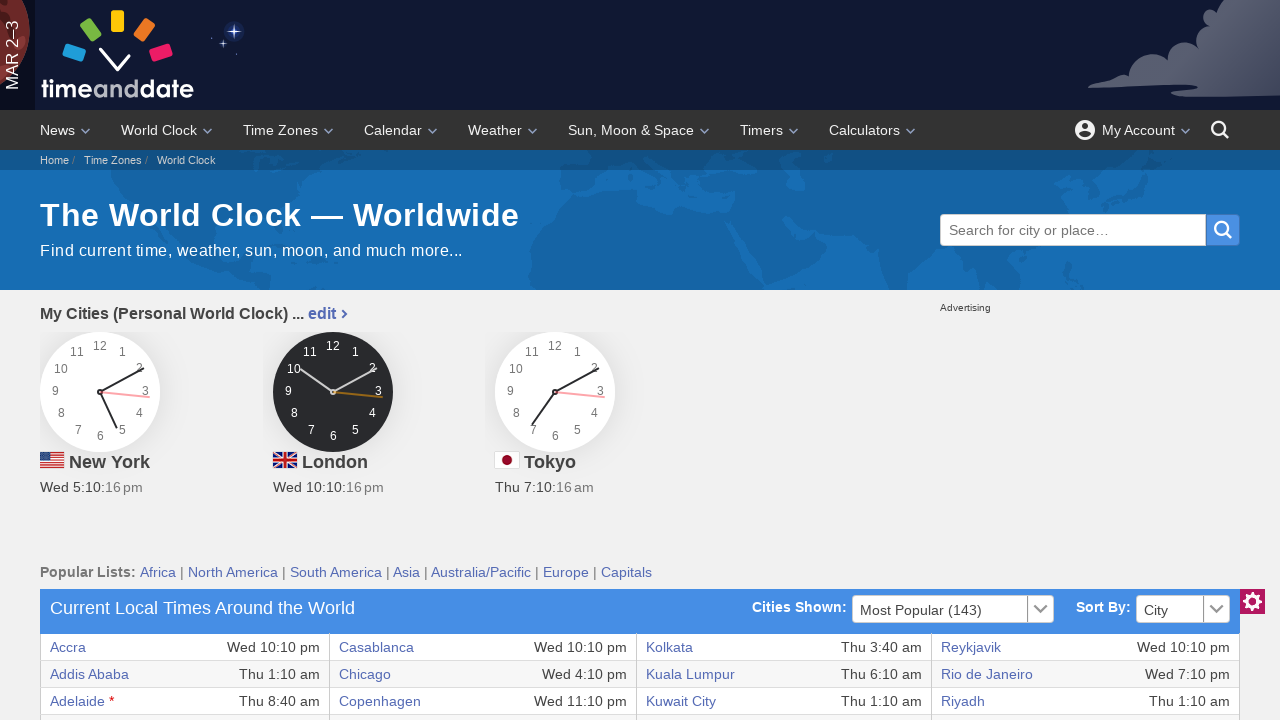

Retrieved cell content from row 24, column 1: 'Bogota'
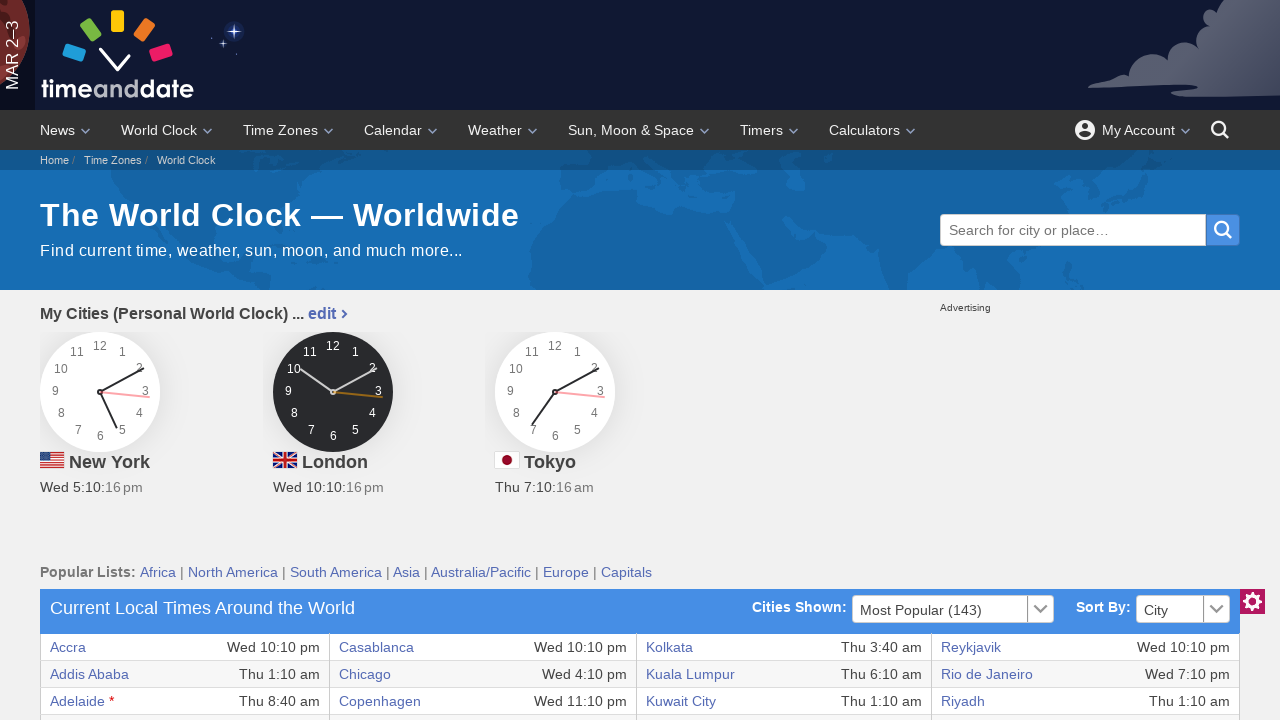

Retrieved cell content from row 24, column 2: 'Wed 5:10 pm'
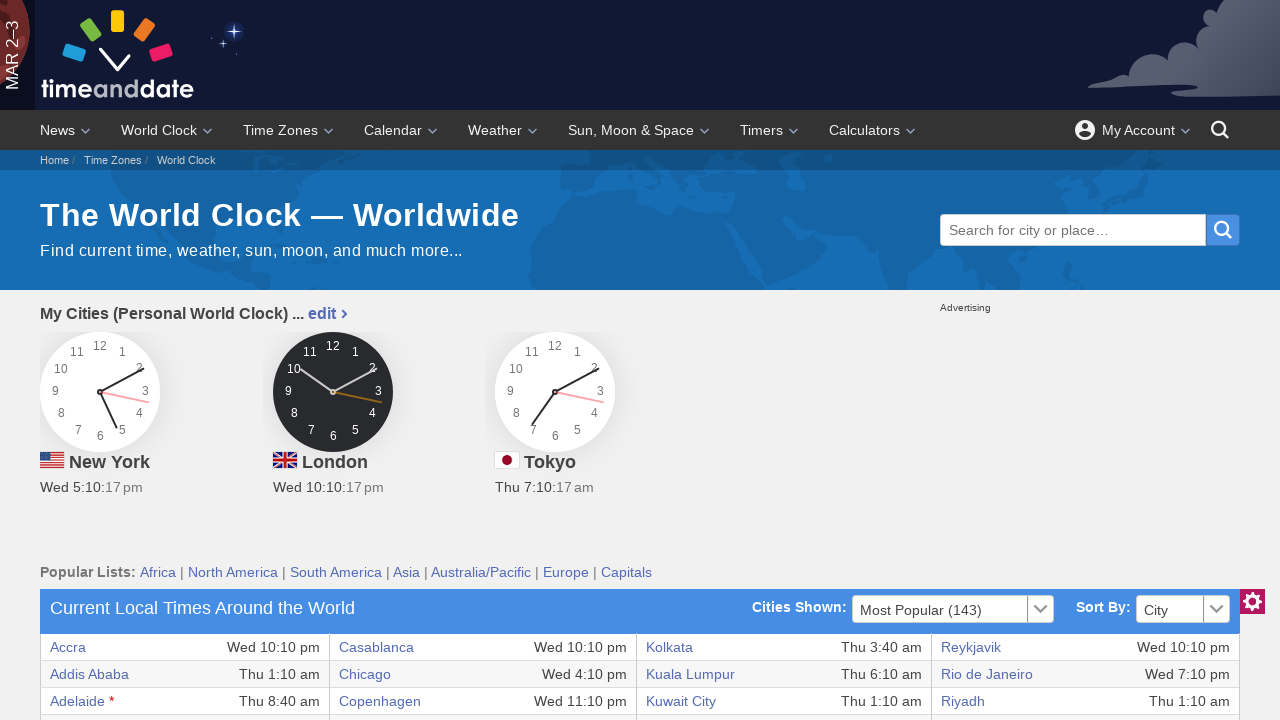

Retrieved cell content from row 24, column 3: 'Indianapolis'
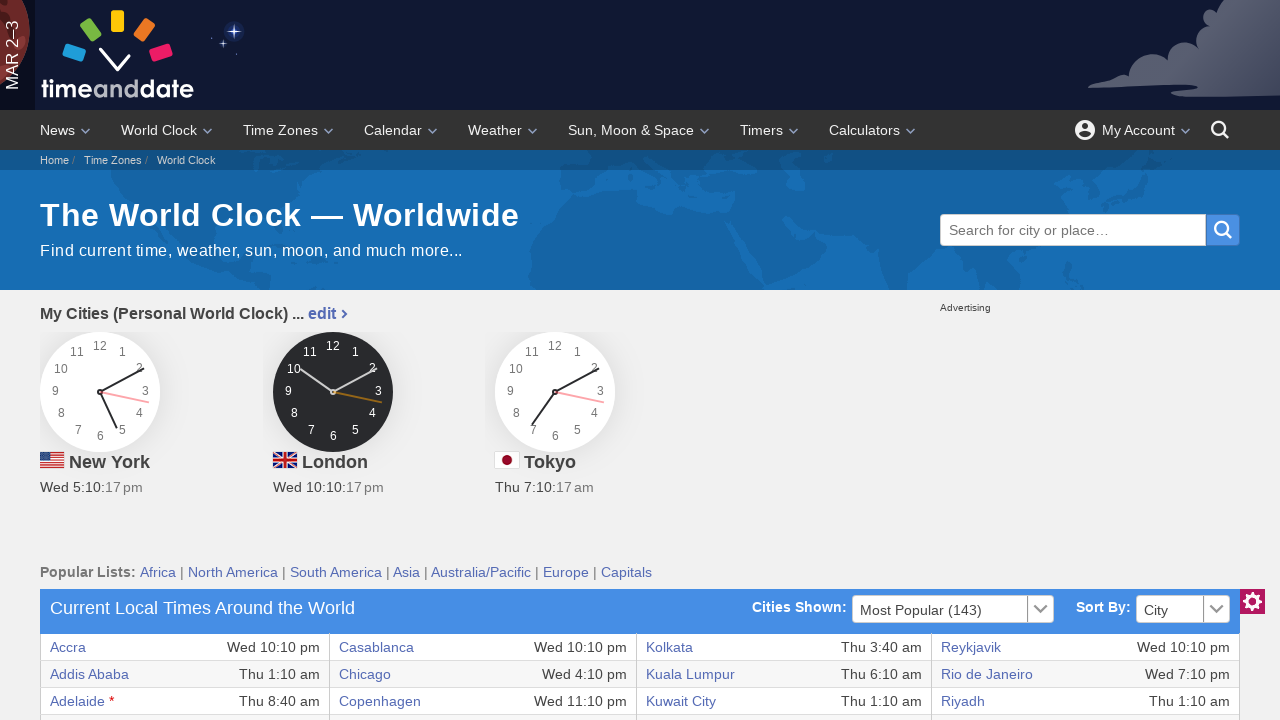

Retrieved cell content from row 24, column 4: 'Wed 5:10 pm'
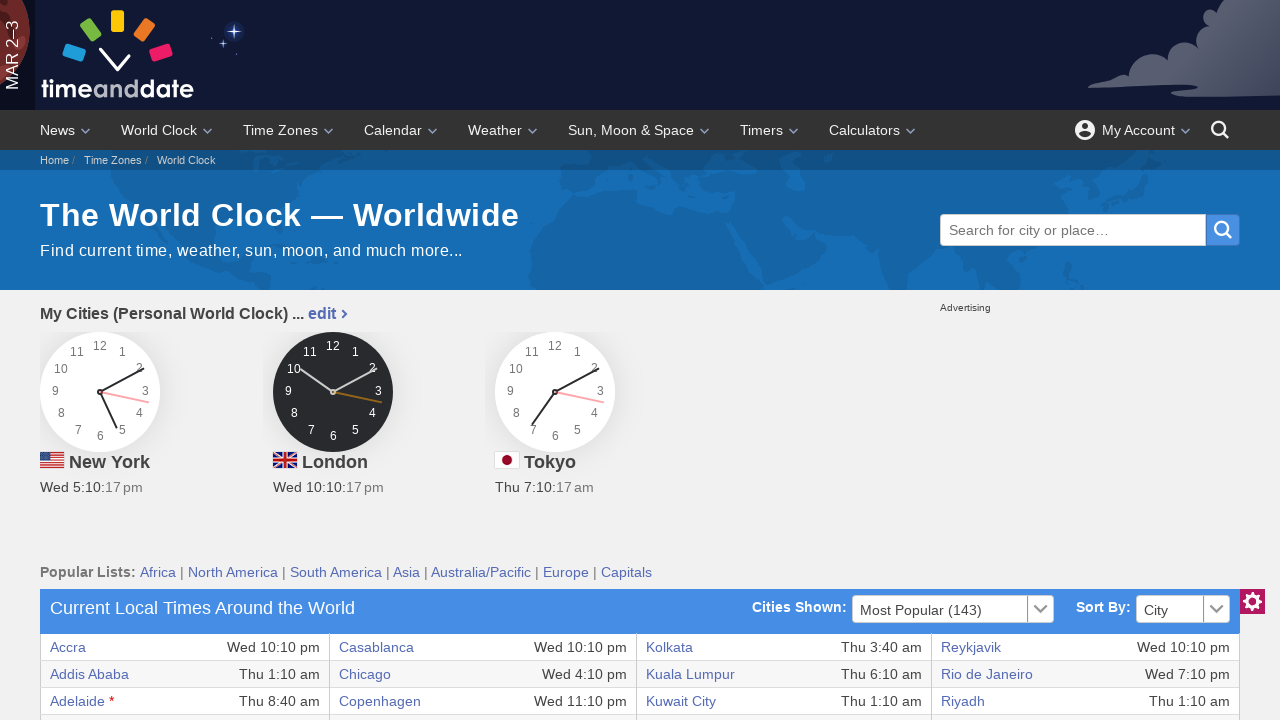

Retrieved cell content from row 24, column 5: 'Mumbai'
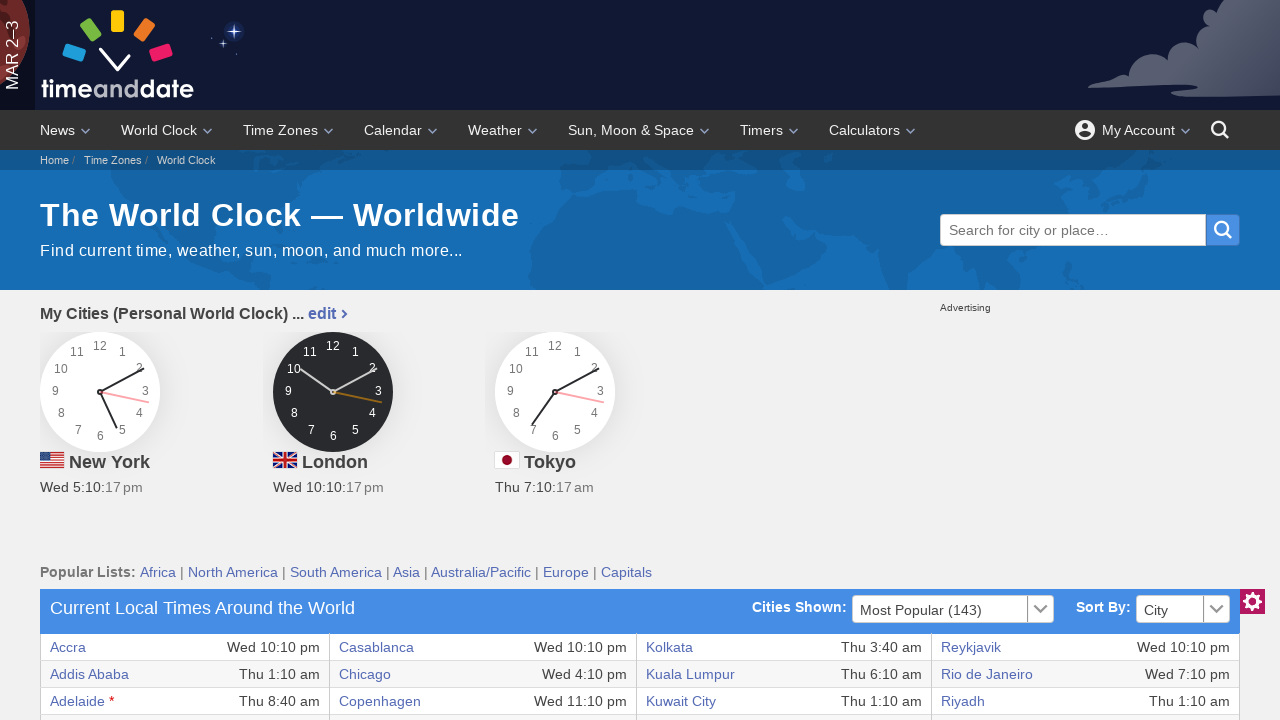

Retrieved cell content from row 24, column 6: 'Thu 3:40 am'
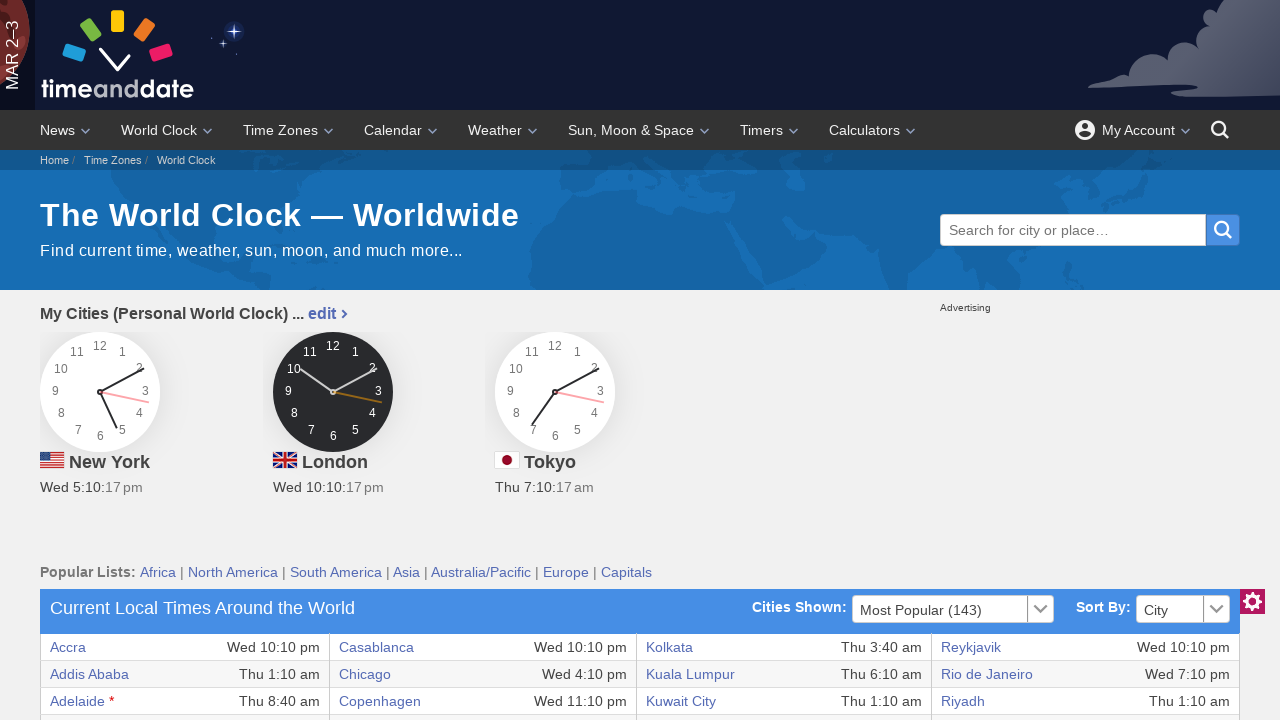

Retrieved cell content from row 24, column 7: 'Tegucigalpa'
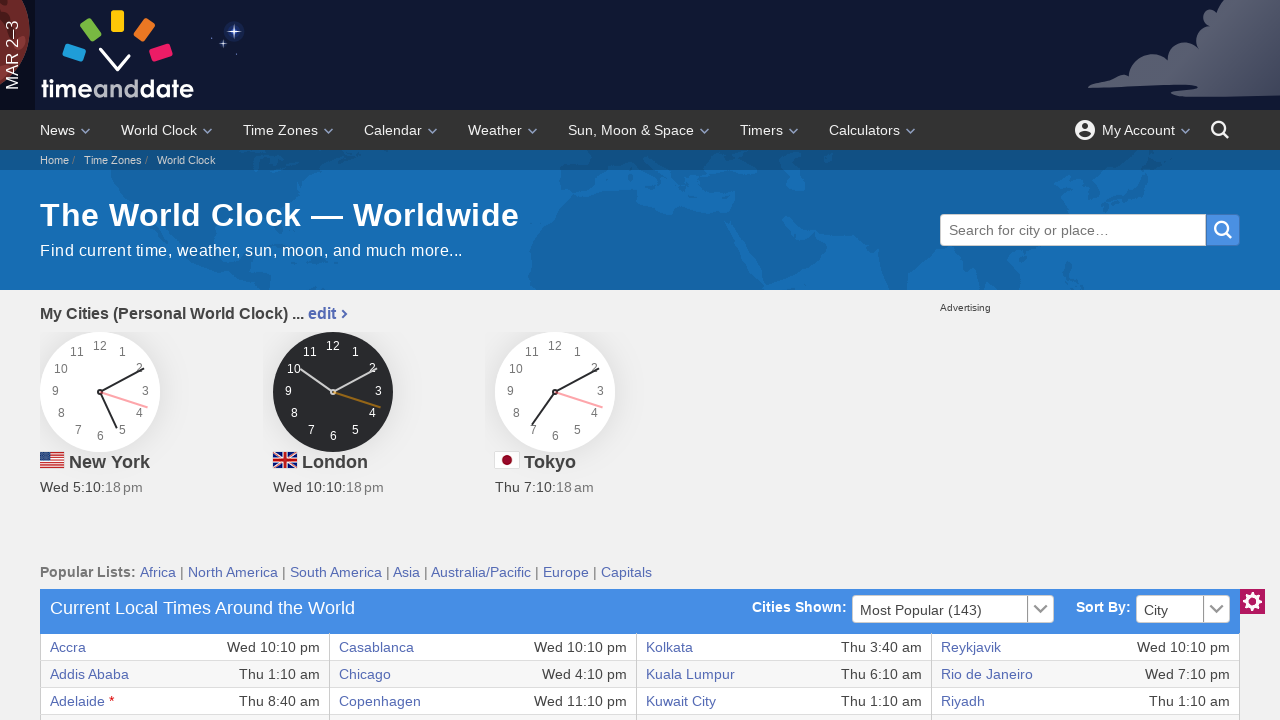

Retrieved cell content from row 24, column 8: 'Wed 4:10 pm'
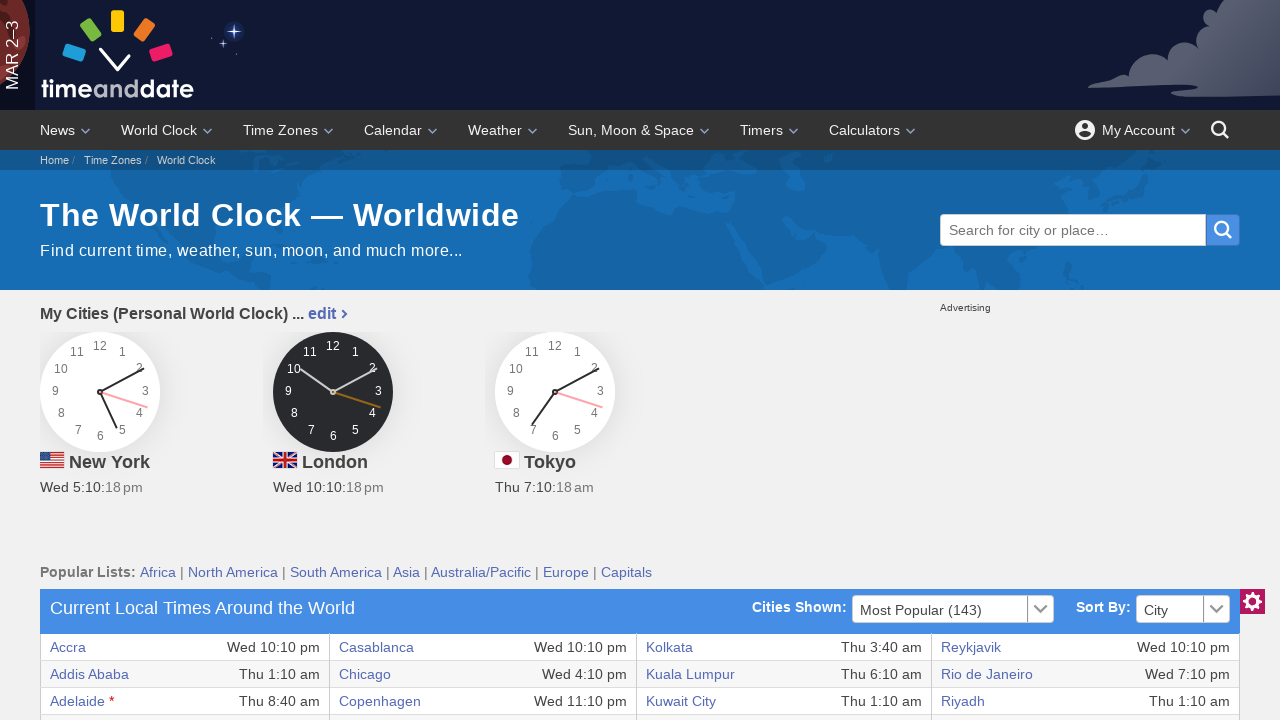

Retrieved cell content from row 25, column 1: 'Boston'
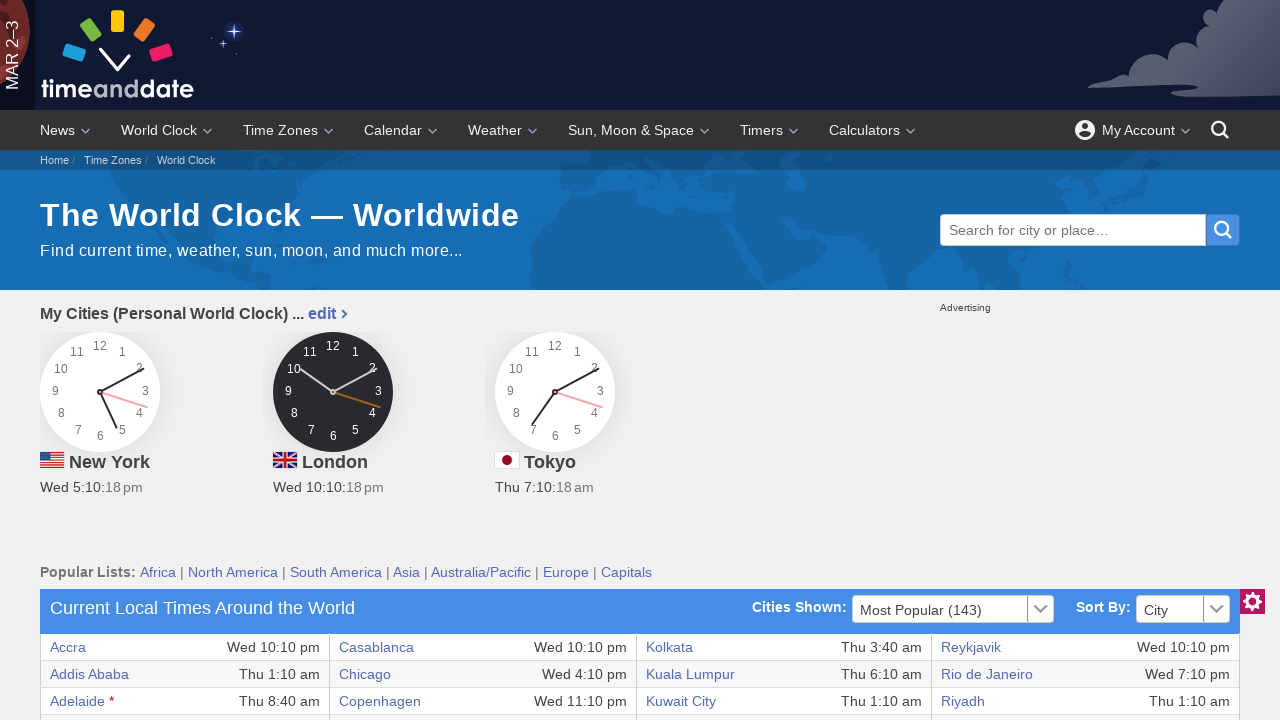

Retrieved cell content from row 25, column 2: 'Wed 5:10 pm'
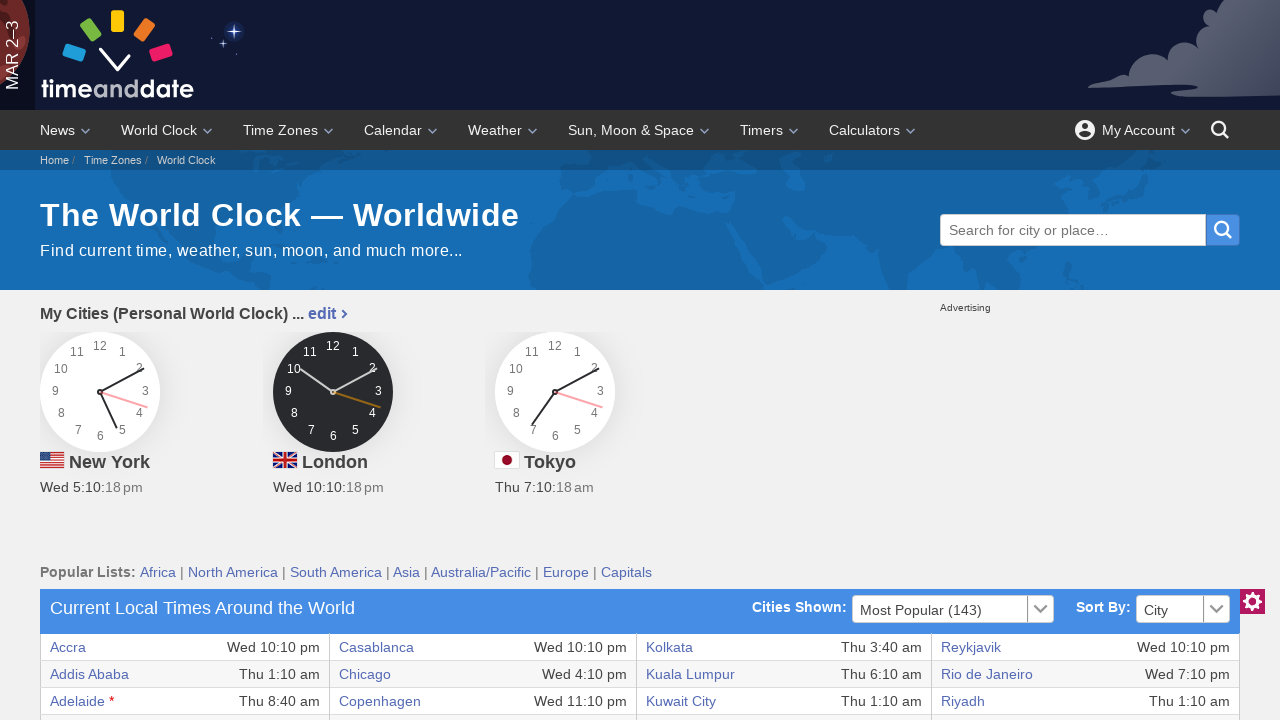

Retrieved cell content from row 25, column 3: 'Islamabad'
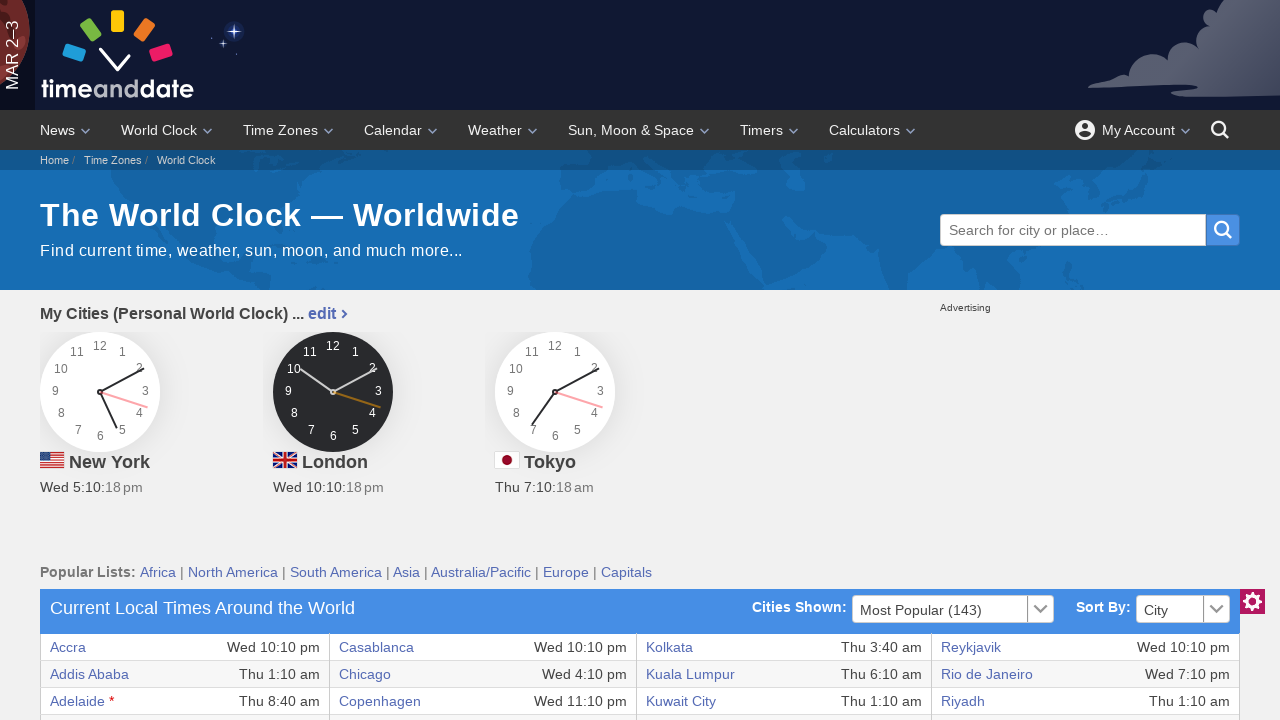

Retrieved cell content from row 25, column 4: 'Thu 3:10 am'
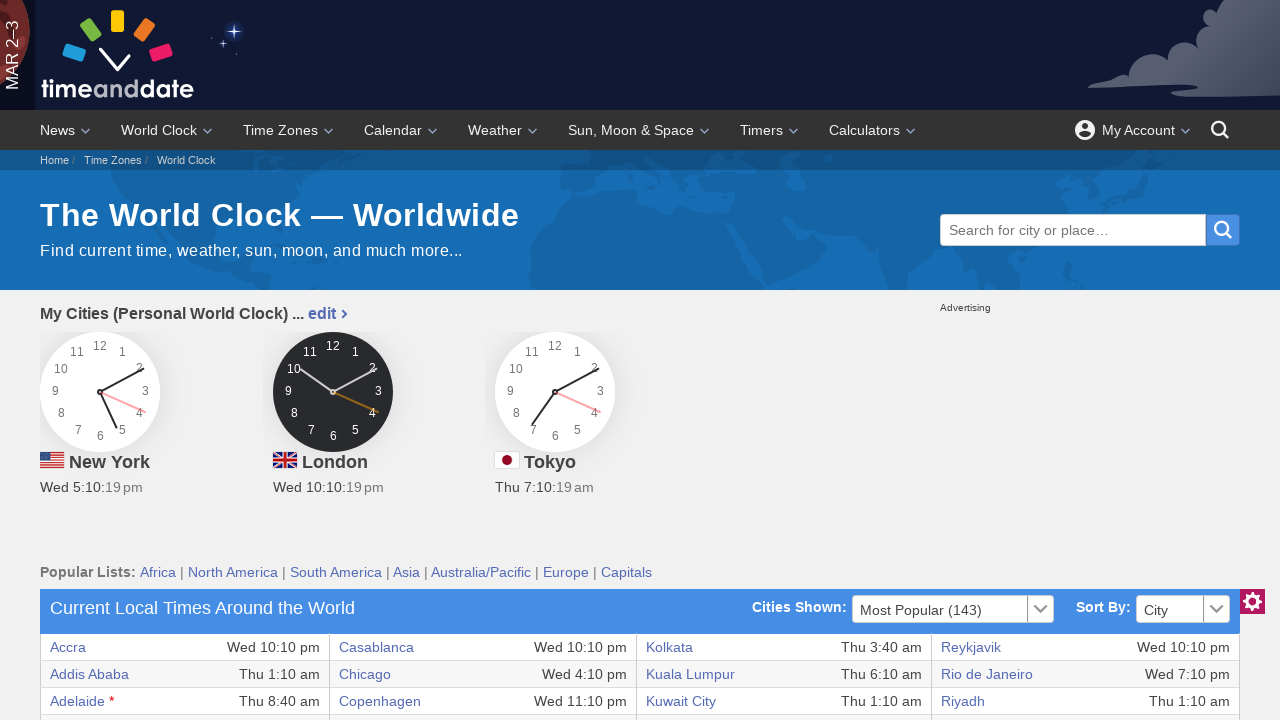

Retrieved cell content from row 25, column 5: 'Nairobi'
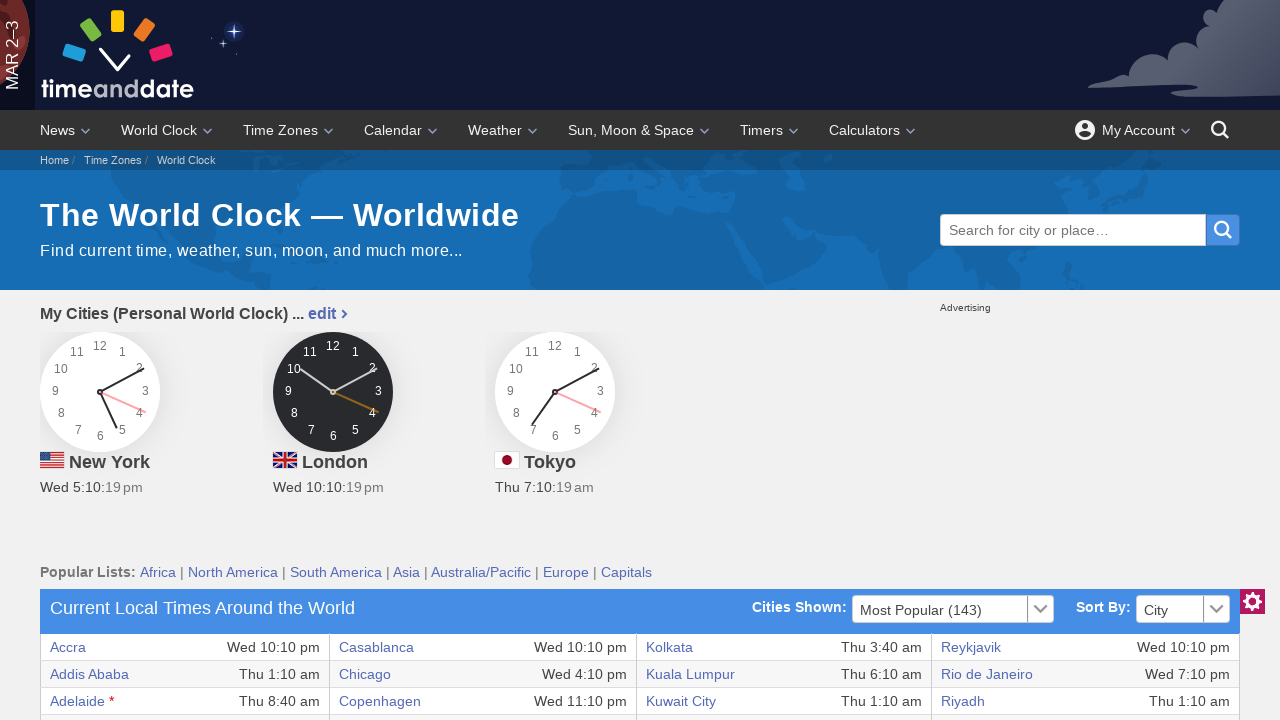

Retrieved cell content from row 25, column 6: 'Thu 1:10 am'
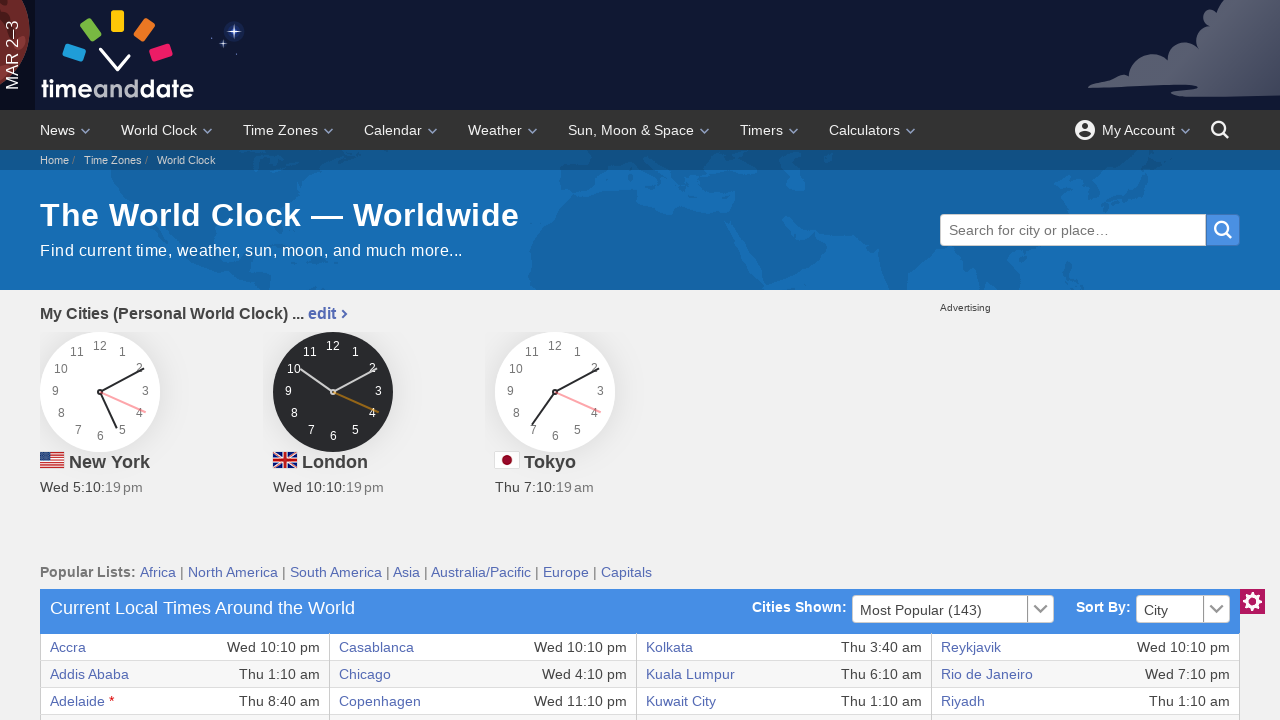

Retrieved cell content from row 25, column 7: 'Tehran'
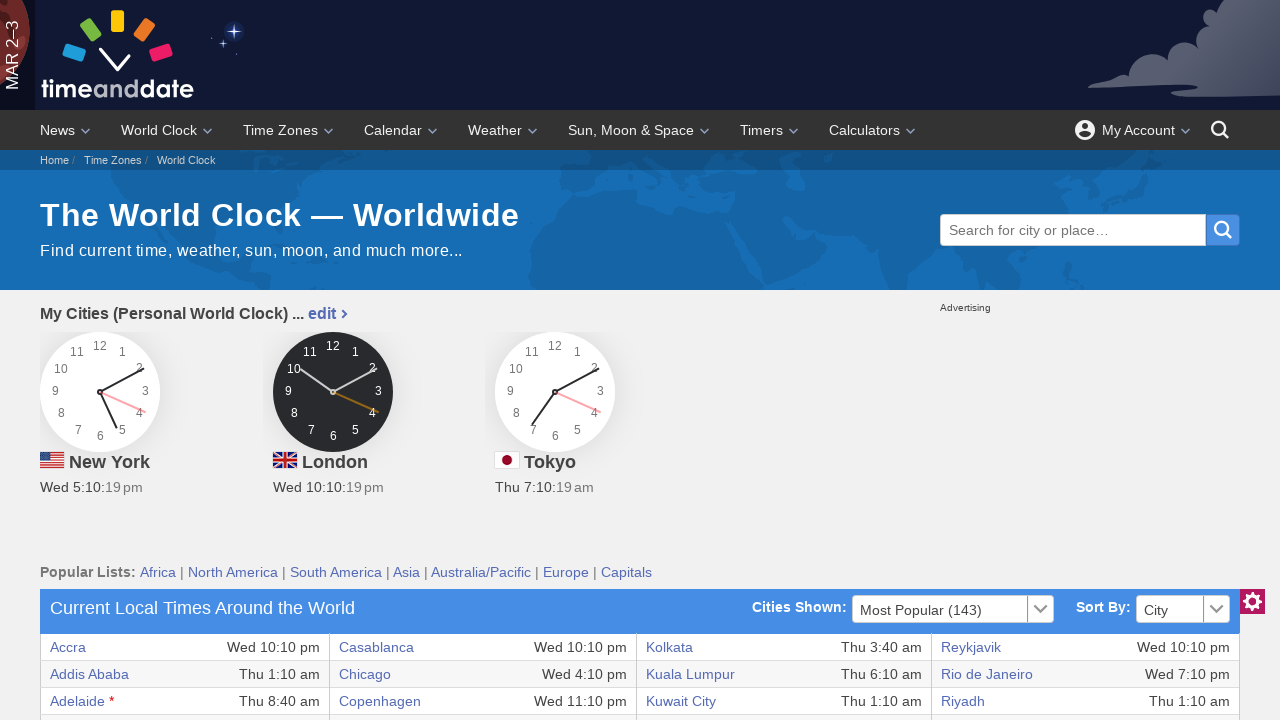

Retrieved cell content from row 25, column 8: 'Thu 1:40 am'
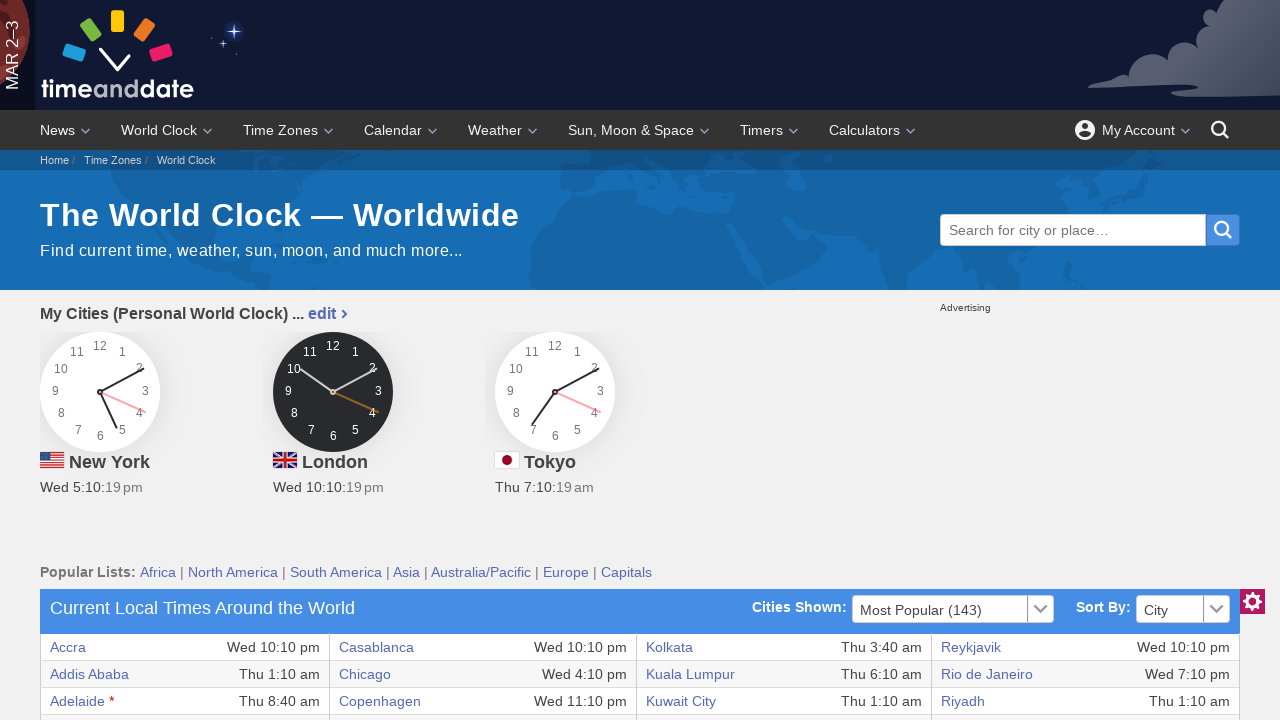

Retrieved cell content from row 26, column 1: 'Brasilia'
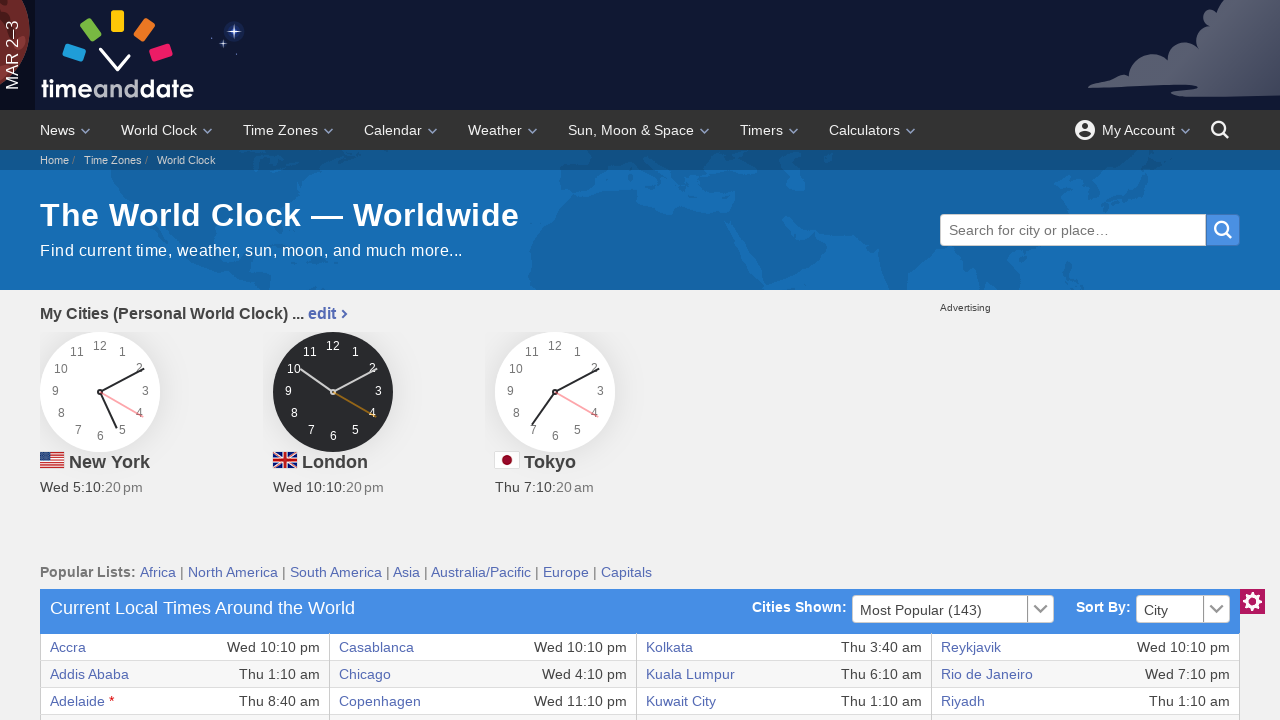

Retrieved cell content from row 26, column 2: 'Wed 7:10 pm'
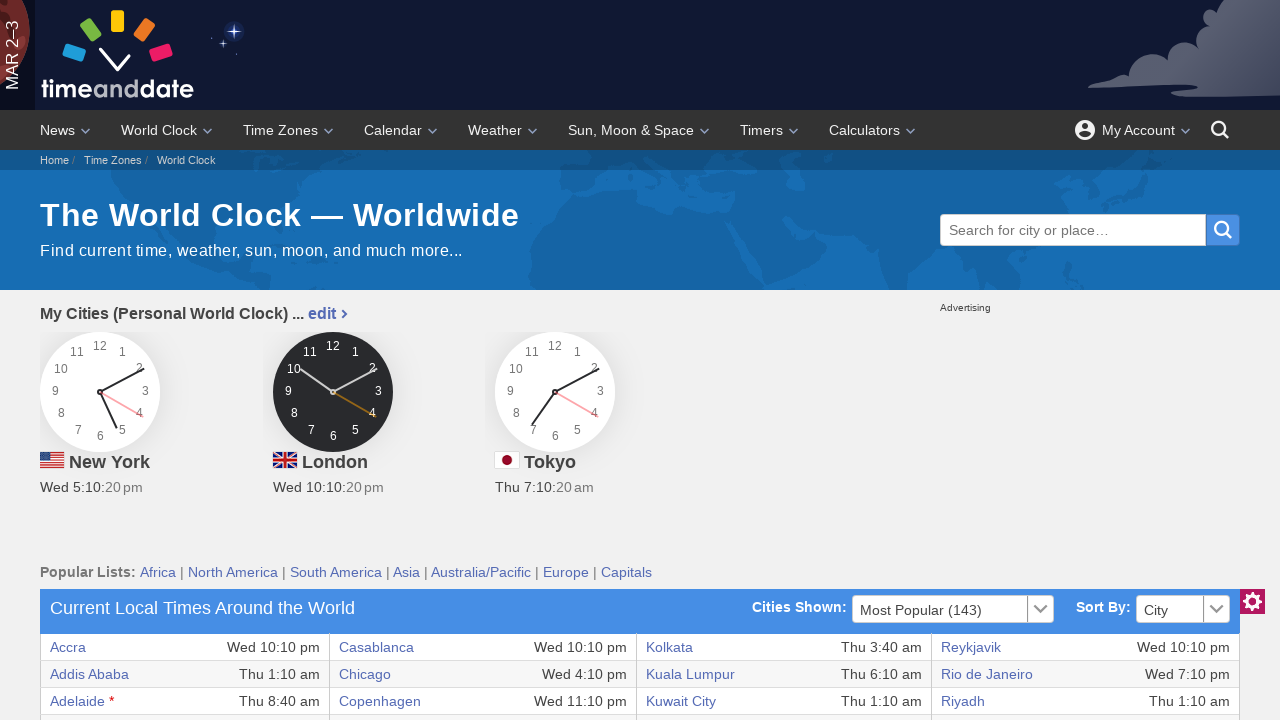

Retrieved cell content from row 26, column 3: 'Istanbul'
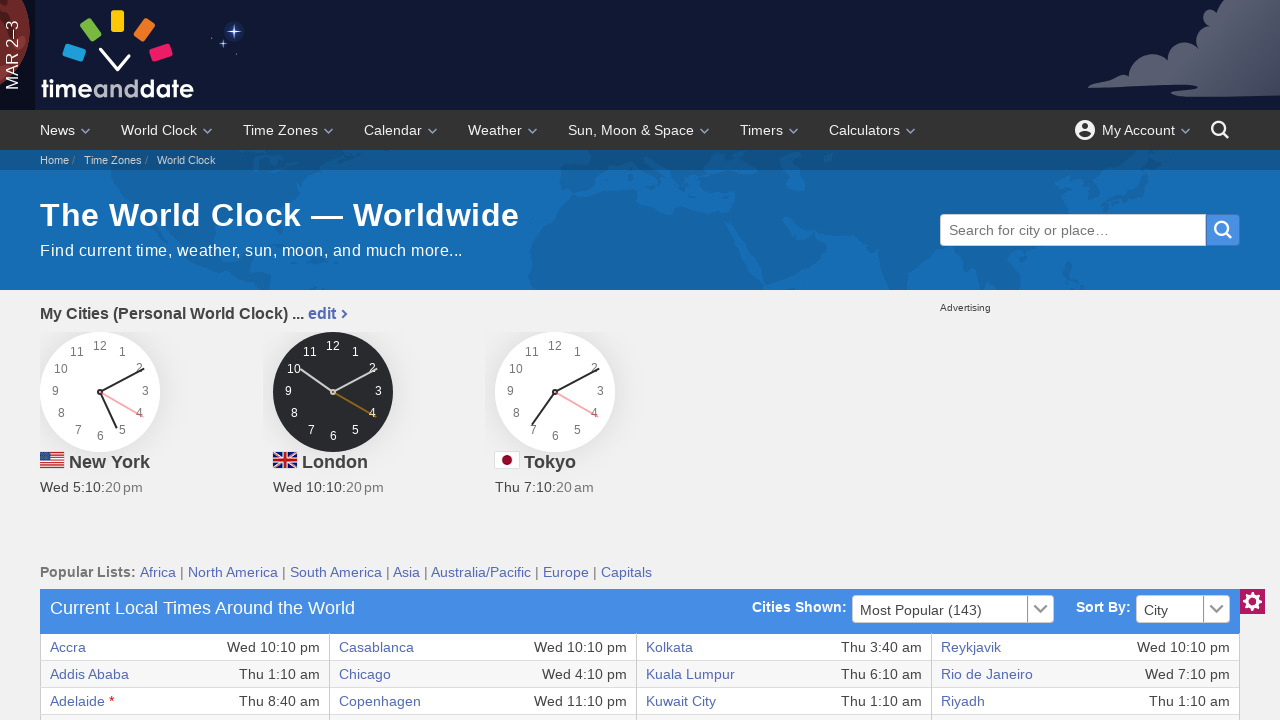

Retrieved cell content from row 26, column 4: 'Thu 1:10 am'
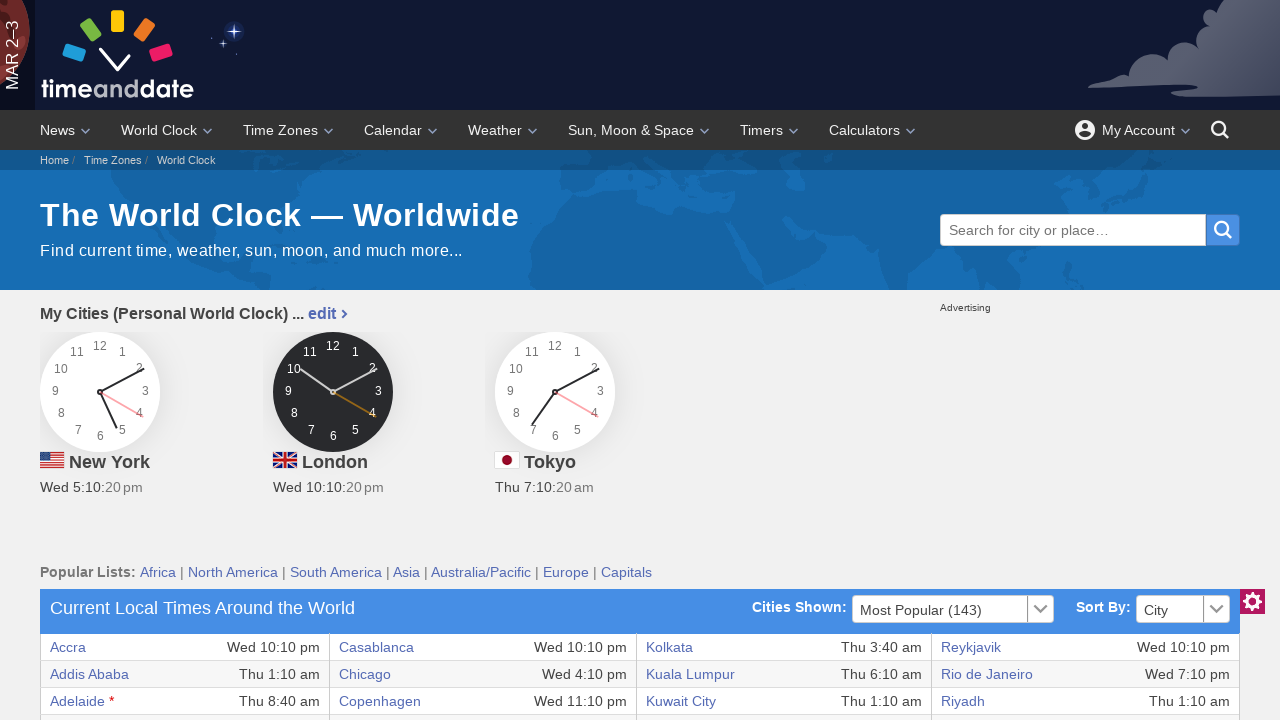

Retrieved cell content from row 26, column 5: 'Nassau'
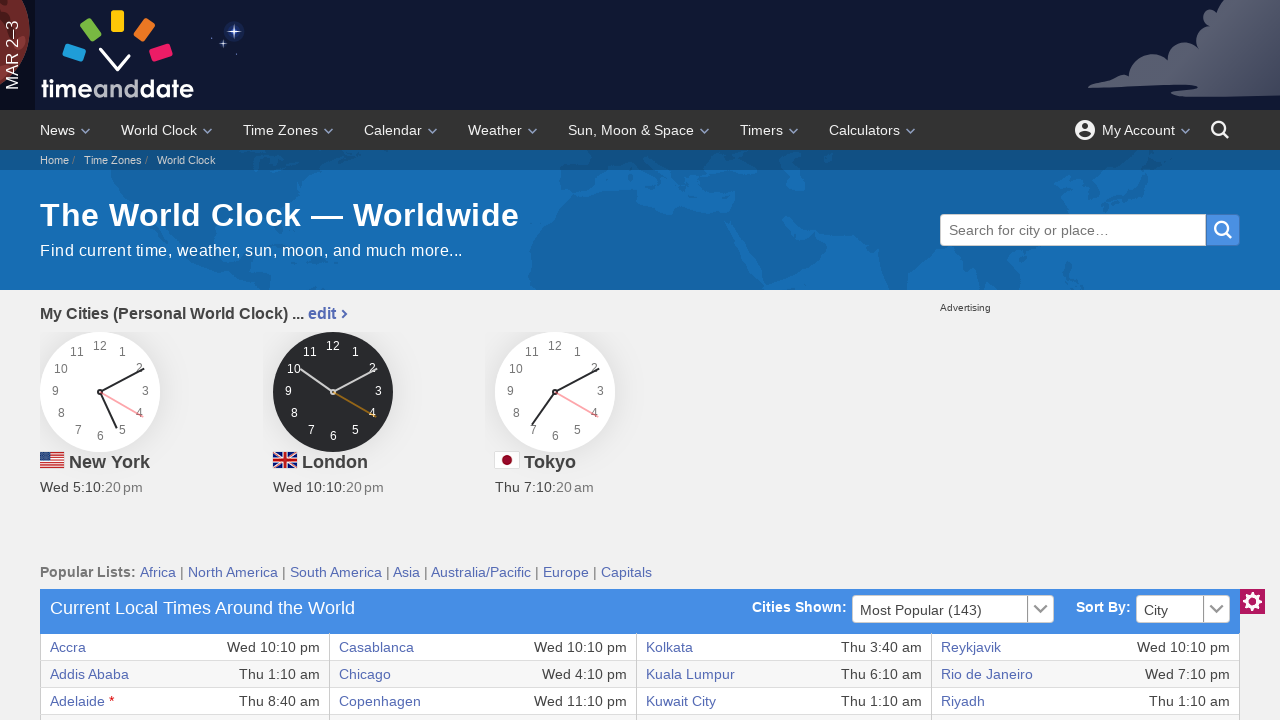

Retrieved cell content from row 26, column 6: 'Wed 5:10 pm'
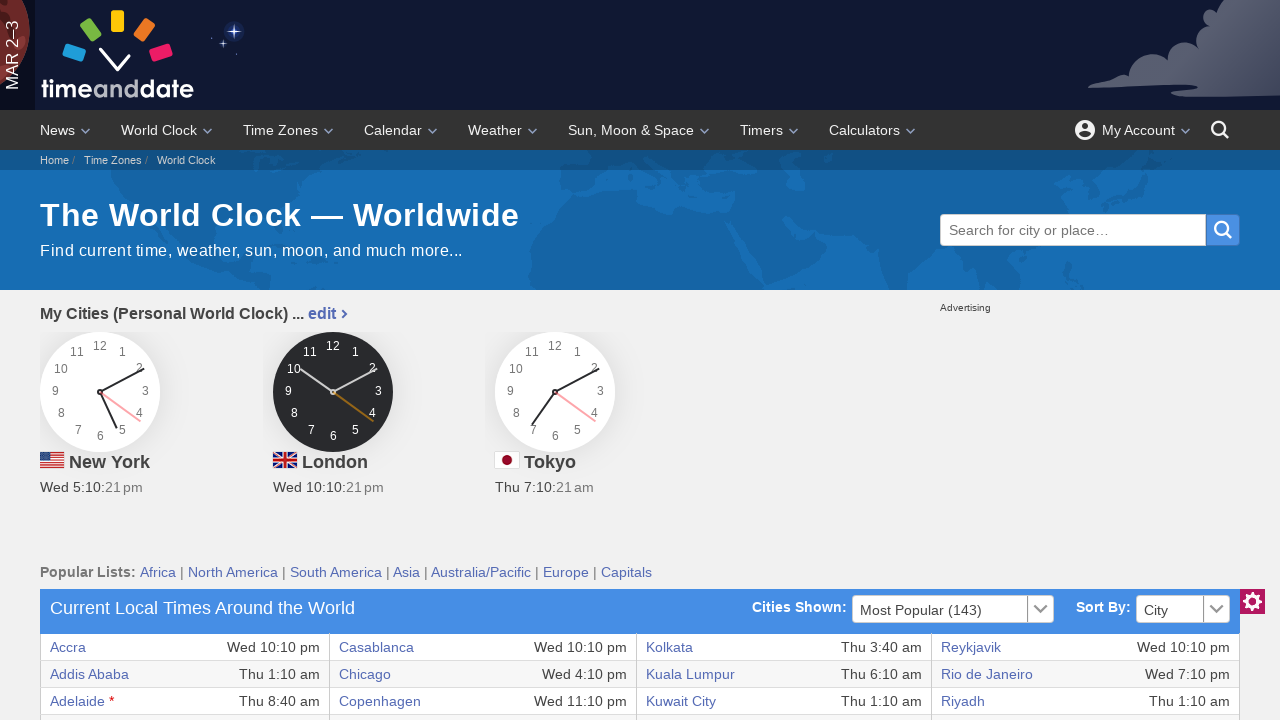

Retrieved cell content from row 26, column 7: 'Tokyo'
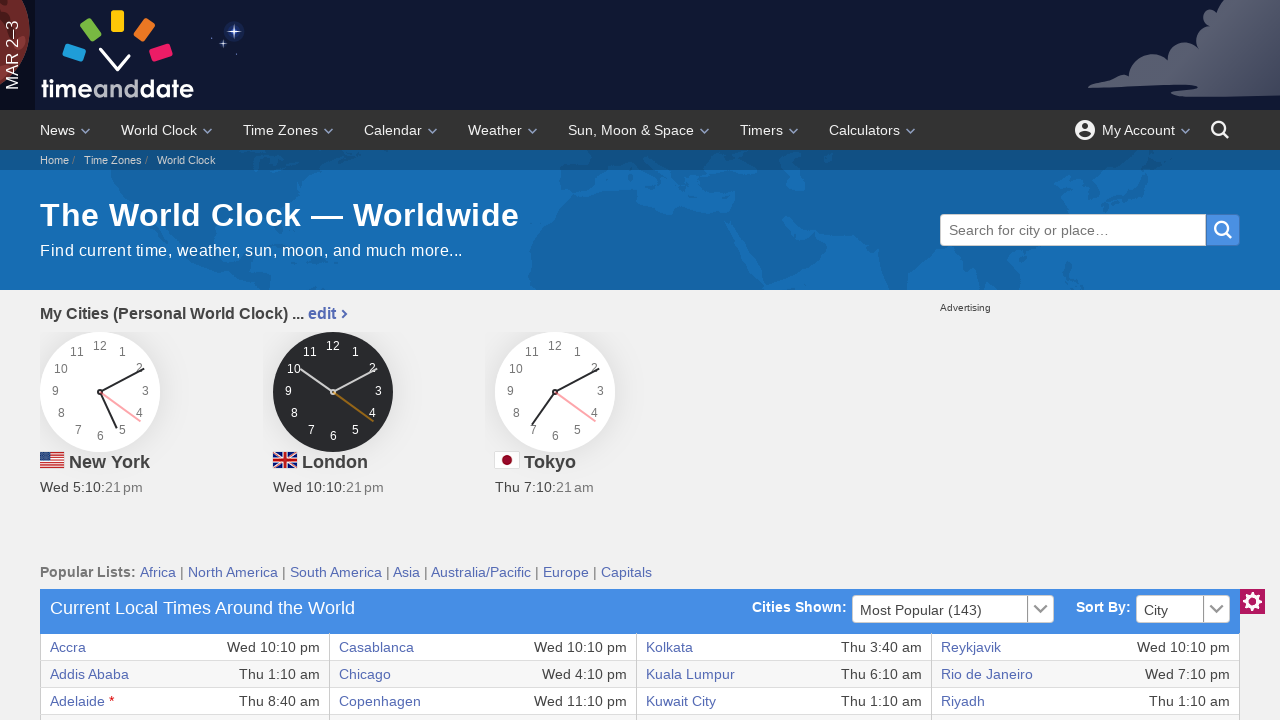

Retrieved cell content from row 26, column 8: 'Thu 7:10 am'
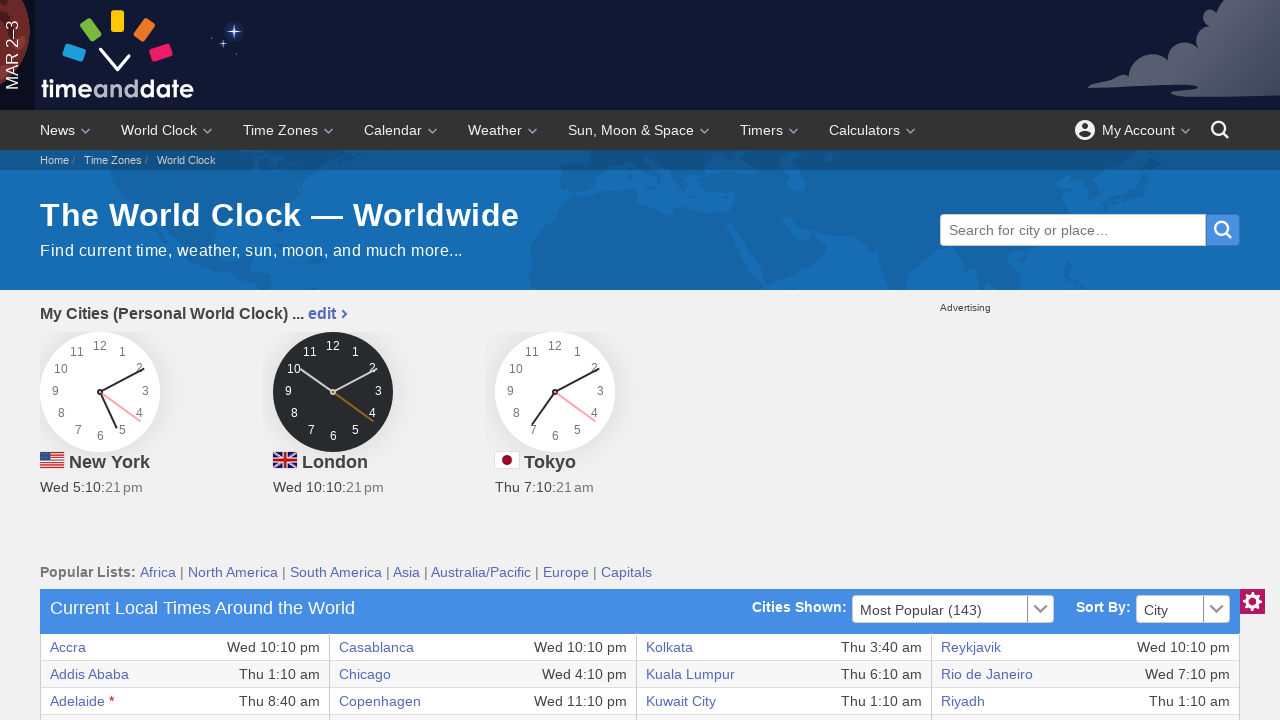

Retrieved cell content from row 27, column 1: 'Brisbane'
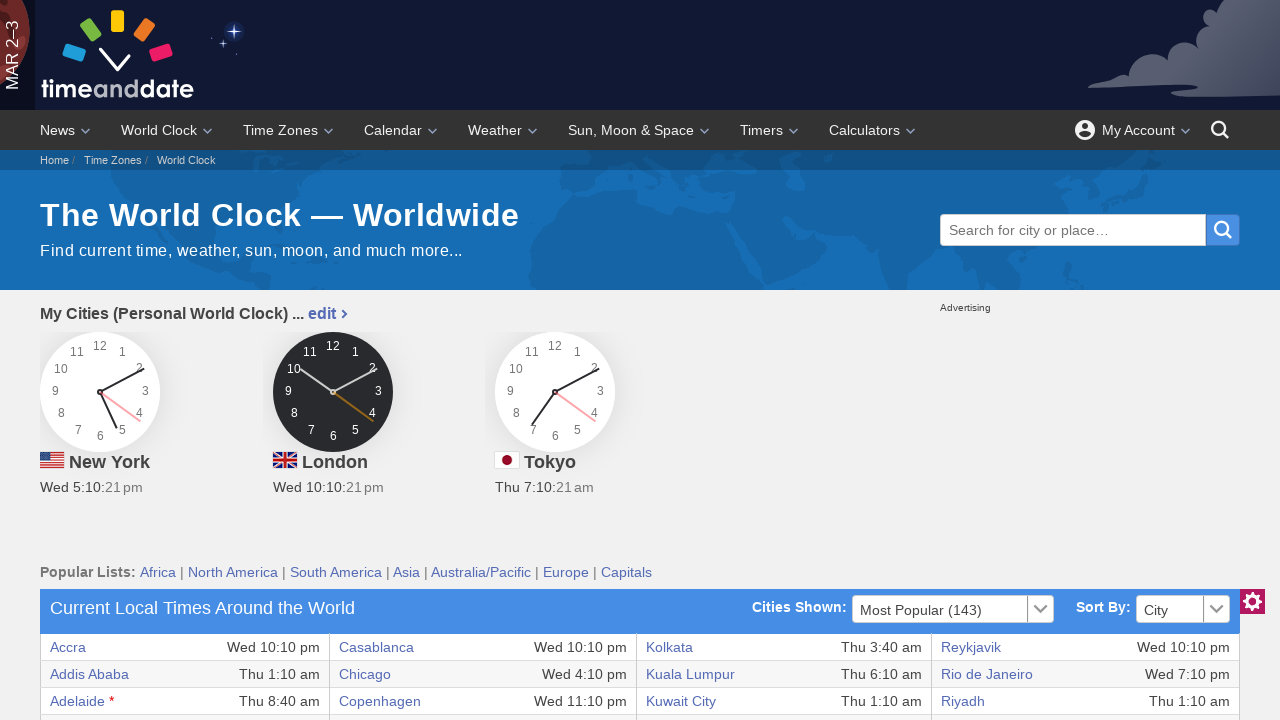

Retrieved cell content from row 27, column 2: 'Thu 8:10 am'
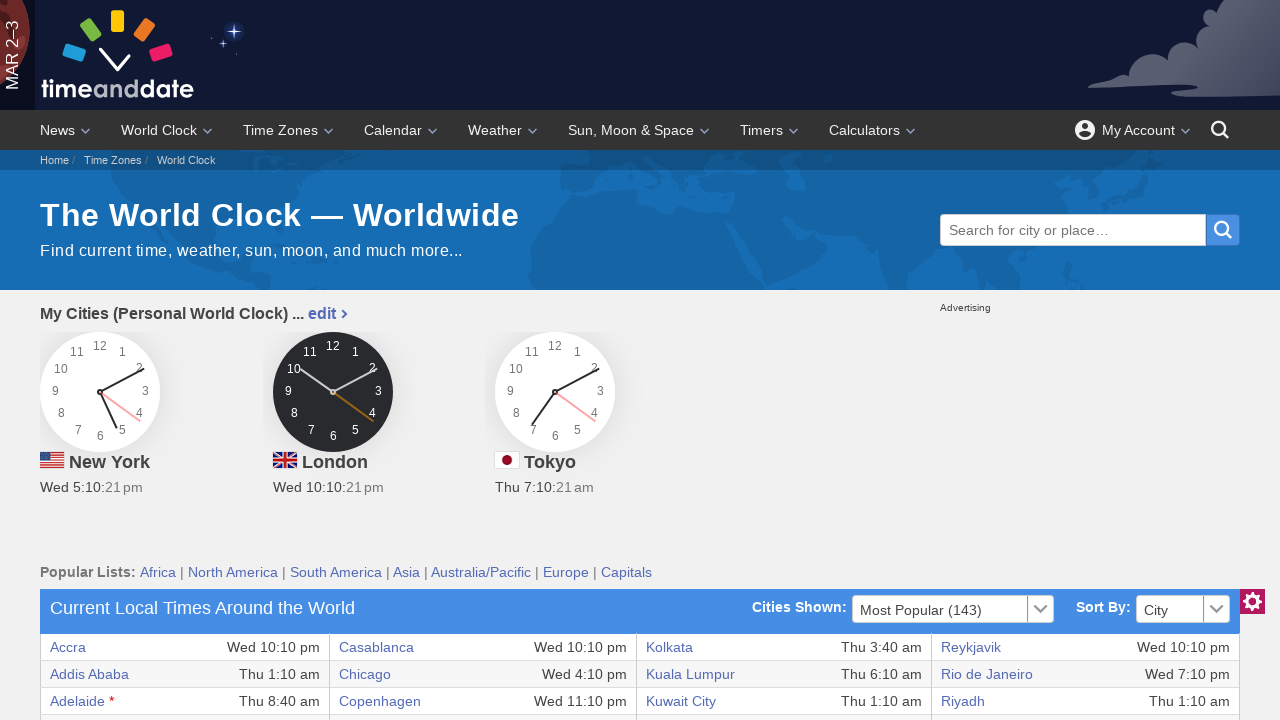

Retrieved cell content from row 27, column 3: 'Jakarta'
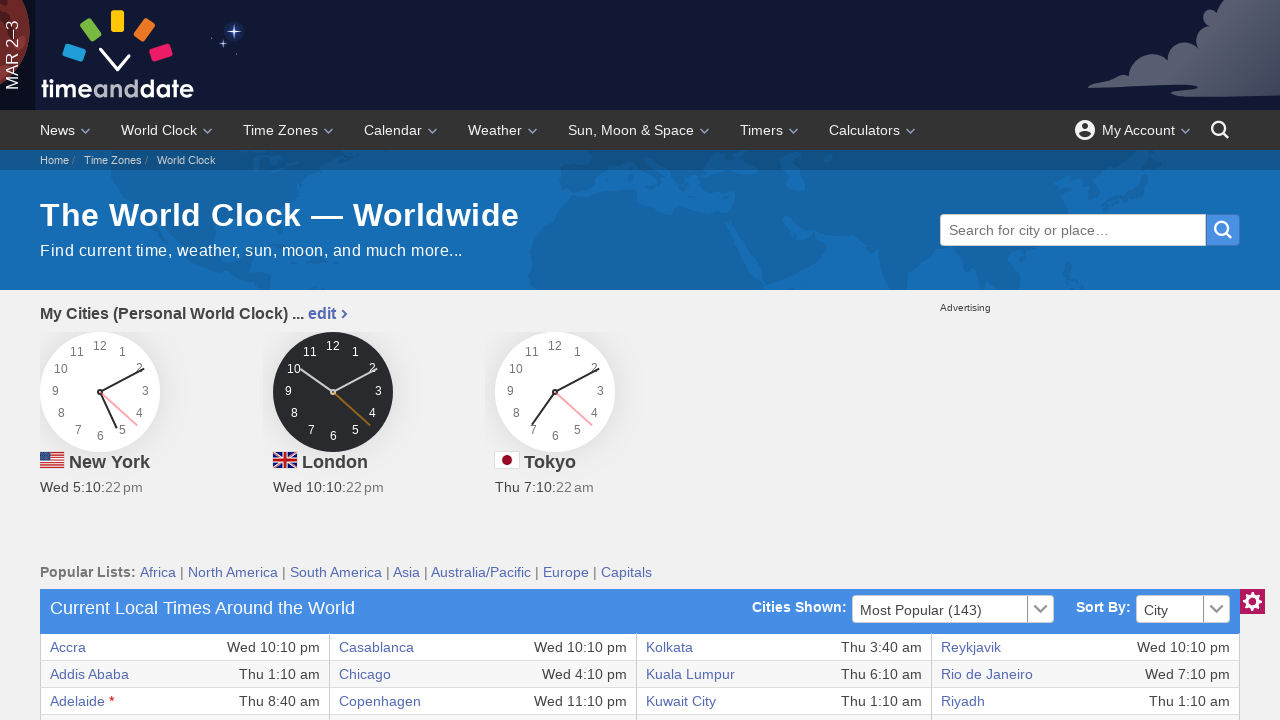

Retrieved cell content from row 27, column 4: 'Thu 5:10 am'
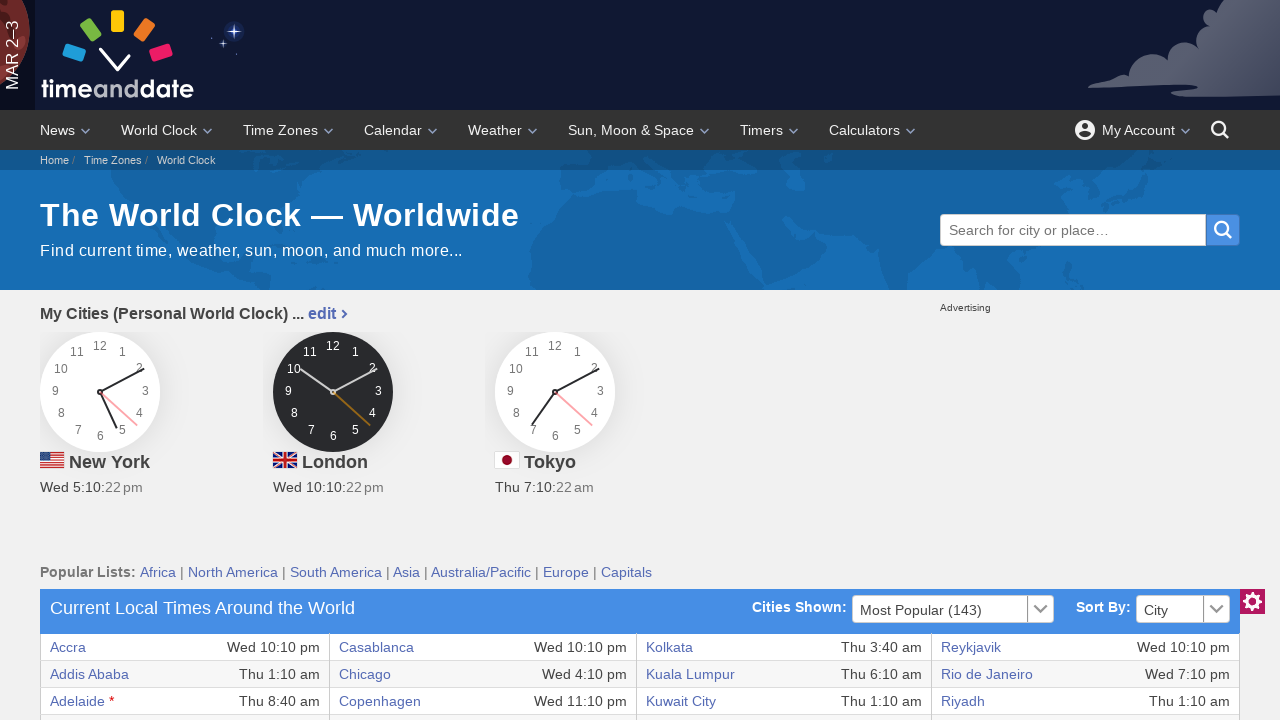

Retrieved cell content from row 27, column 5: 'New Delhi'
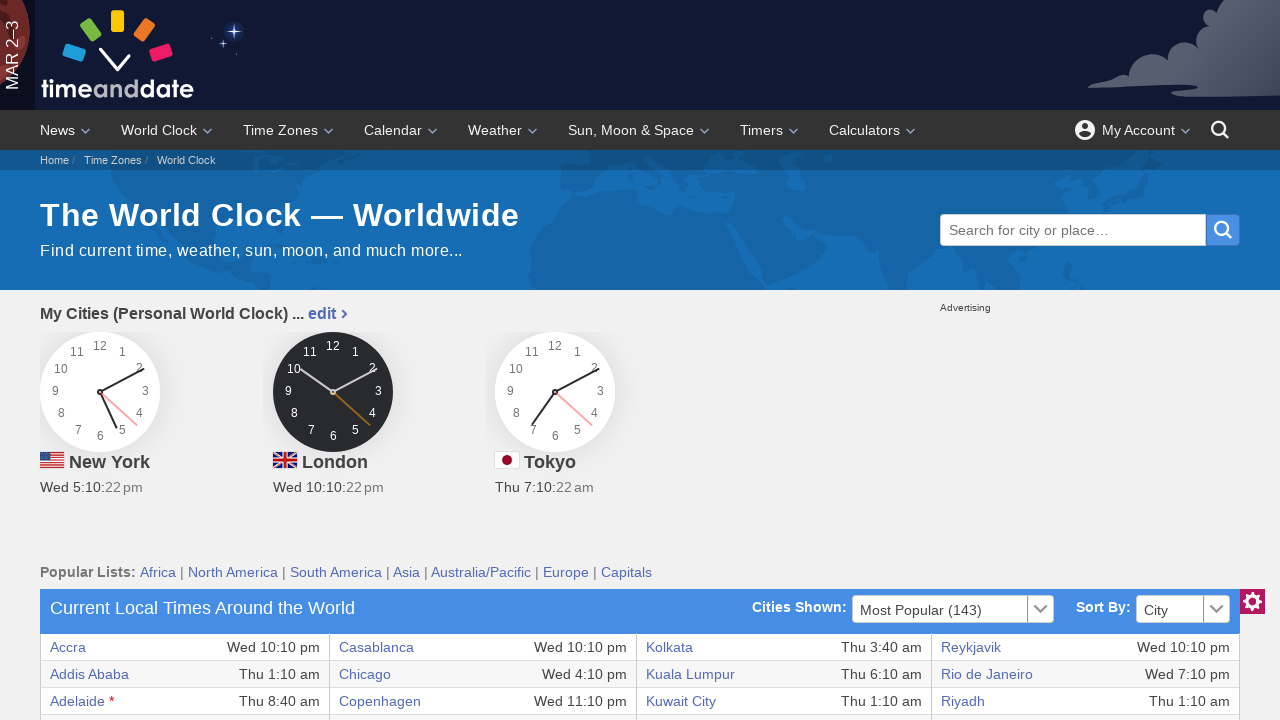

Retrieved cell content from row 27, column 6: 'Thu 3:40 am'
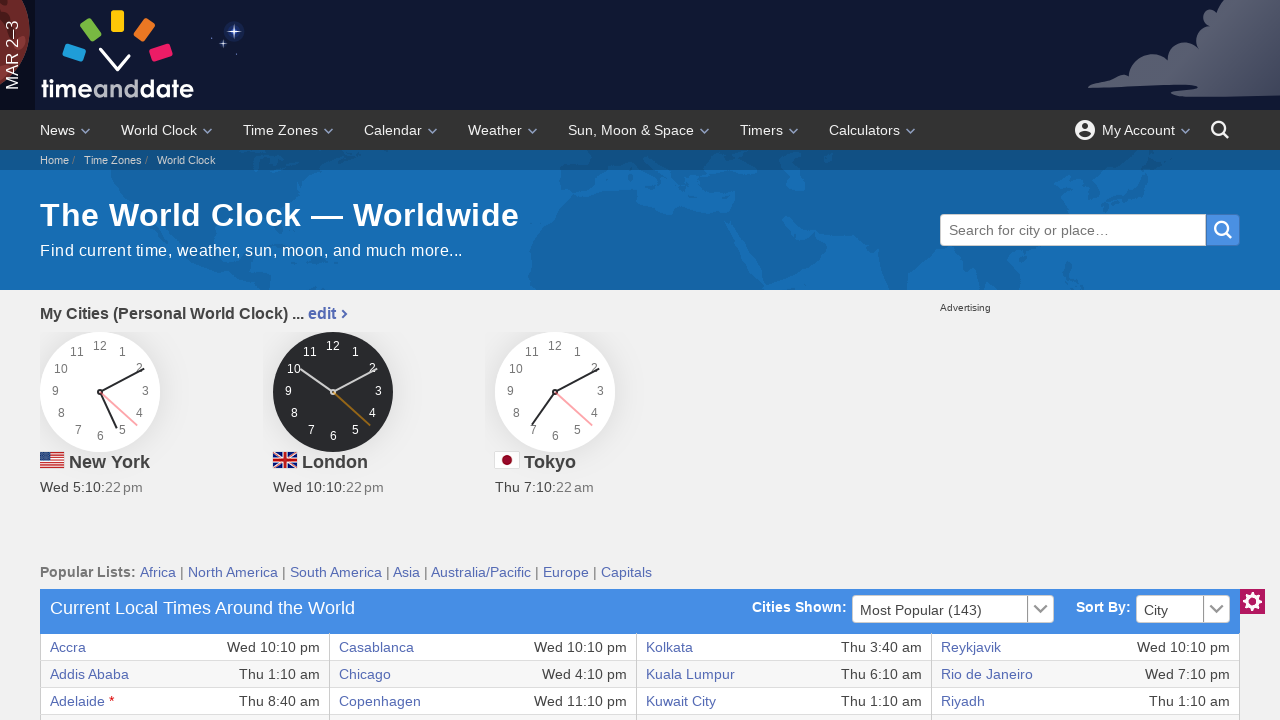

Retrieved cell content from row 27, column 7: 'Toronto'
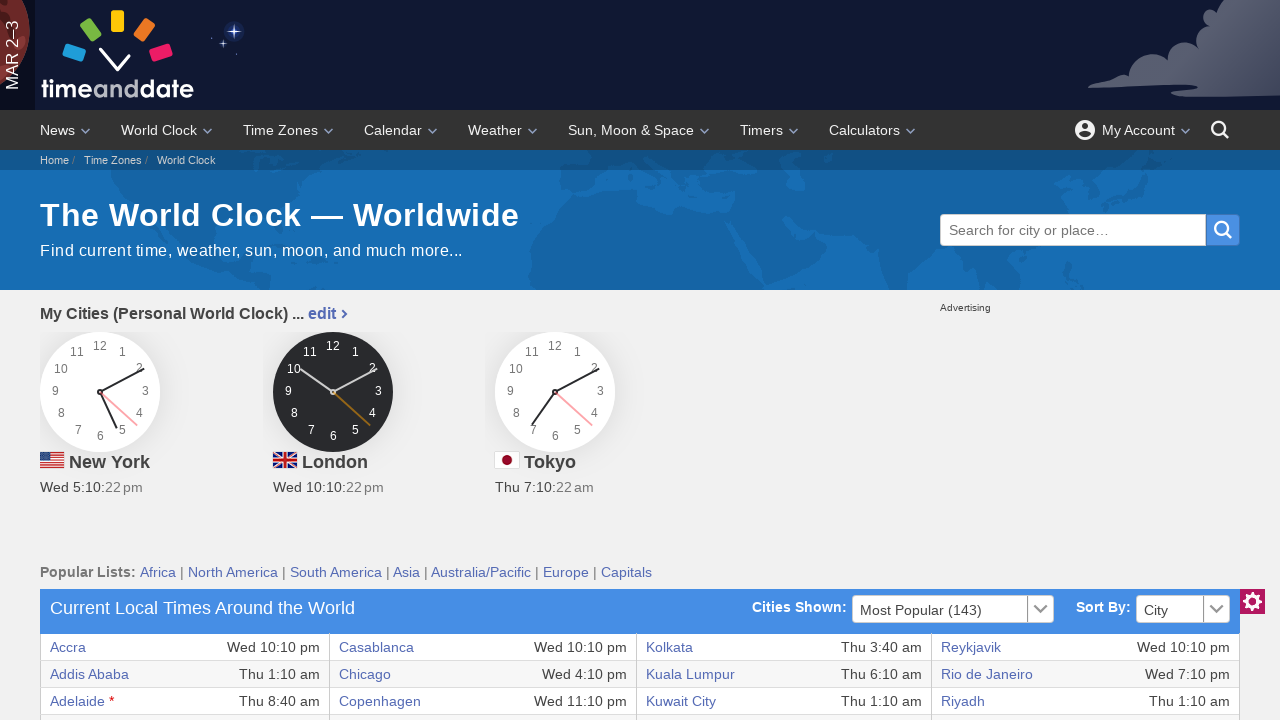

Retrieved cell content from row 27, column 8: 'Wed 5:10 pm'
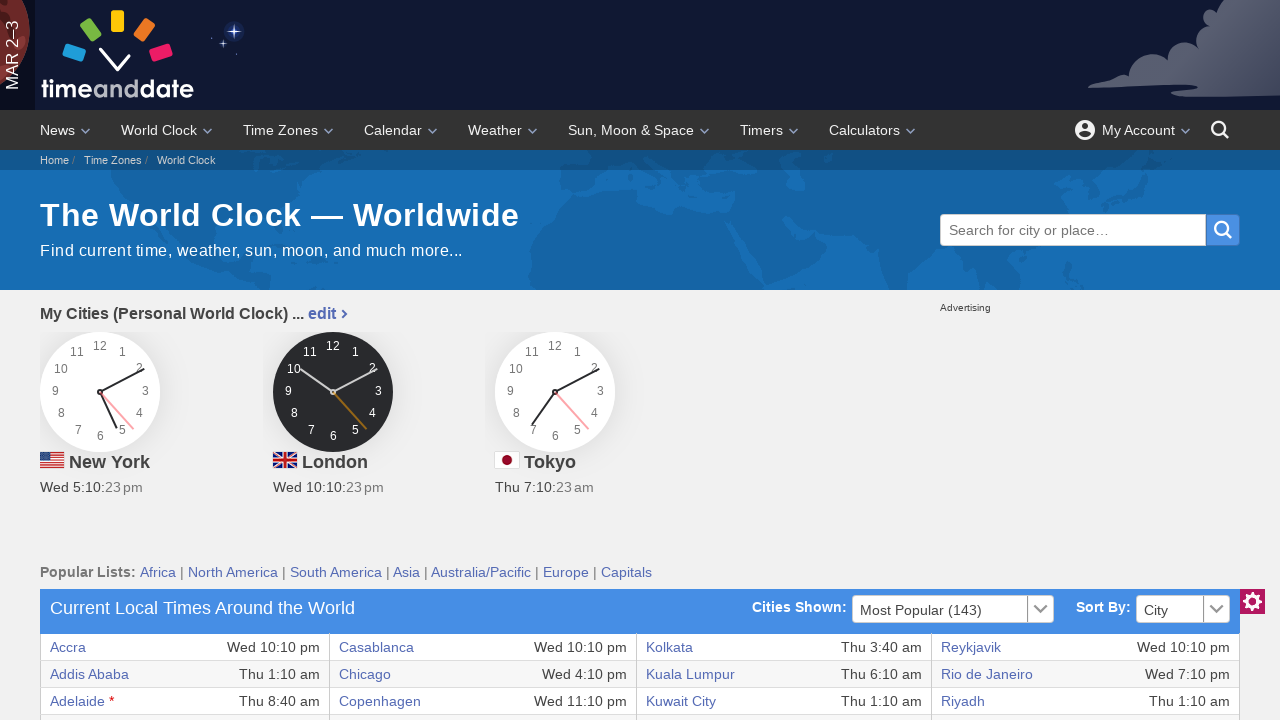

Retrieved cell content from row 28, column 1: 'Brussels'
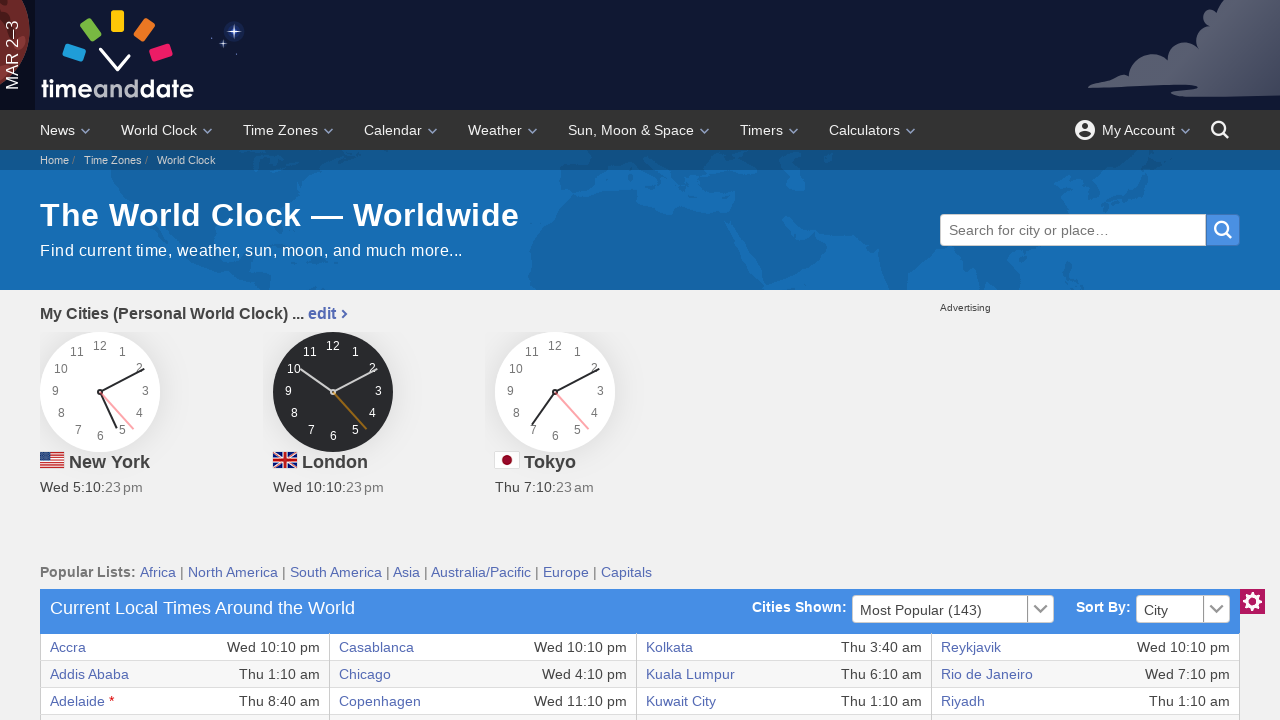

Retrieved cell content from row 28, column 2: 'Wed 11:10 pm'
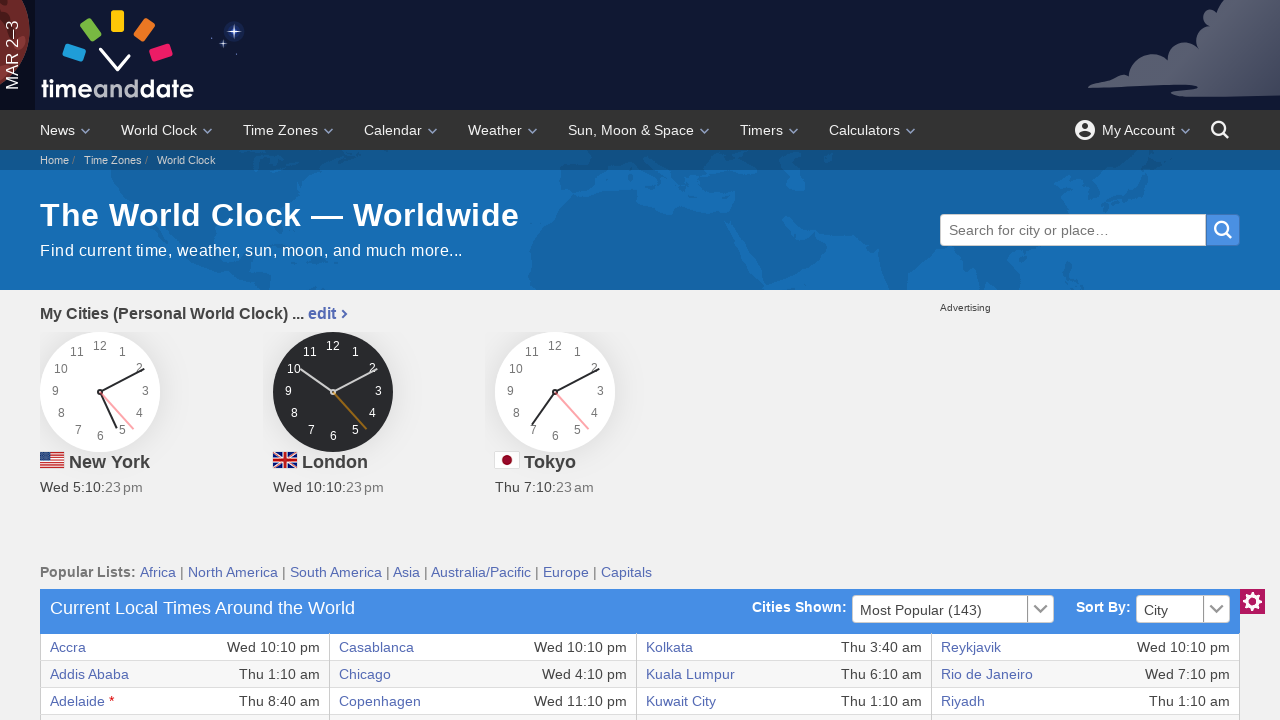

Retrieved cell content from row 28, column 3: 'Jerusalem'
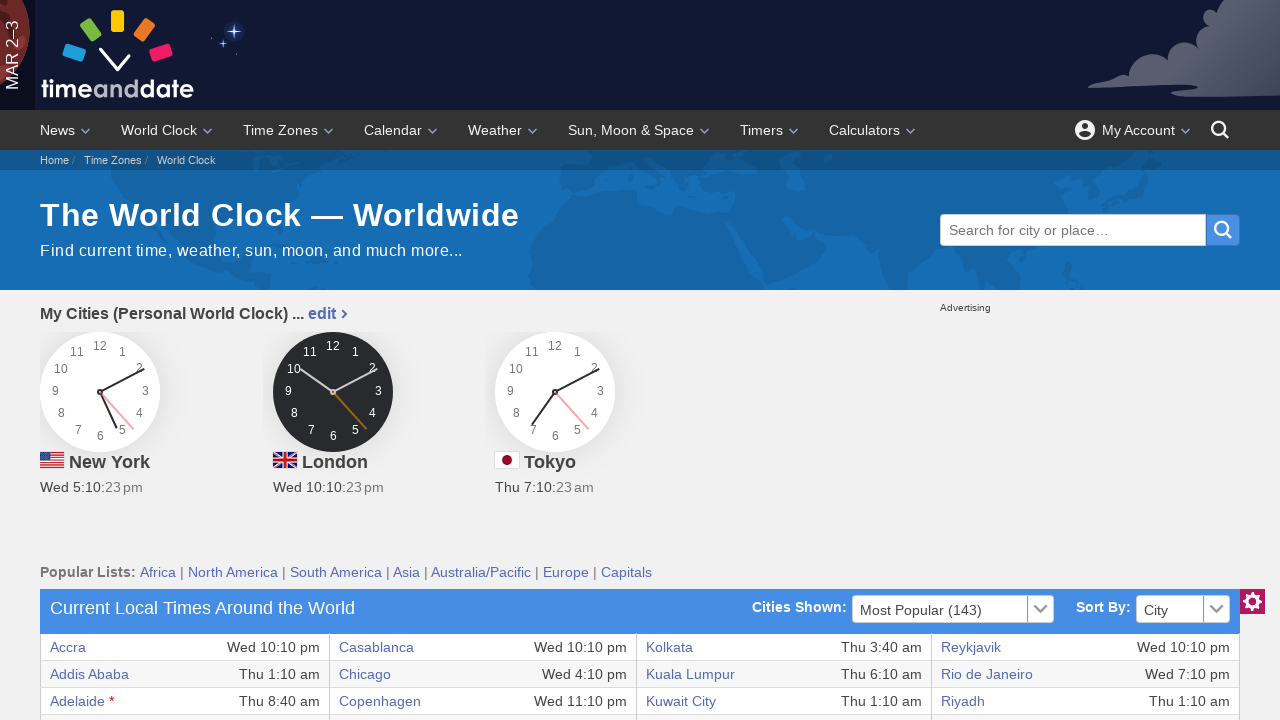

Retrieved cell content from row 28, column 4: 'Thu 12:10 am'
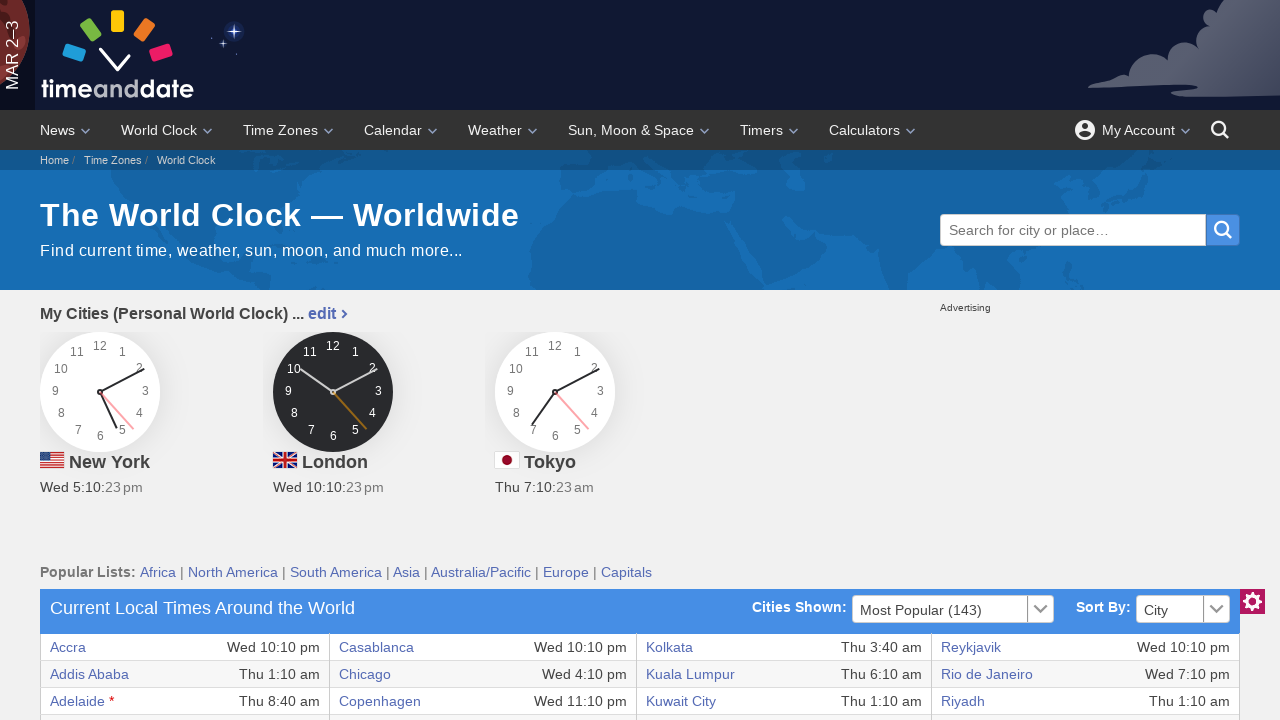

Retrieved cell content from row 28, column 5: 'New Orleans'
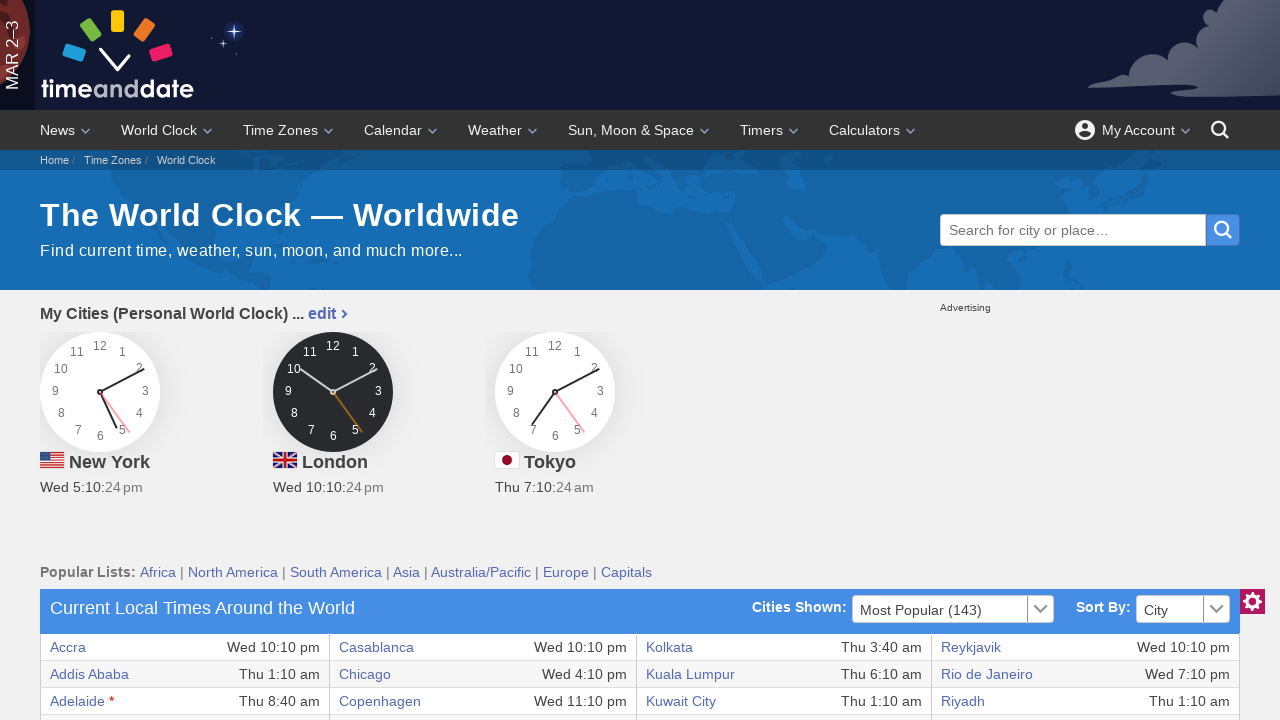

Retrieved cell content from row 28, column 6: 'Wed 4:10 pm'
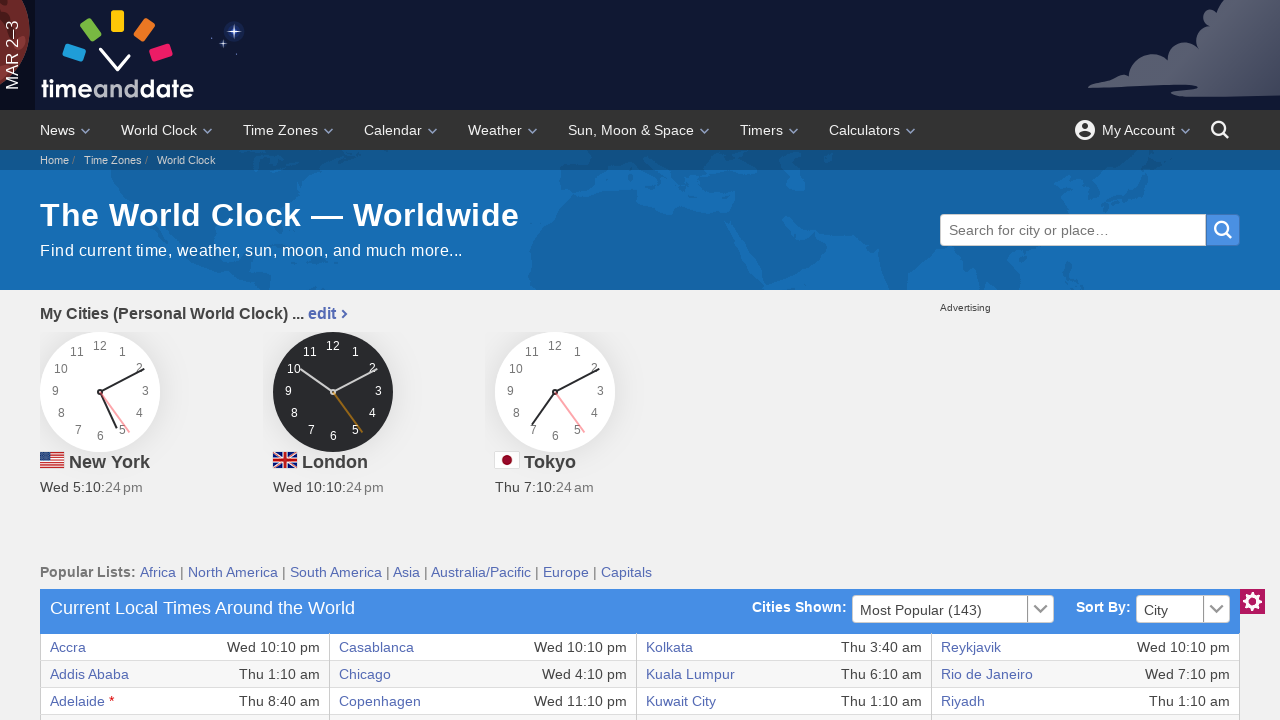

Retrieved cell content from row 28, column 7: 'Vancouver'
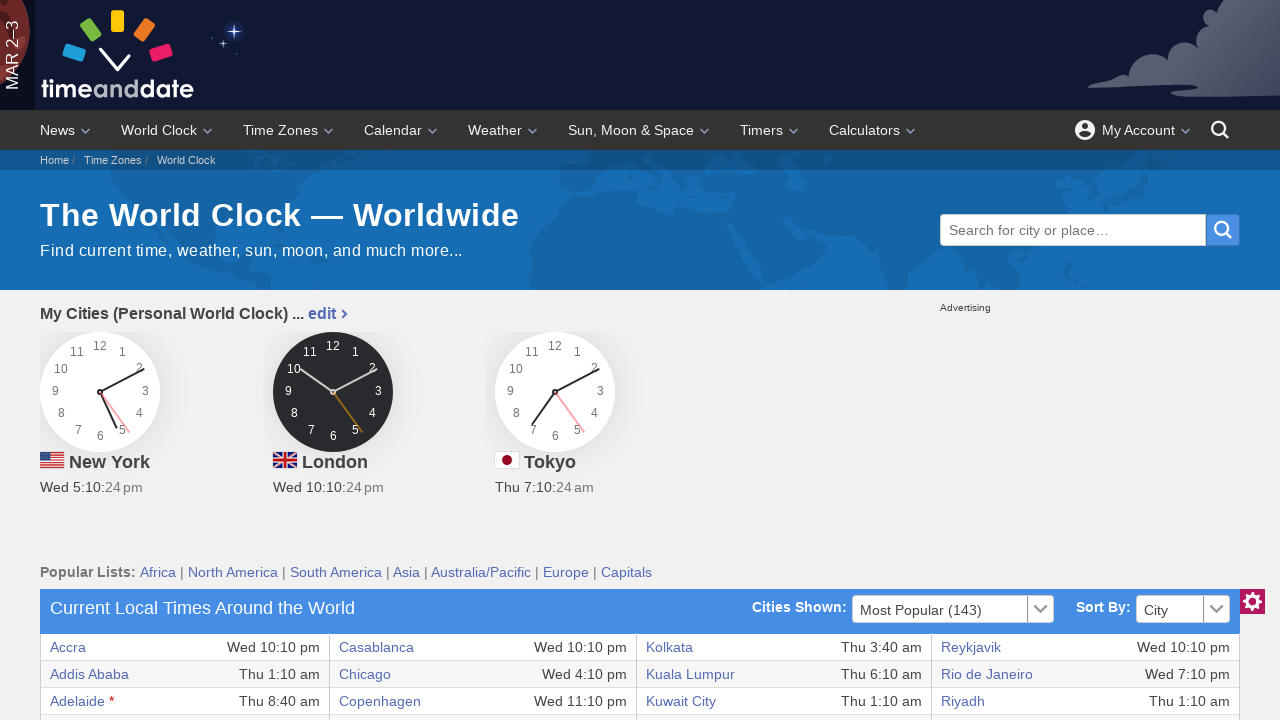

Retrieved cell content from row 28, column 8: 'Wed 2:10 pm'
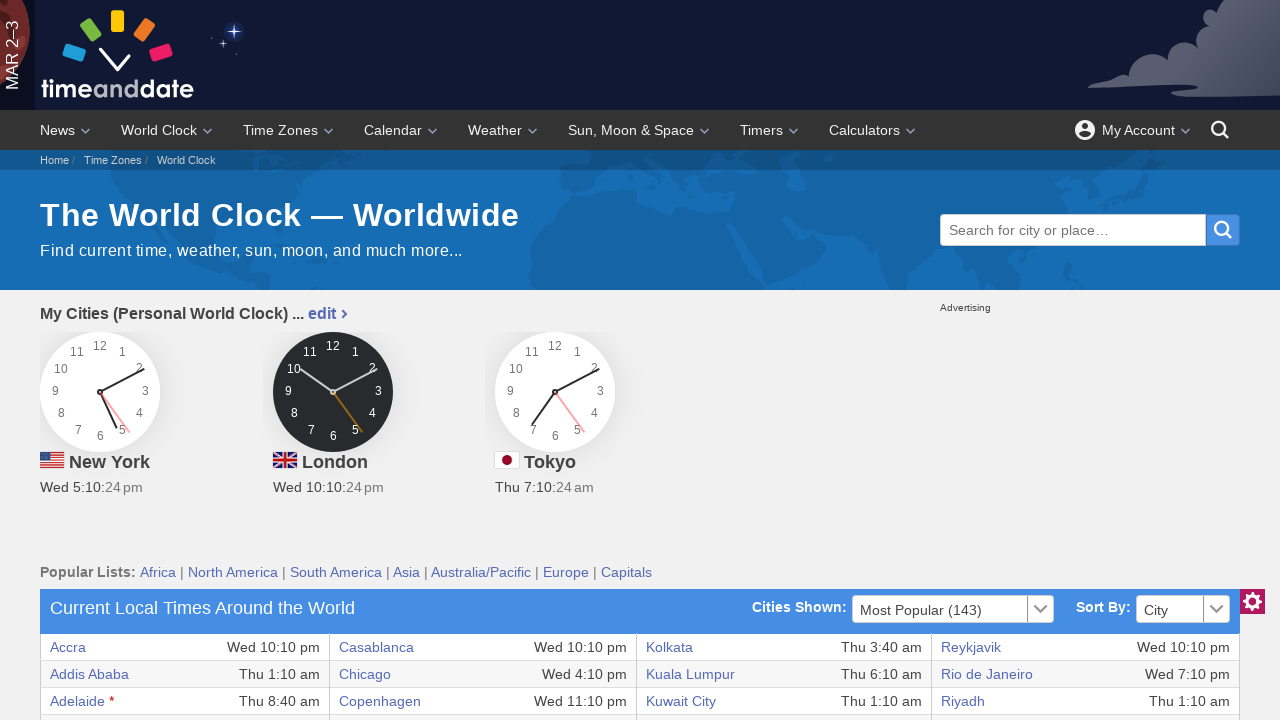

Retrieved cell content from row 29, column 1: 'Bucharest'
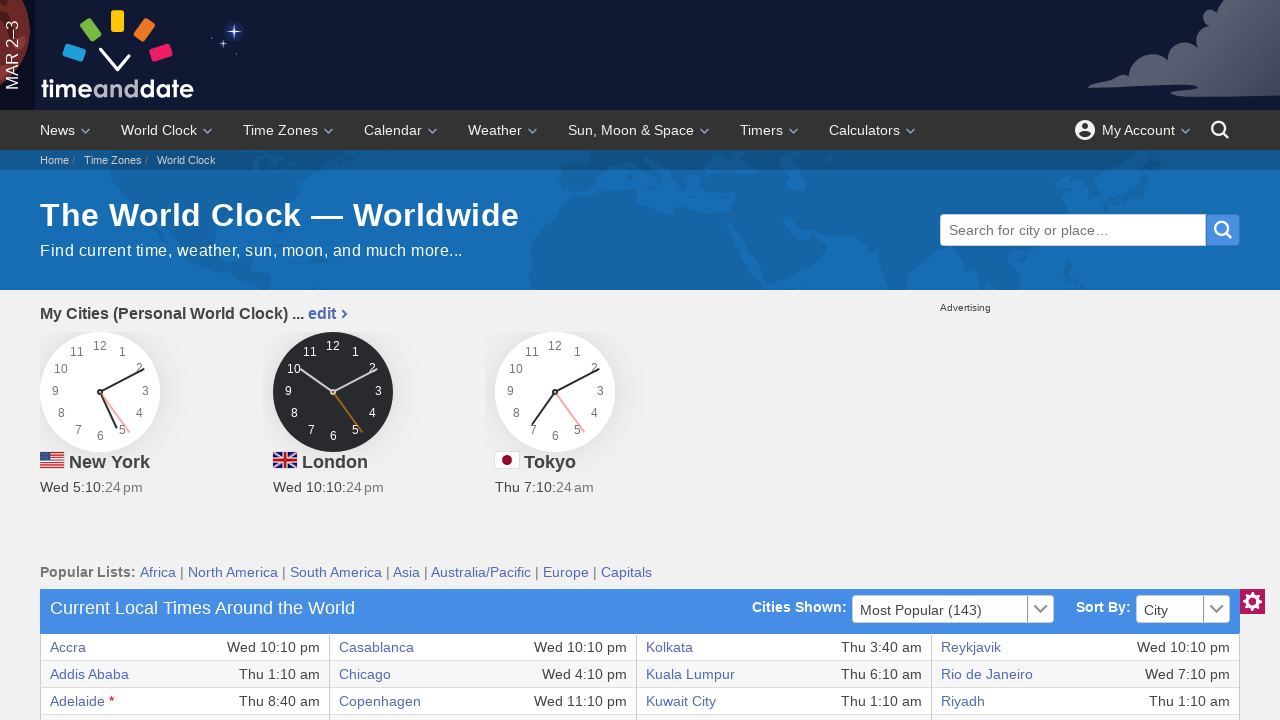

Retrieved cell content from row 29, column 2: 'Thu 12:10 am'
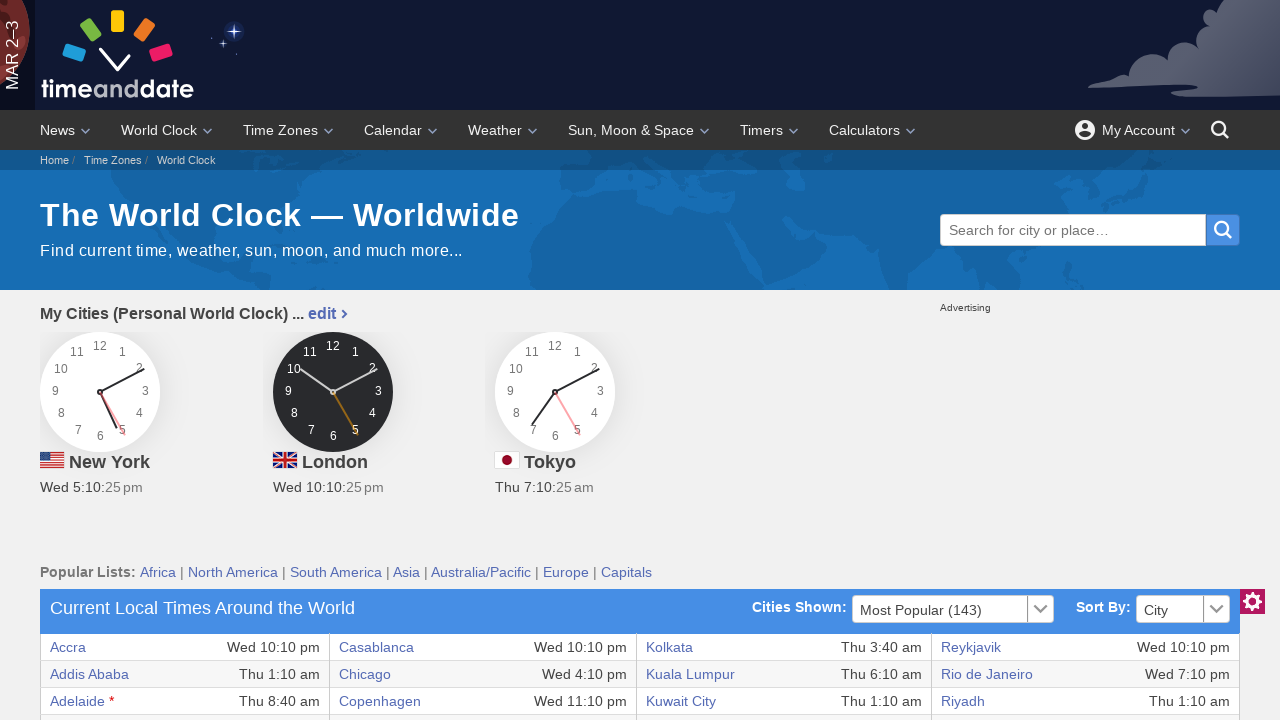

Retrieved cell content from row 29, column 3: 'Johannesburg'
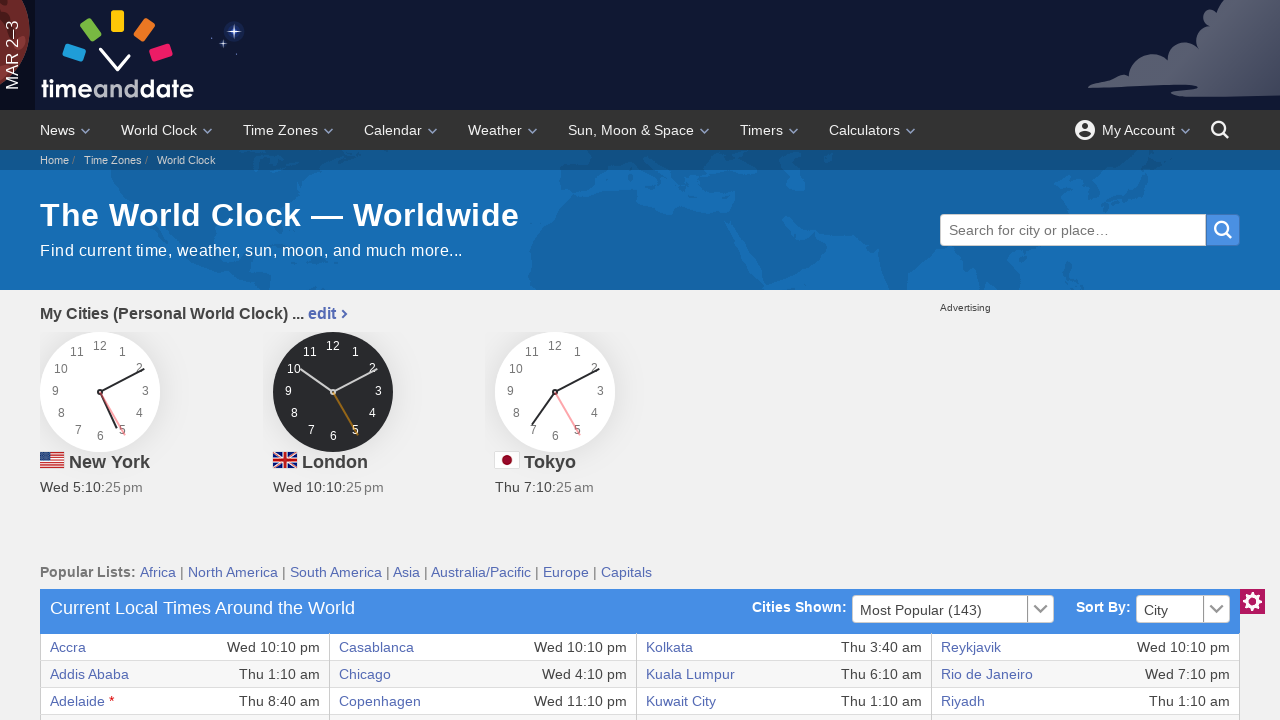

Retrieved cell content from row 29, column 4: 'Thu 12:10 am'
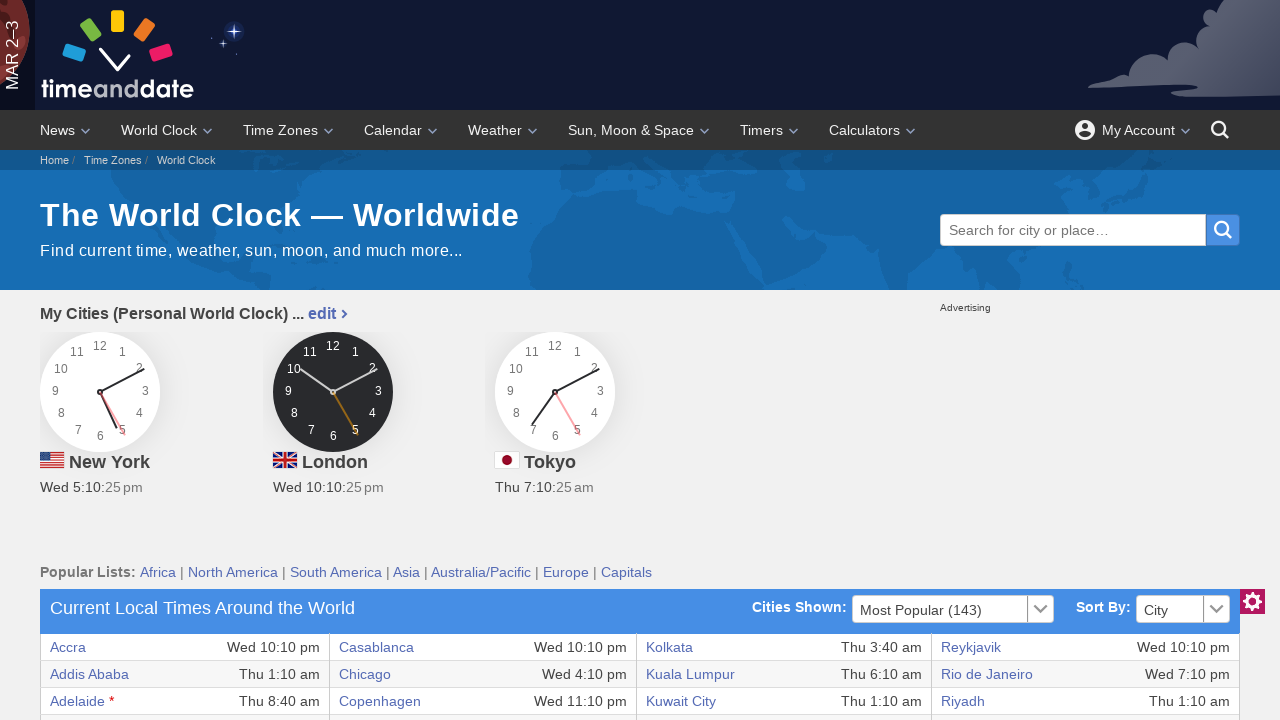

Retrieved cell content from row 29, column 5: 'New York'
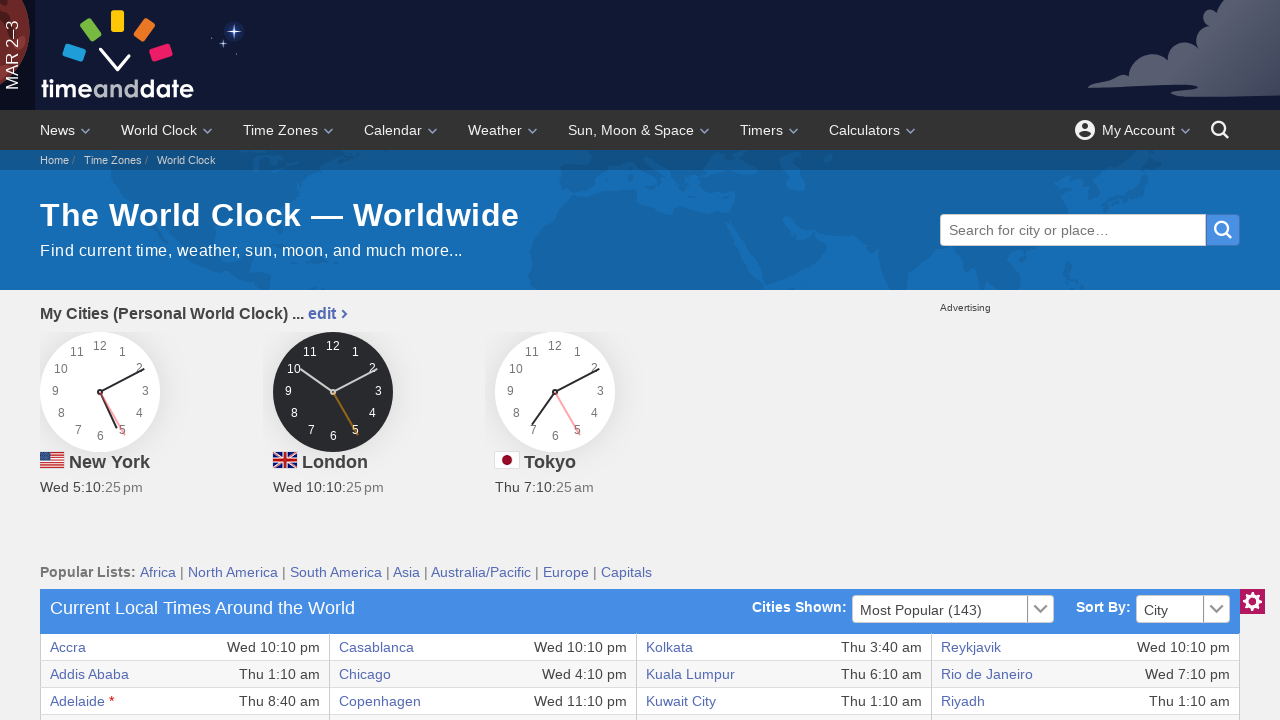

Retrieved cell content from row 29, column 6: 'Wed 5:10 pm'
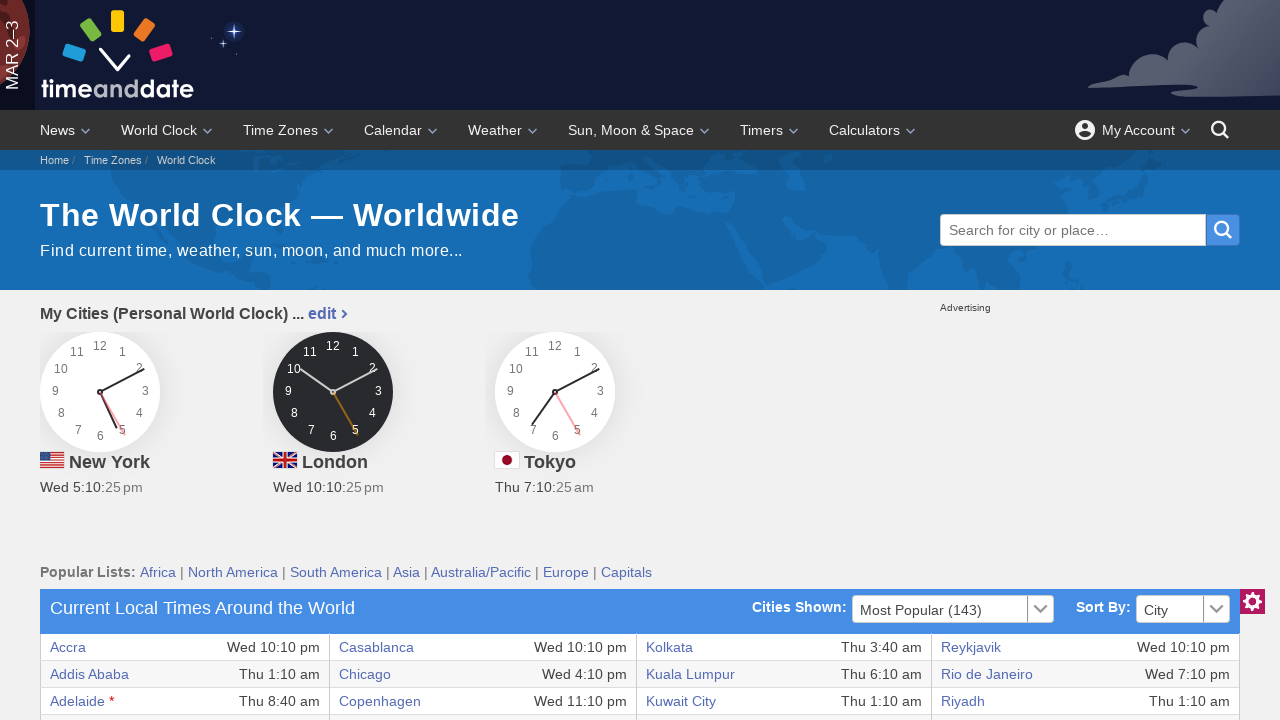

Retrieved cell content from row 29, column 7: 'Vienna'
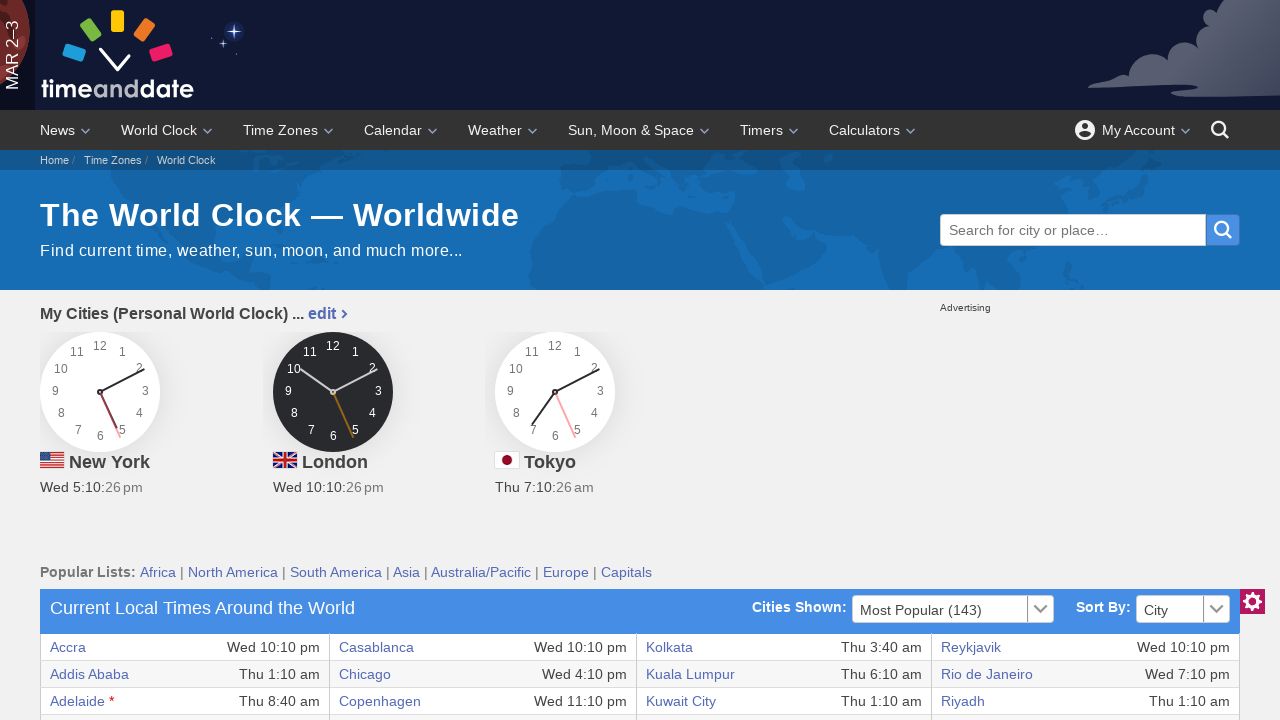

Retrieved cell content from row 29, column 8: 'Wed 11:10 pm'
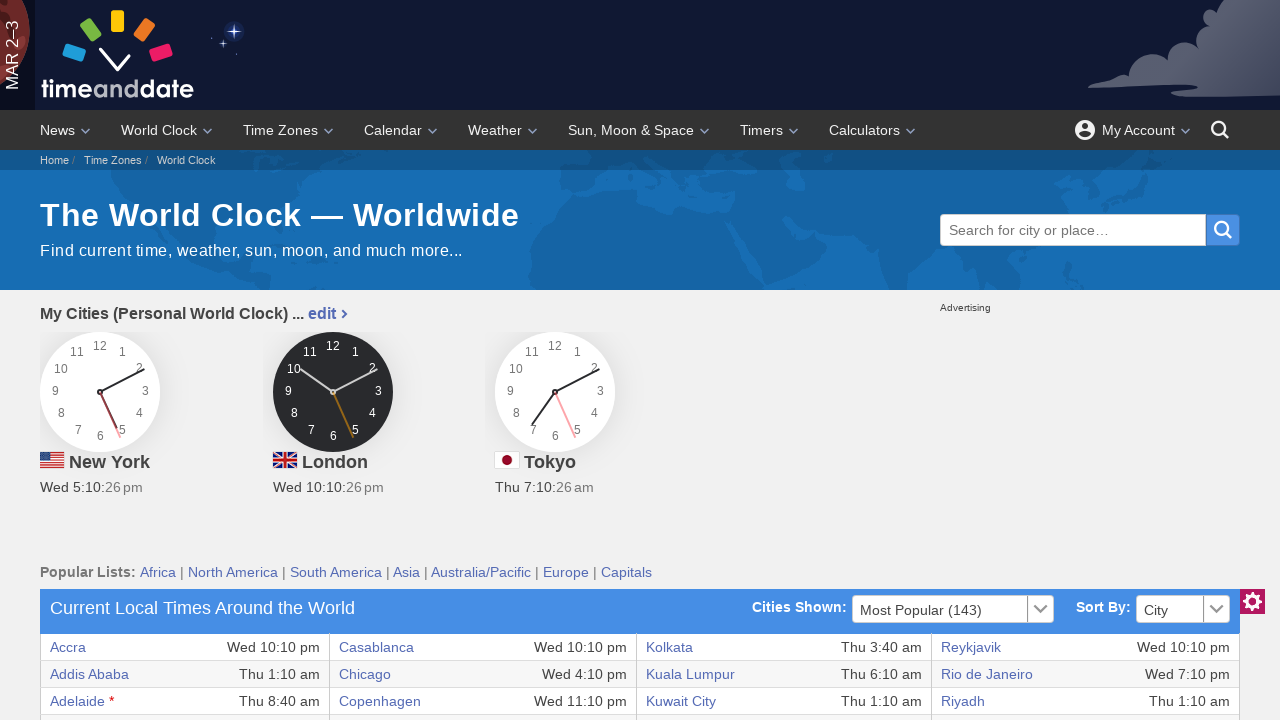

Retrieved cell content from row 30, column 1: 'Budapest'
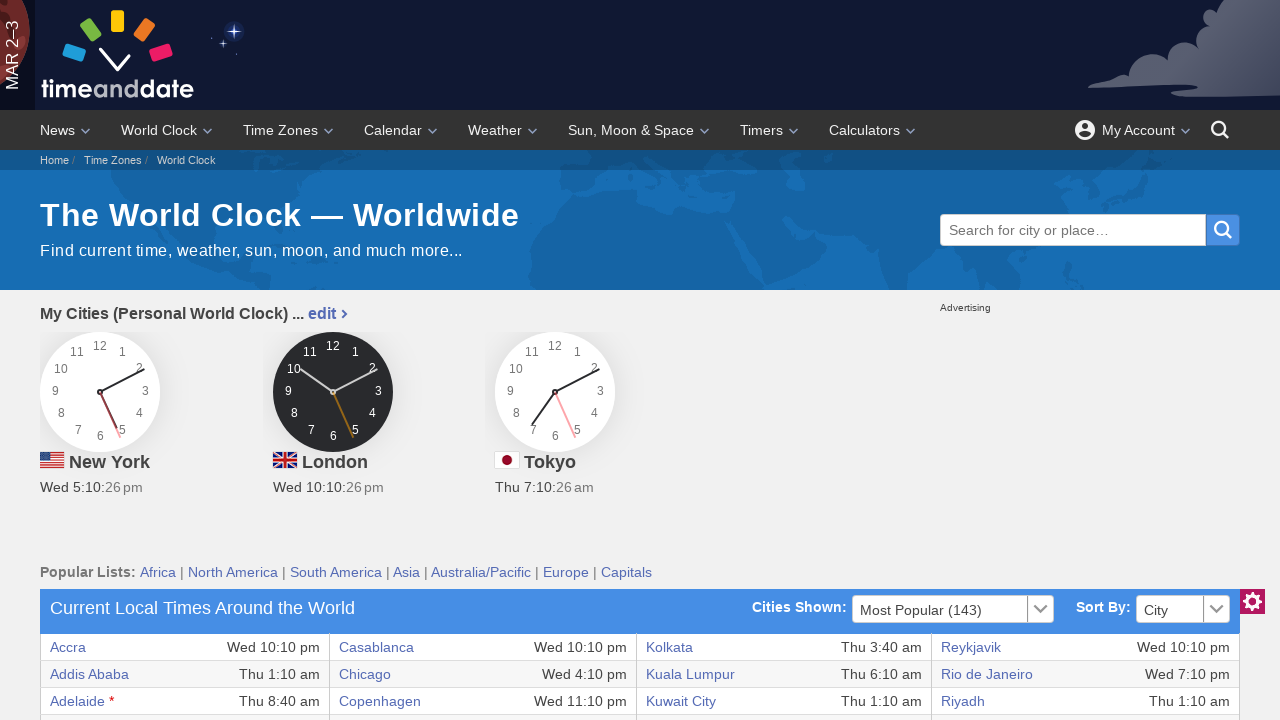

Retrieved cell content from row 30, column 2: 'Wed 11:10 pm'
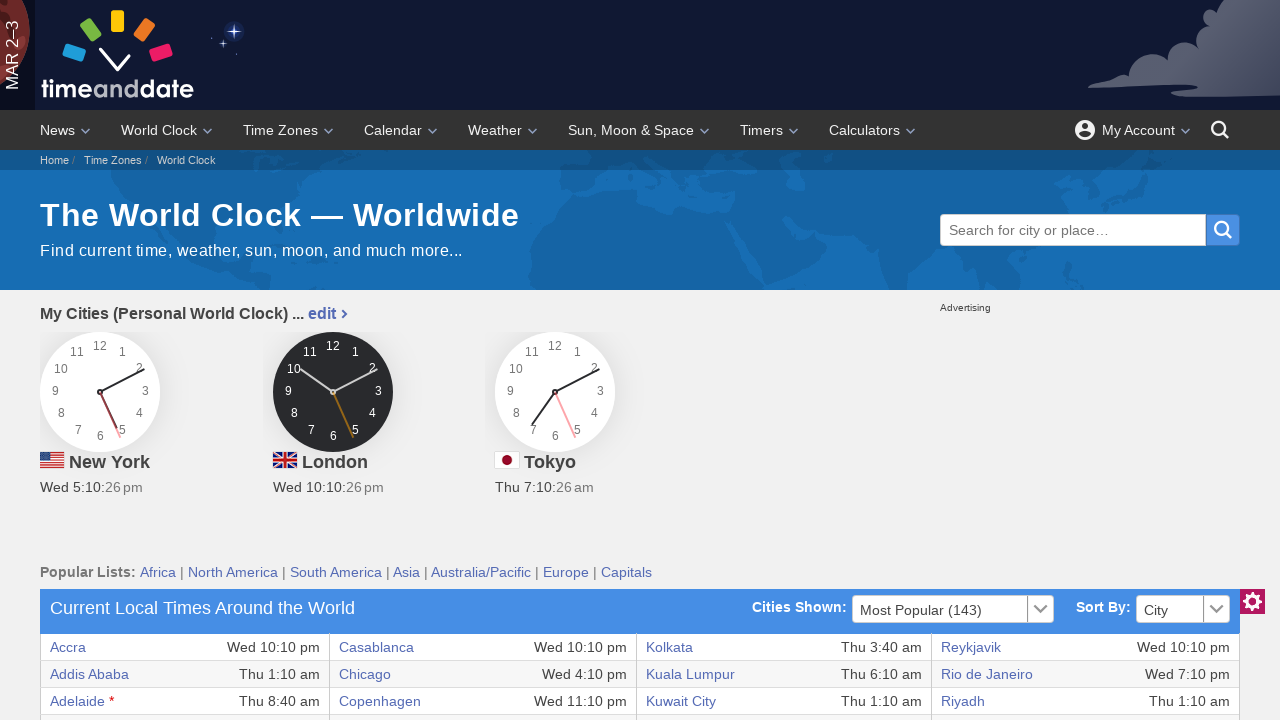

Retrieved cell content from row 30, column 3: 'Kabul'
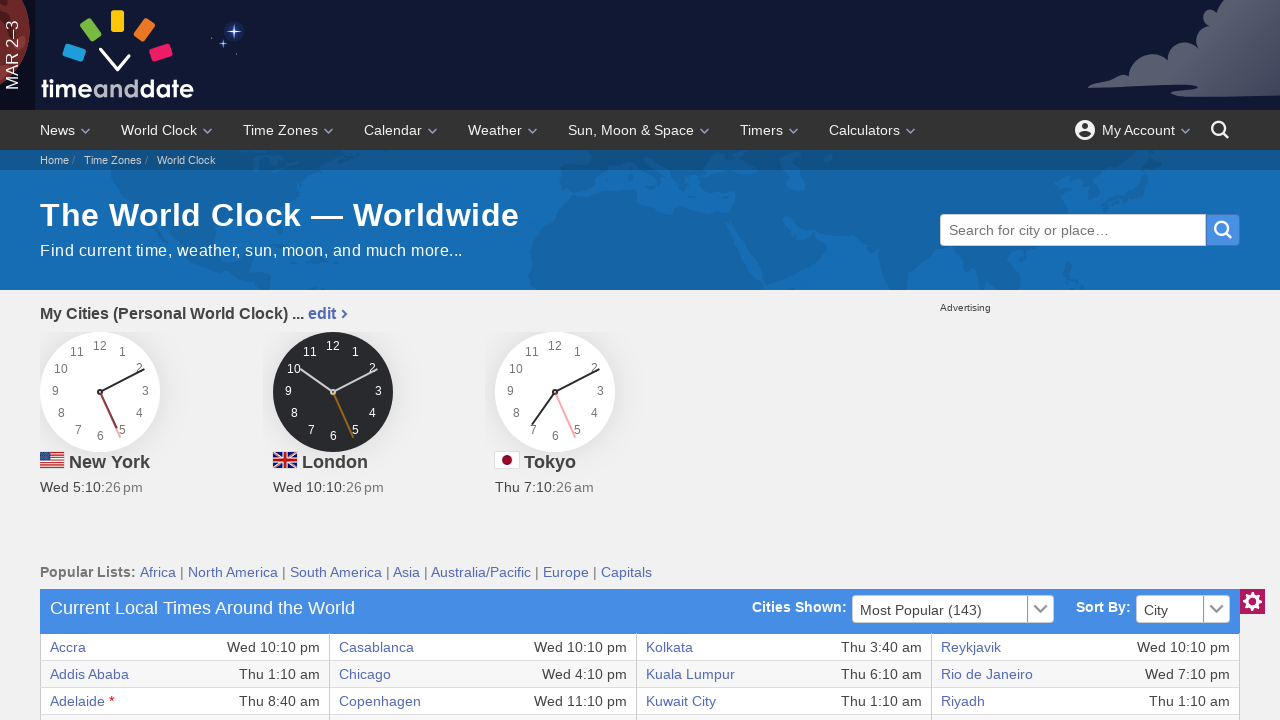

Retrieved cell content from row 30, column 4: 'Thu 2:40 am'
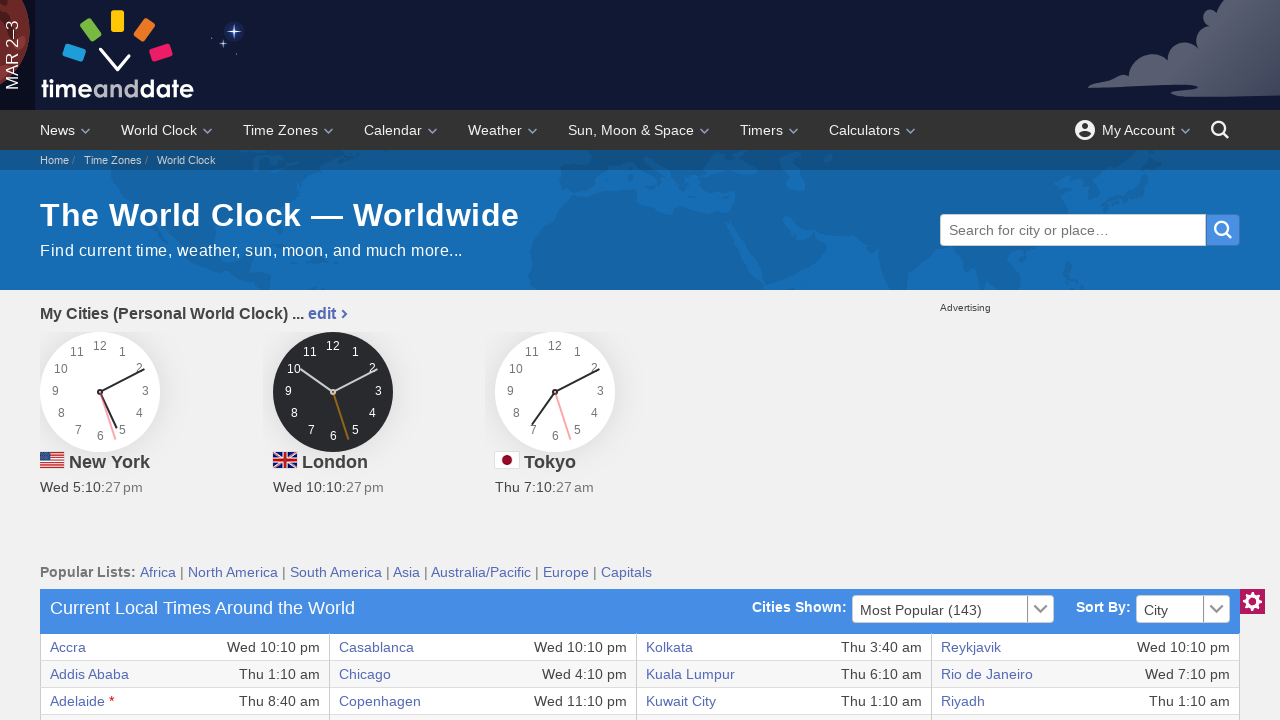

Retrieved cell content from row 30, column 5: 'Oslo'
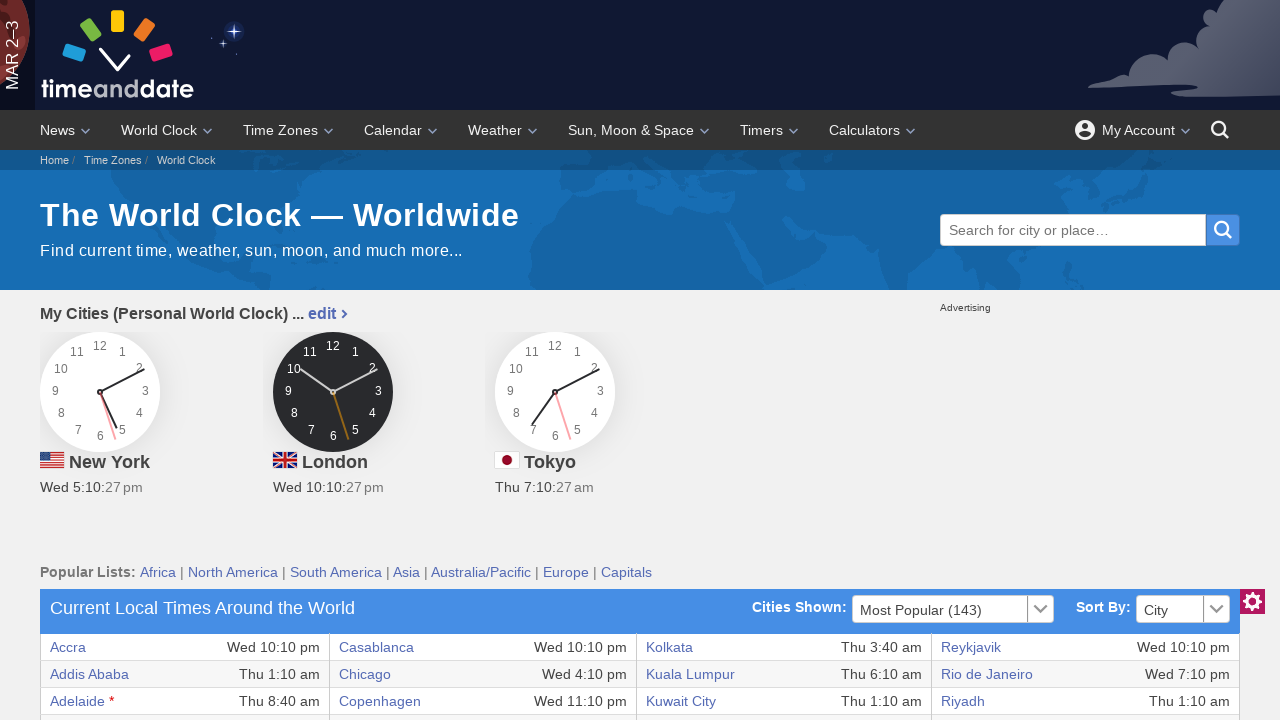

Retrieved cell content from row 30, column 6: 'Wed 11:10 pm'
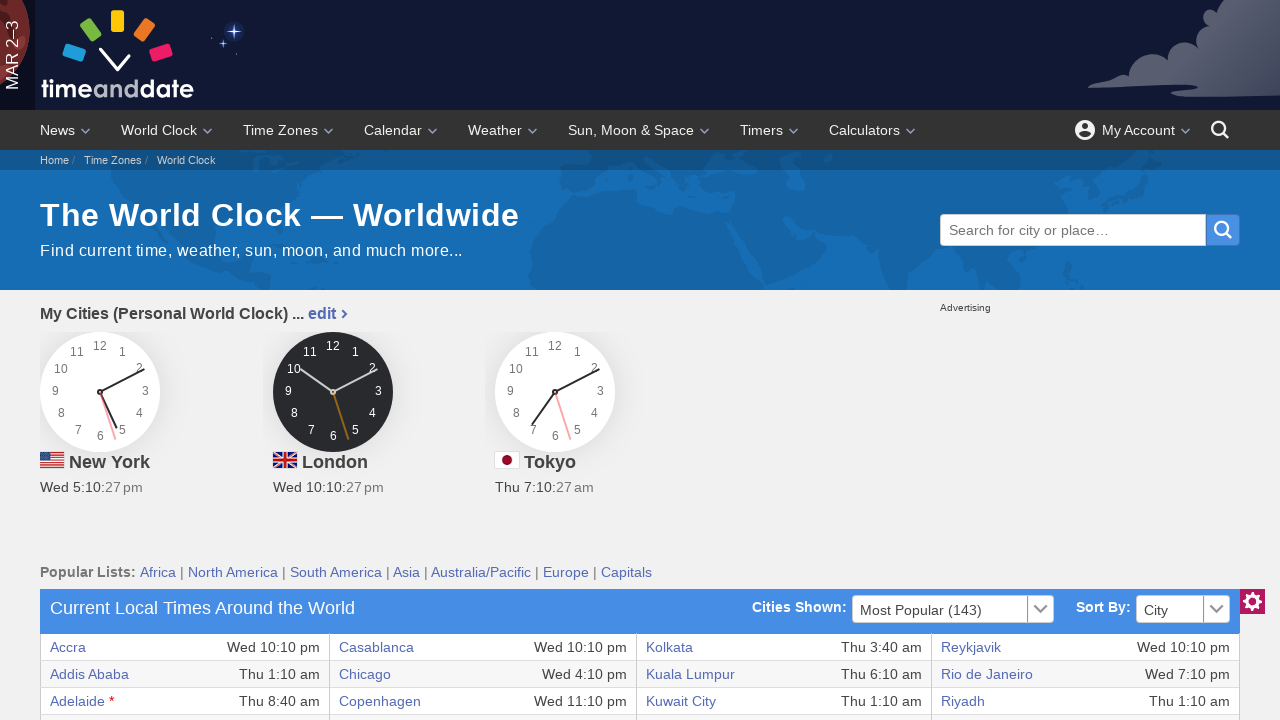

Retrieved cell content from row 30, column 7: 'Warsaw'
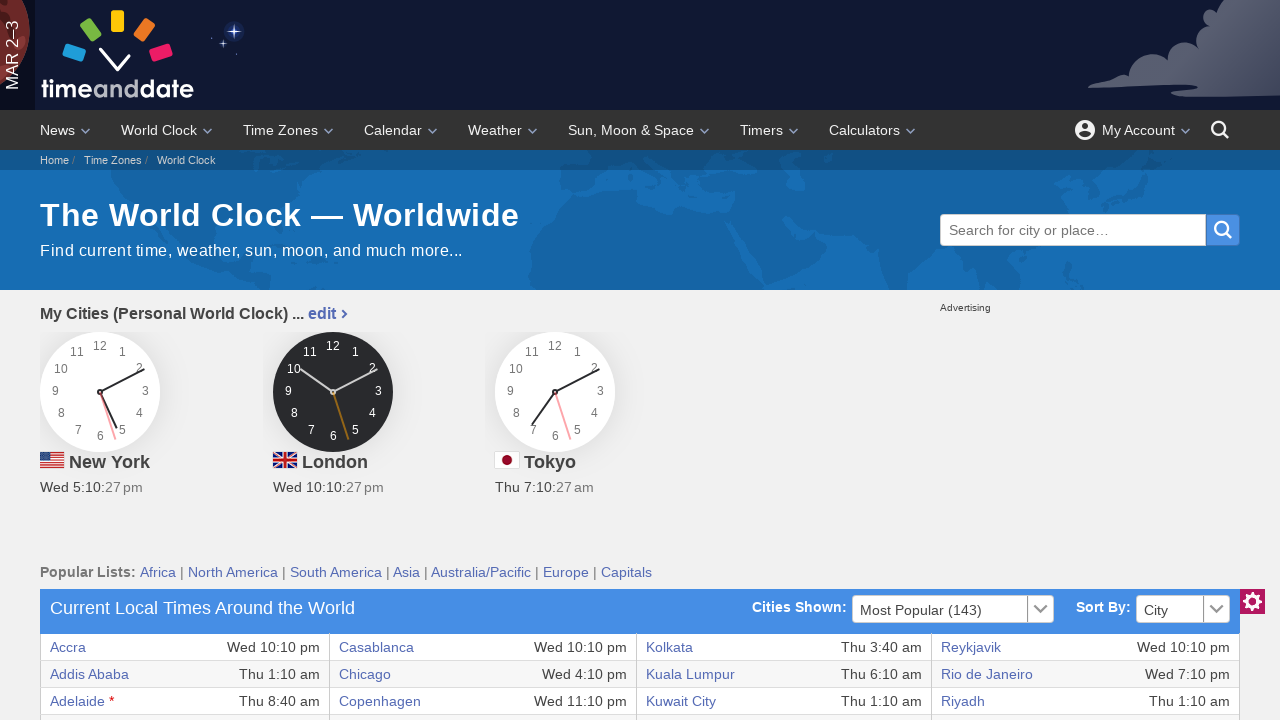

Retrieved cell content from row 30, column 8: 'Wed 11:10 pm'
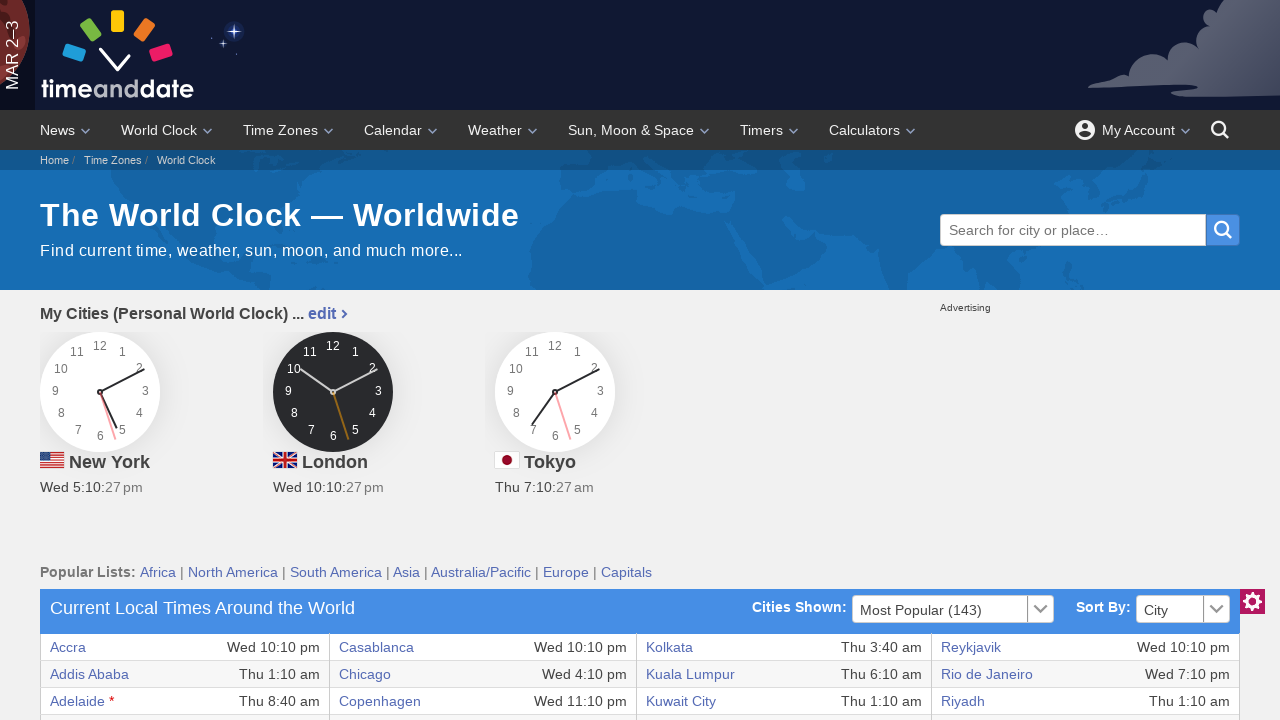

Retrieved cell content from row 31, column 1: 'Buenos Aires'
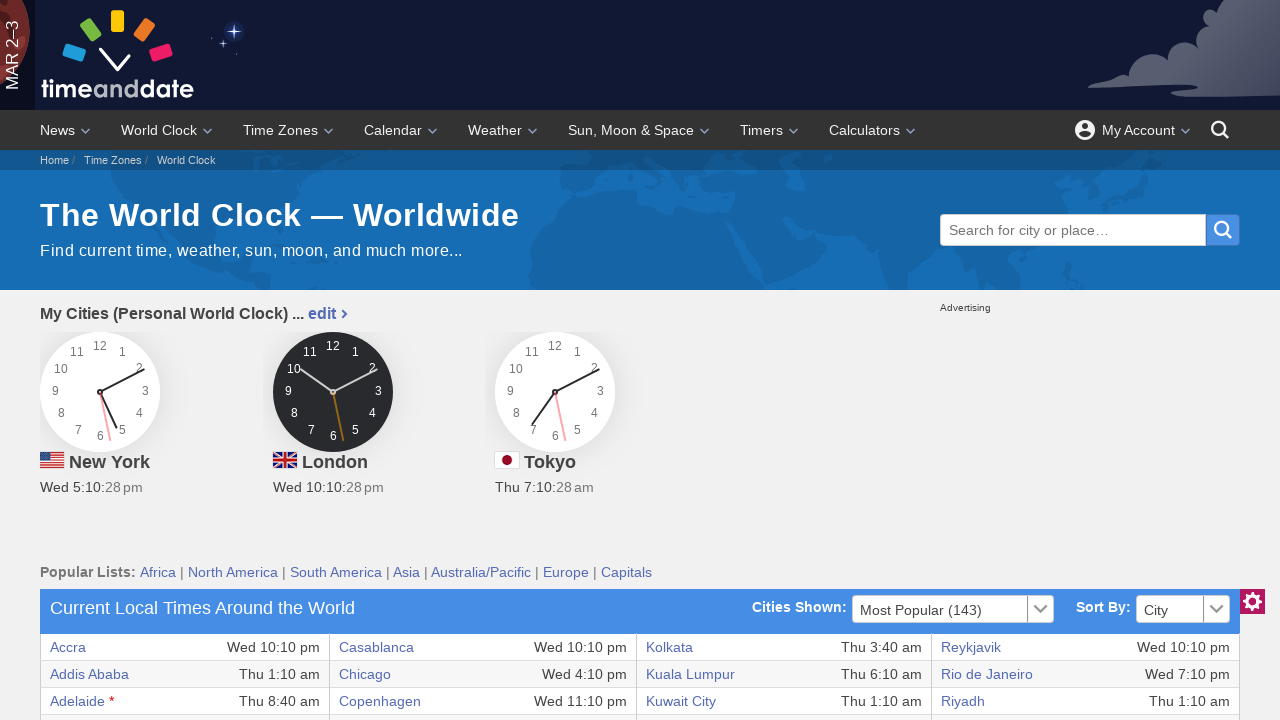

Retrieved cell content from row 31, column 2: 'Wed 7:10 pm'
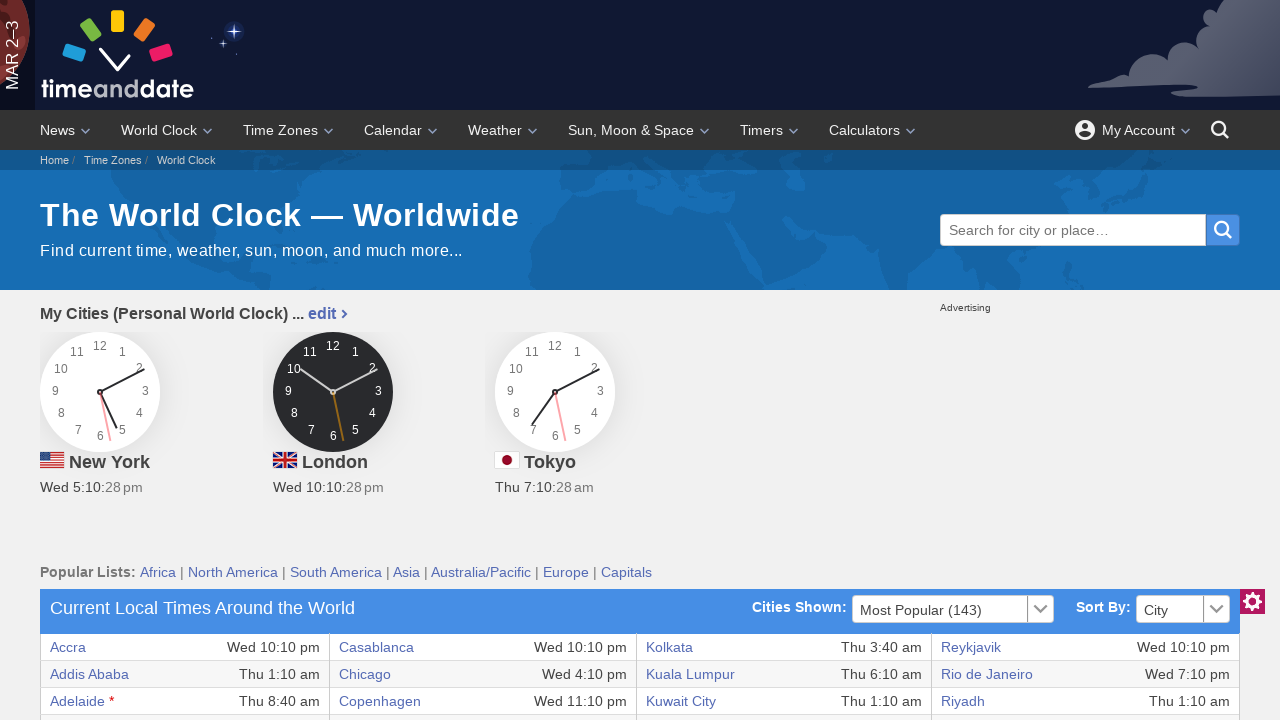

Retrieved cell content from row 31, column 3: 'Karachi'
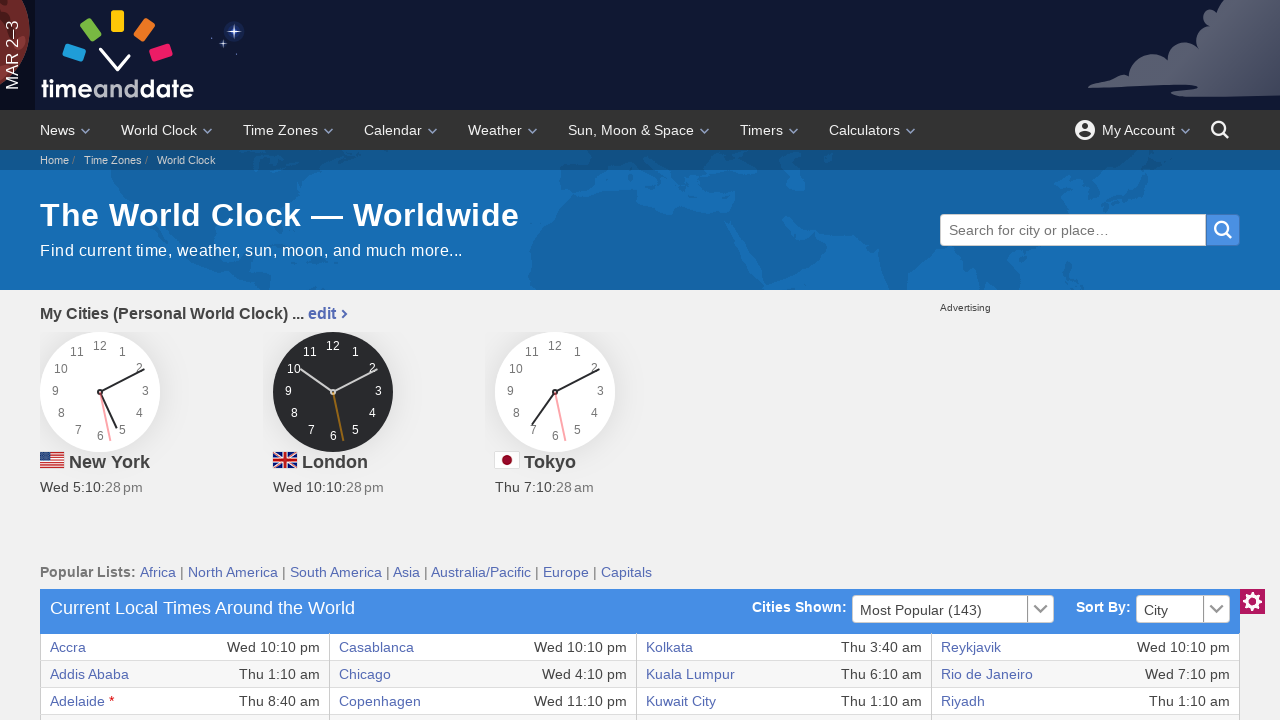

Retrieved cell content from row 31, column 4: 'Thu 3:10 am'
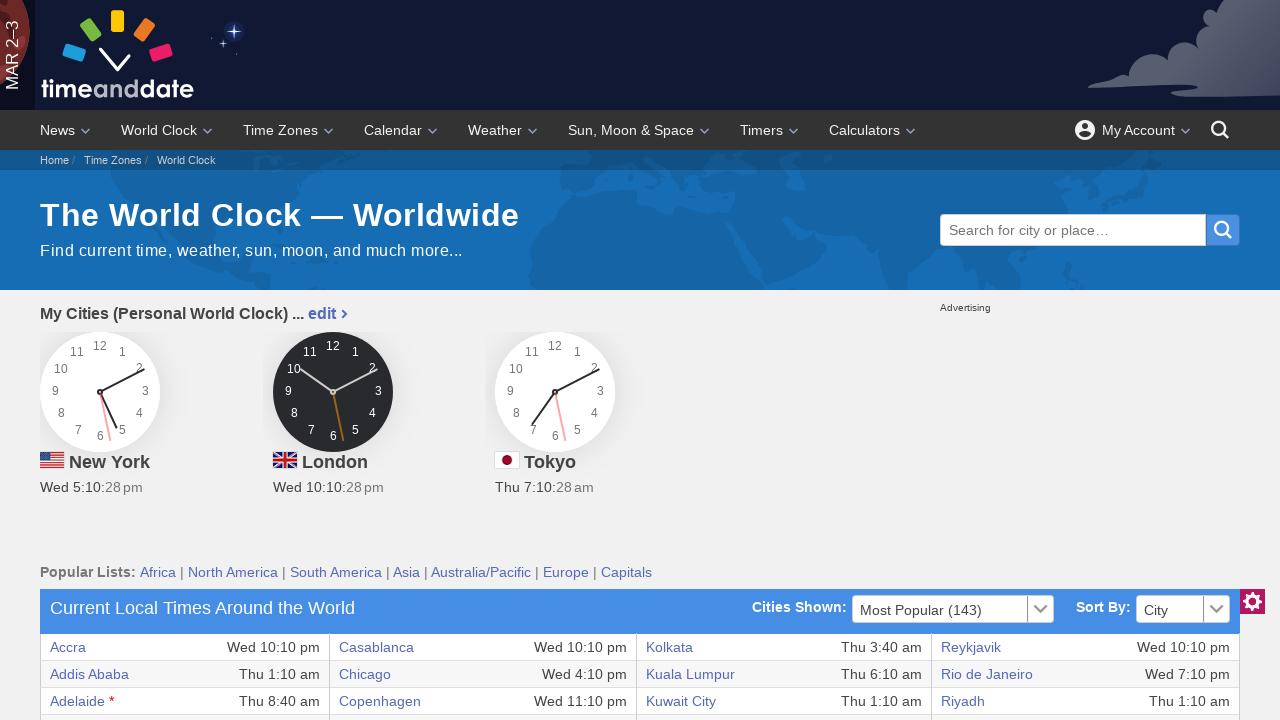

Retrieved cell content from row 31, column 5: 'Ottawa'
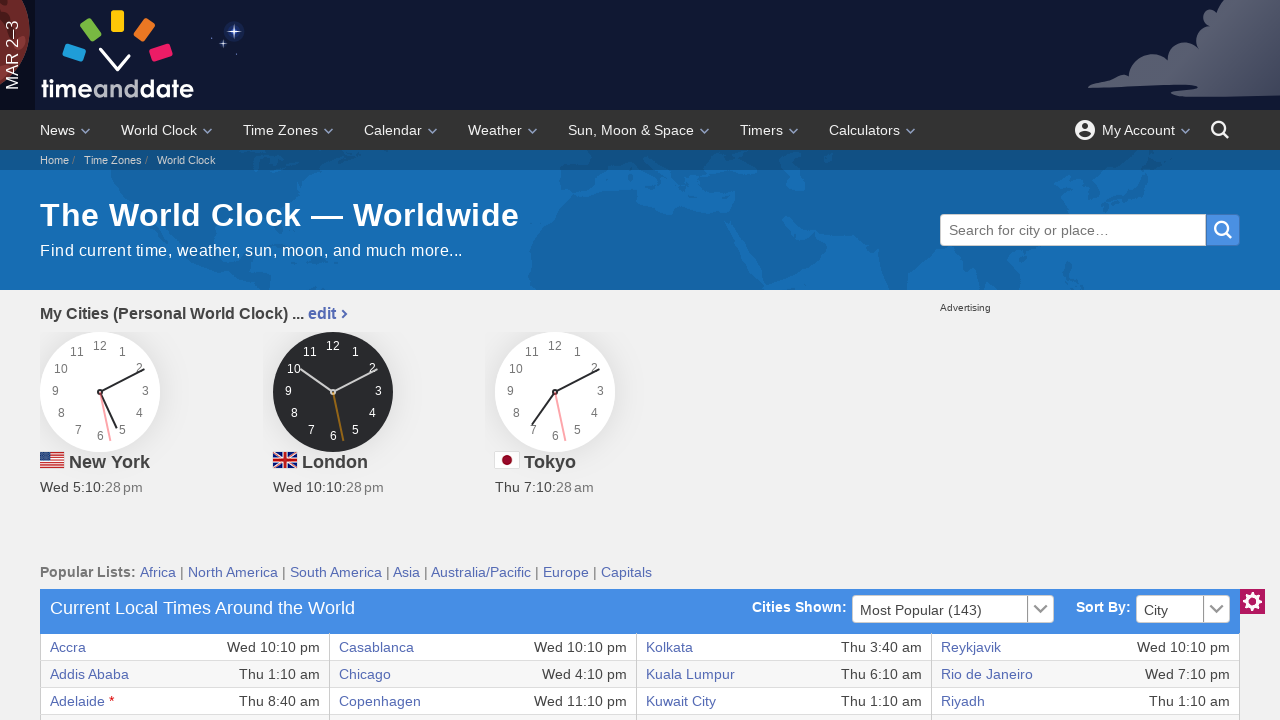

Retrieved cell content from row 31, column 6: 'Wed 5:10 pm'
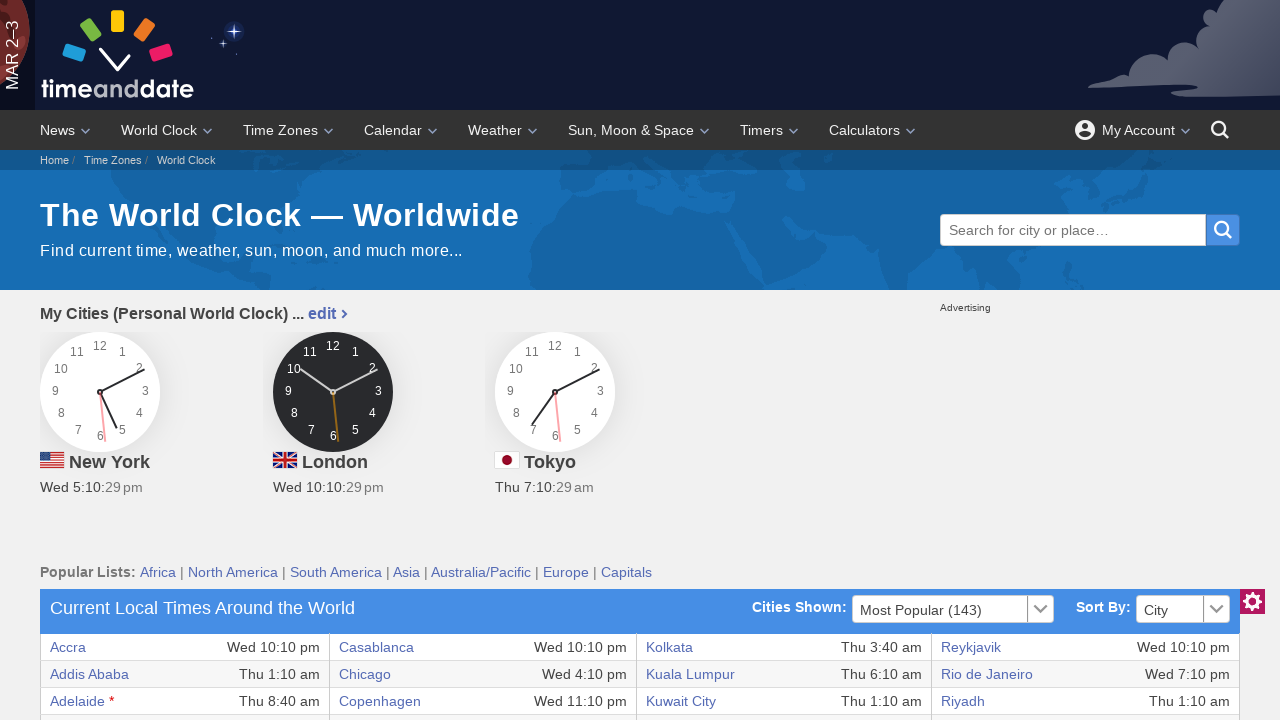

Retrieved cell content from row 31, column 7: 'Washington DC'
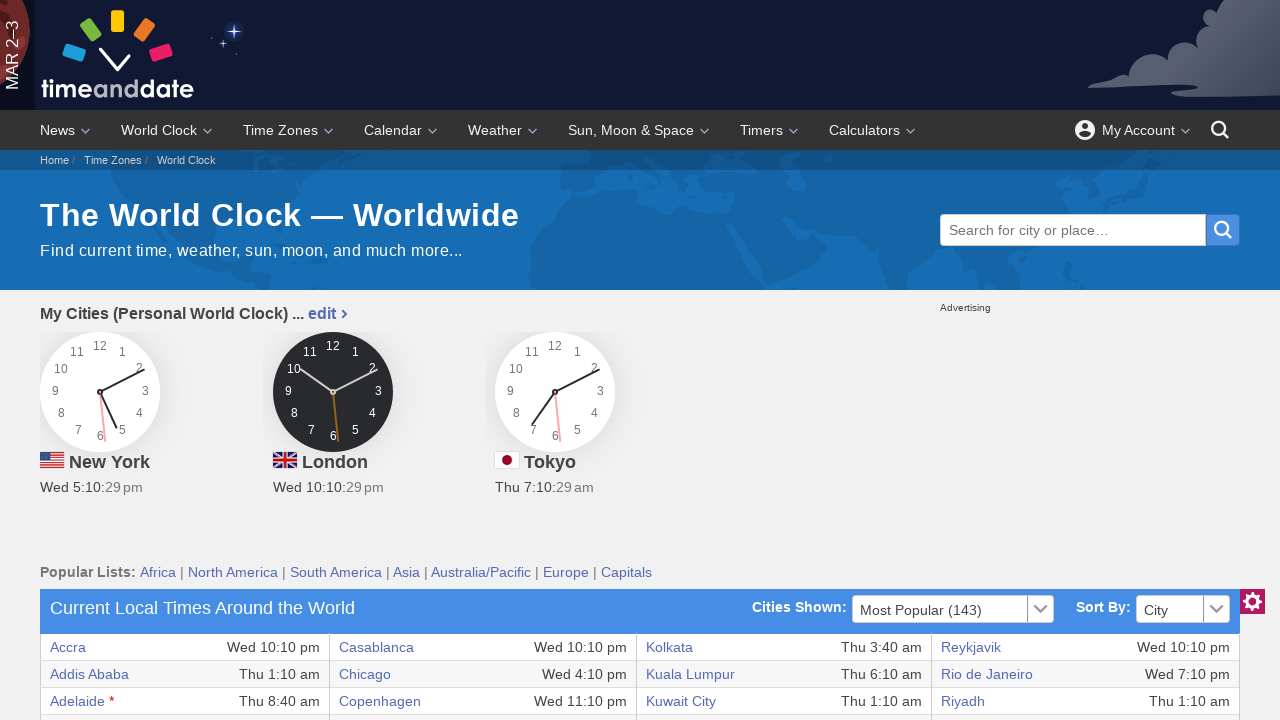

Retrieved cell content from row 31, column 8: 'Wed 5:10 pm'
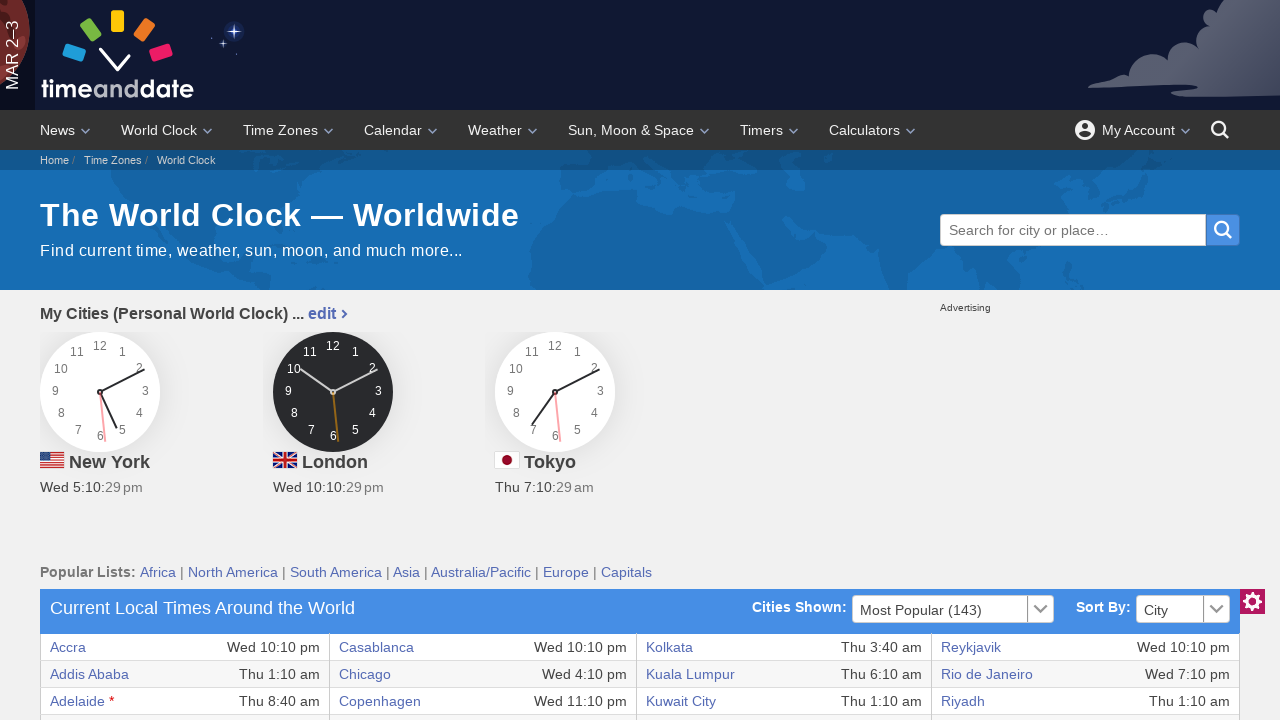

Retrieved cell content from row 32, column 1: 'Cairo'
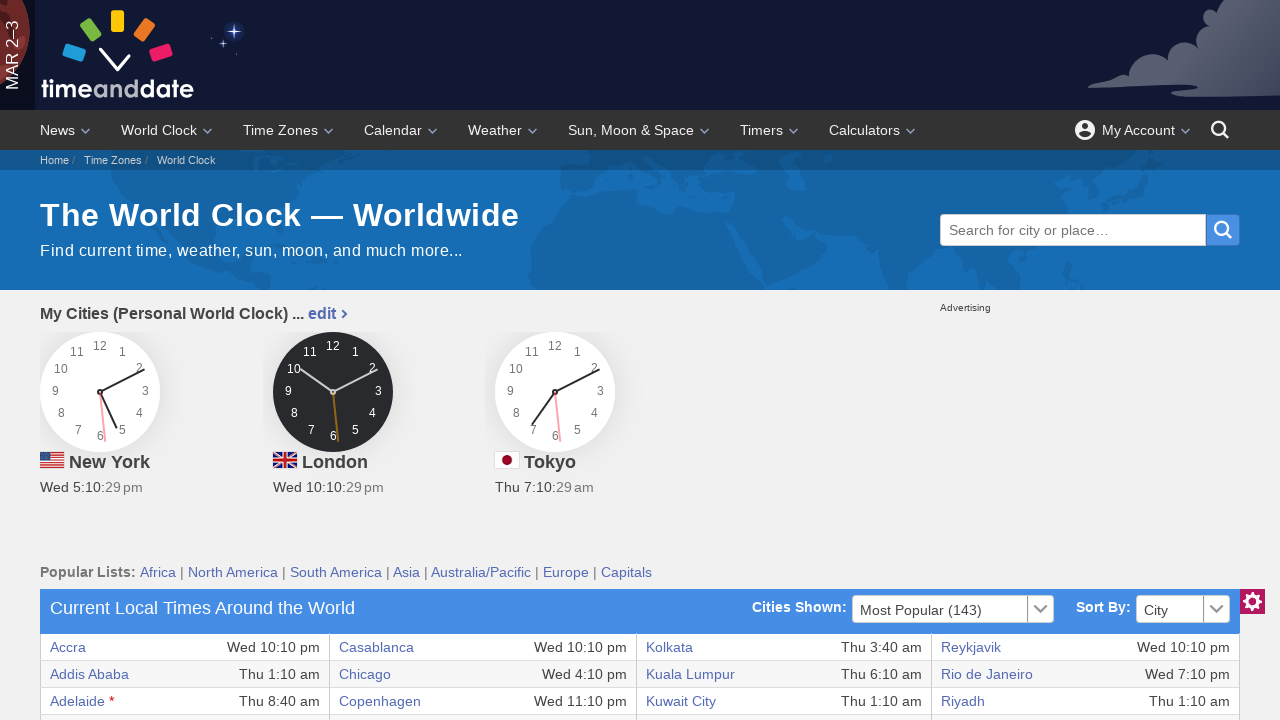

Retrieved cell content from row 32, column 2: 'Thu 12:10 am'
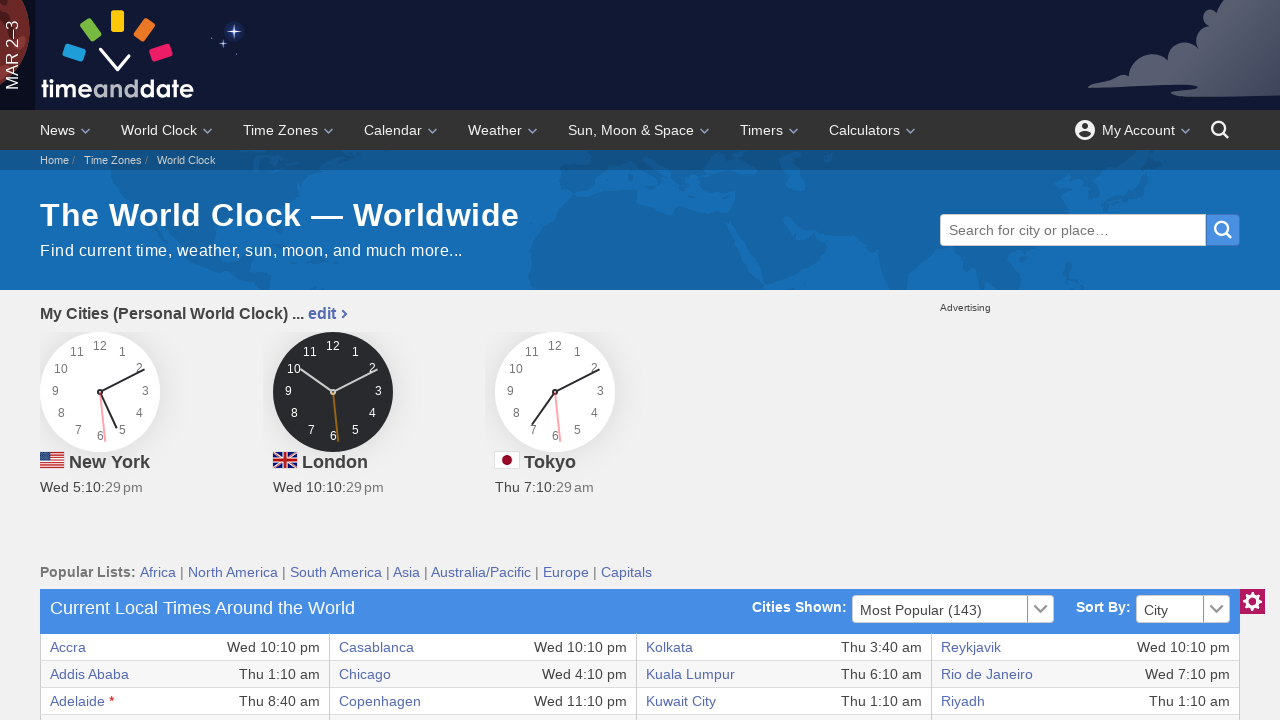

Retrieved cell content from row 32, column 3: 'Kathmandu'
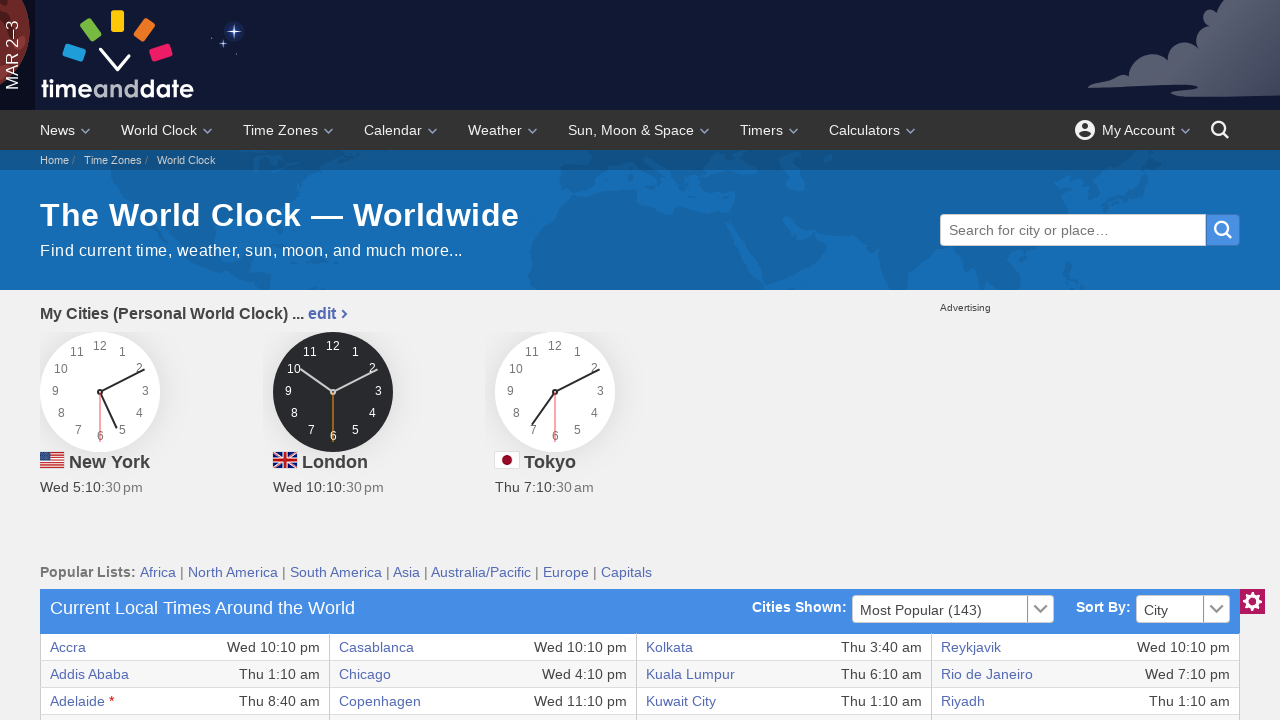

Retrieved cell content from row 32, column 4: 'Thu 3:55 am'
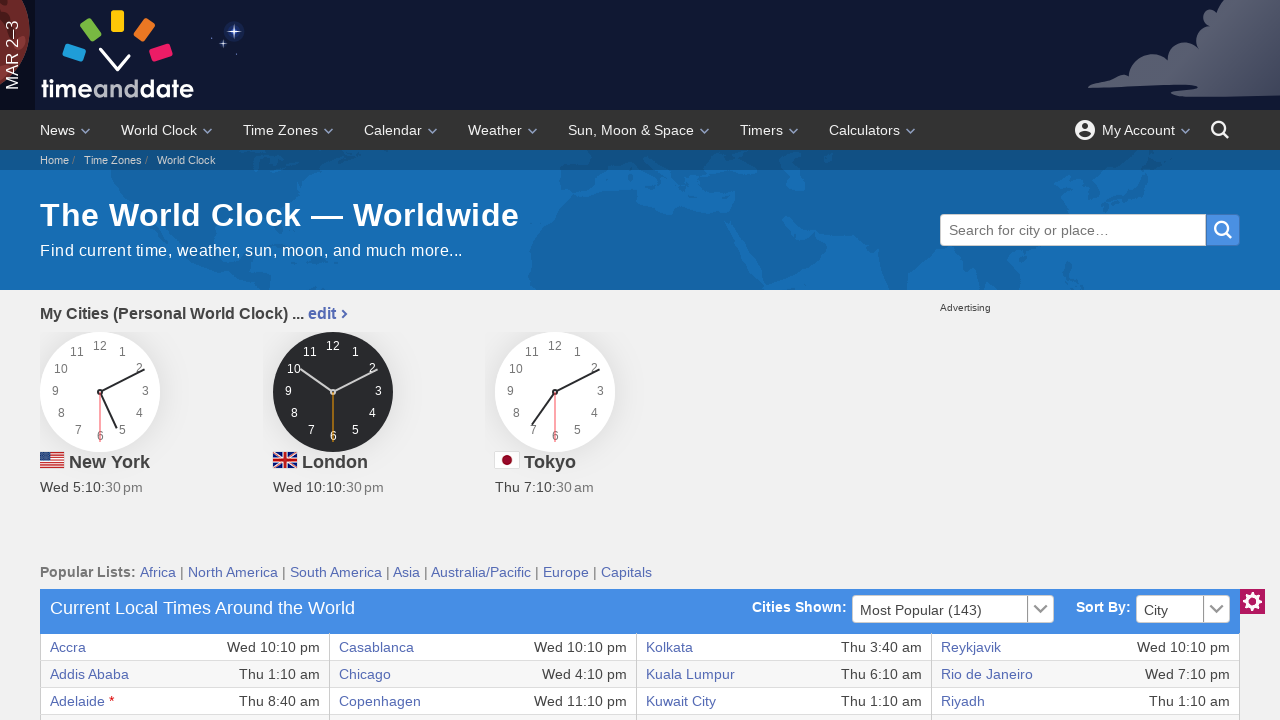

Retrieved cell content from row 32, column 5: 'Paris'
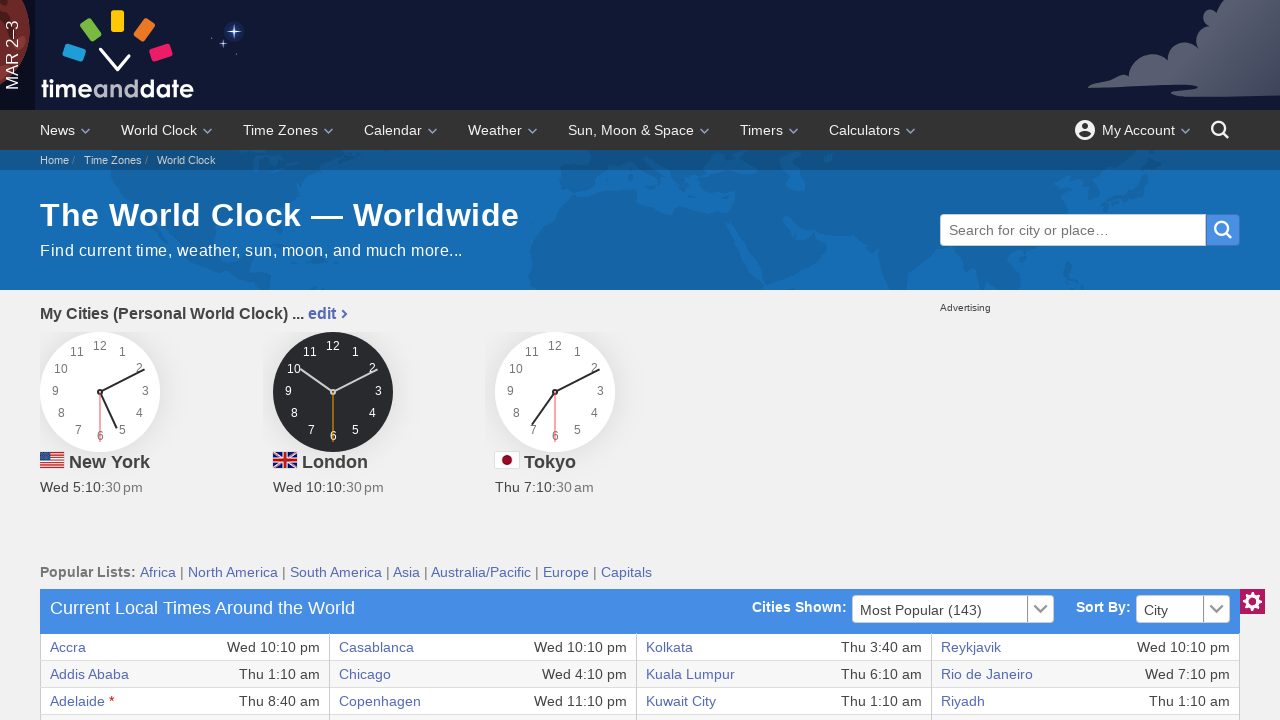

Retrieved cell content from row 32, column 6: 'Wed 11:10 pm'
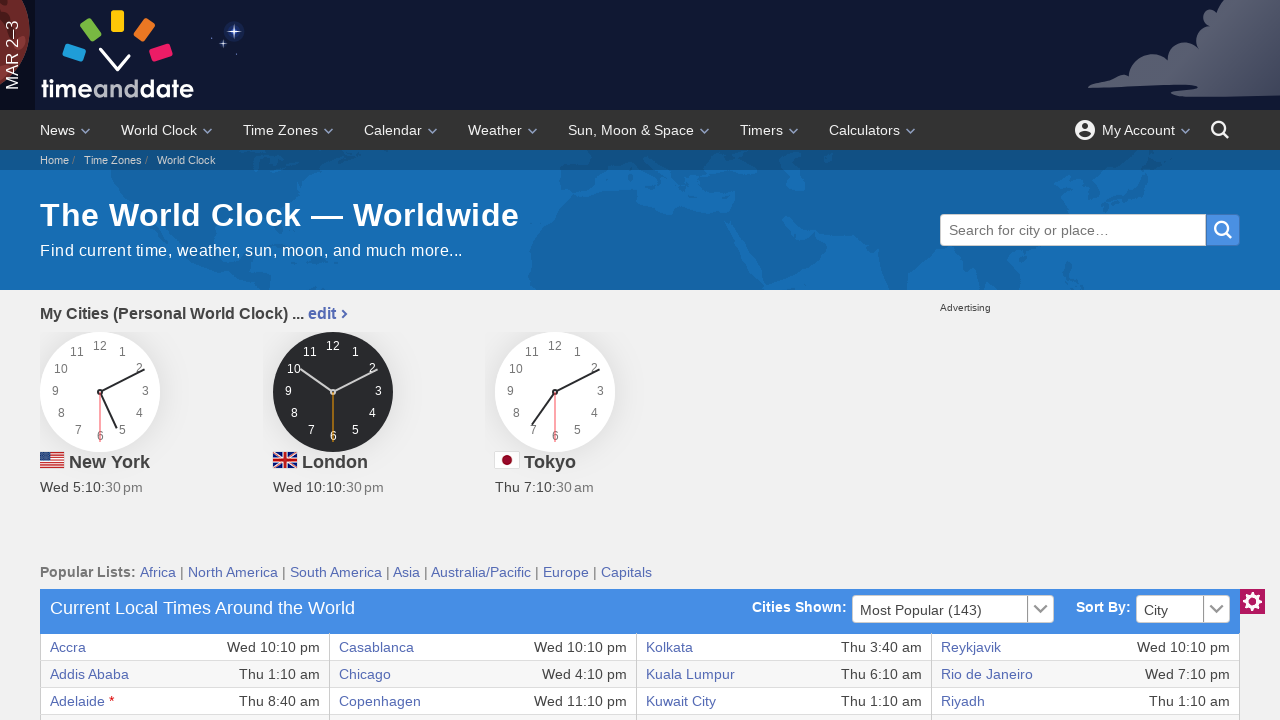

Retrieved cell content from row 32, column 7: 'Winnipeg'
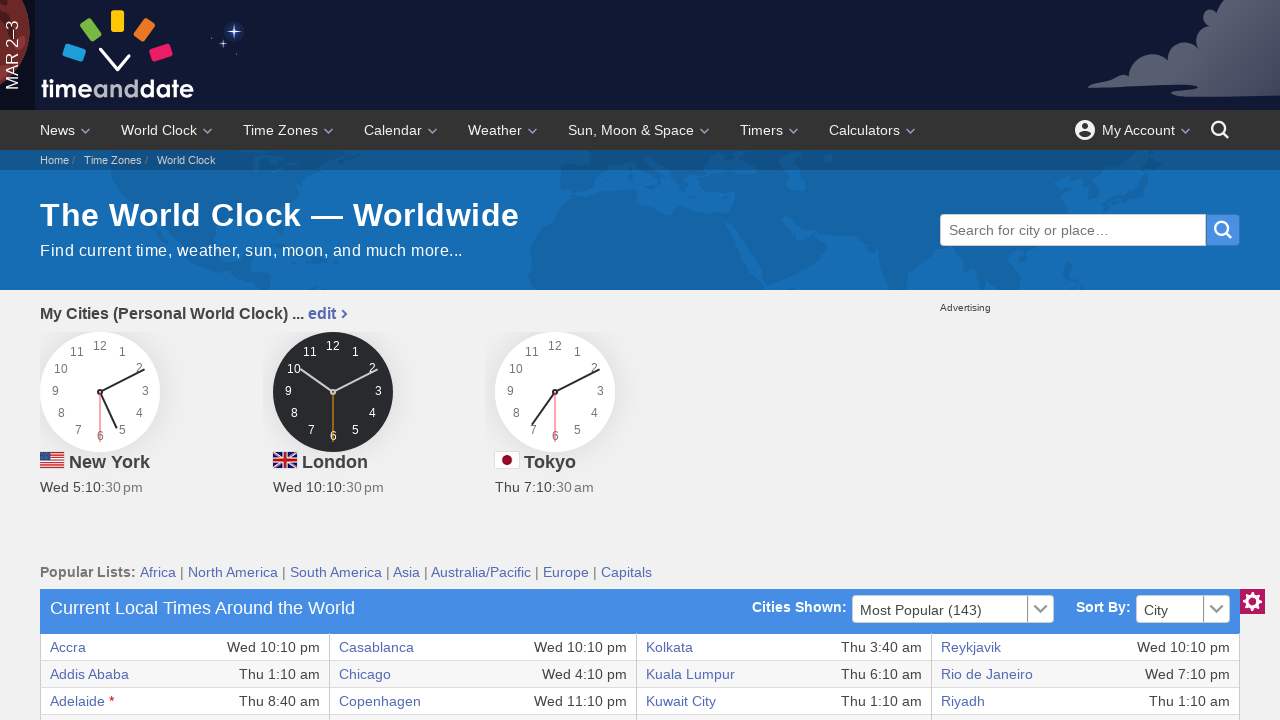

Retrieved cell content from row 32, column 8: 'Wed 4:10 pm'
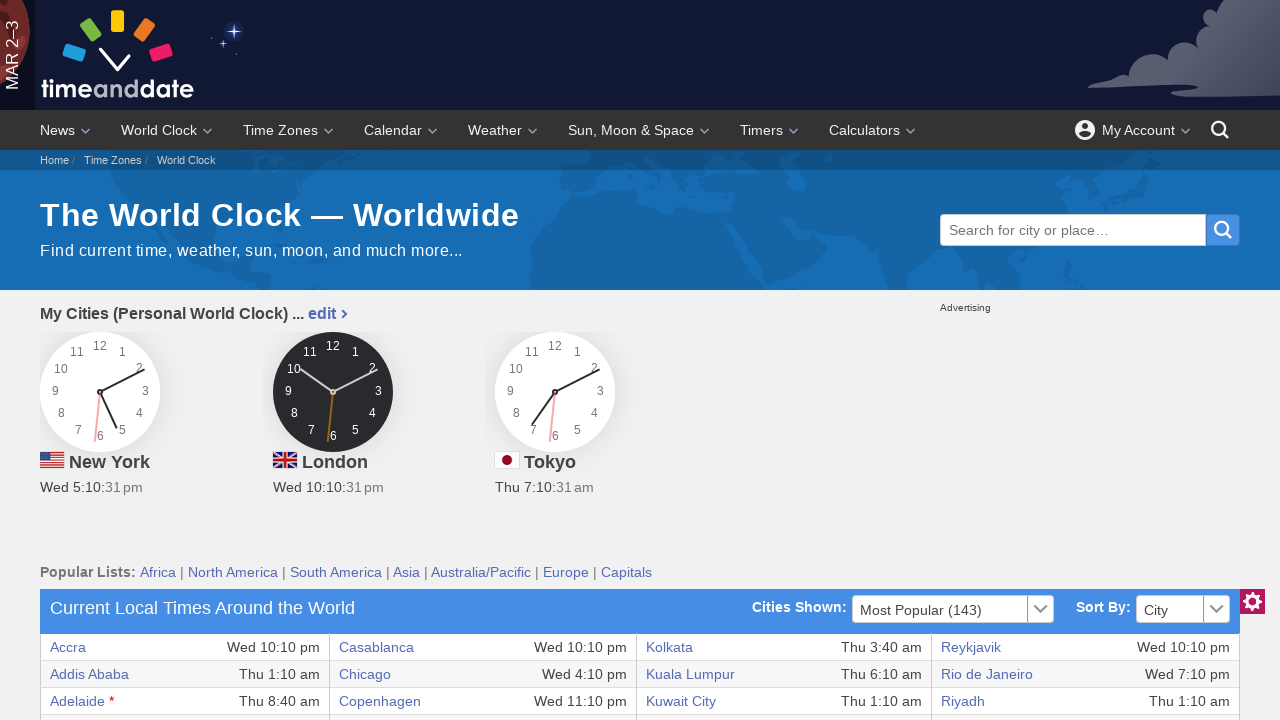

Retrieved cell content from row 33, column 1: 'Calgary'
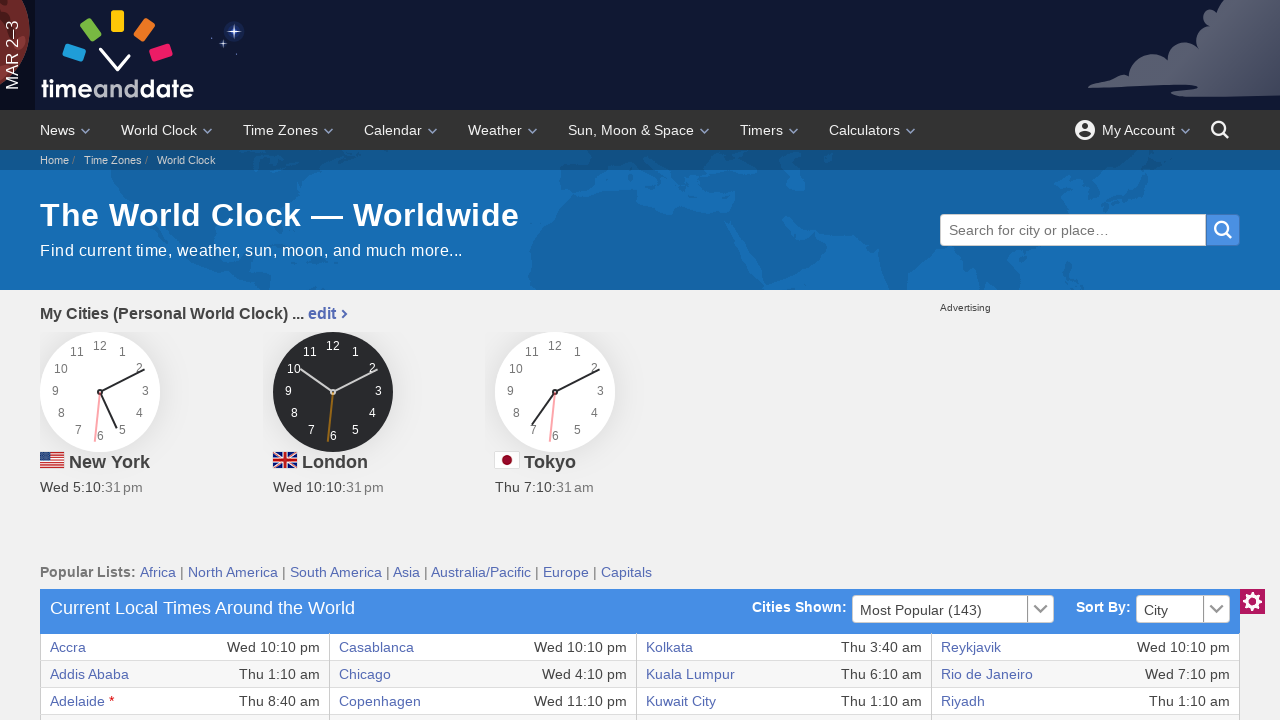

Retrieved cell content from row 33, column 2: 'Wed 3:10 pm'
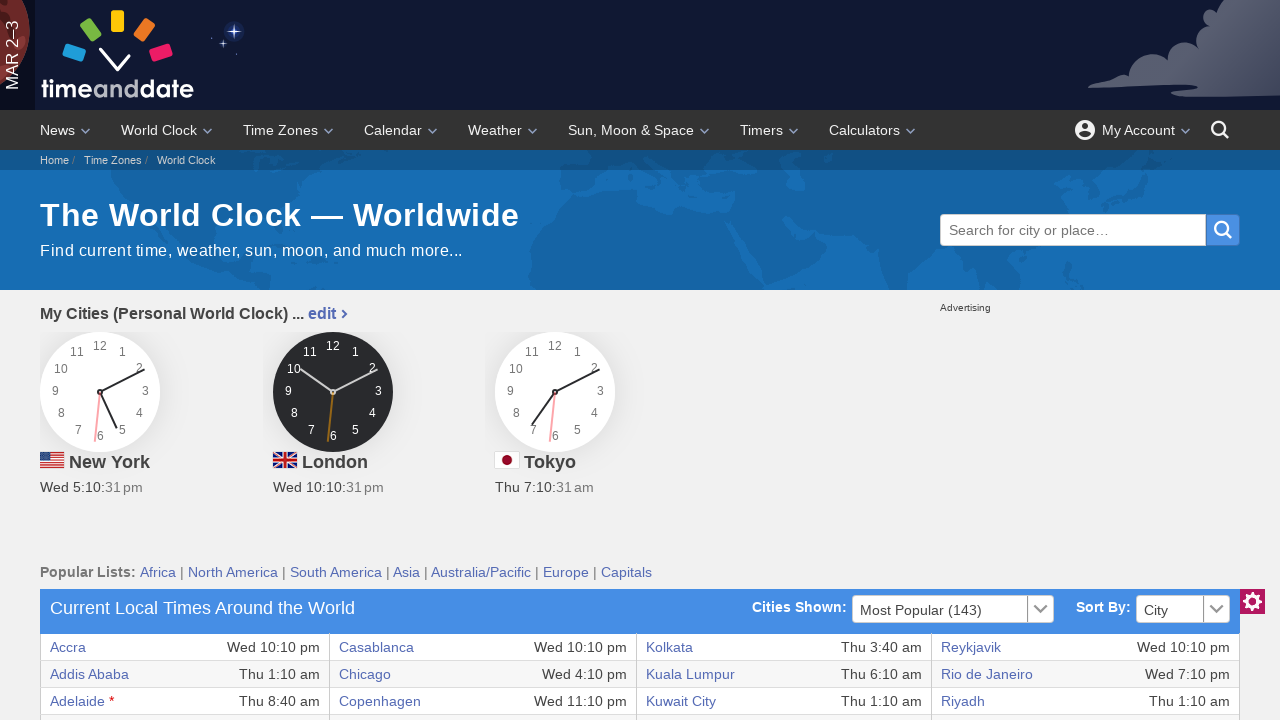

Retrieved cell content from row 33, column 3: 'Khartoum'
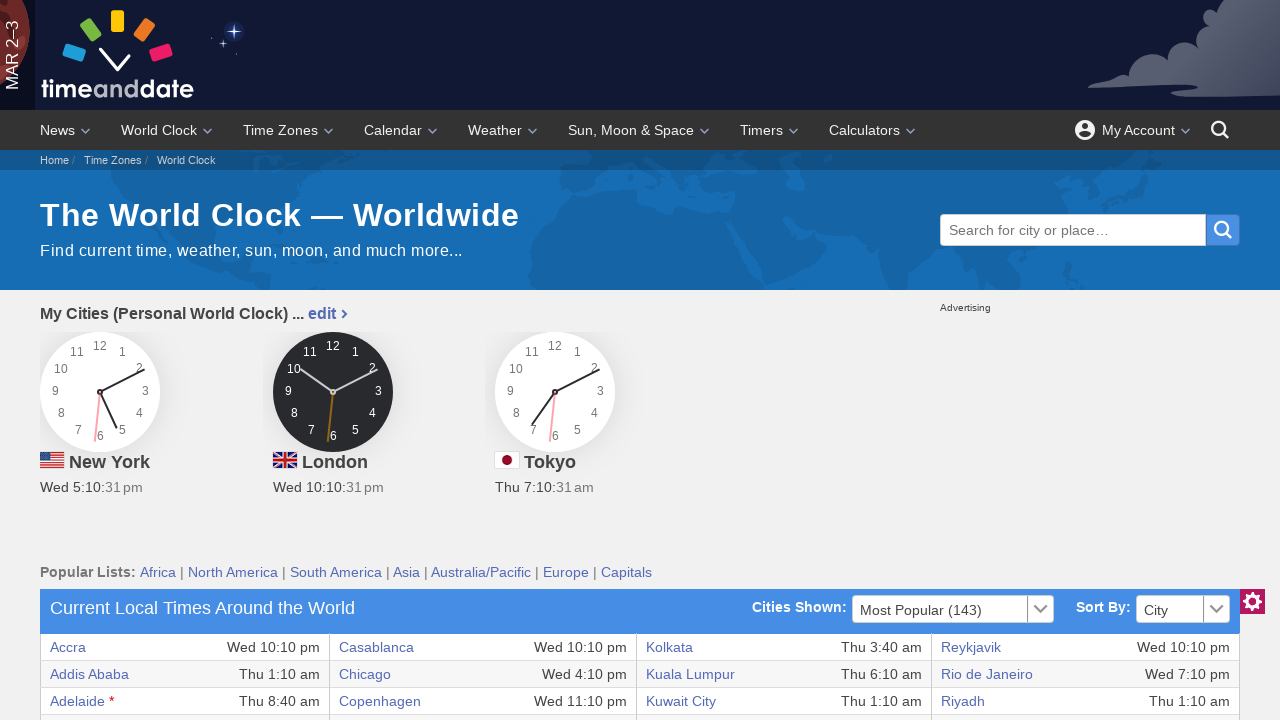

Retrieved cell content from row 33, column 4: 'Thu 12:10 am'
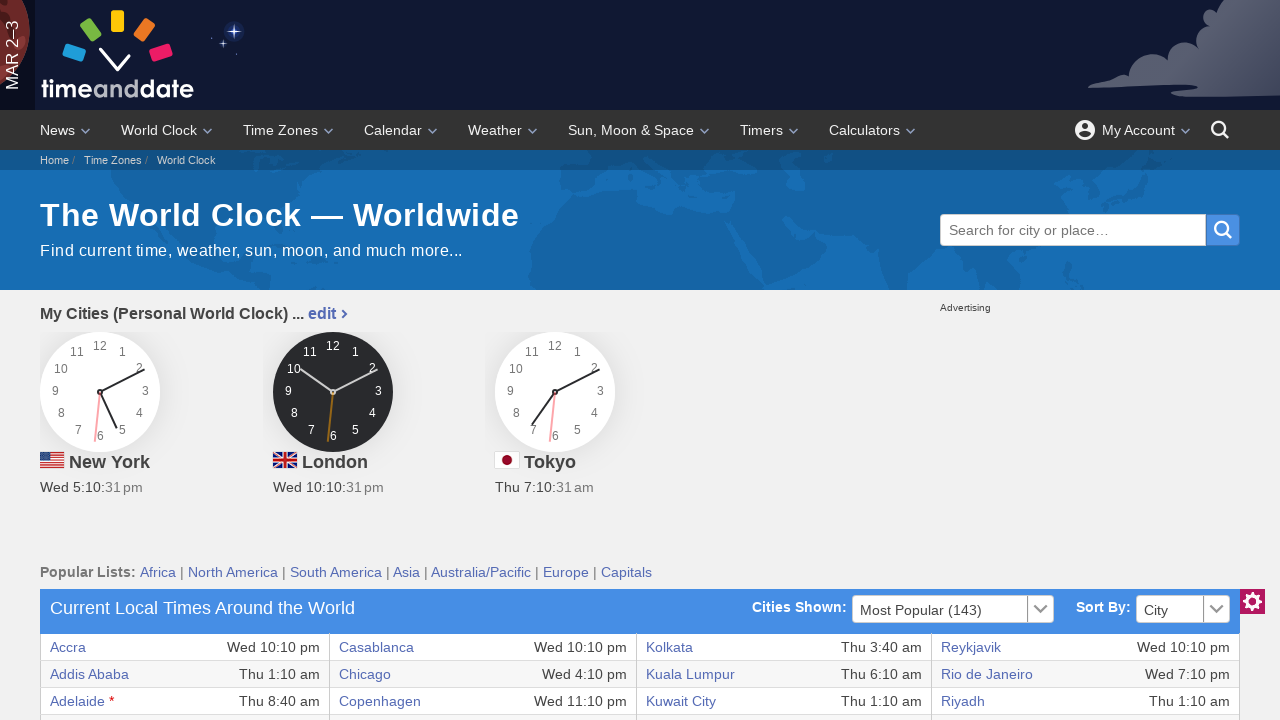

Retrieved cell content from row 33, column 5: 'Perth'
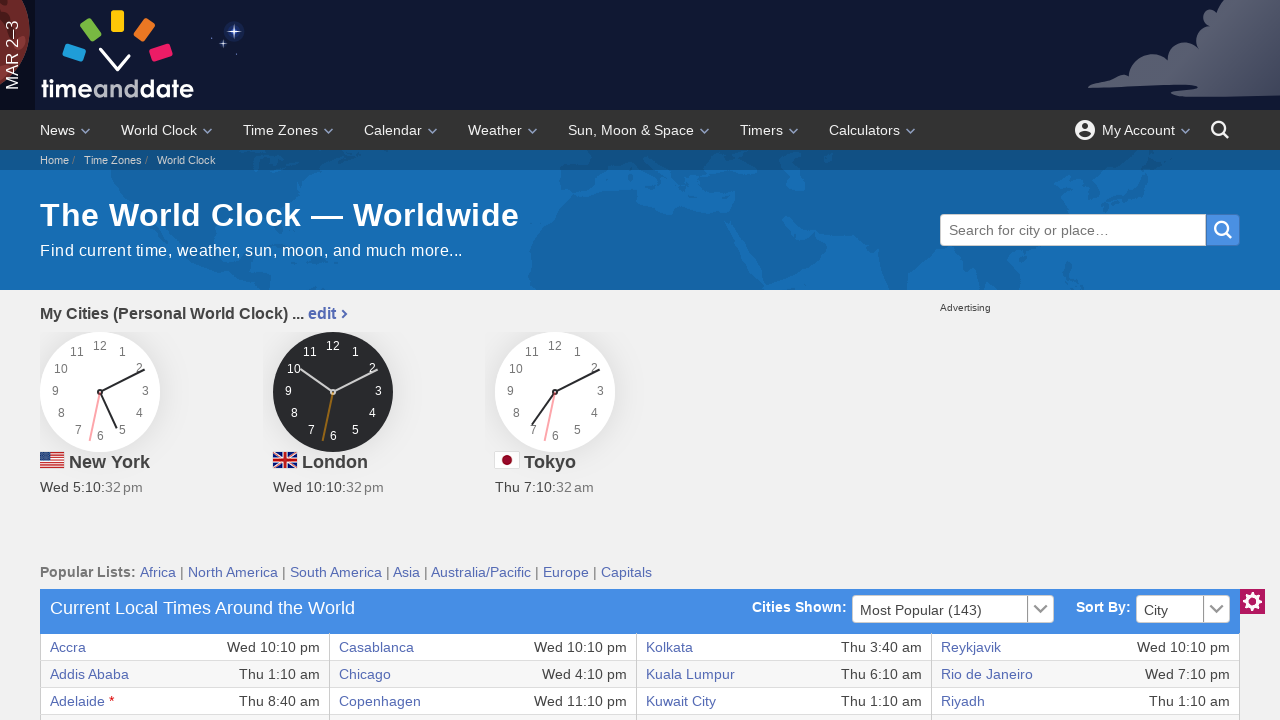

Retrieved cell content from row 33, column 6: 'Thu 6:10 am'
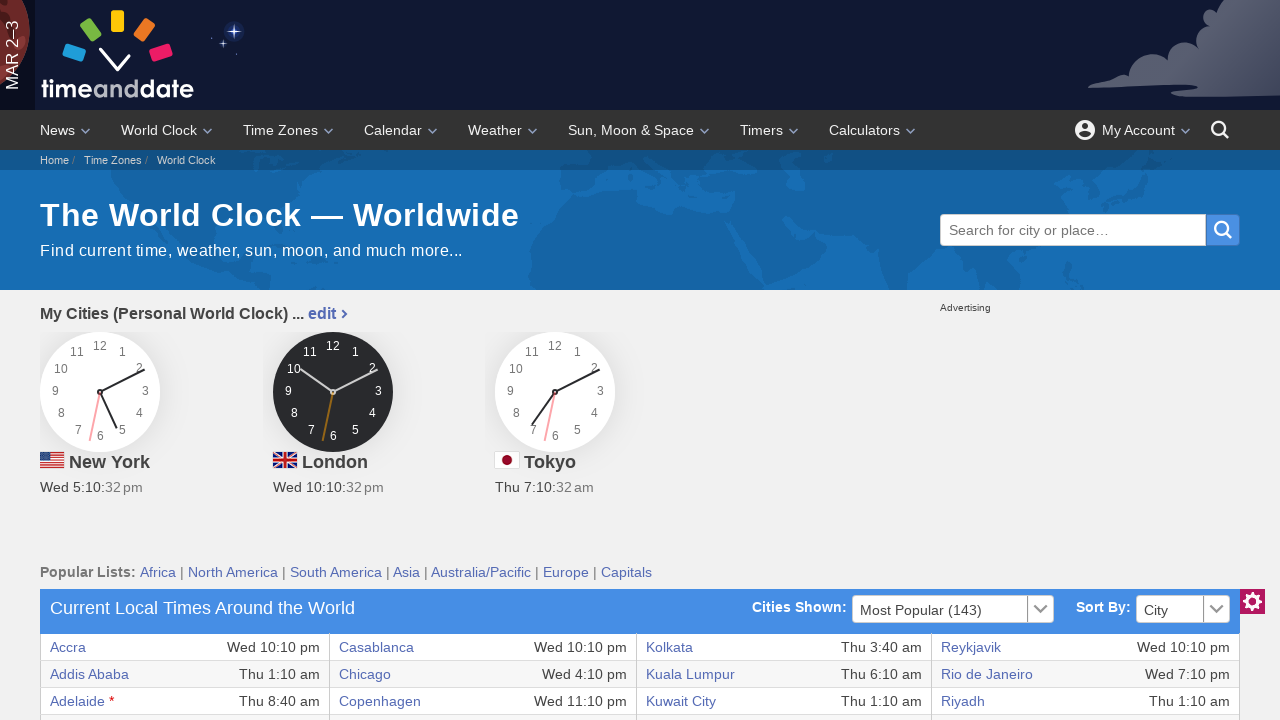

Retrieved cell content from row 33, column 7: 'Yangon'
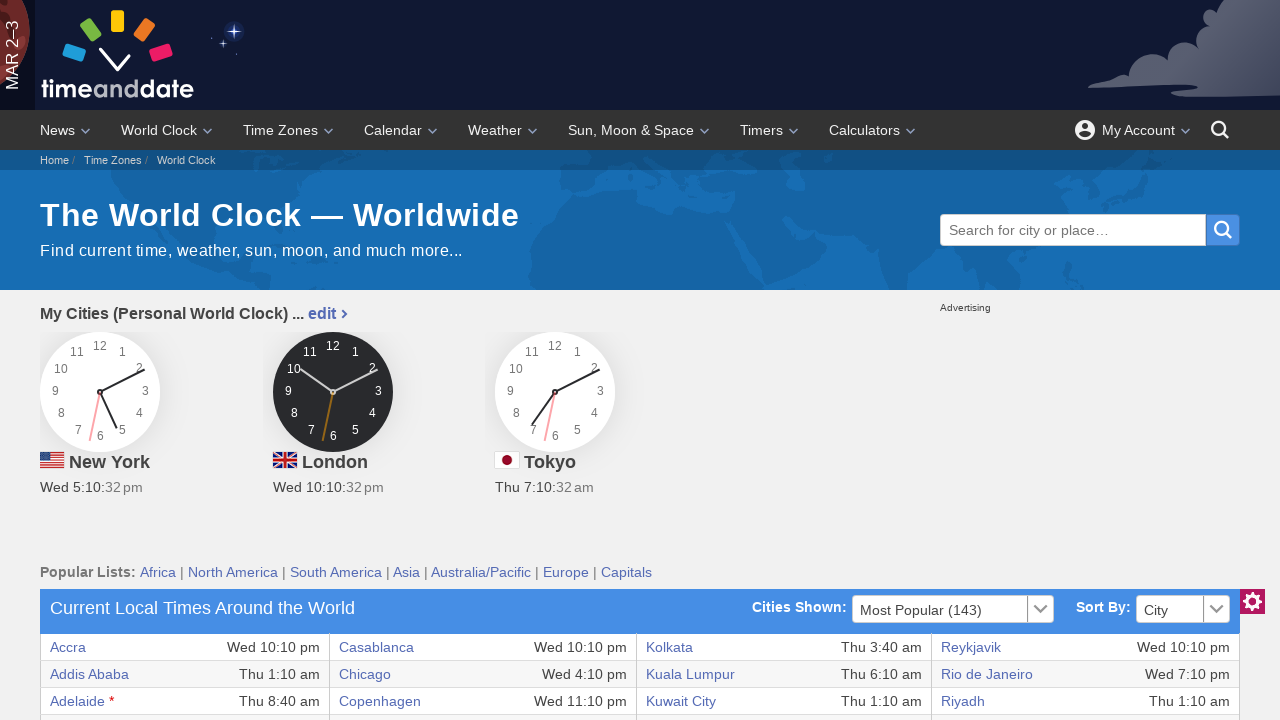

Retrieved cell content from row 33, column 8: 'Thu 4:40 am'
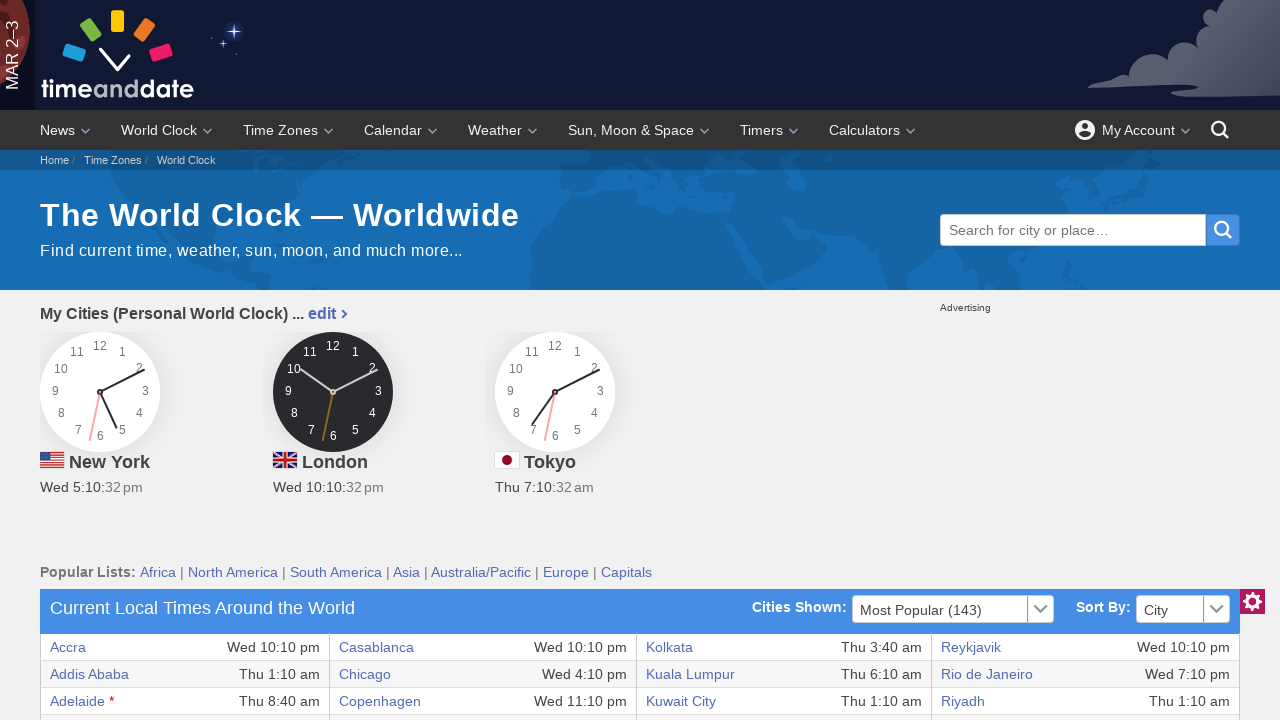

Retrieved cell content from row 34, column 1: 'Canberra *'
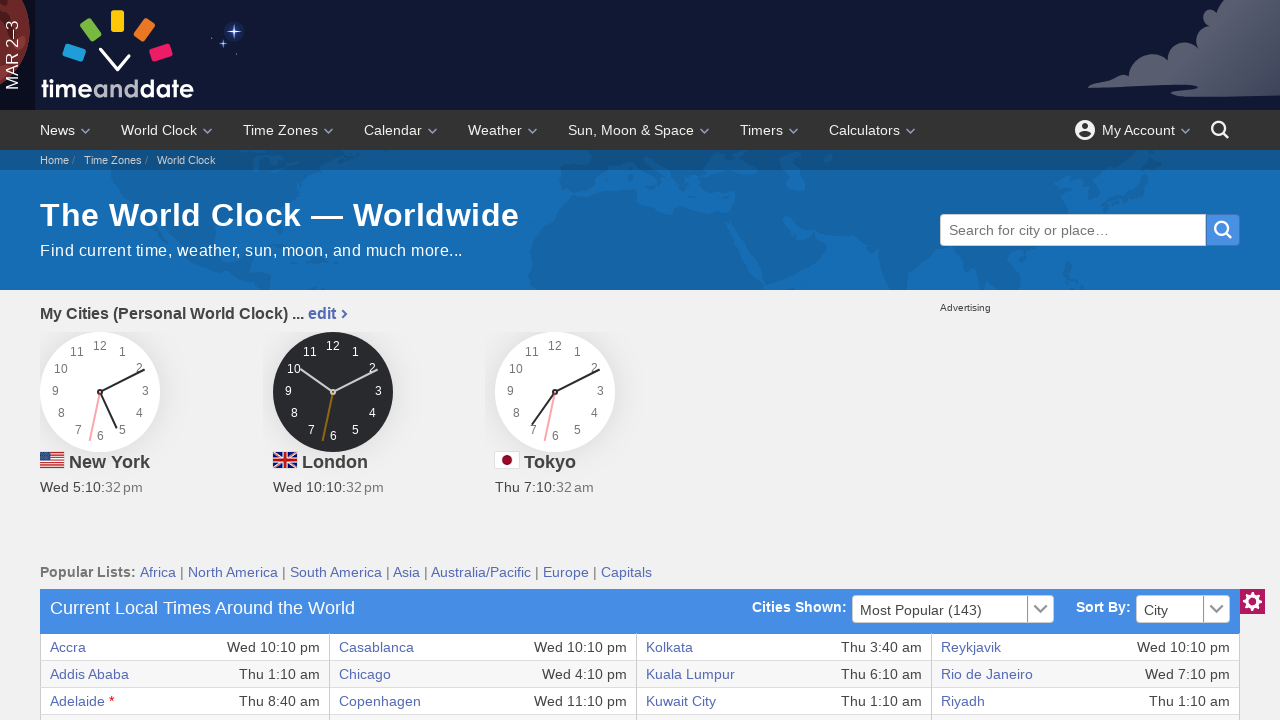

Retrieved cell content from row 34, column 2: 'Thu 9:10 am'
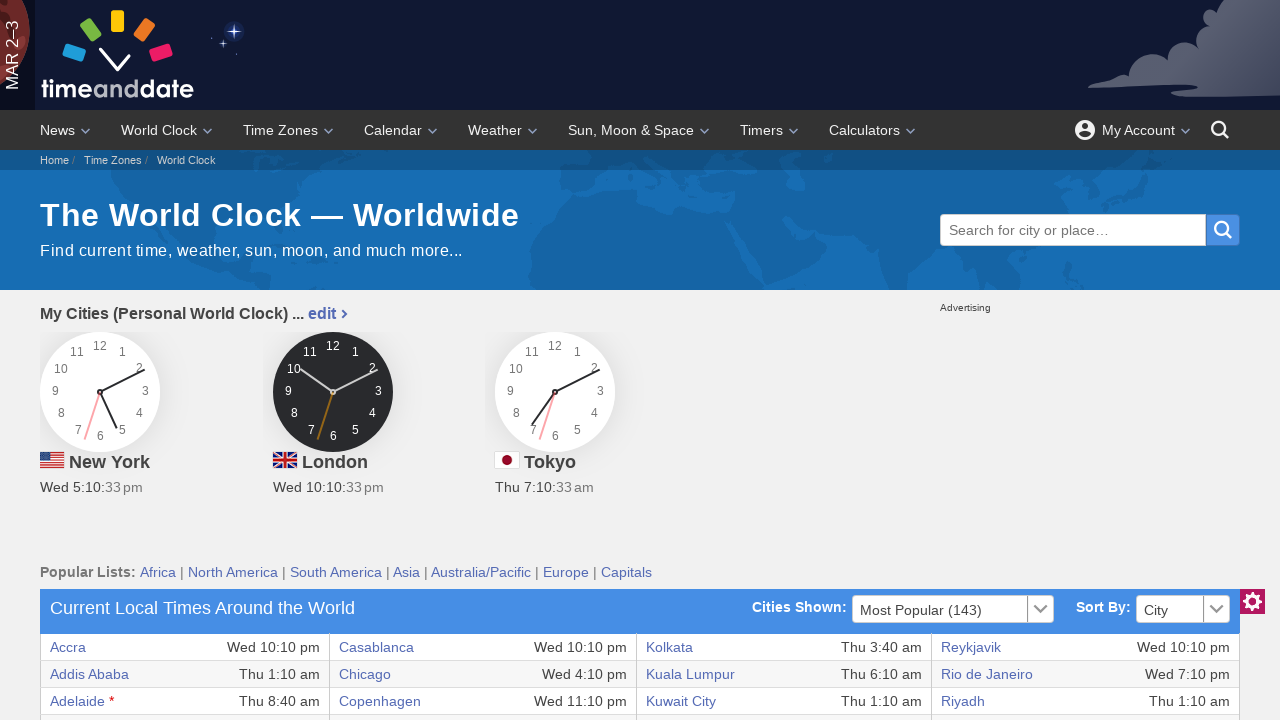

Retrieved cell content from row 34, column 3: 'Kingston'
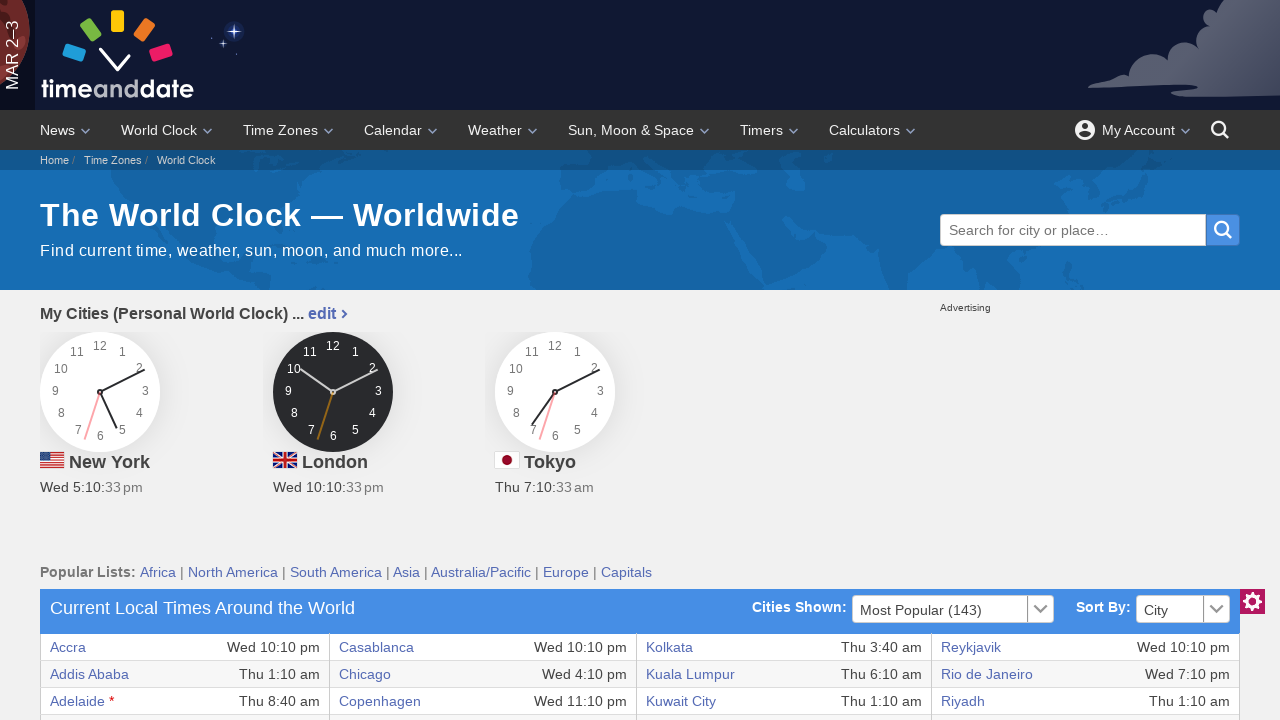

Retrieved cell content from row 34, column 4: 'Wed 5:10 pm'
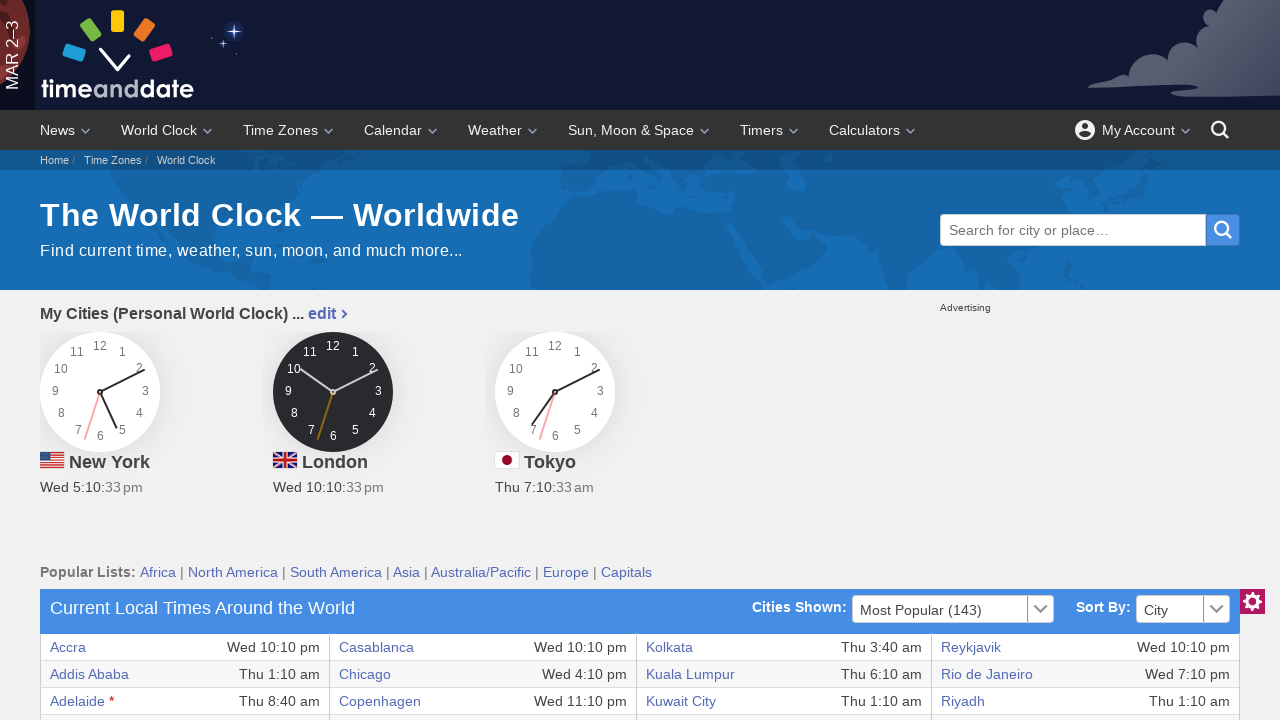

Retrieved cell content from row 34, column 5: 'Philadelphia'
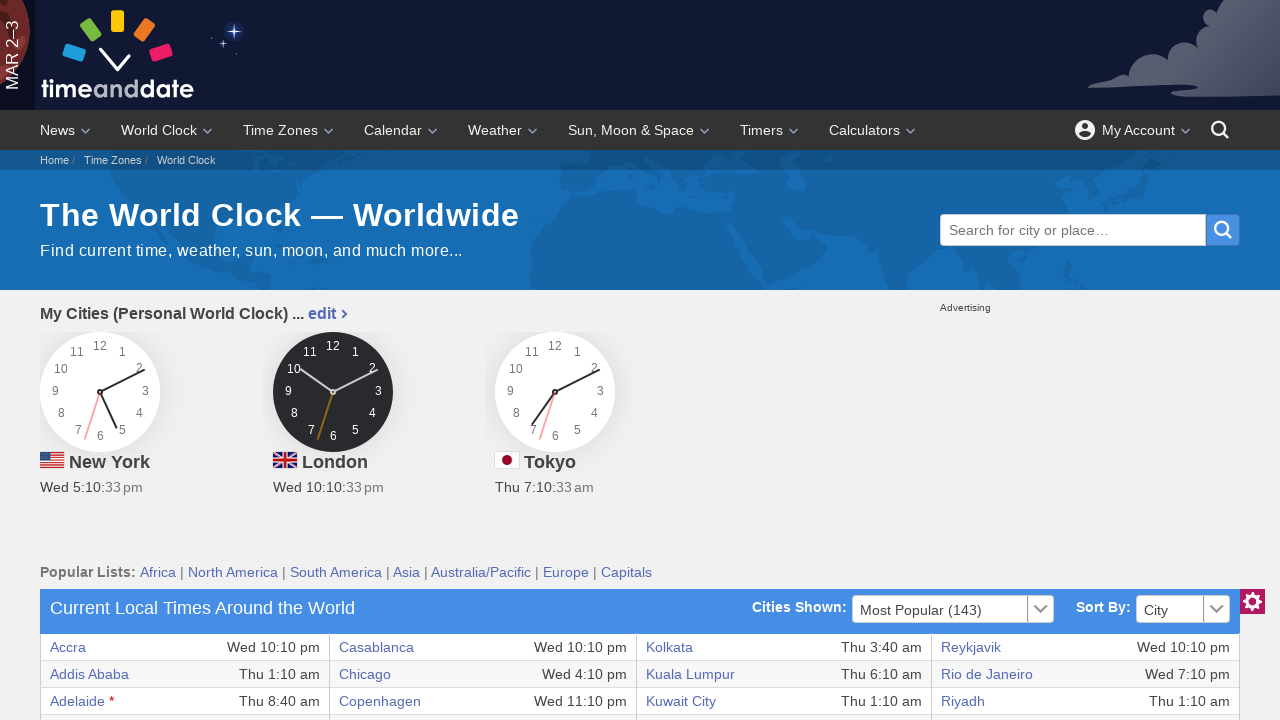

Retrieved cell content from row 34, column 6: 'Wed 5:10 pm'
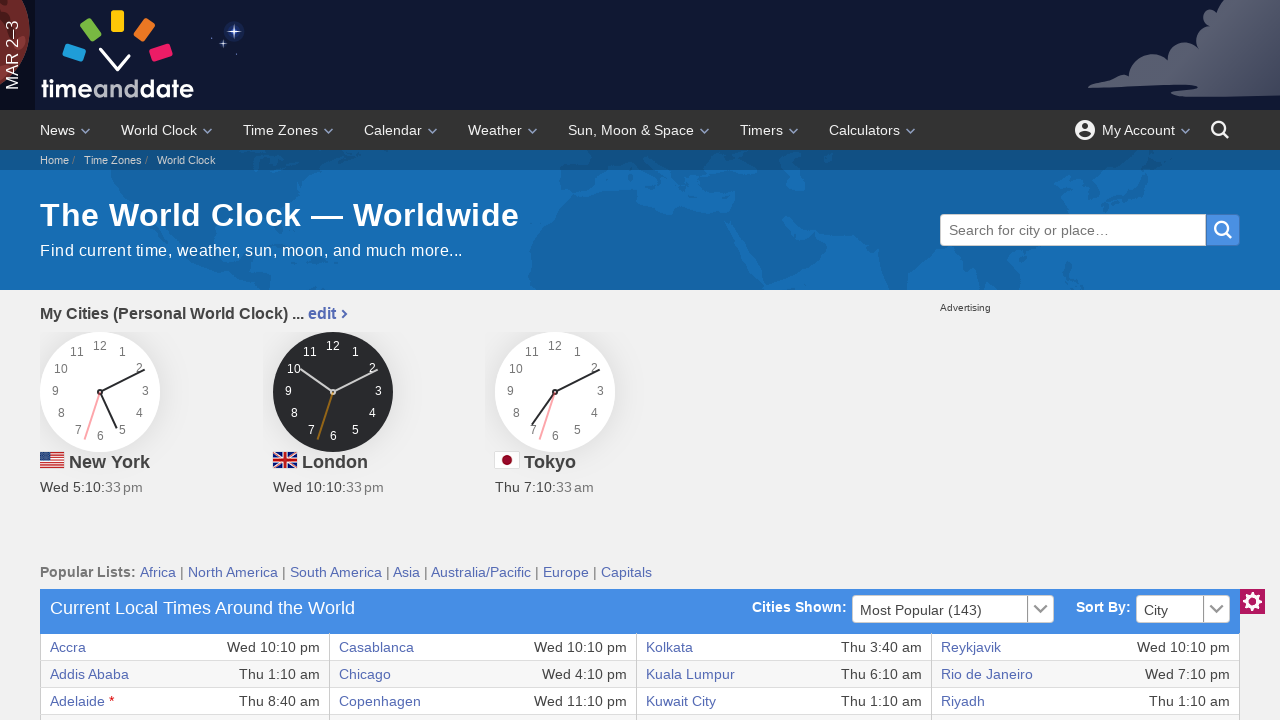

Retrieved cell content from row 34, column 7: 'Zagreb'
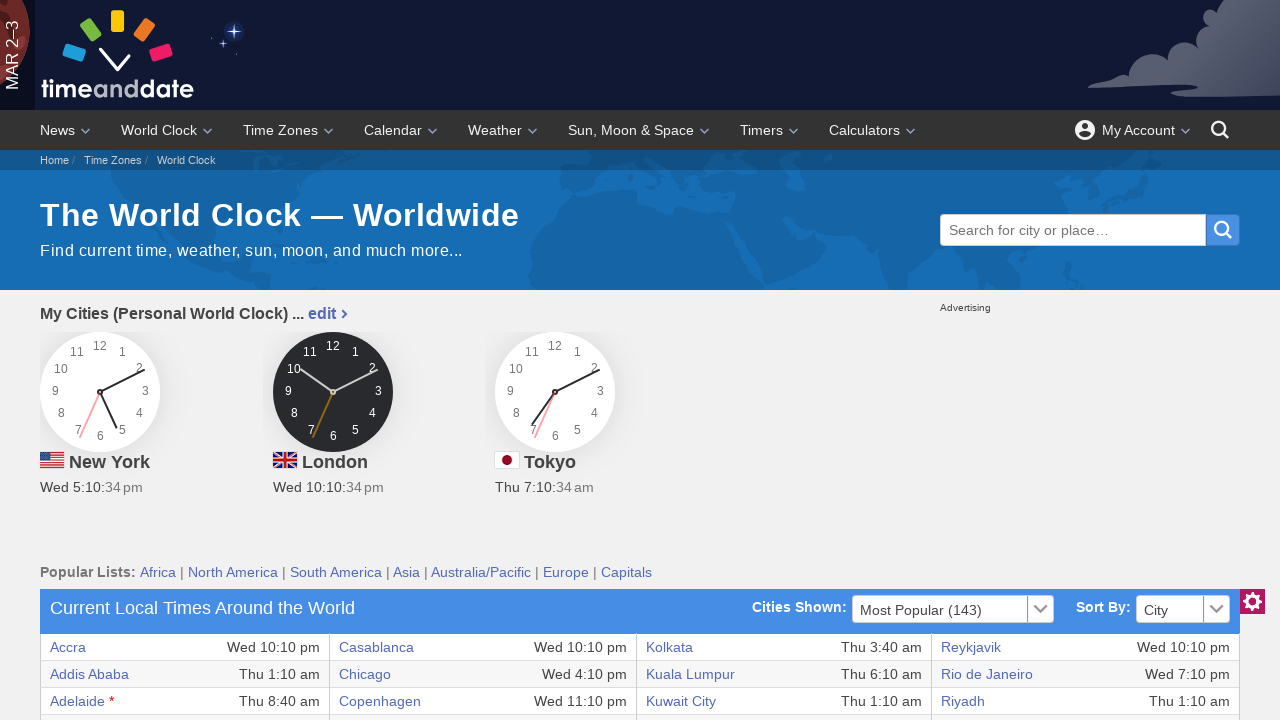

Retrieved cell content from row 34, column 8: 'Wed 11:10 pm'
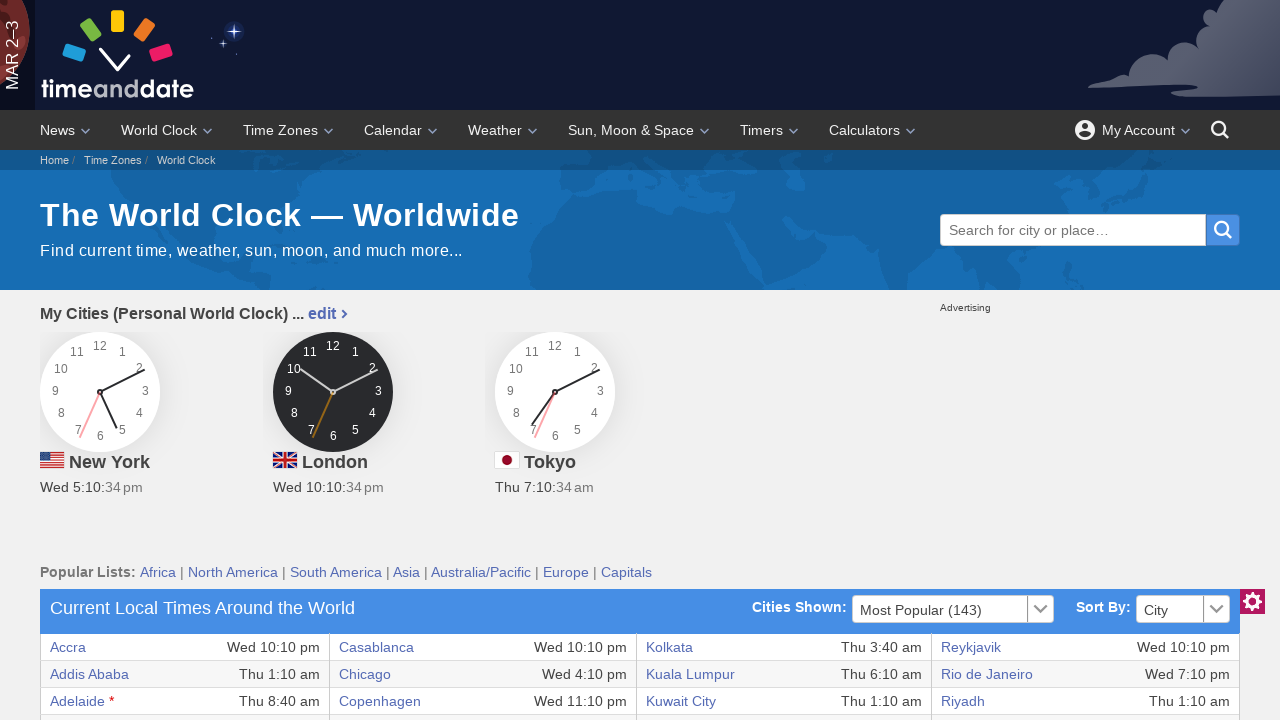

Retrieved cell content from row 35, column 1: 'Cape Town'
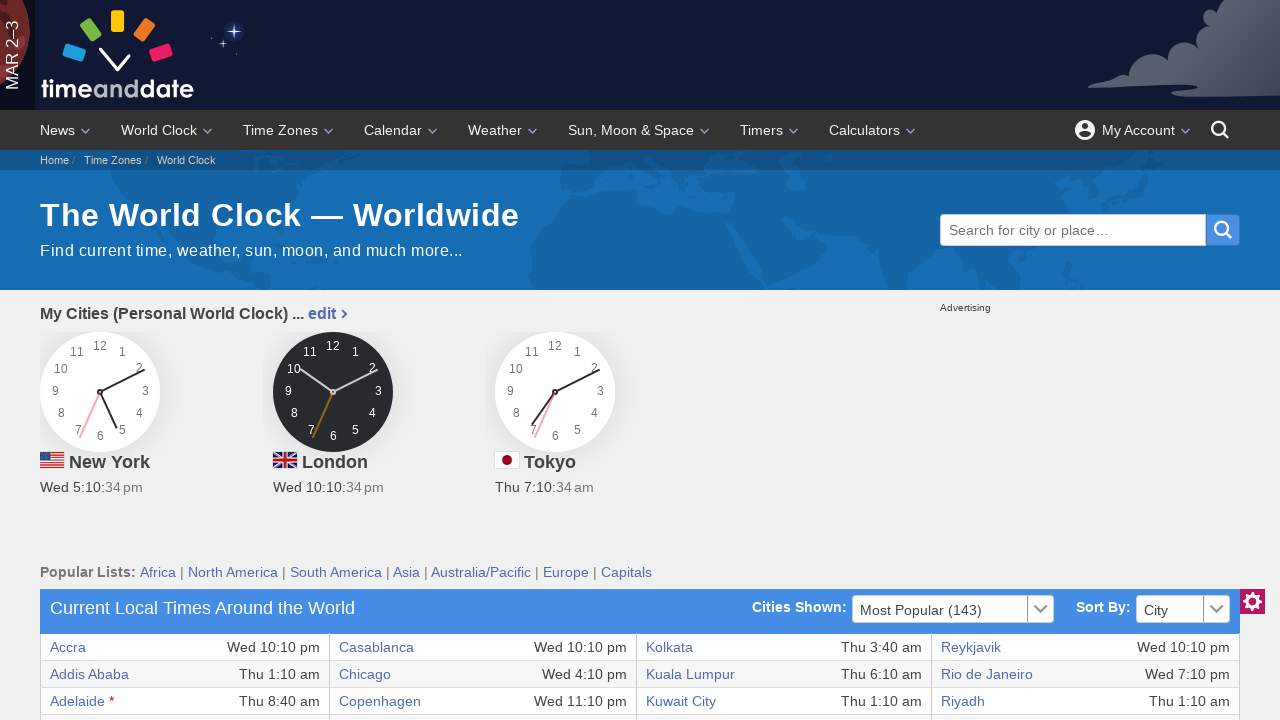

Retrieved cell content from row 35, column 2: 'Thu 12:10 am'
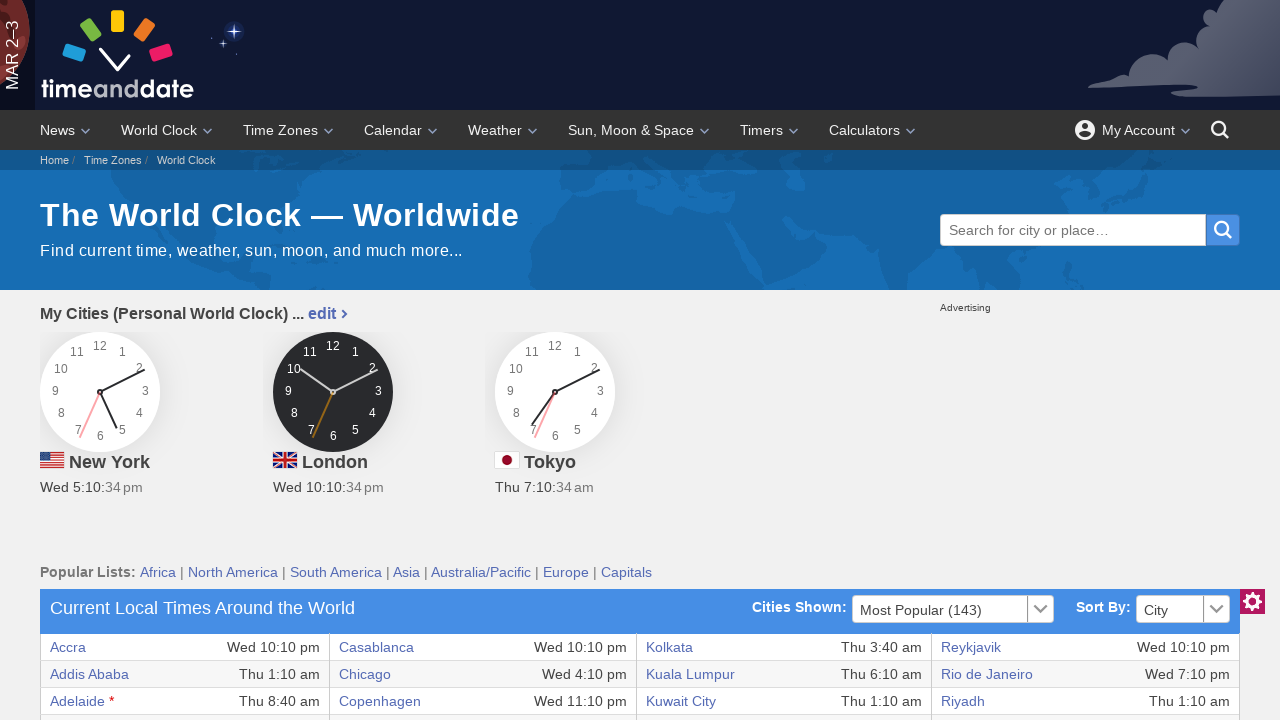

Retrieved cell content from row 35, column 3: 'Kinshasa'
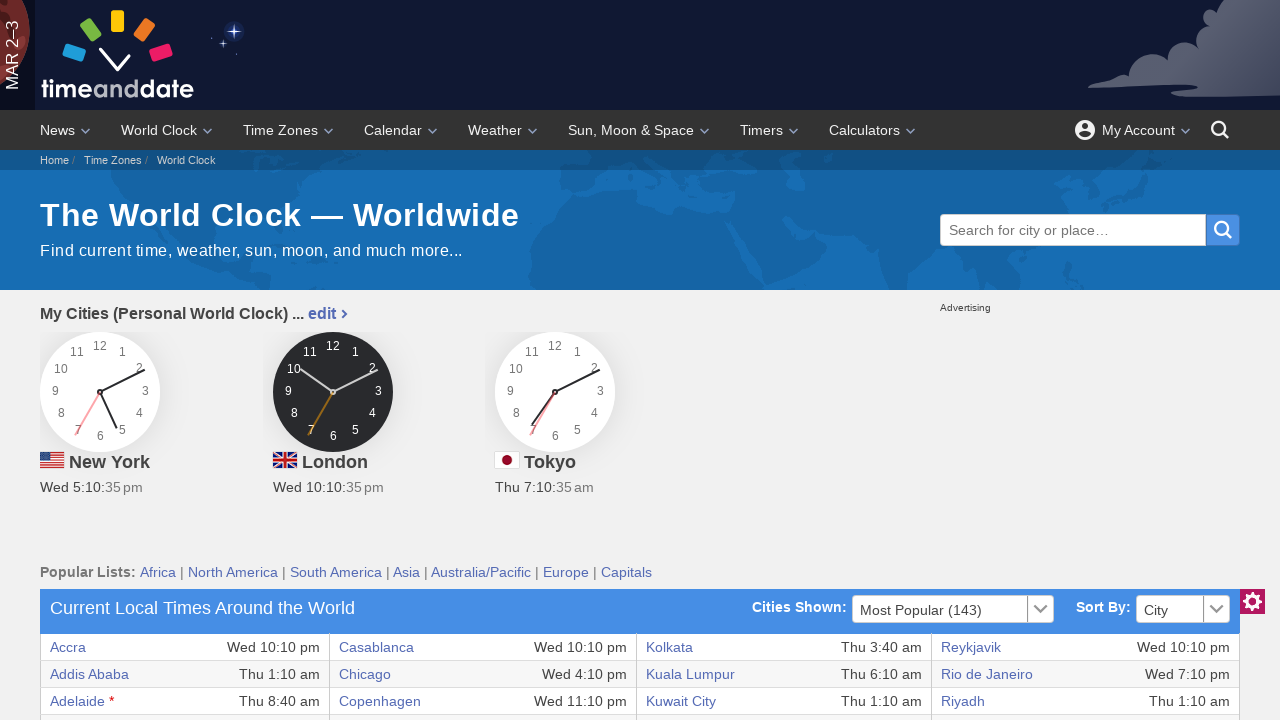

Retrieved cell content from row 35, column 4: 'Wed 11:10 pm'
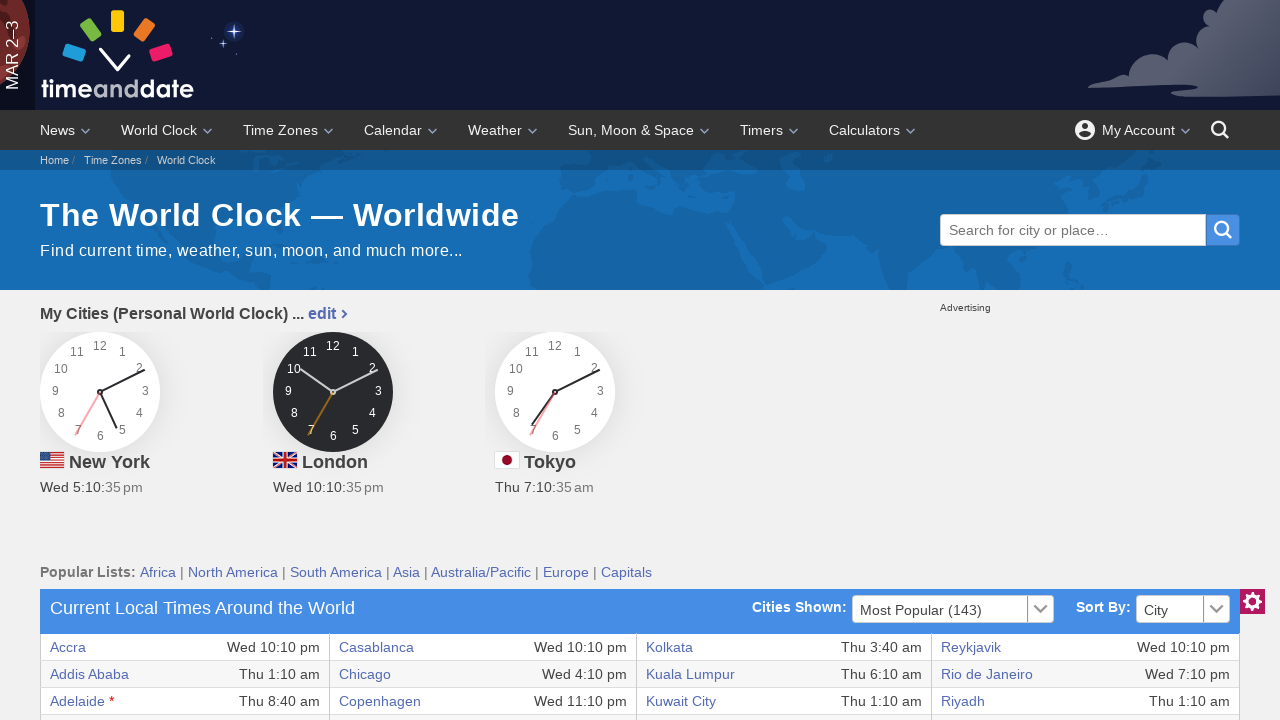

Retrieved cell content from row 35, column 5: 'Phoenix'
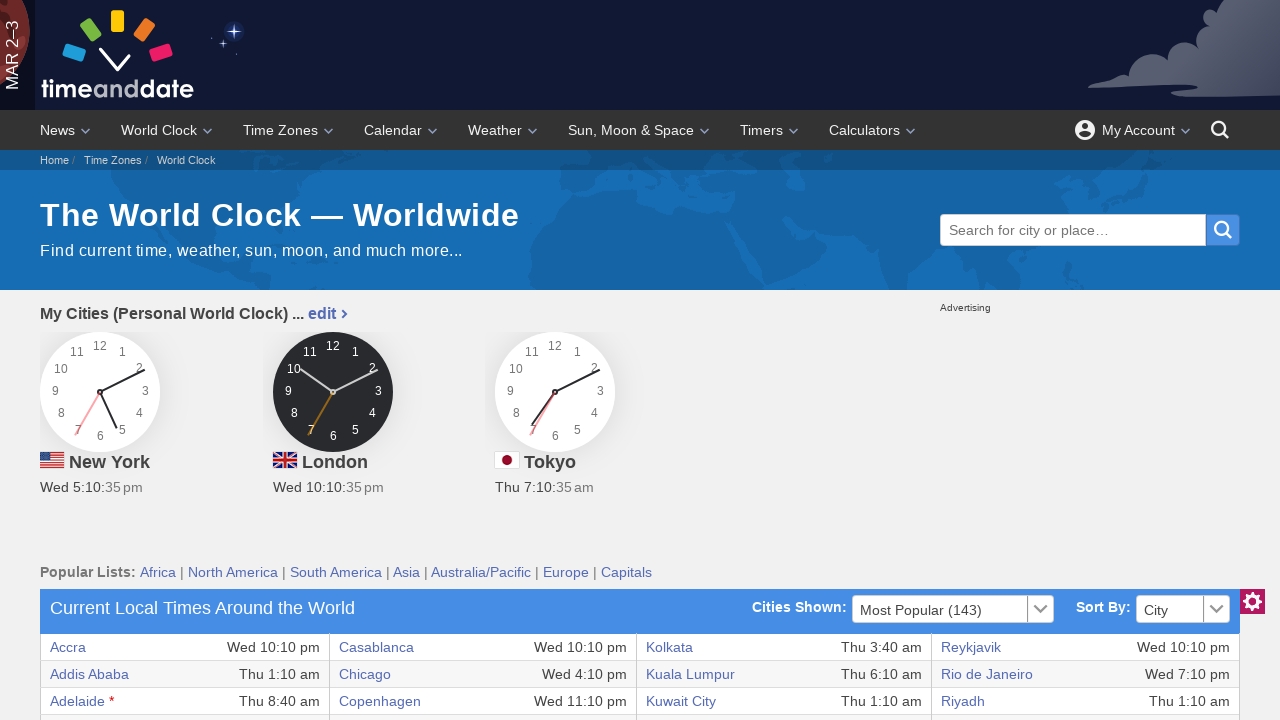

Retrieved cell content from row 35, column 6: 'Wed 3:10 pm'
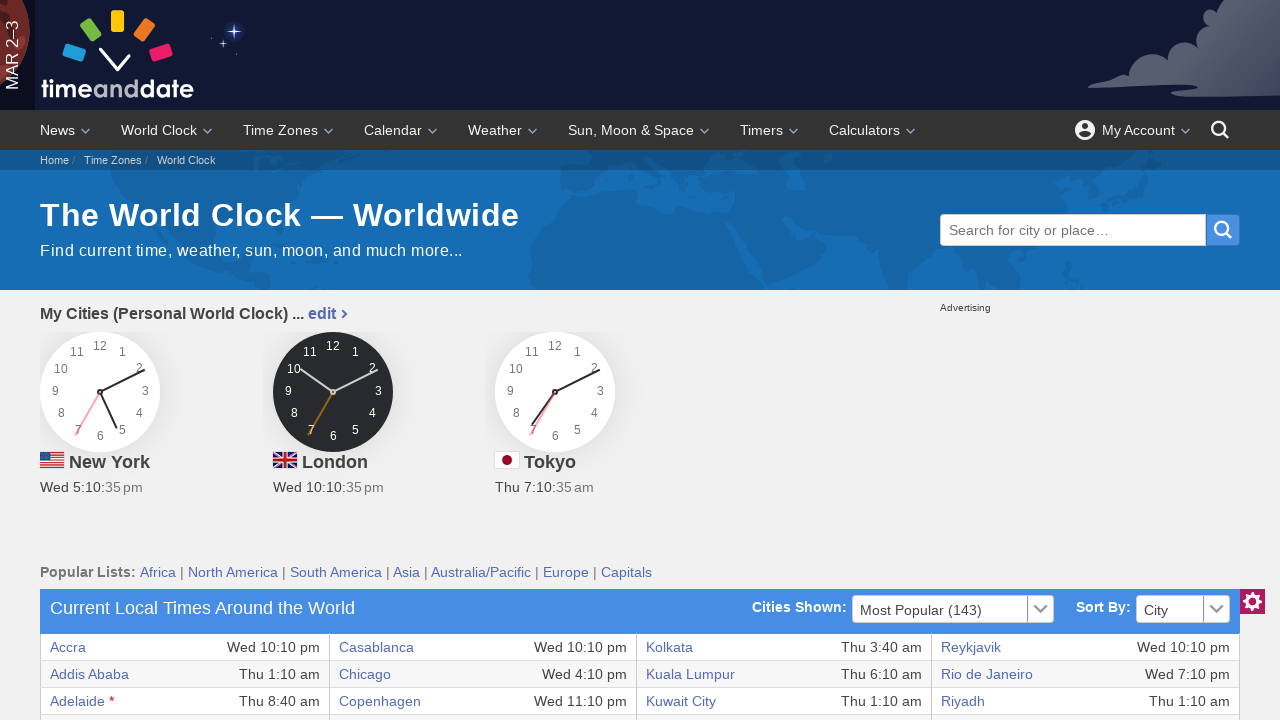

Retrieved cell content from row 35, column 7: 'Zürich'
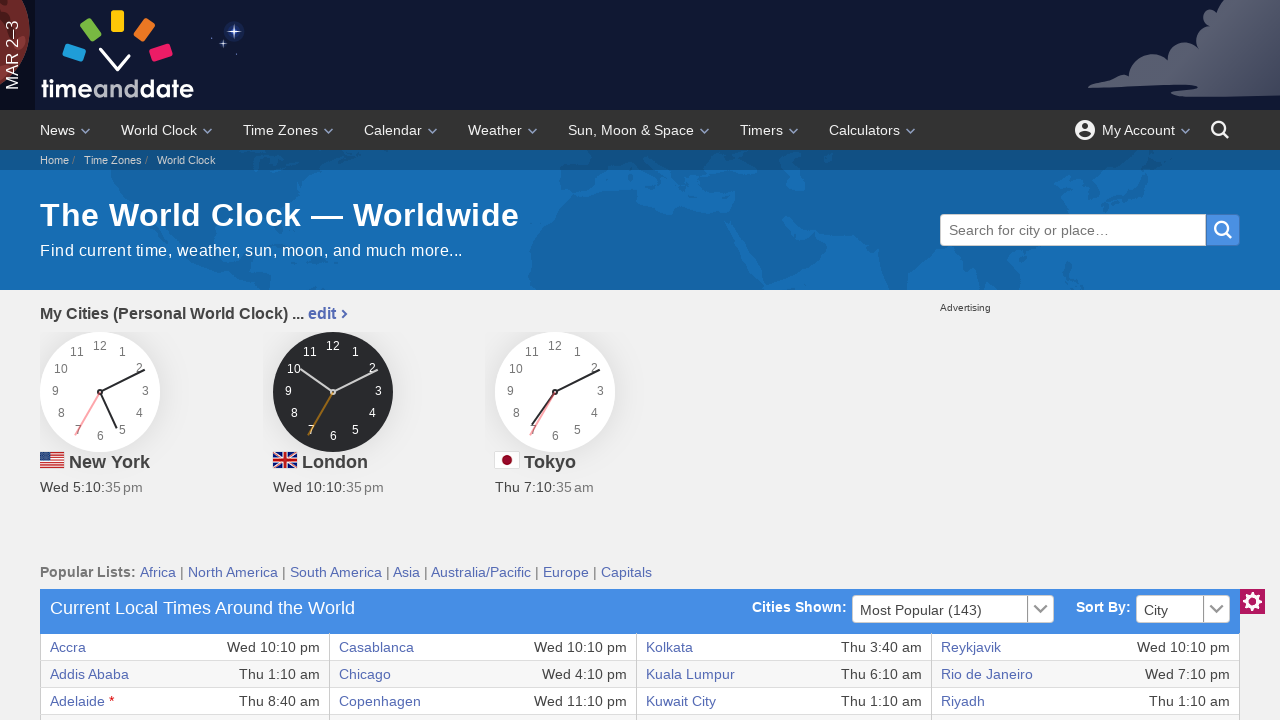

Retrieved cell content from row 35, column 8: 'Wed 11:10 pm'
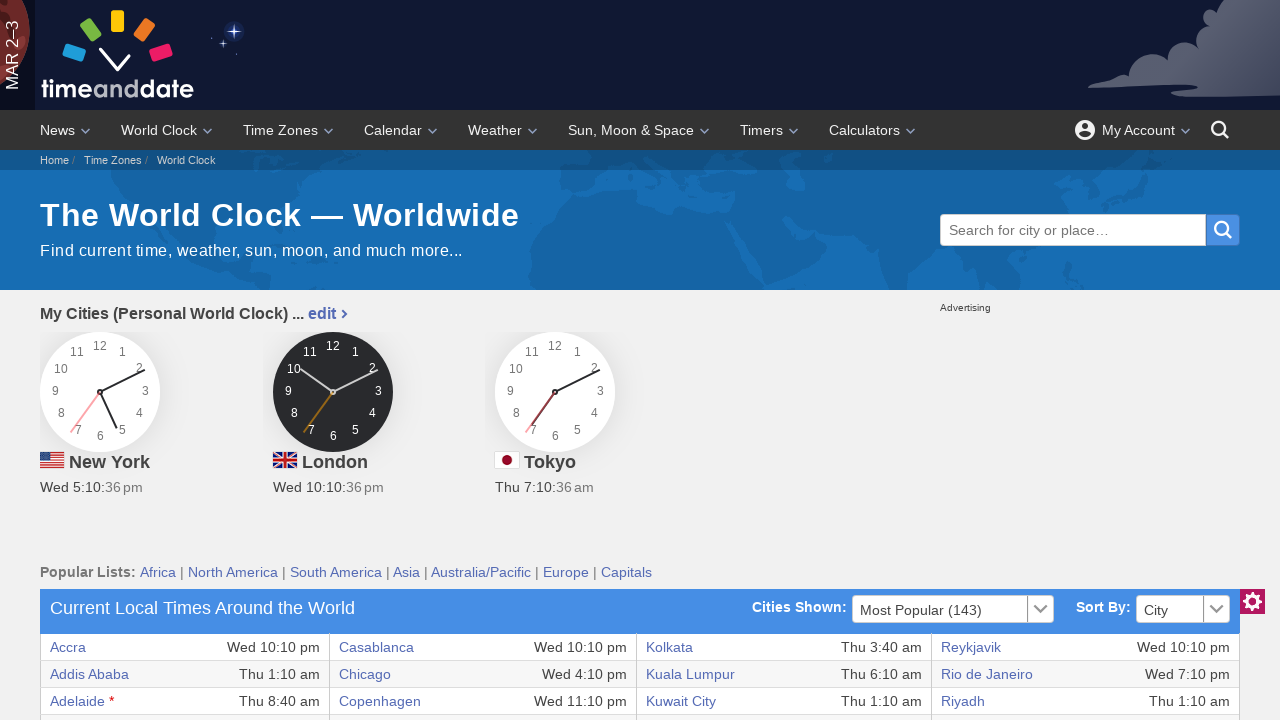

Retrieved cell content from row 36, column 1: 'Caracas'
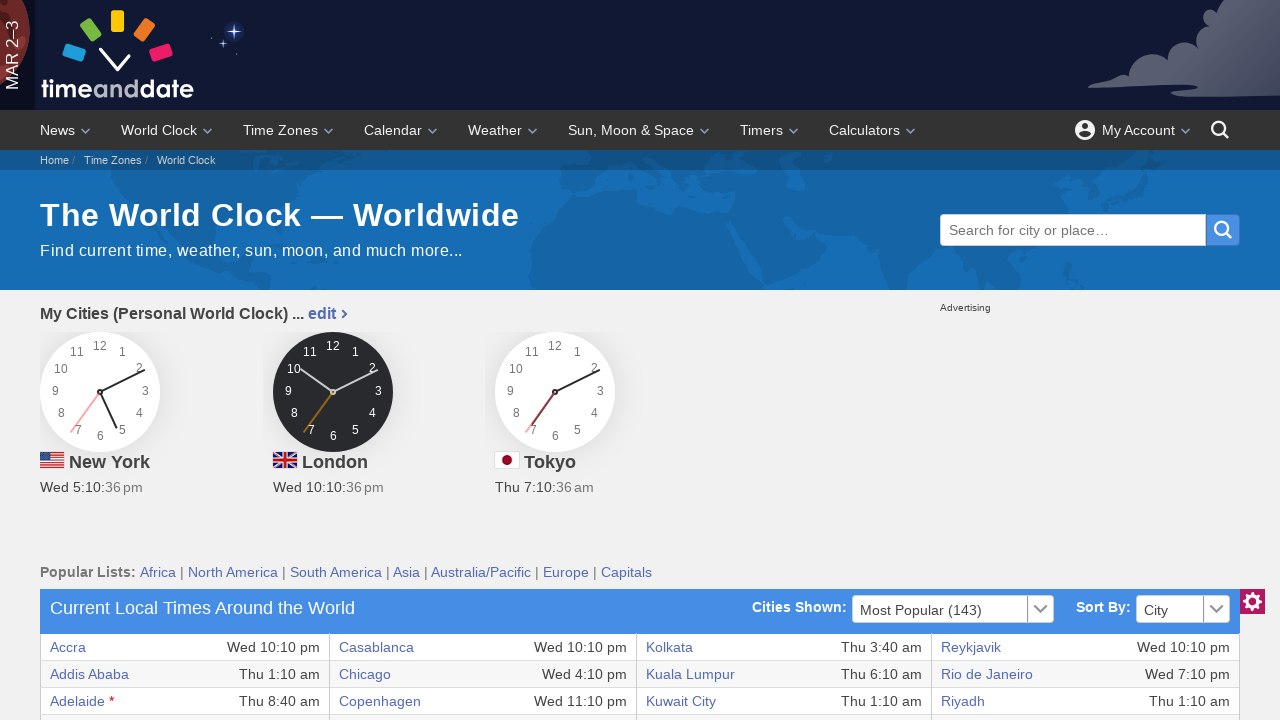

Retrieved cell content from row 36, column 2: 'Wed 6:10 pm'
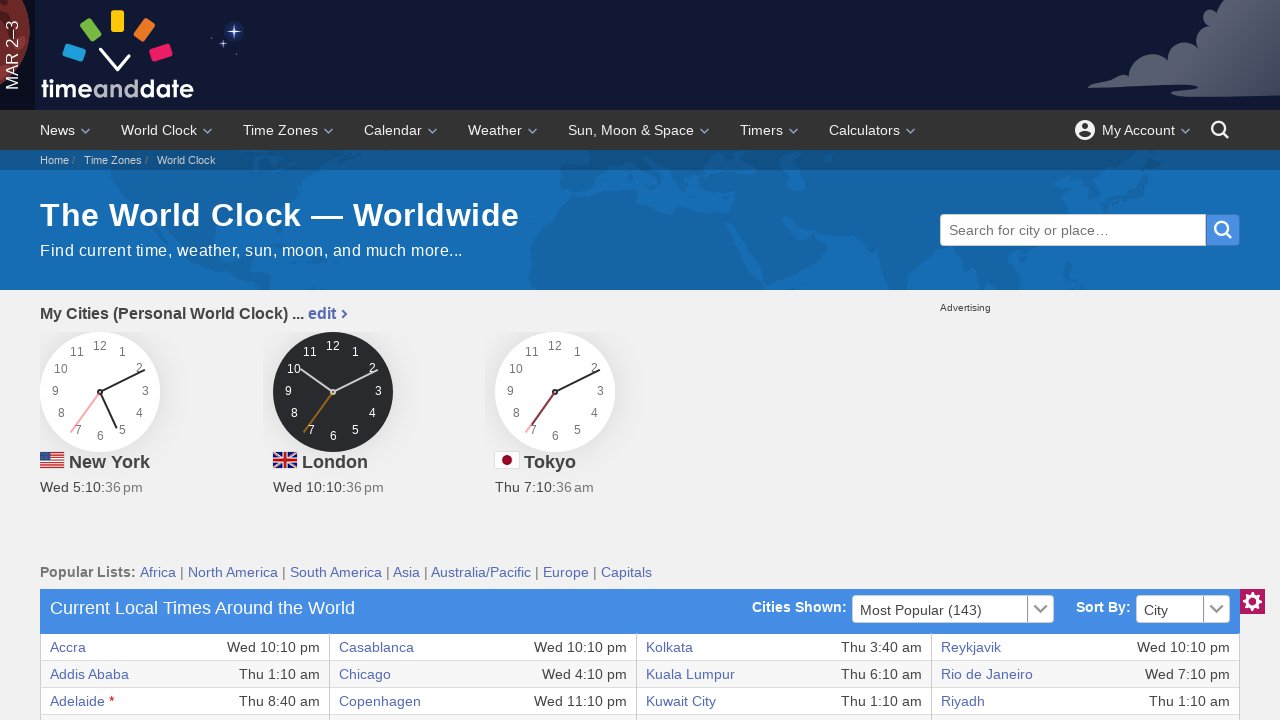

Retrieved cell content from row 36, column 3: 'Kiritimati'
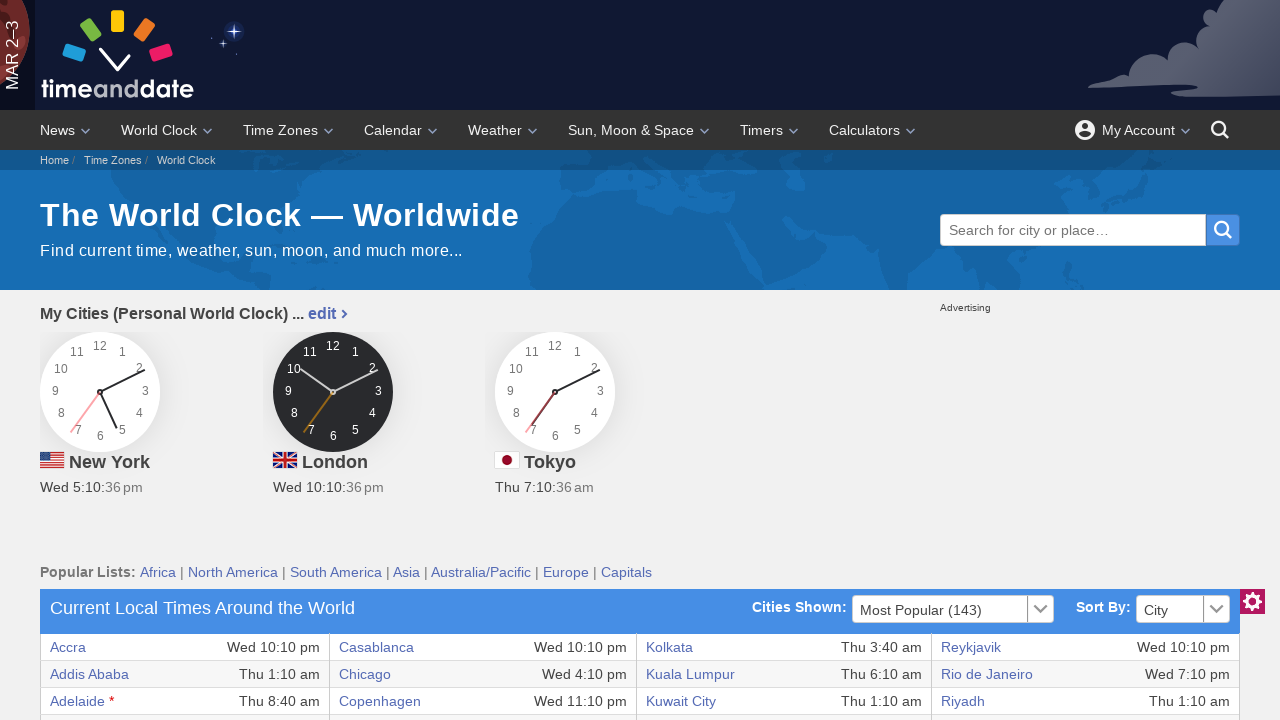

Retrieved cell content from row 36, column 4: 'Thu 12:10 pm'
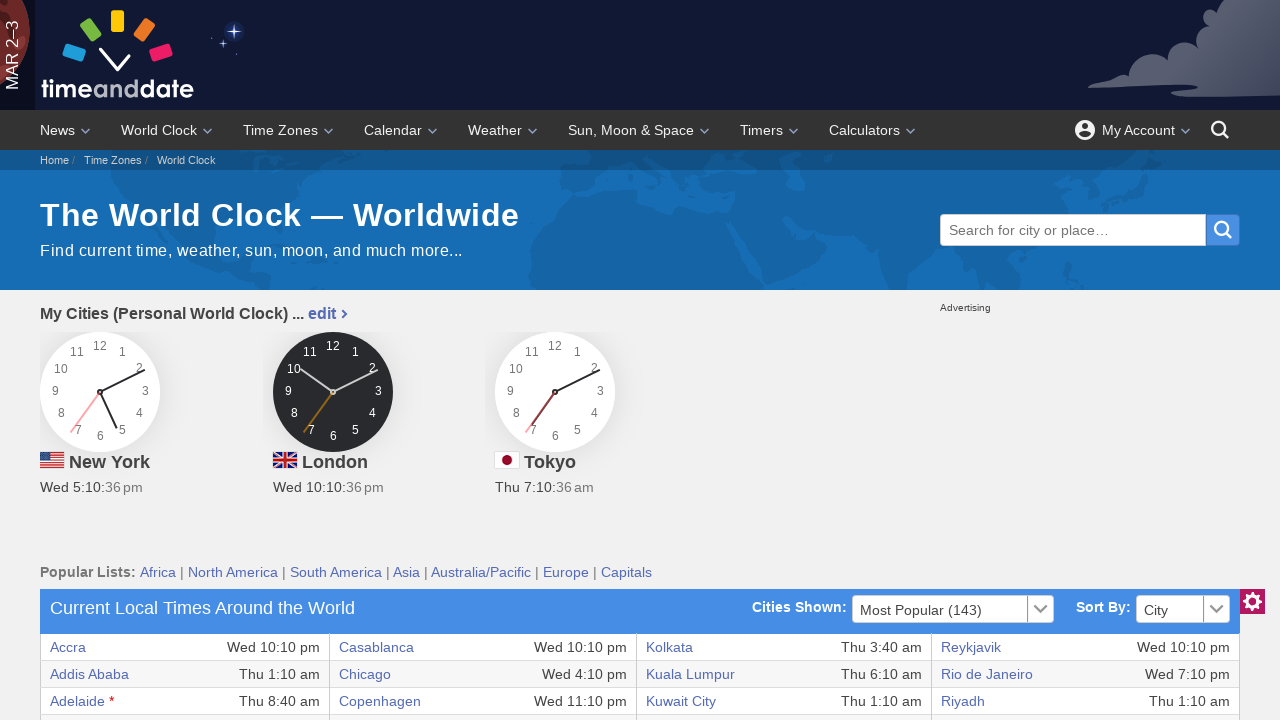

Retrieved cell content from row 36, column 5: 'Prague'
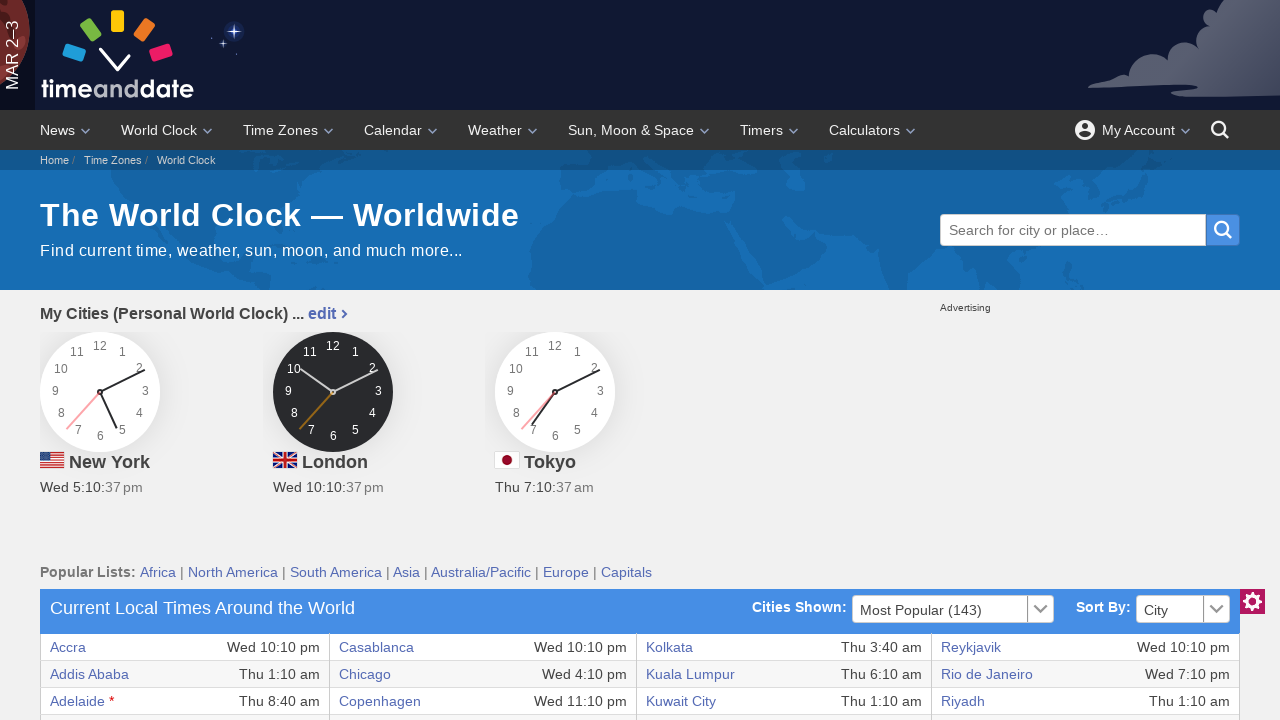

Retrieved cell content from row 36, column 6: 'Wed 11:10 pm'
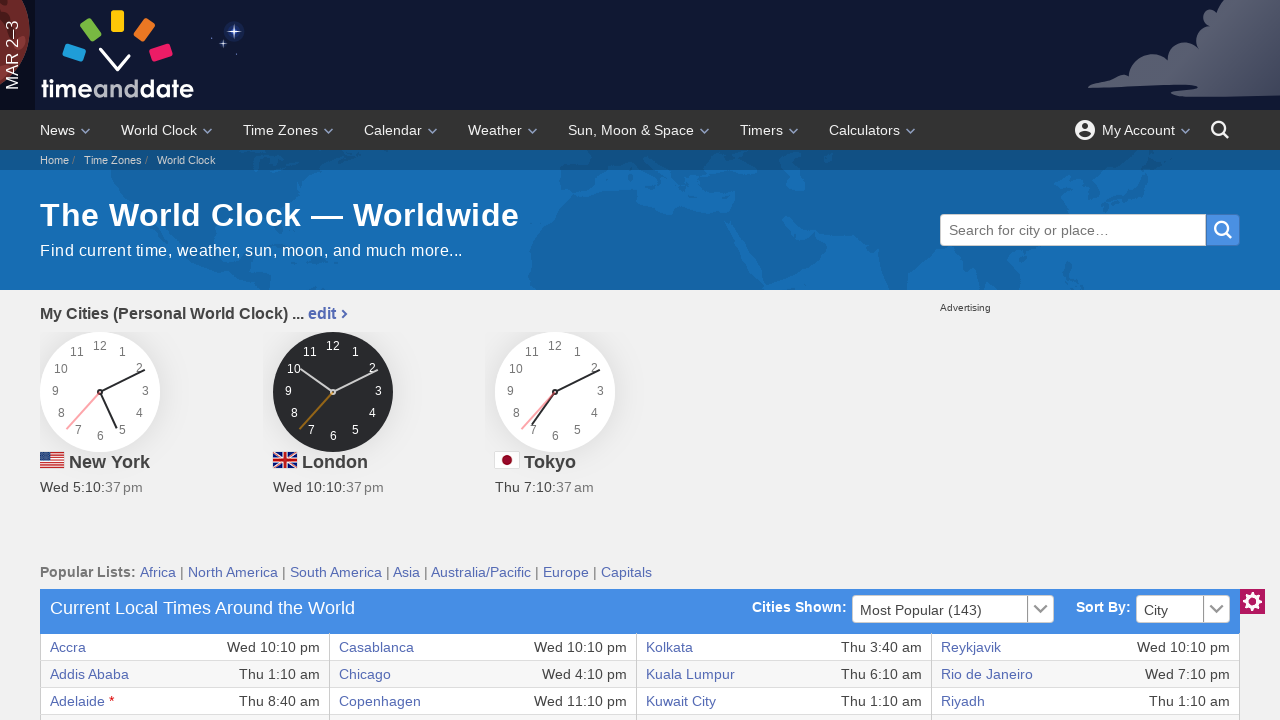

Retrieved cell content from row 36, column 7: ''
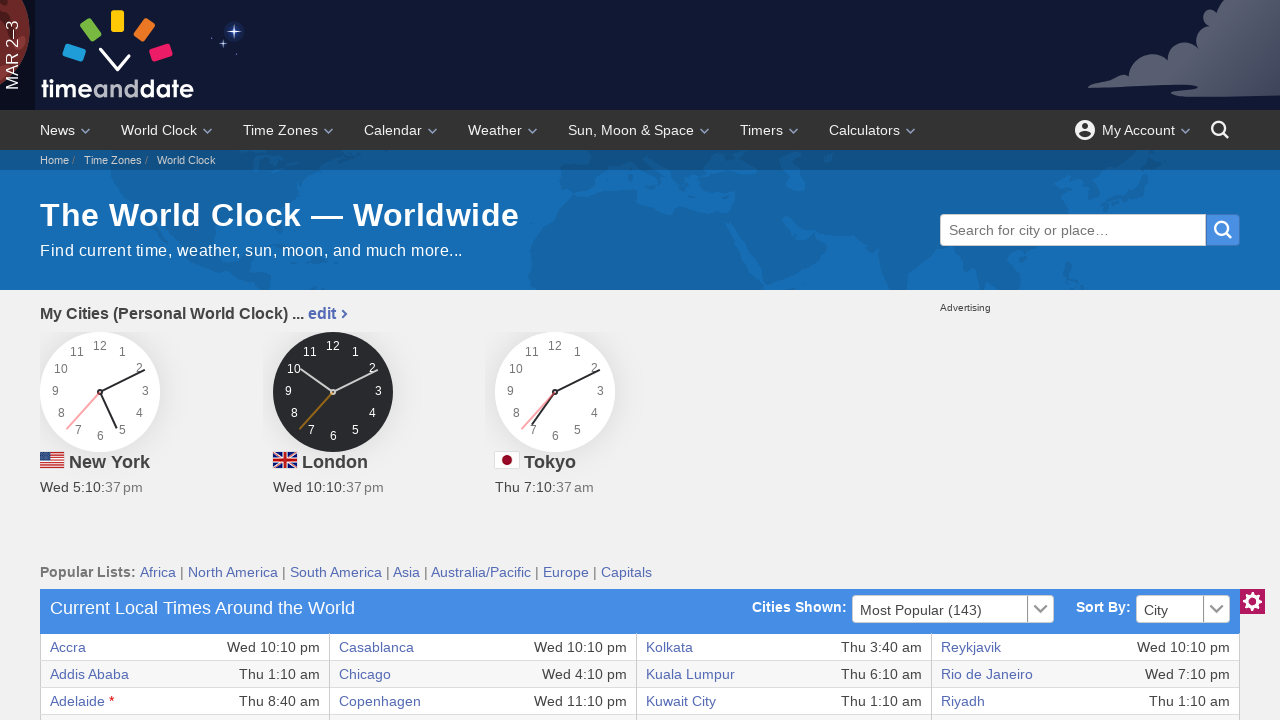

Retrieved cell content from row 36, column 8: ''
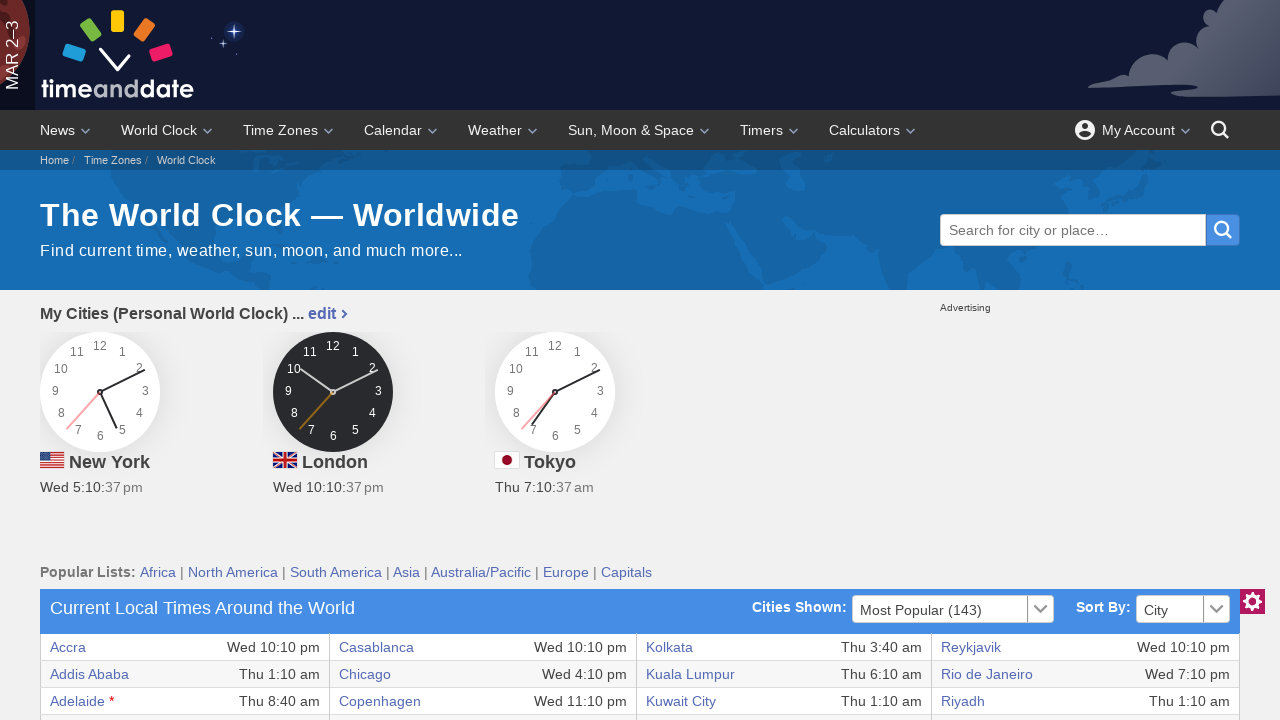

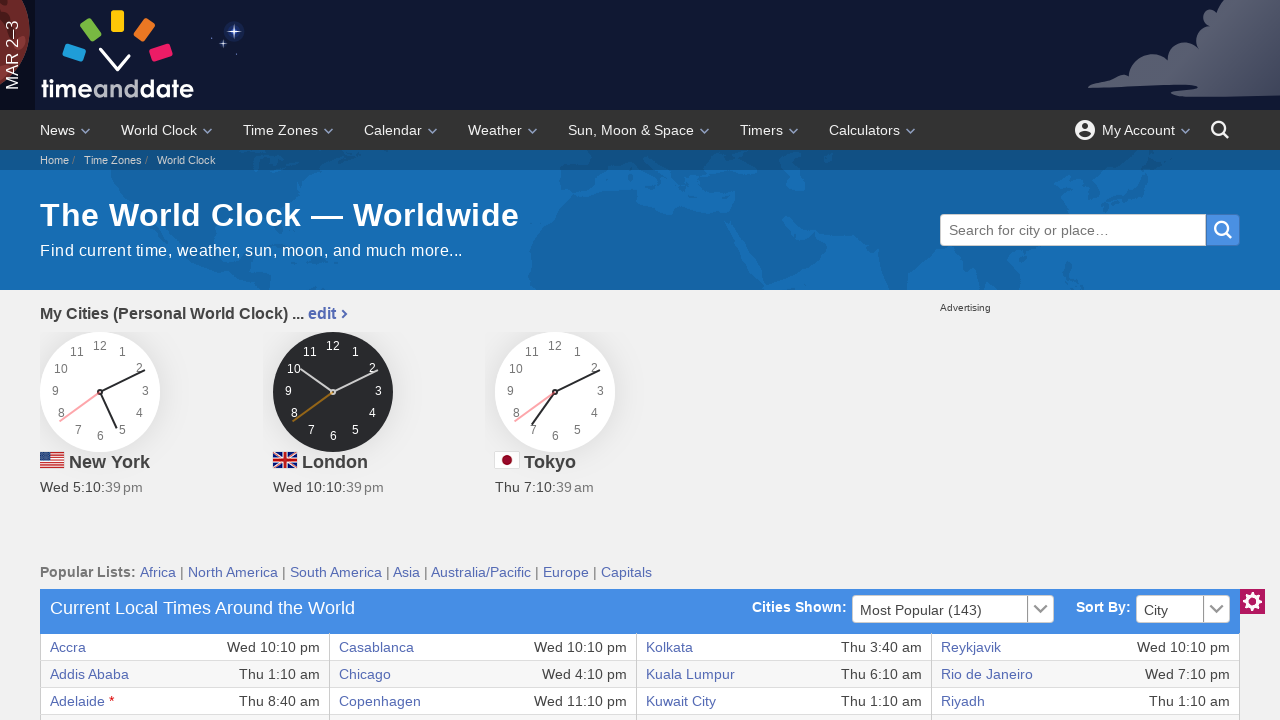